Navigates to OrangeHRM trial page and interacts with the country dropdown to retrieve all available options

Starting URL: https://www.orangehrm.com/orangehrm-30-day-trial

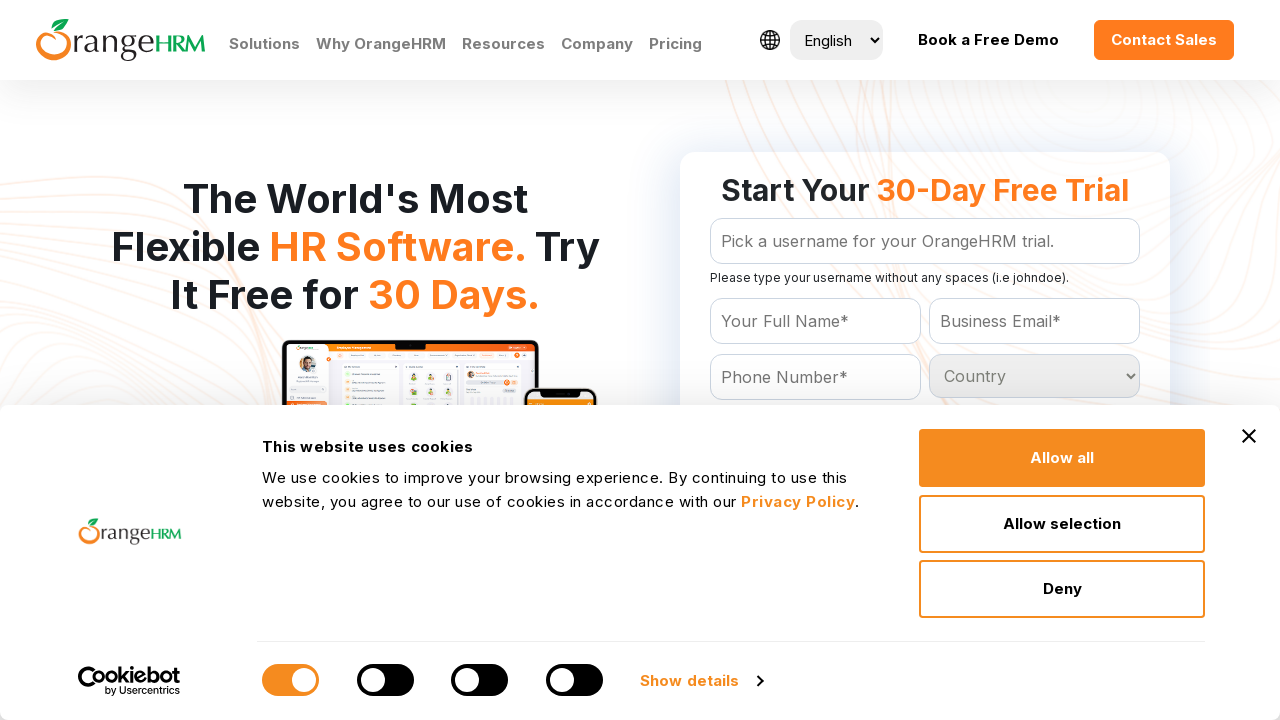

Navigated to OrangeHRM 30-day trial page
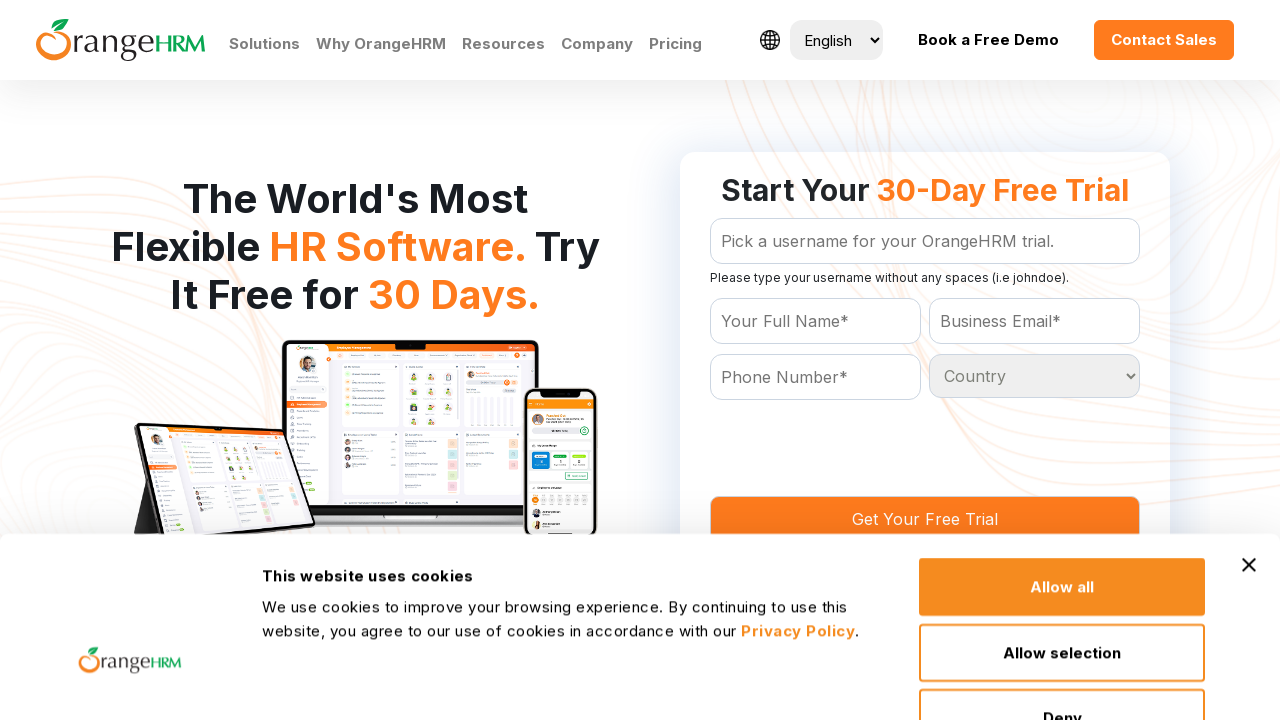

Country dropdown selector is present
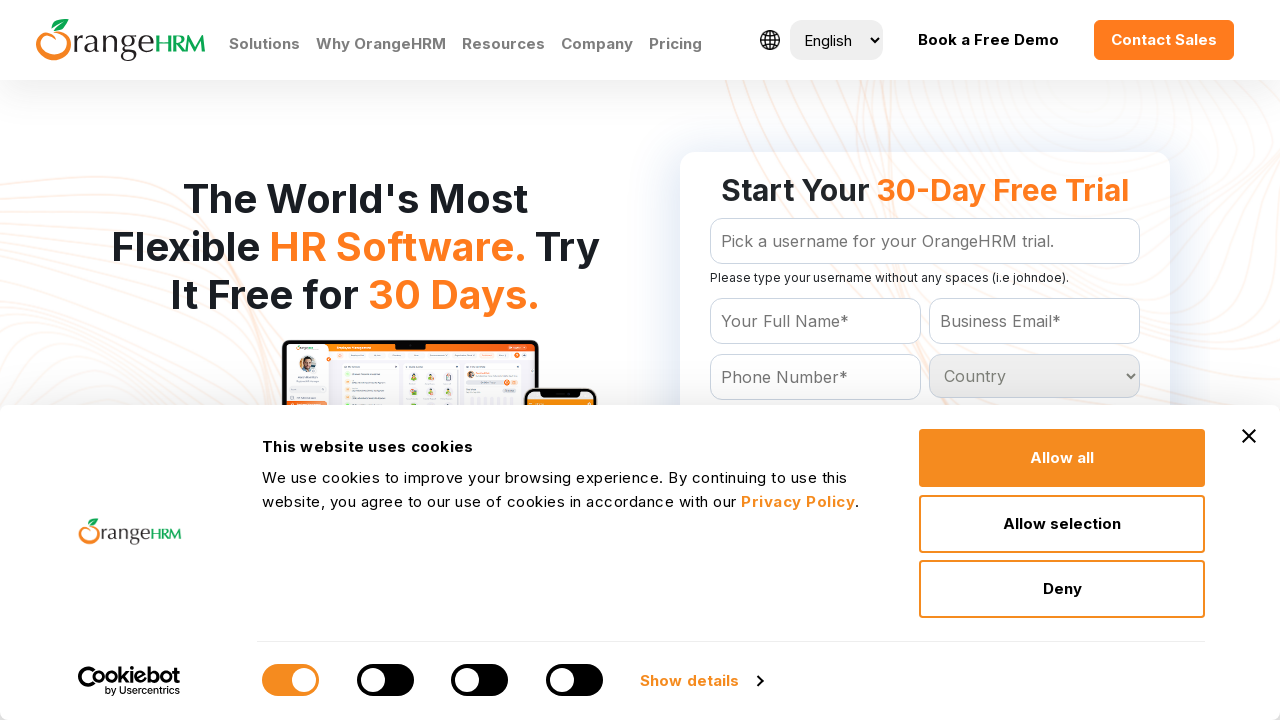

Located country dropdown element
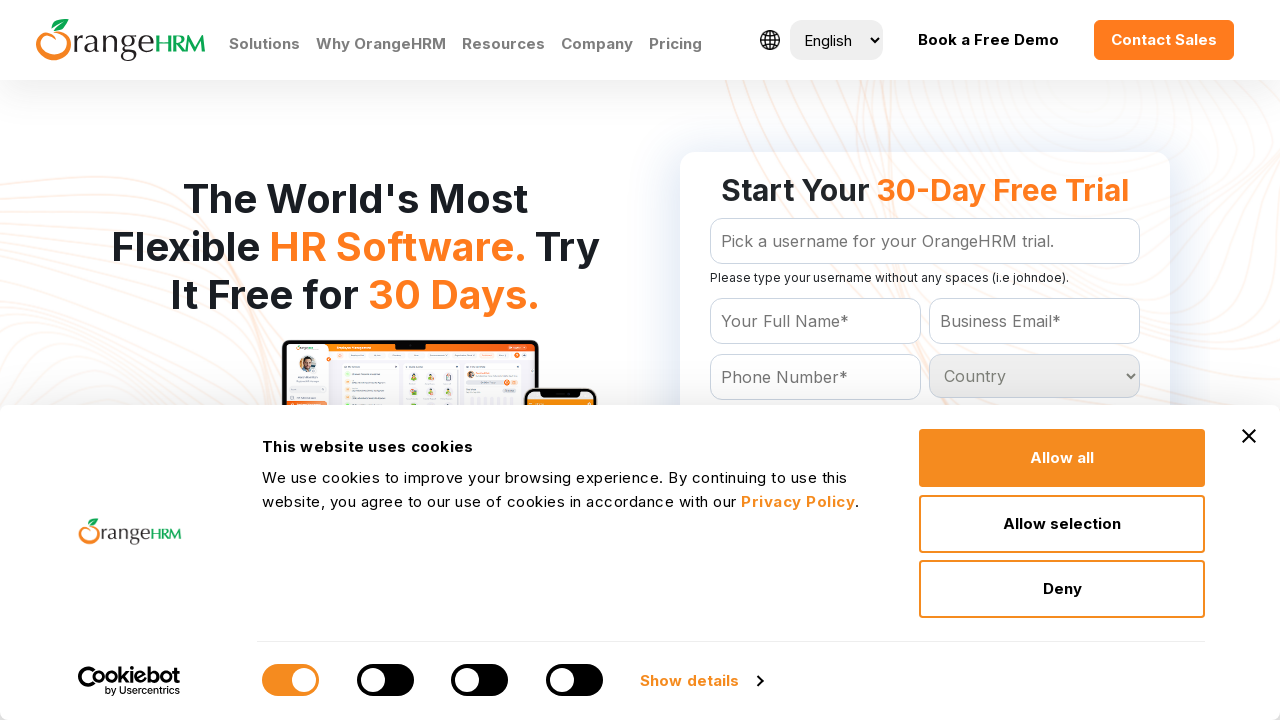

Retrieved all country options from dropdown
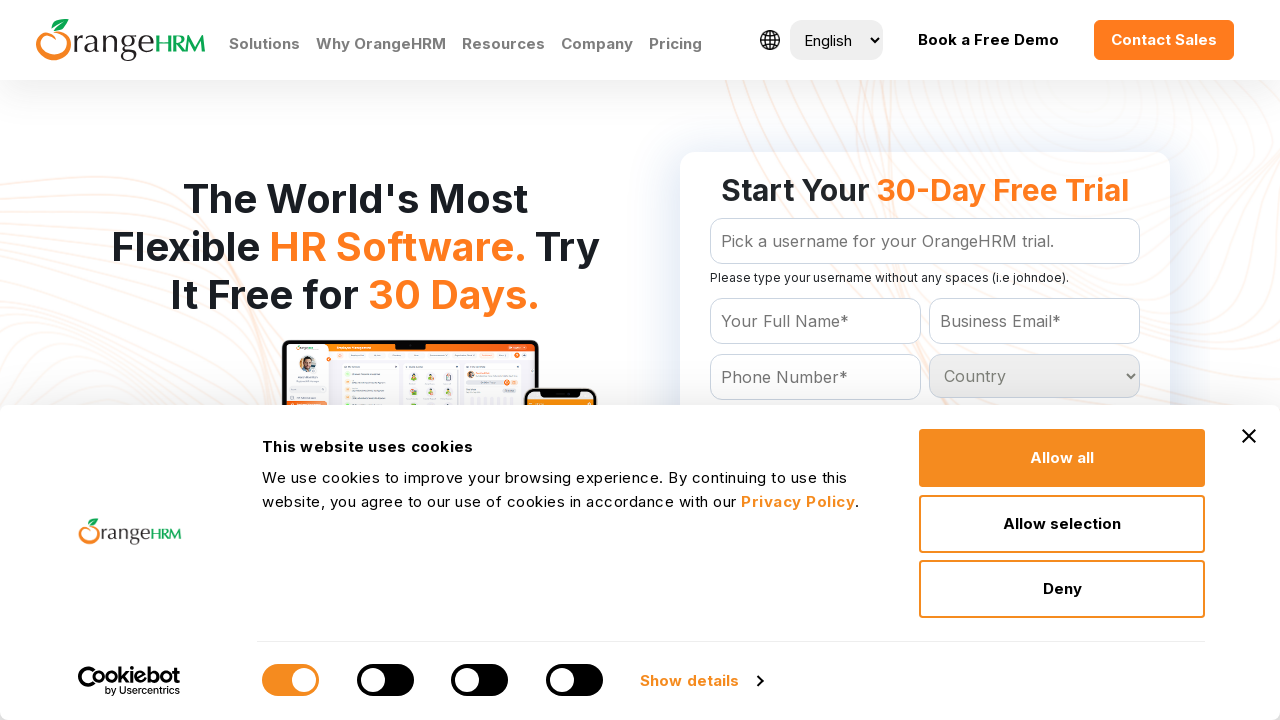

Found 233 countries in dropdown
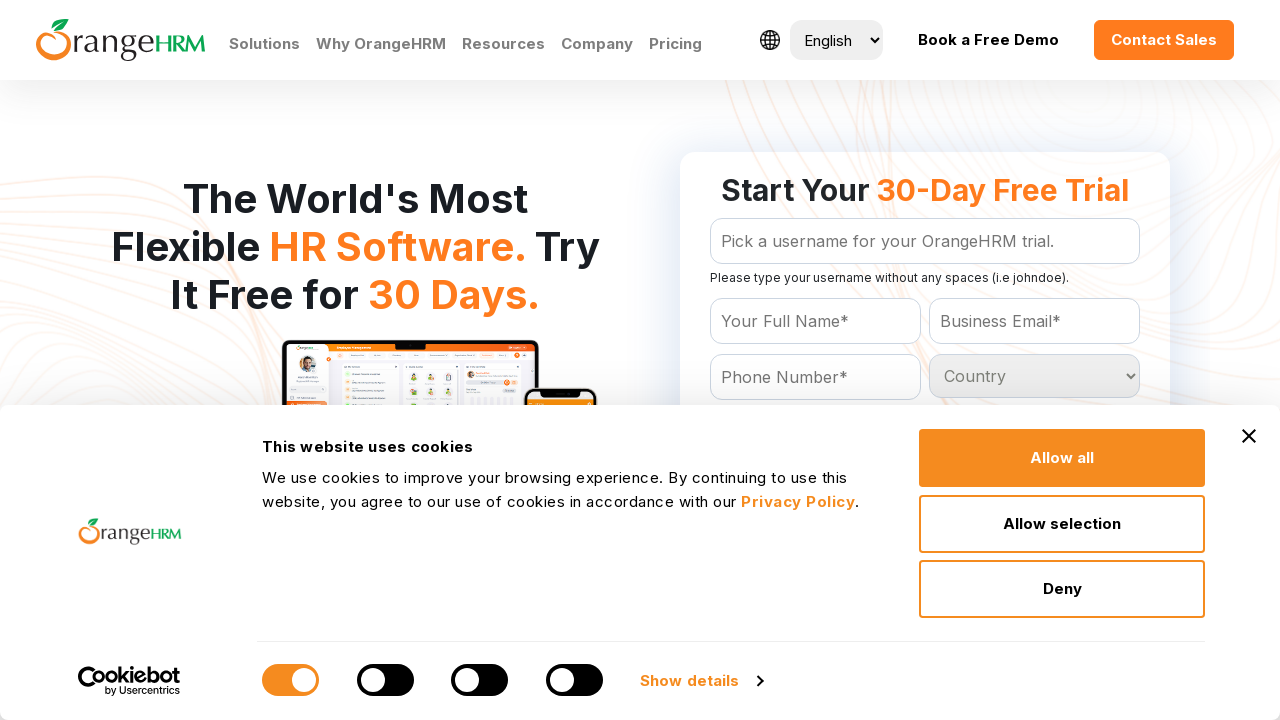

Retrieved country option: Country
	
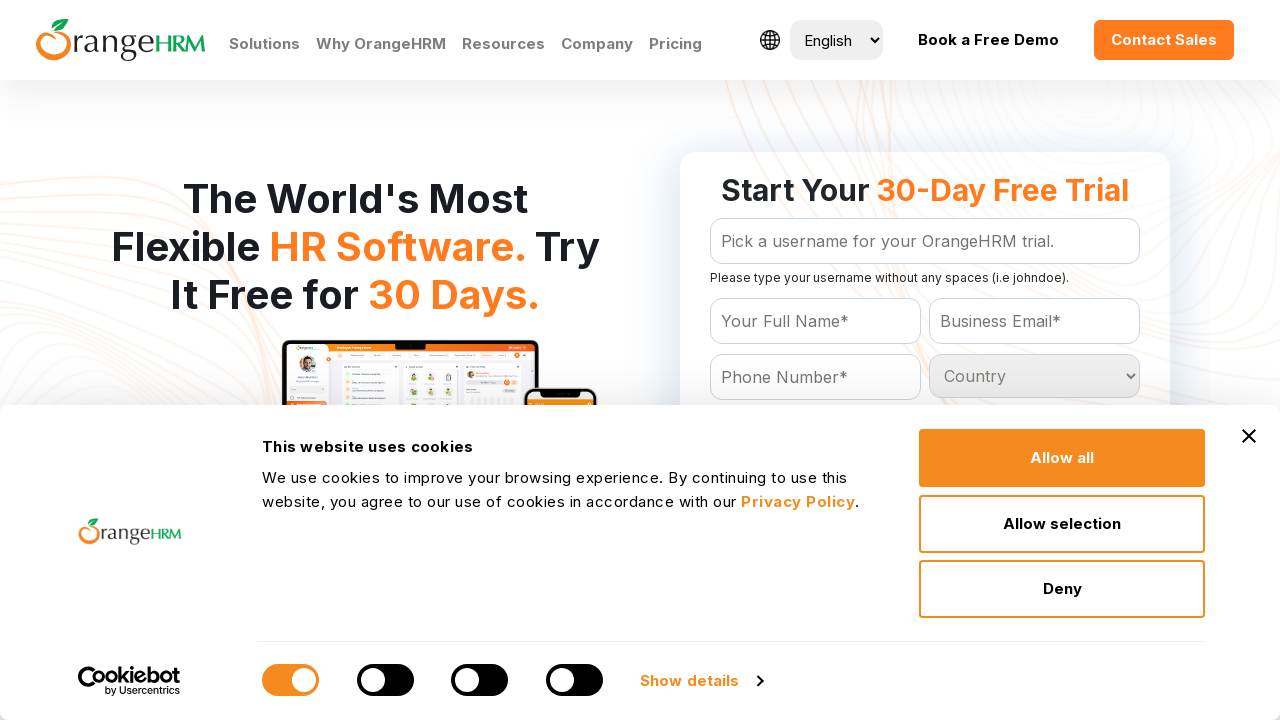

Retrieved country option: Afghanistan
	
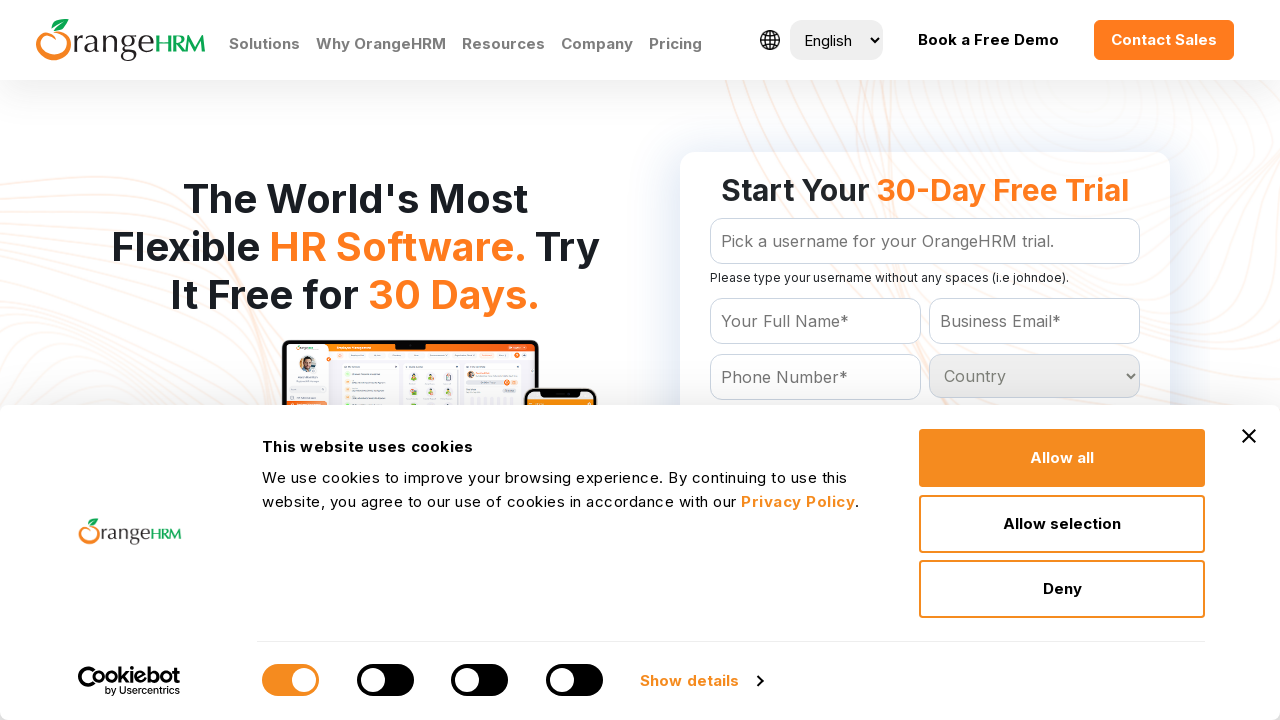

Retrieved country option: Albania
	
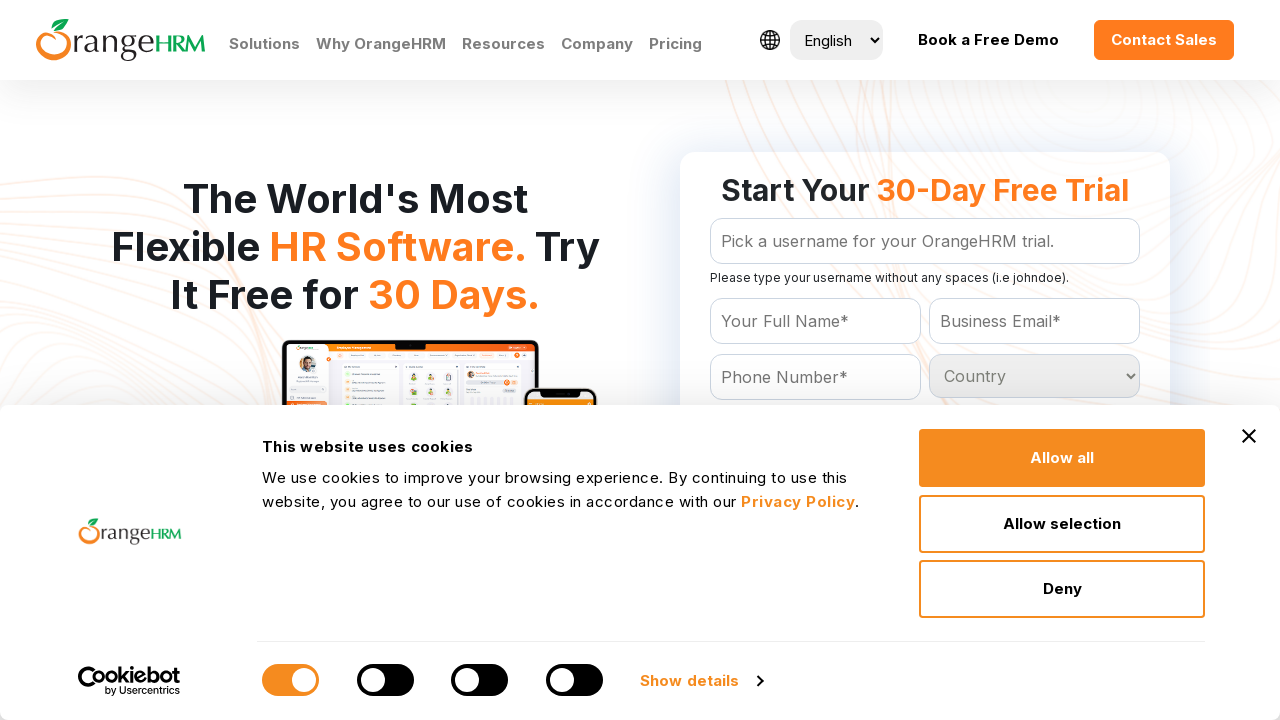

Retrieved country option: Algeria
	
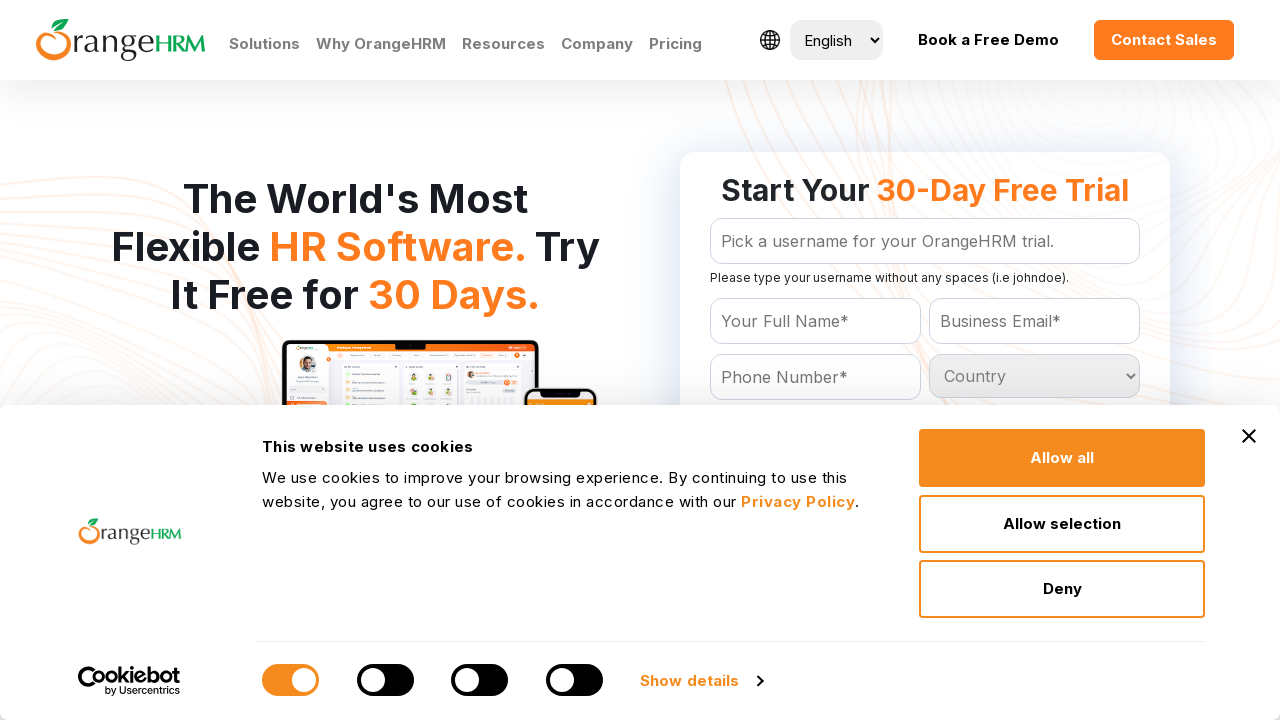

Retrieved country option: American Samoa
	
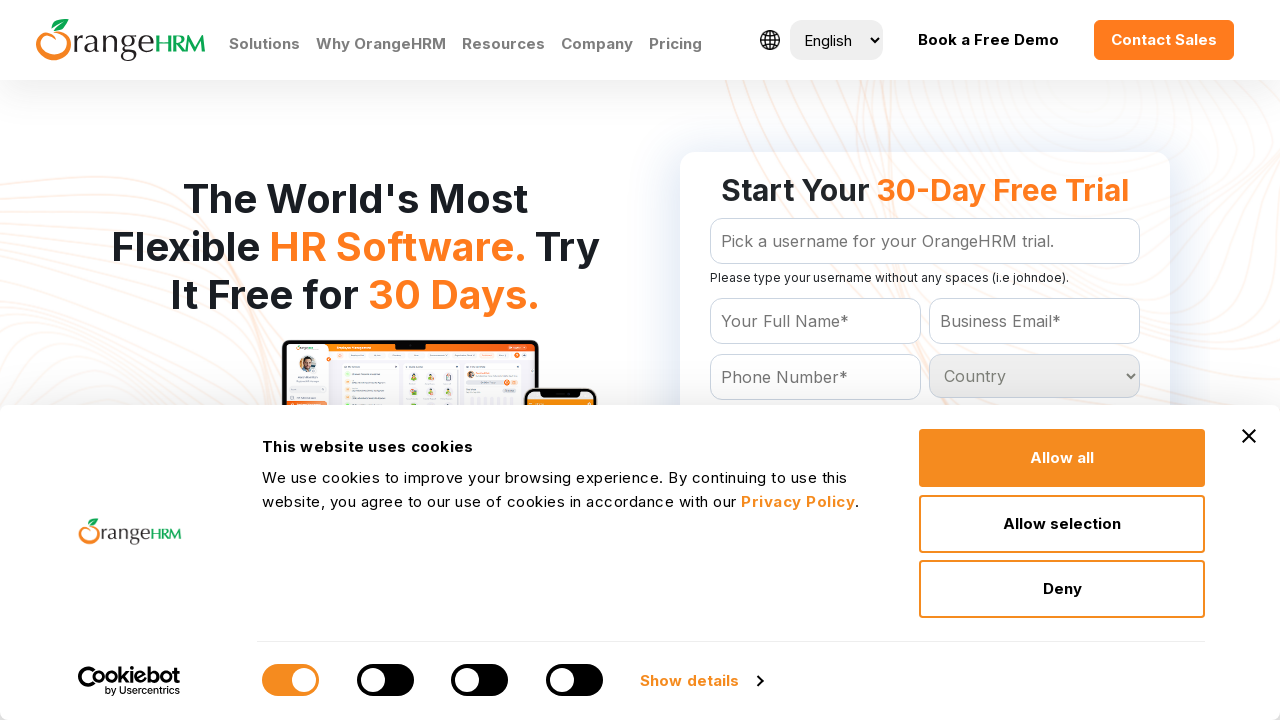

Retrieved country option: Andorra
	
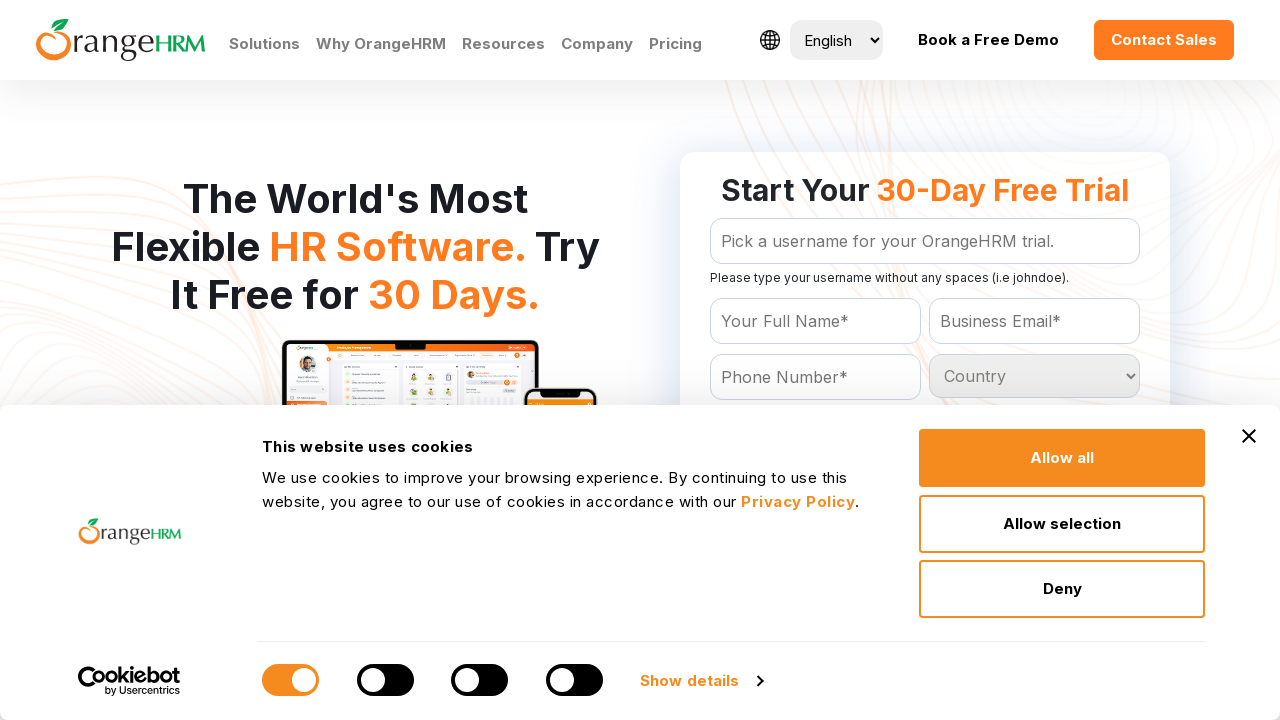

Retrieved country option: Angola
	
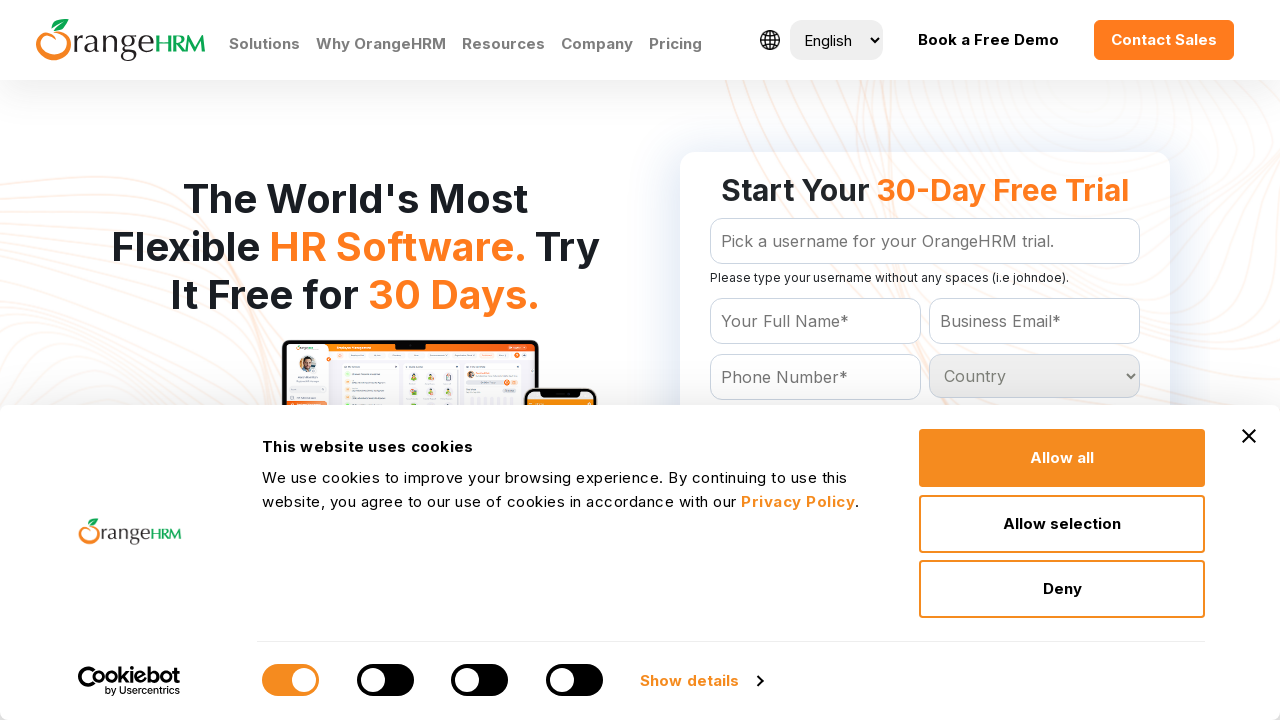

Retrieved country option: Anguilla
	
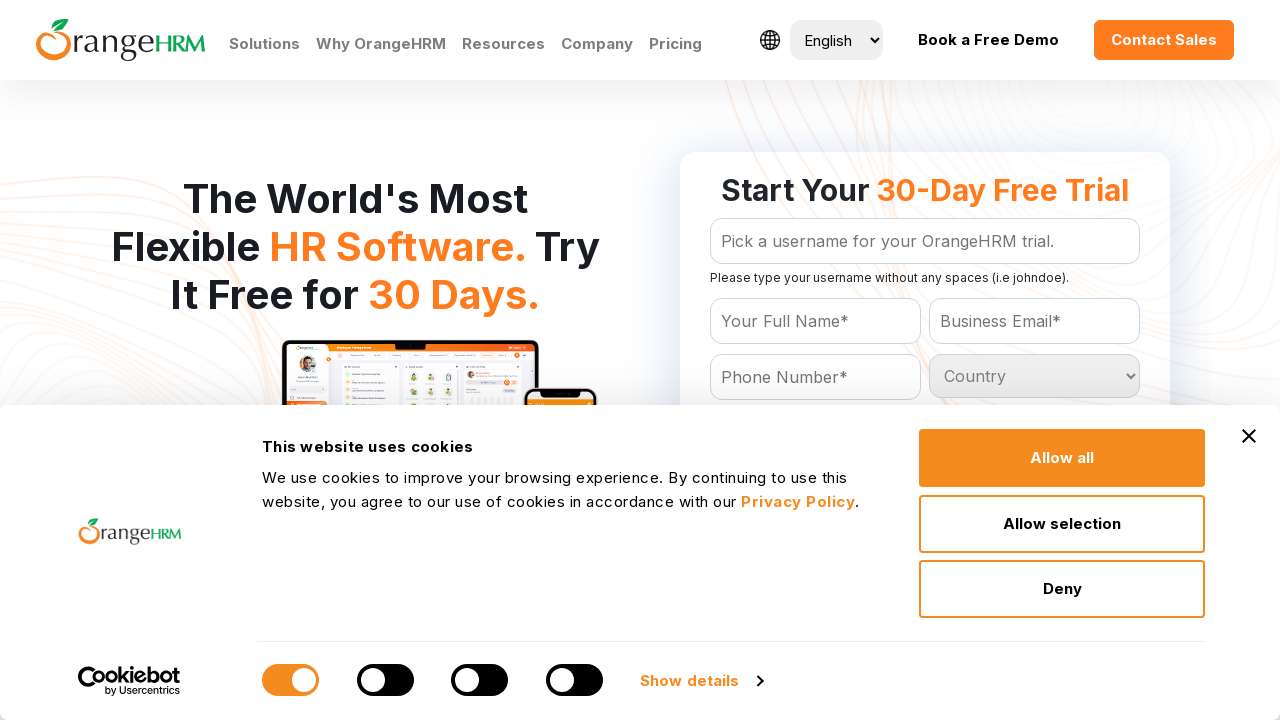

Retrieved country option: Antigua and Barbuda
	
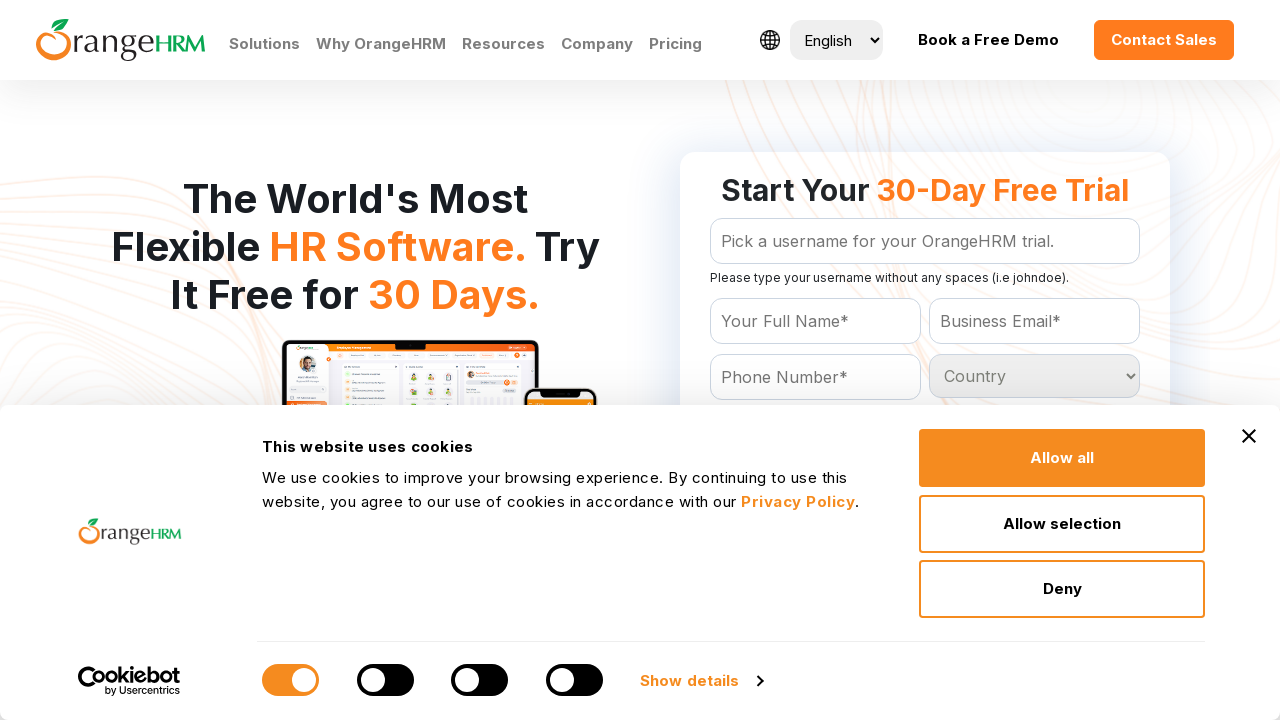

Retrieved country option: Argentina
	
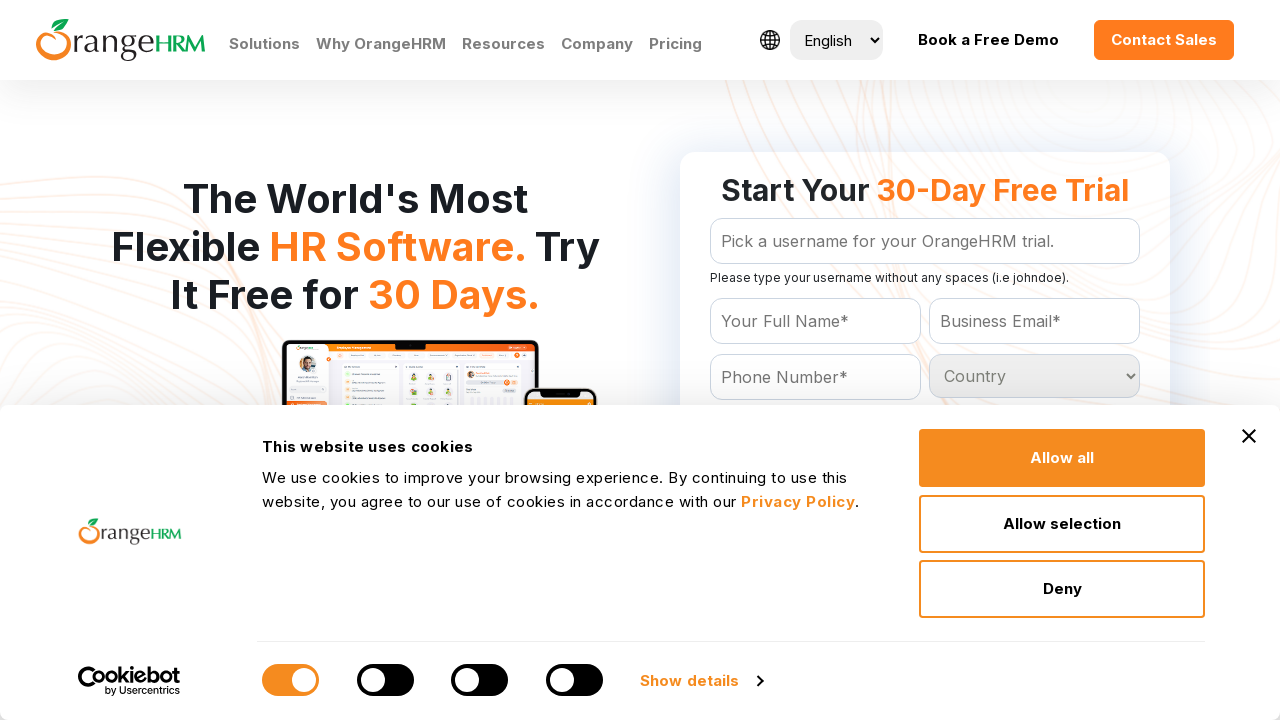

Retrieved country option: Armenia
	
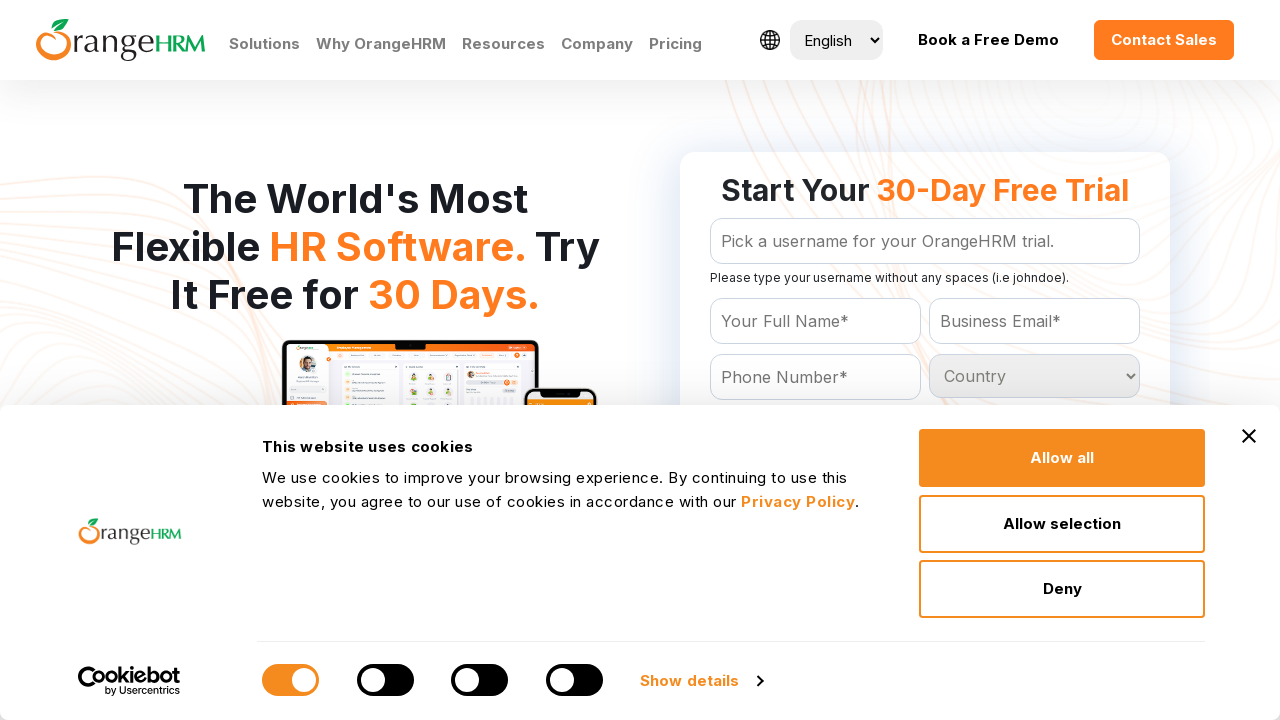

Retrieved country option: Aruba
	
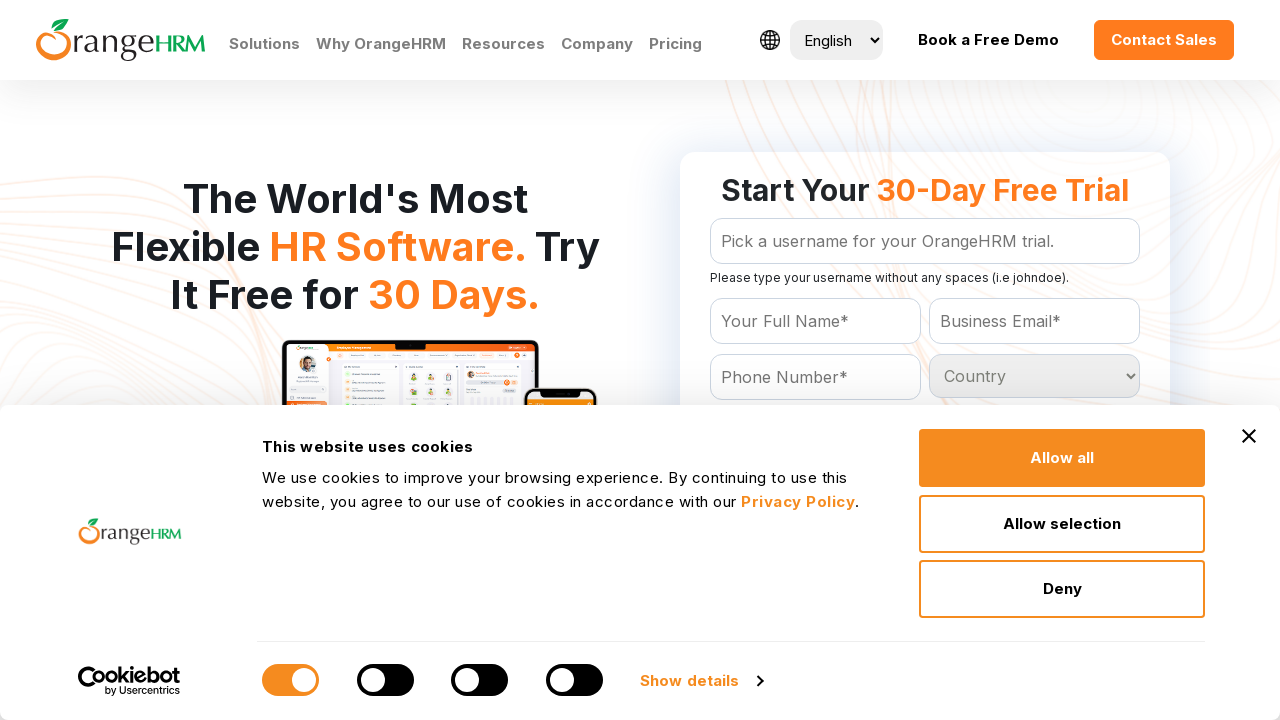

Retrieved country option: Australia
	
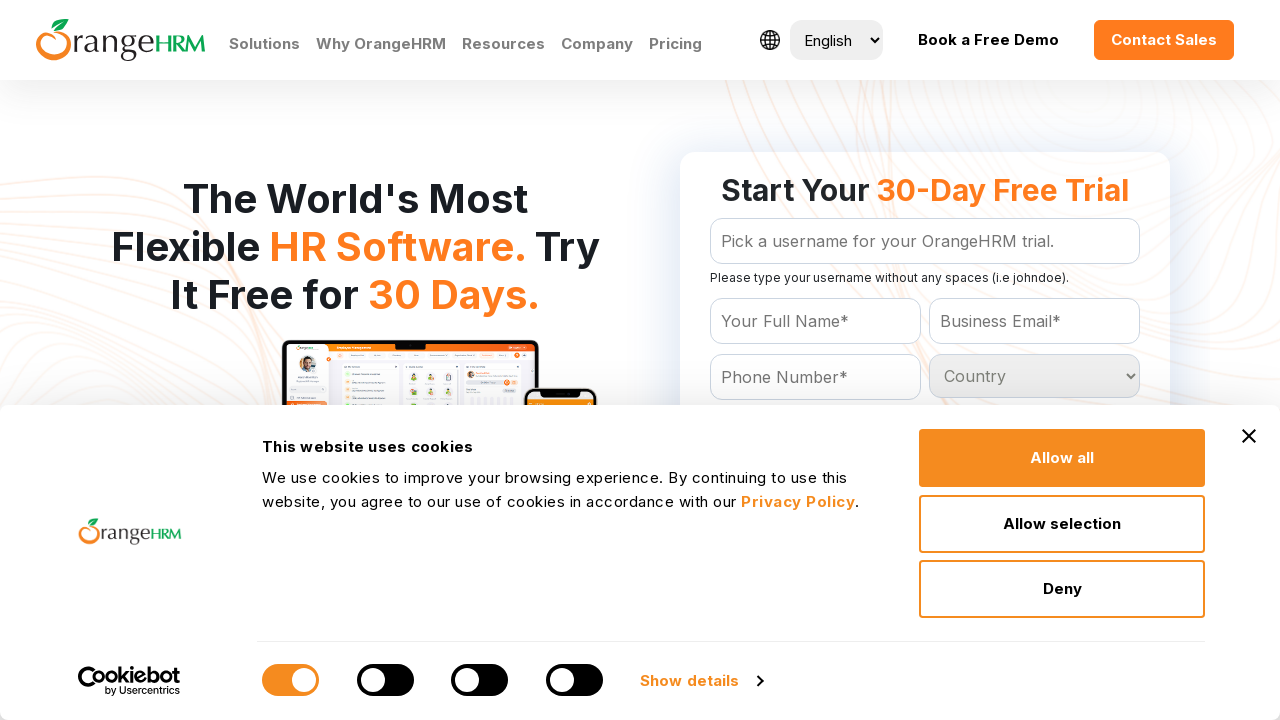

Retrieved country option: Austria
	
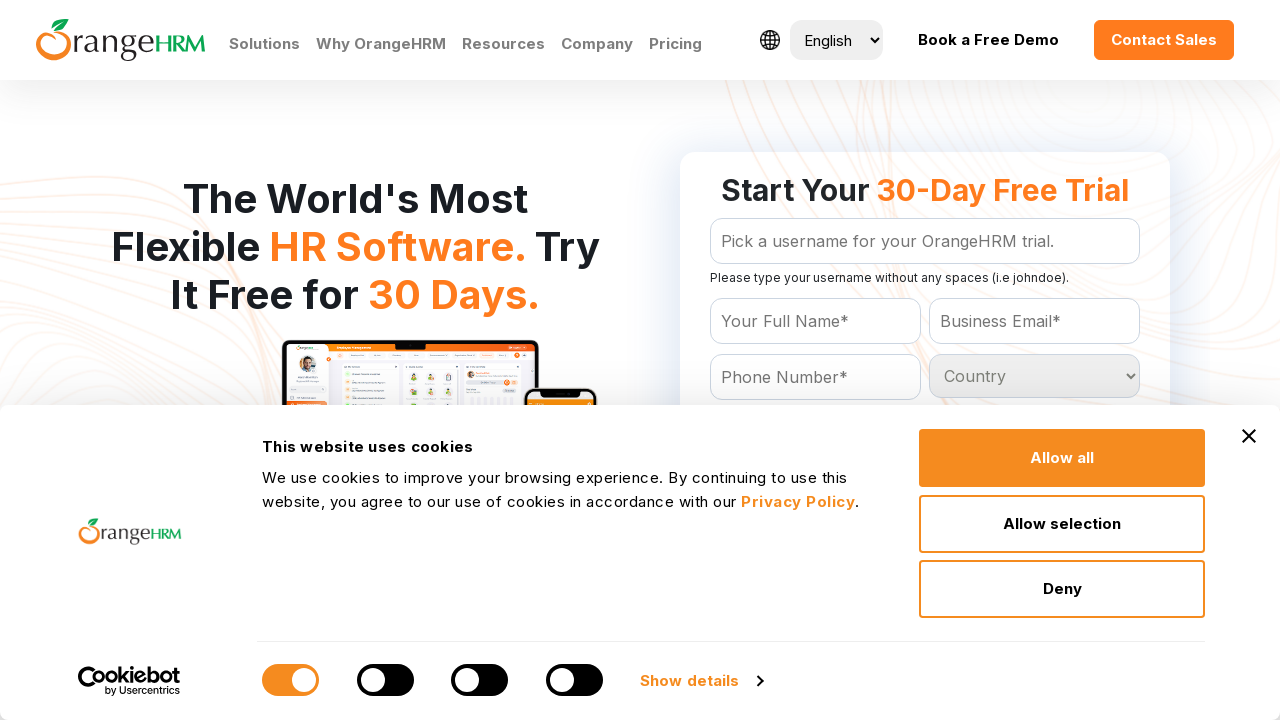

Retrieved country option: Azerbaijan
	
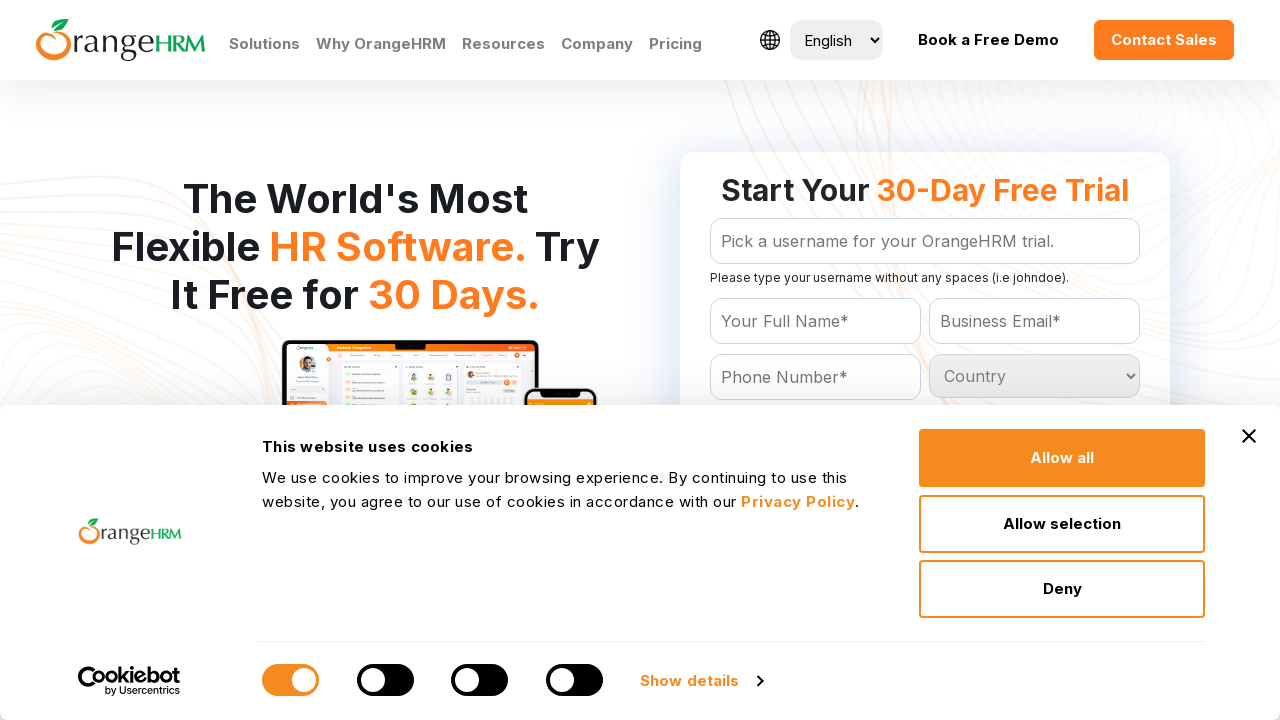

Retrieved country option: Bahamas
	
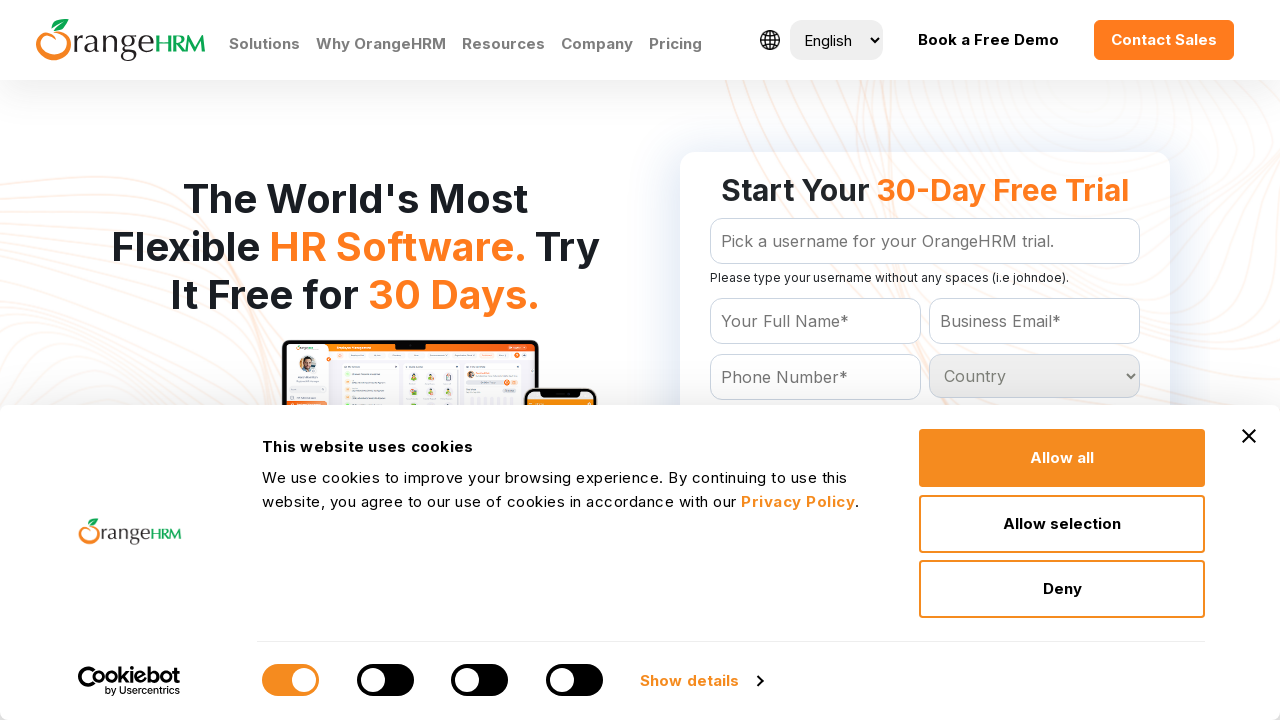

Retrieved country option: Bahrain
	
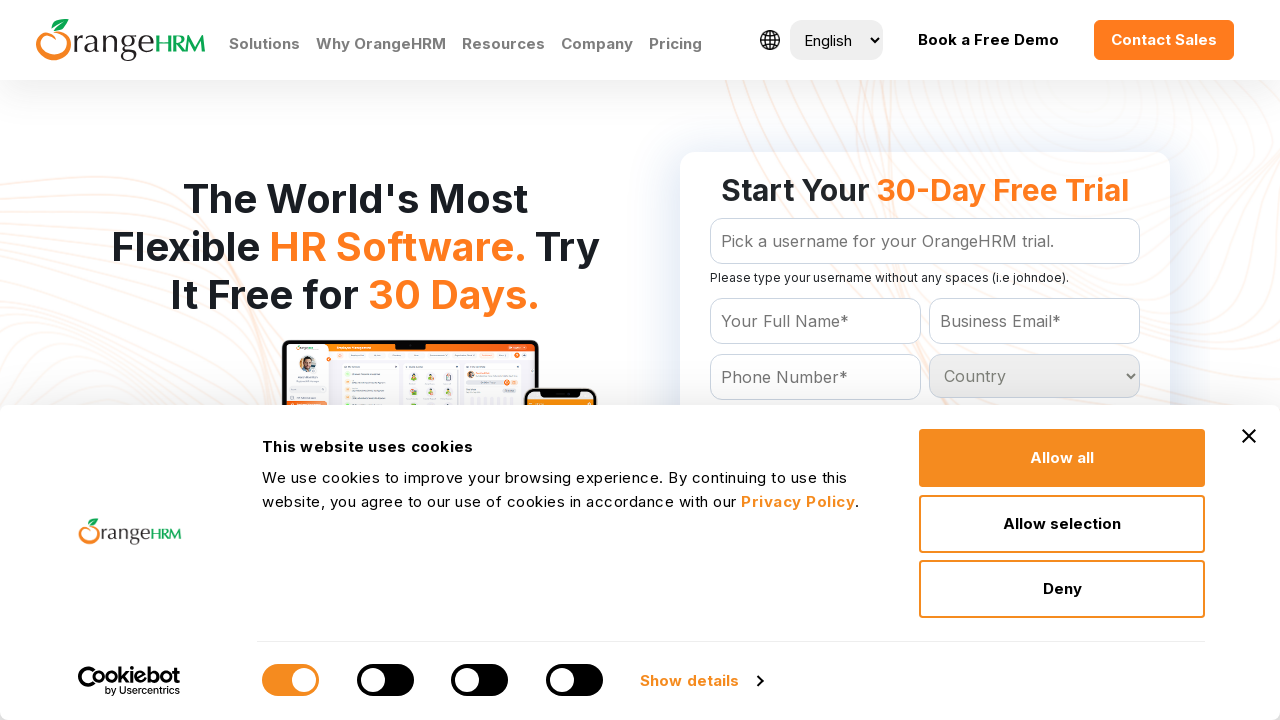

Retrieved country option: Bangladesh
	
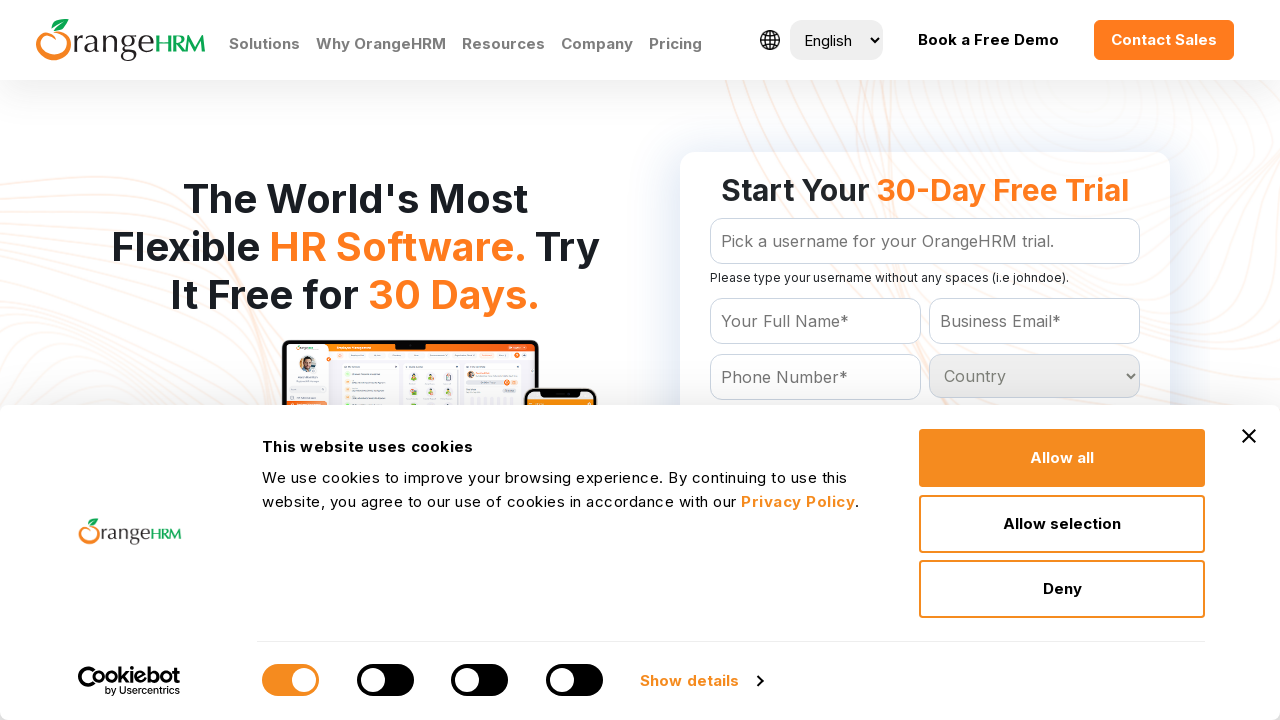

Retrieved country option: Barbados
	
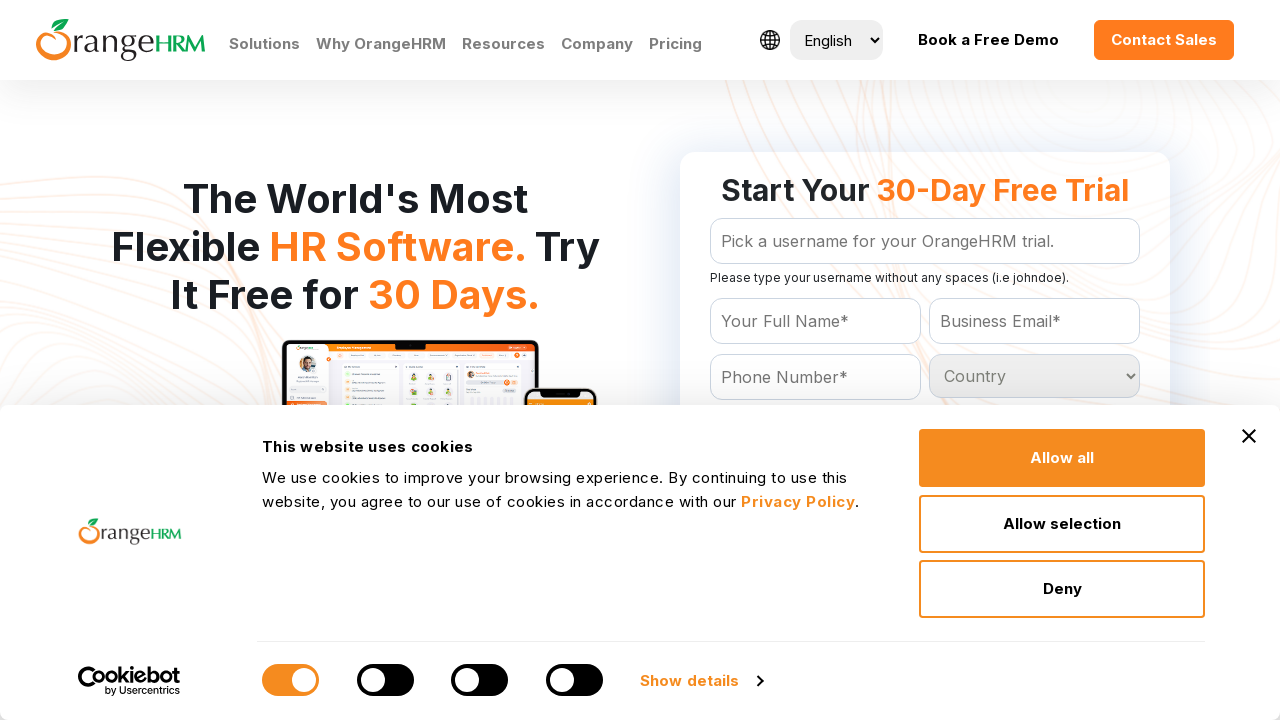

Retrieved country option: Belarus
	
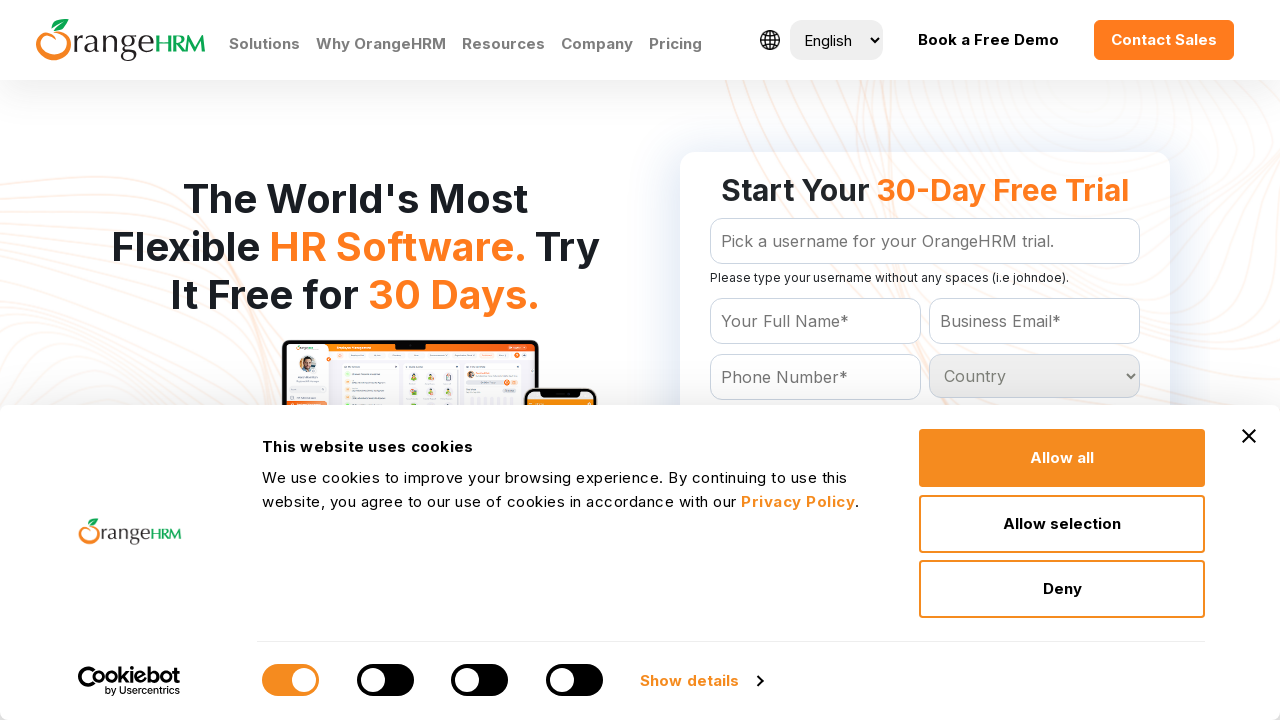

Retrieved country option: Belgium
	
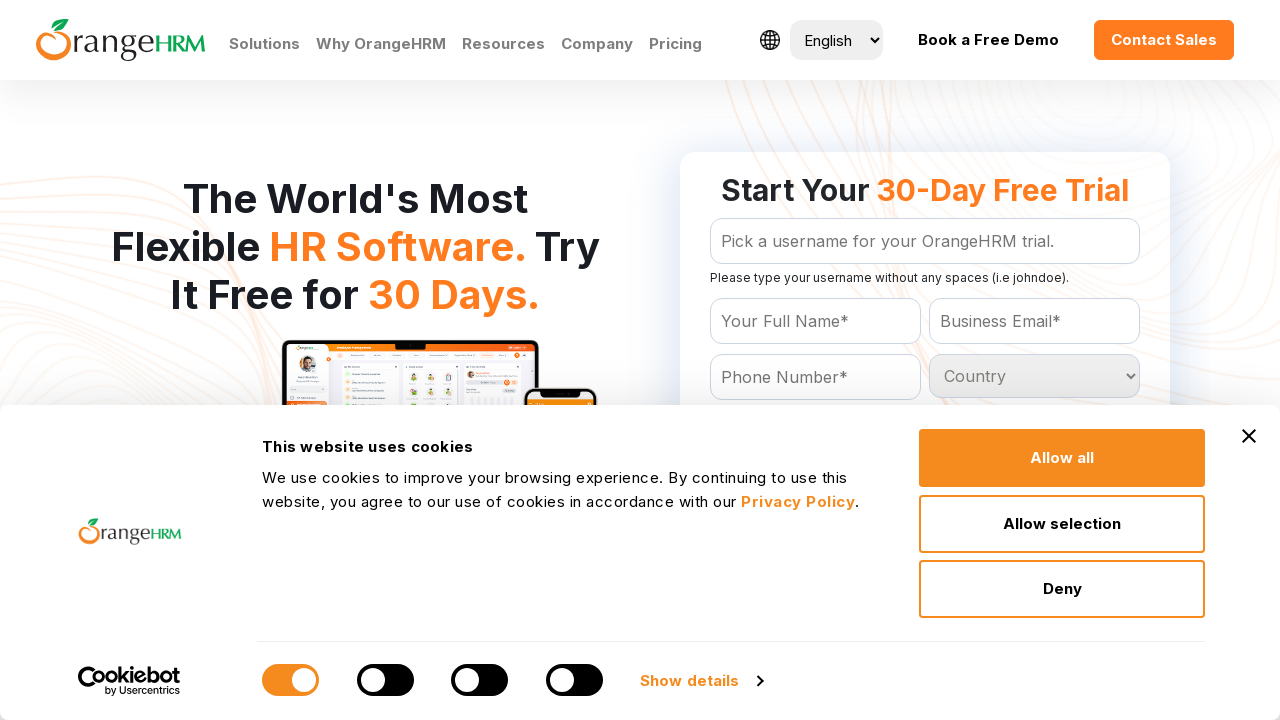

Retrieved country option: Belize
	
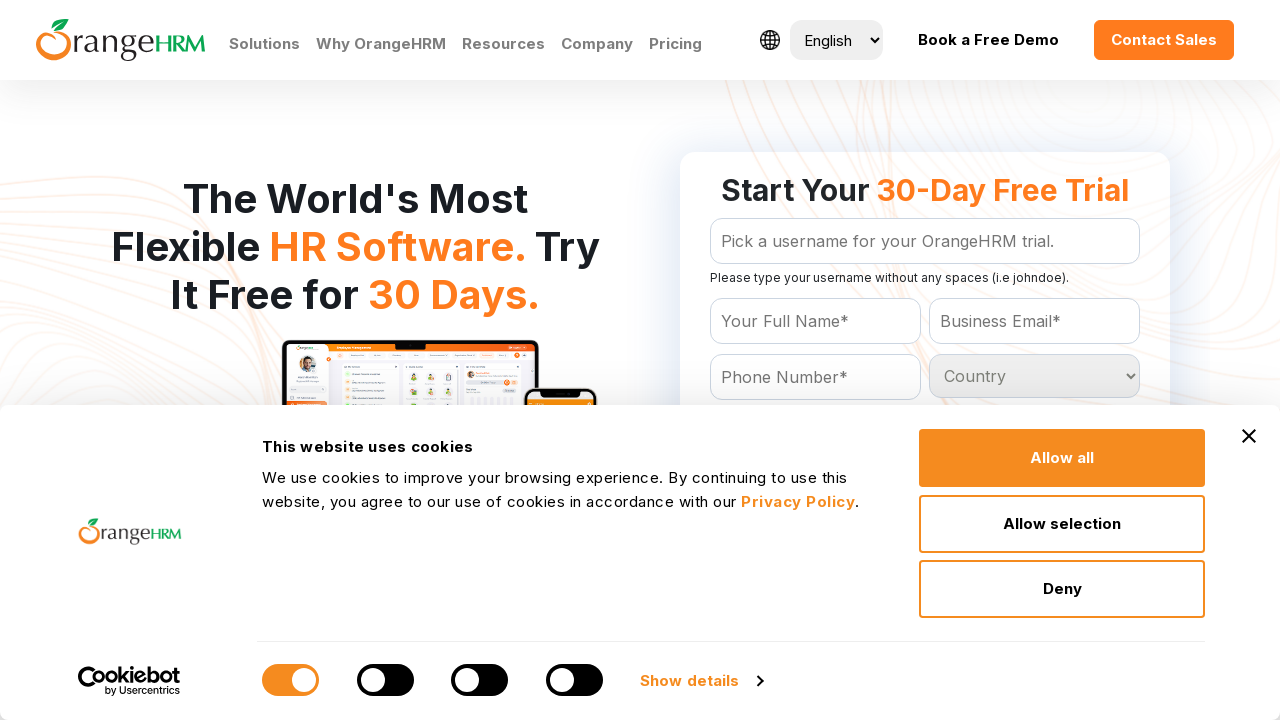

Retrieved country option: Benin
	
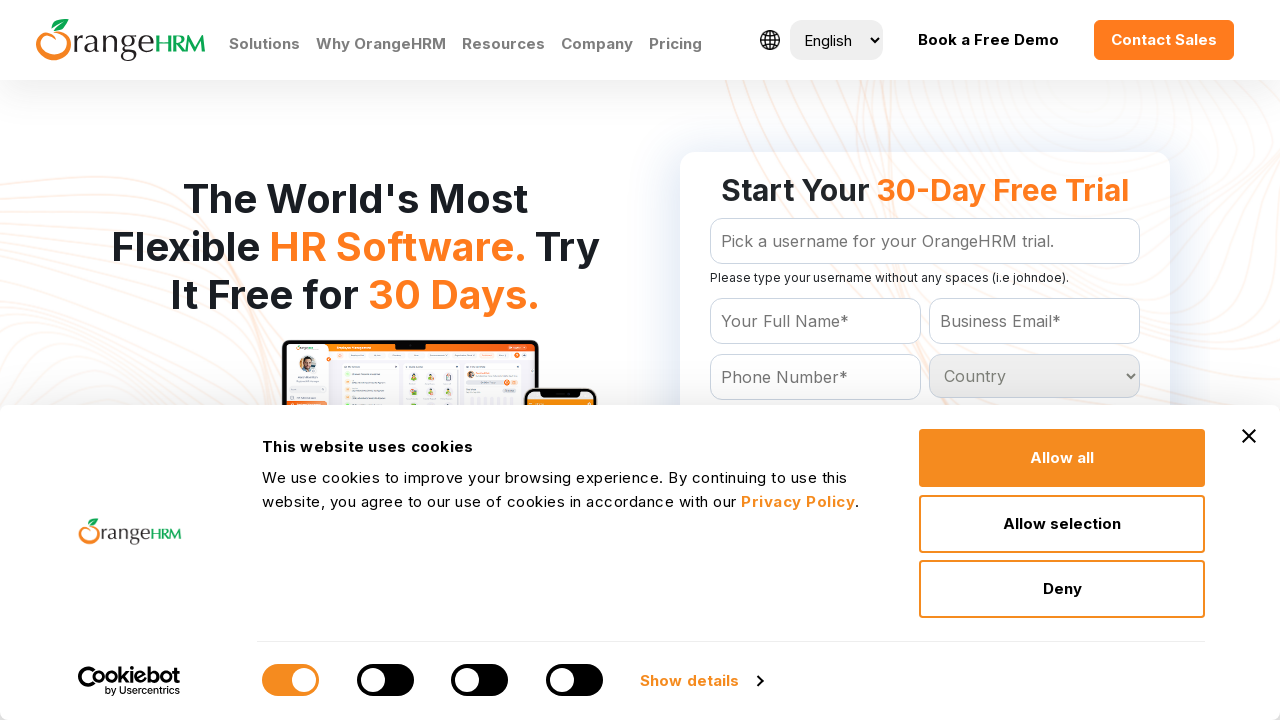

Retrieved country option: Bermuda
	
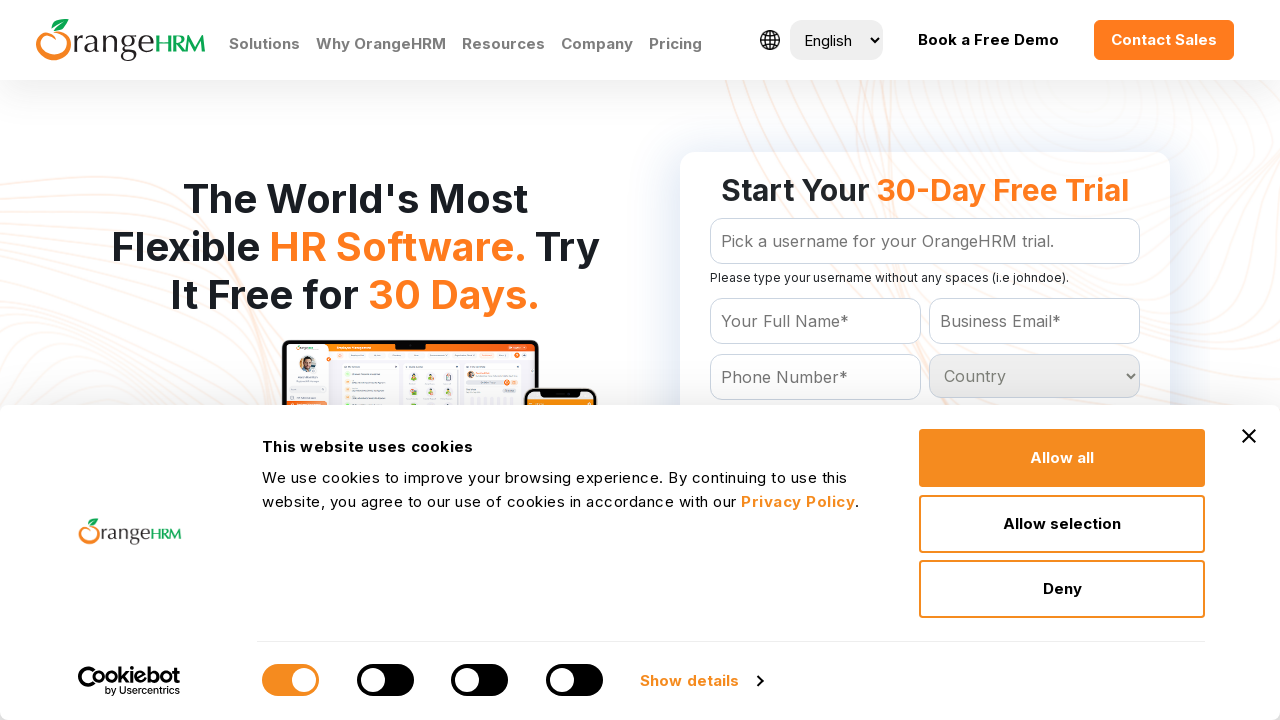

Retrieved country option: Bhutan
	
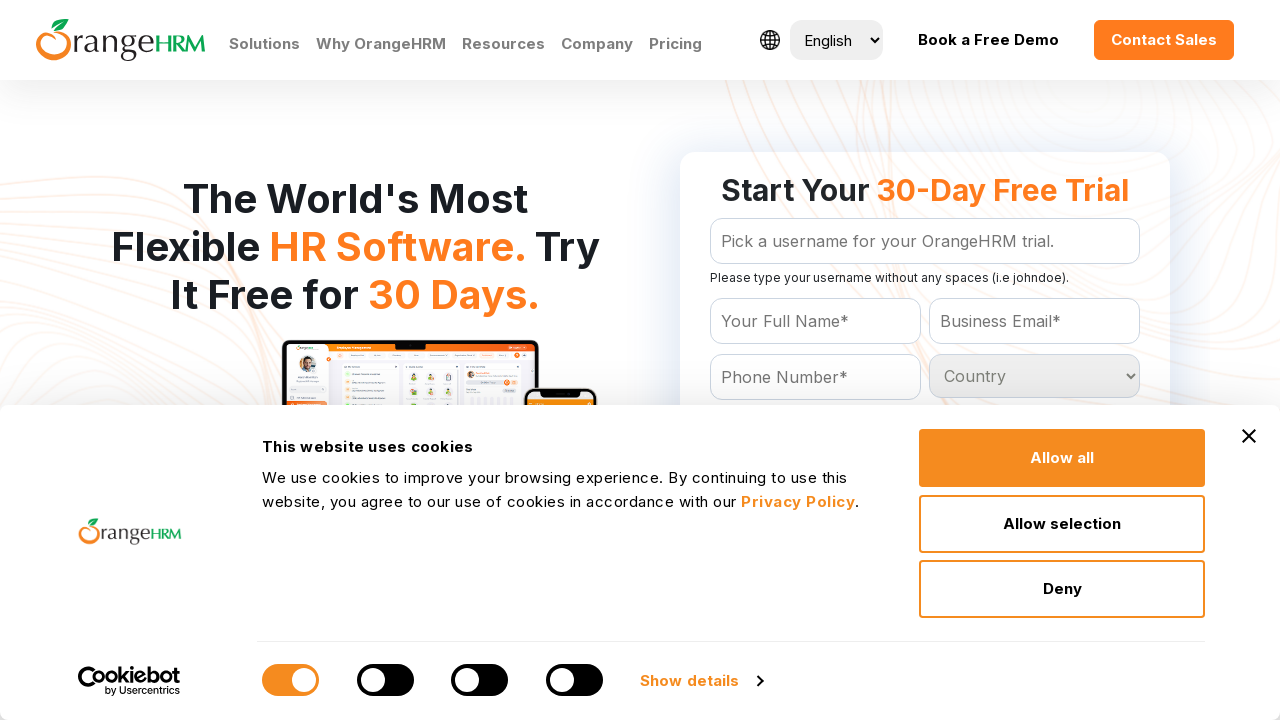

Retrieved country option: Bolivia
	
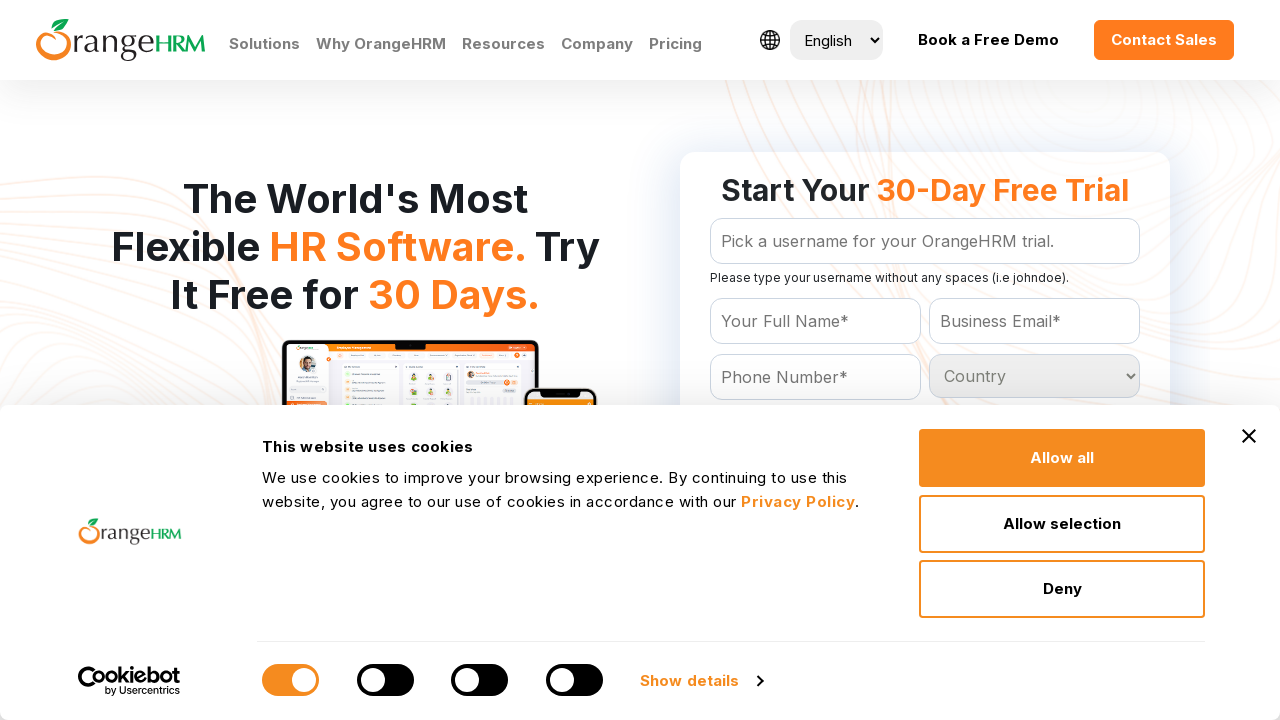

Retrieved country option: Bosnia and Herzegowina
	
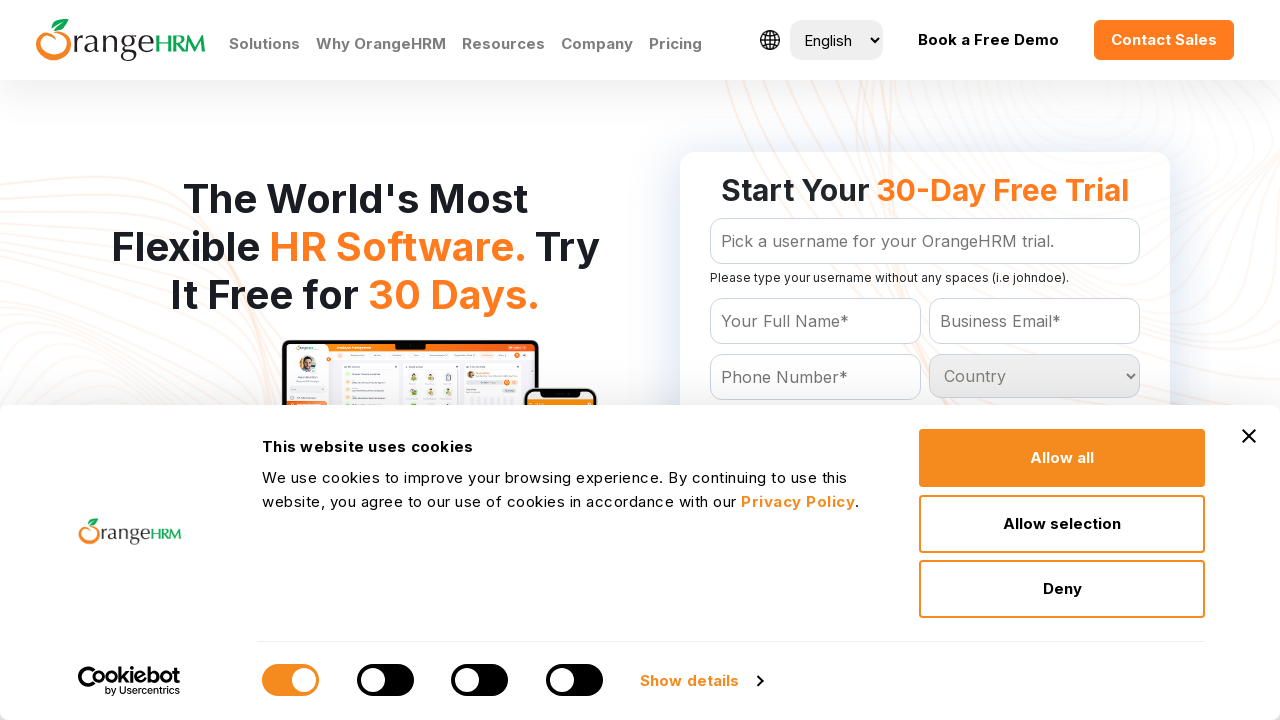

Retrieved country option: Botswana
	
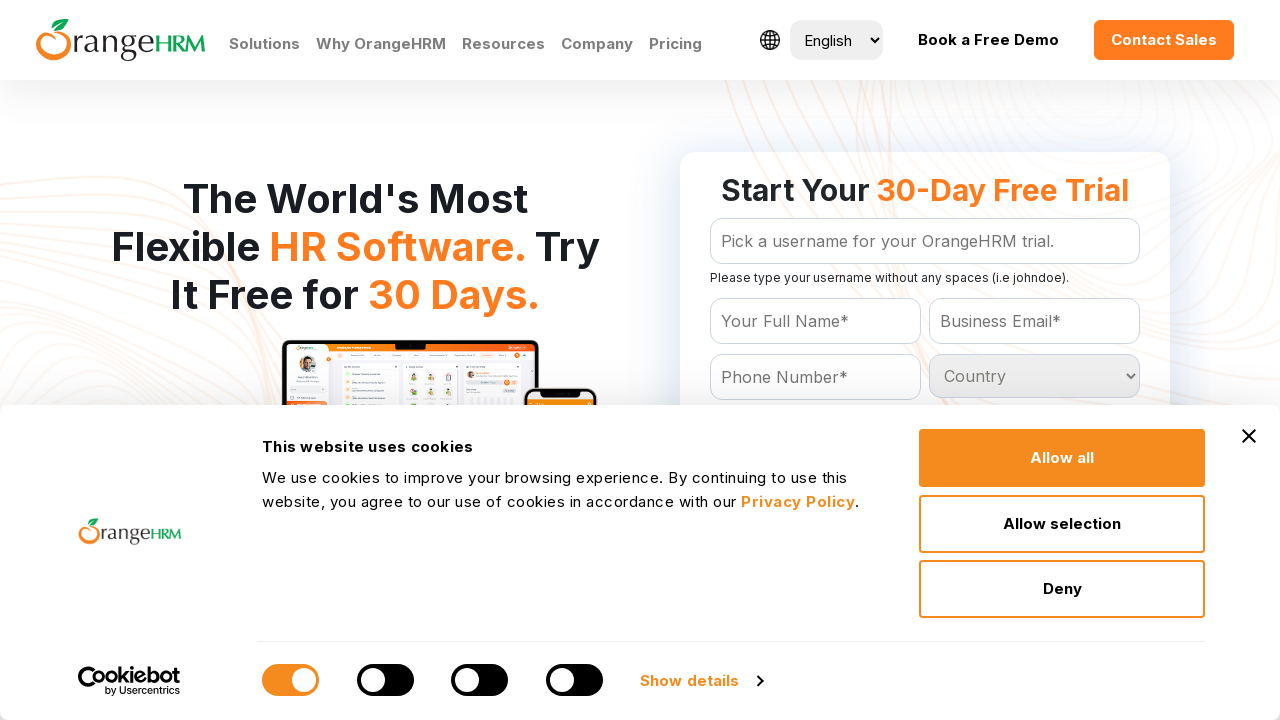

Retrieved country option: Bouvet Island
	
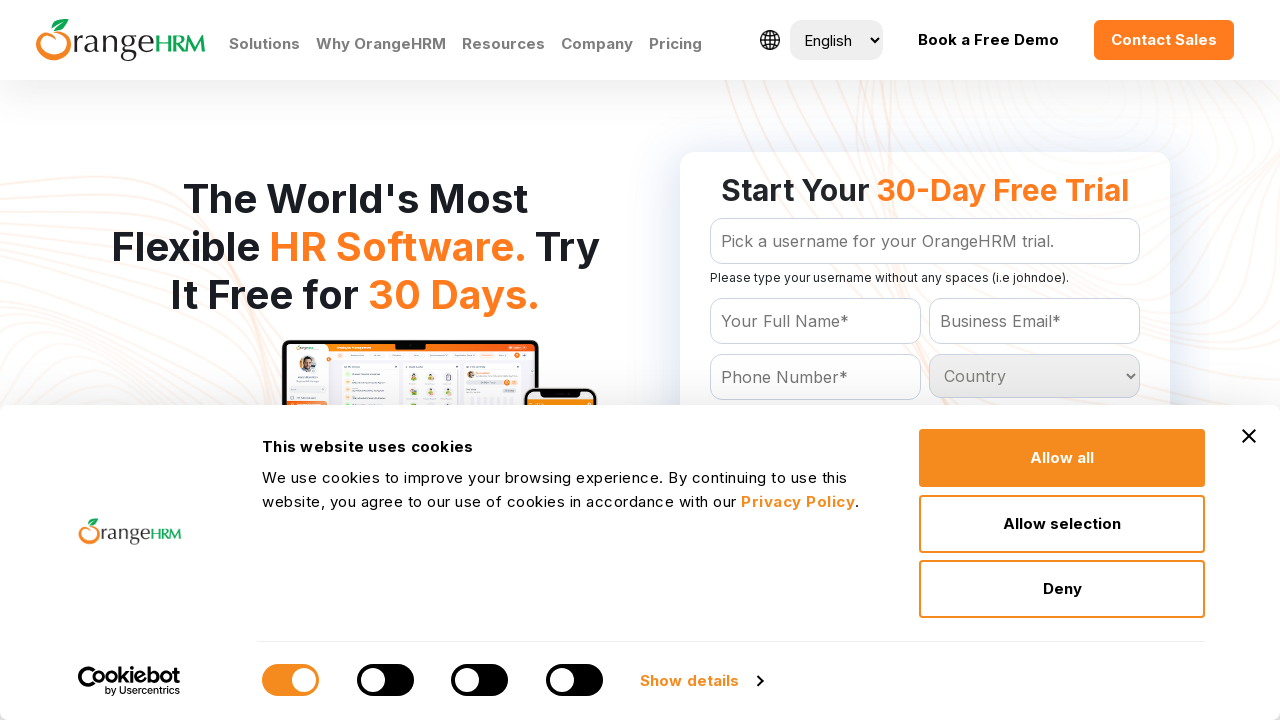

Retrieved country option: Brazil
	
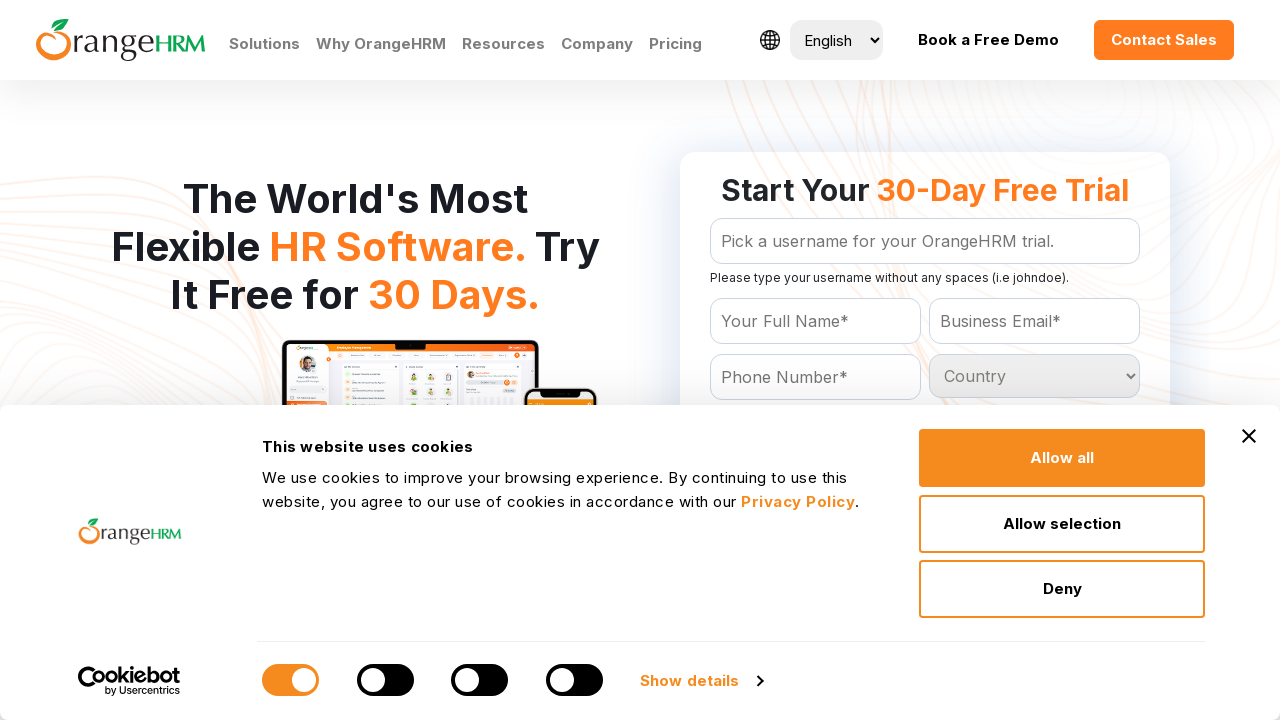

Retrieved country option: Brunei Darussalam
	
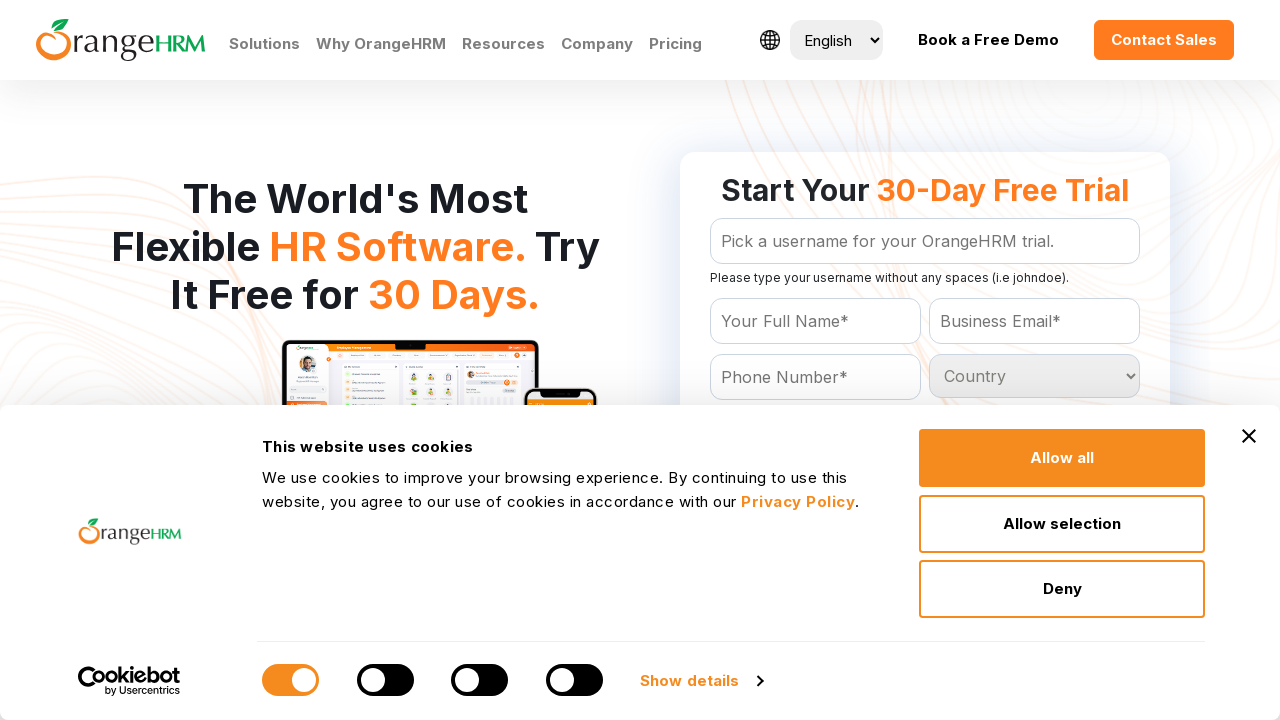

Retrieved country option: Bulgaria
	
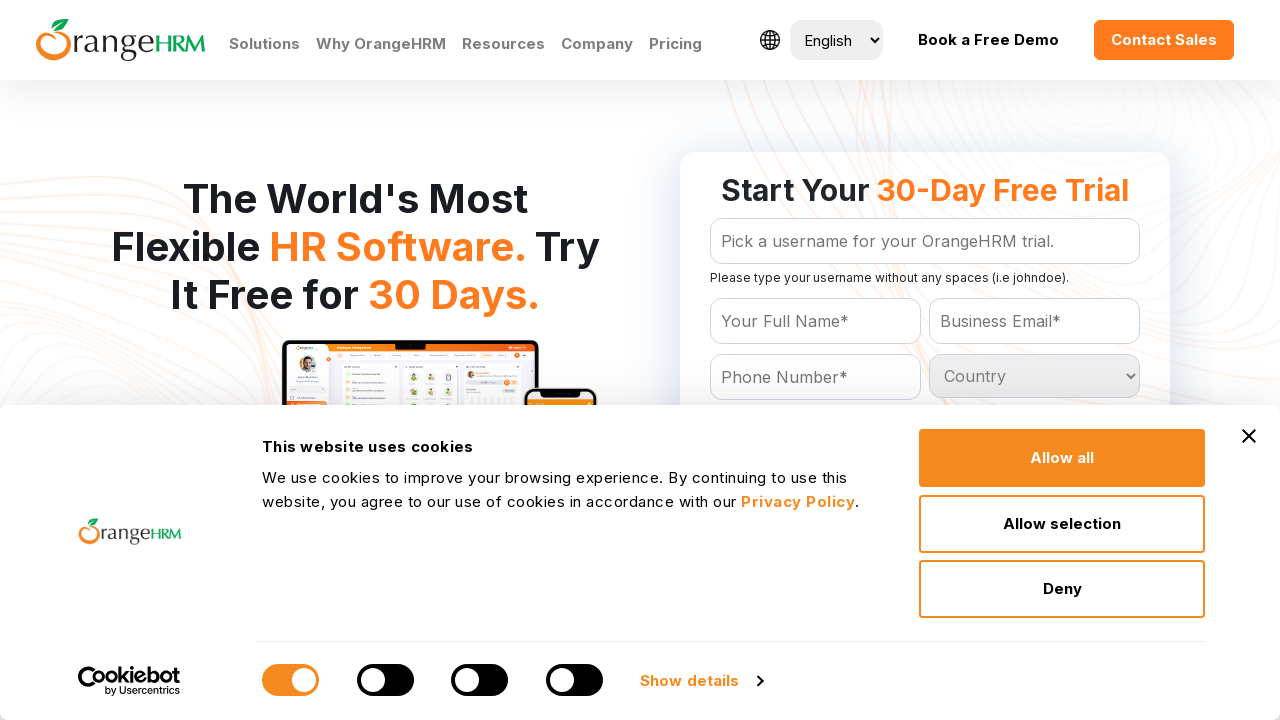

Retrieved country option: Burkina Faso
	
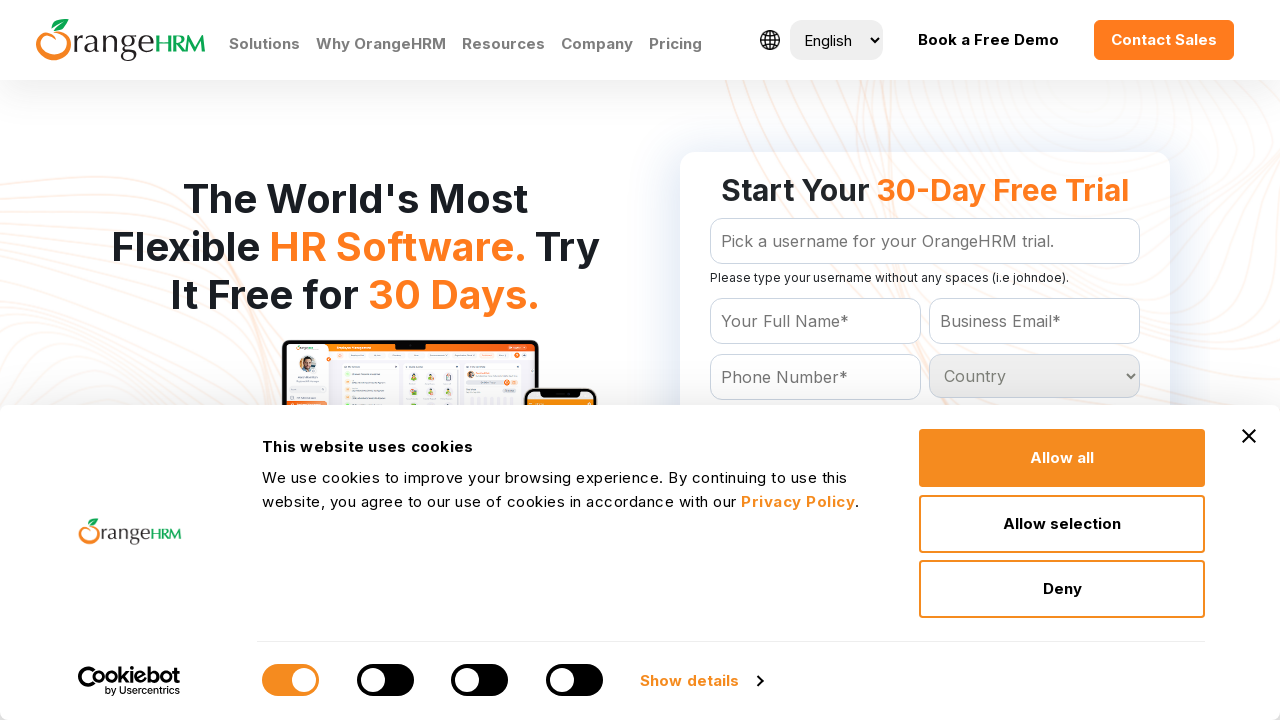

Retrieved country option: Burundi
	
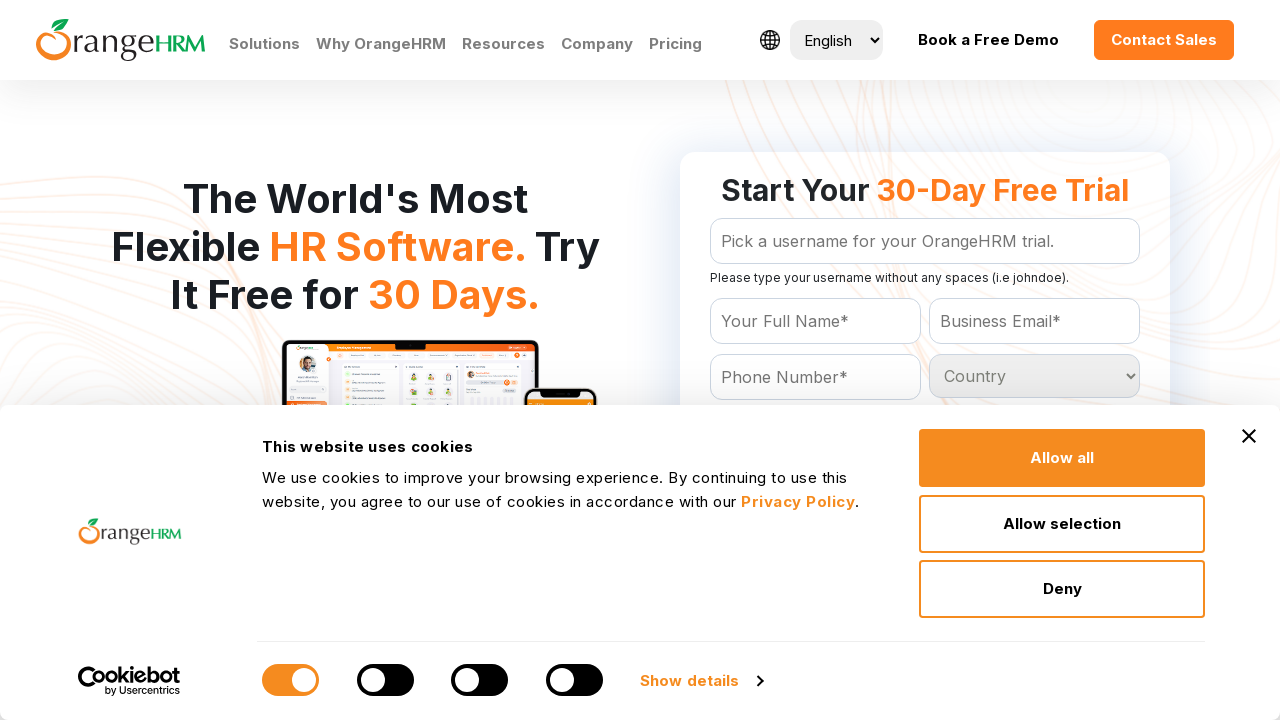

Retrieved country option: Cambodia
	
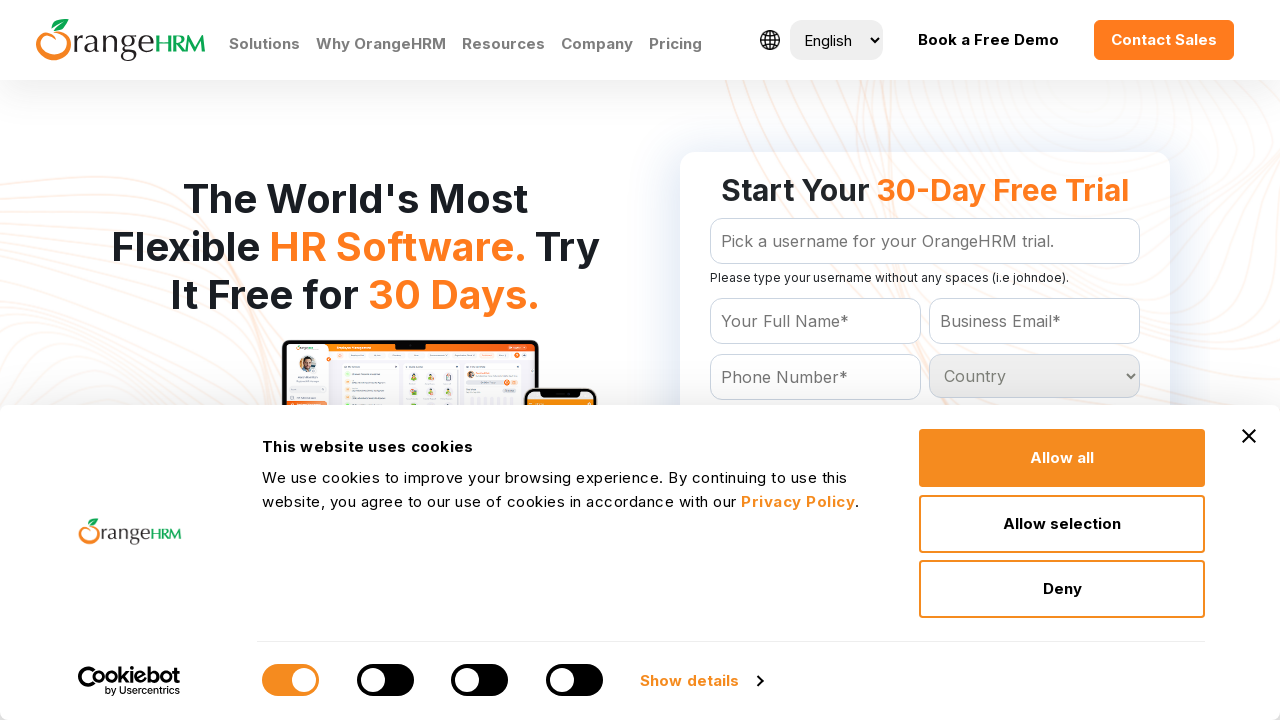

Retrieved country option: Cameroon
	
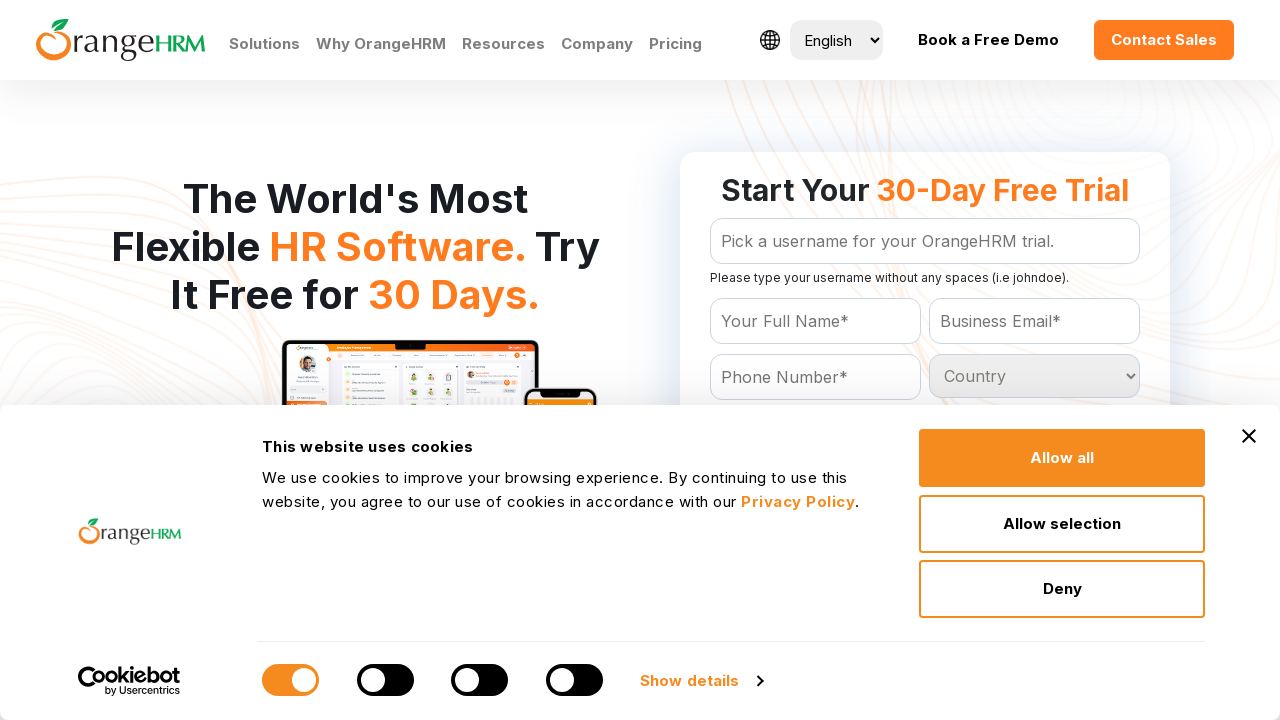

Retrieved country option: Canada
	
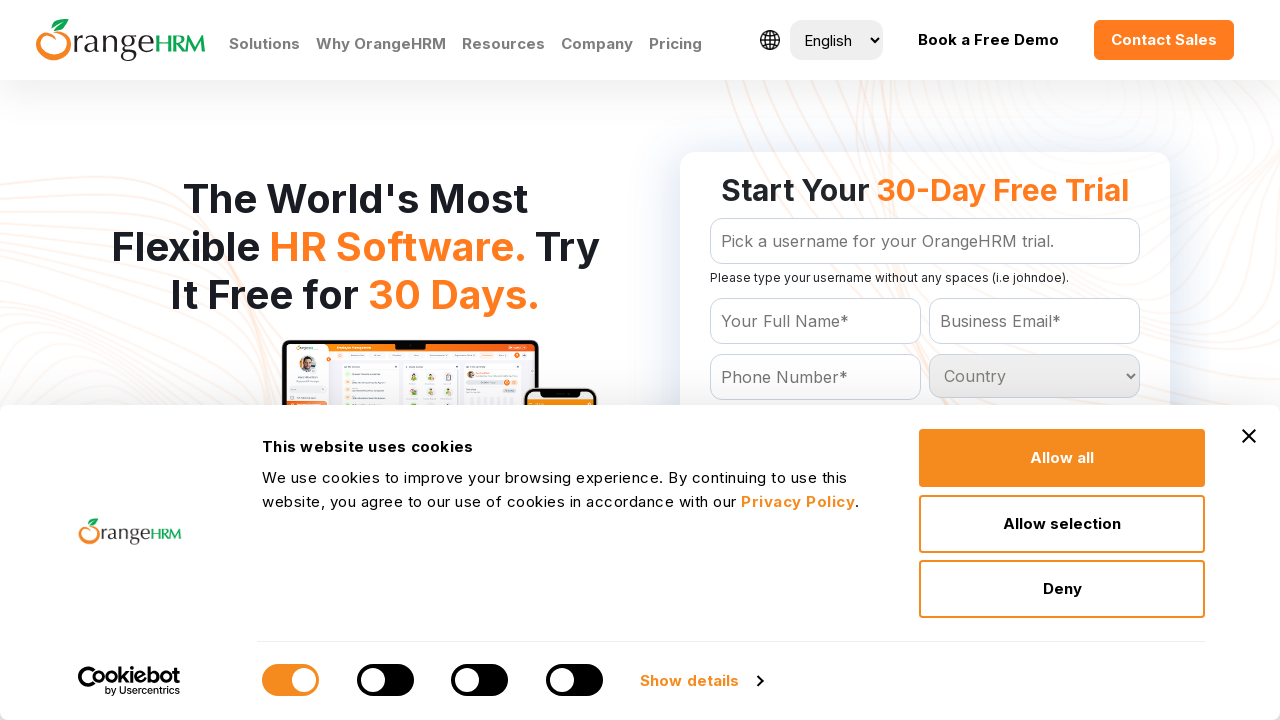

Retrieved country option: Cape Verde
	
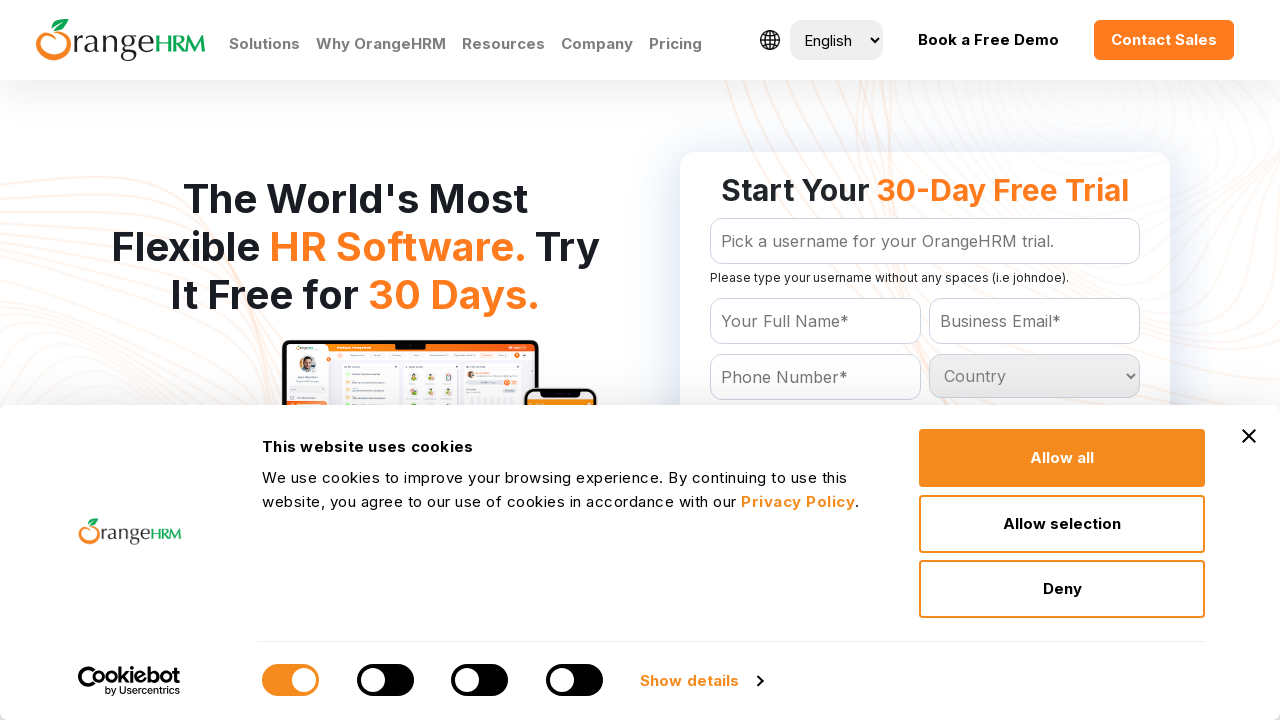

Retrieved country option: Cayman Islands
	
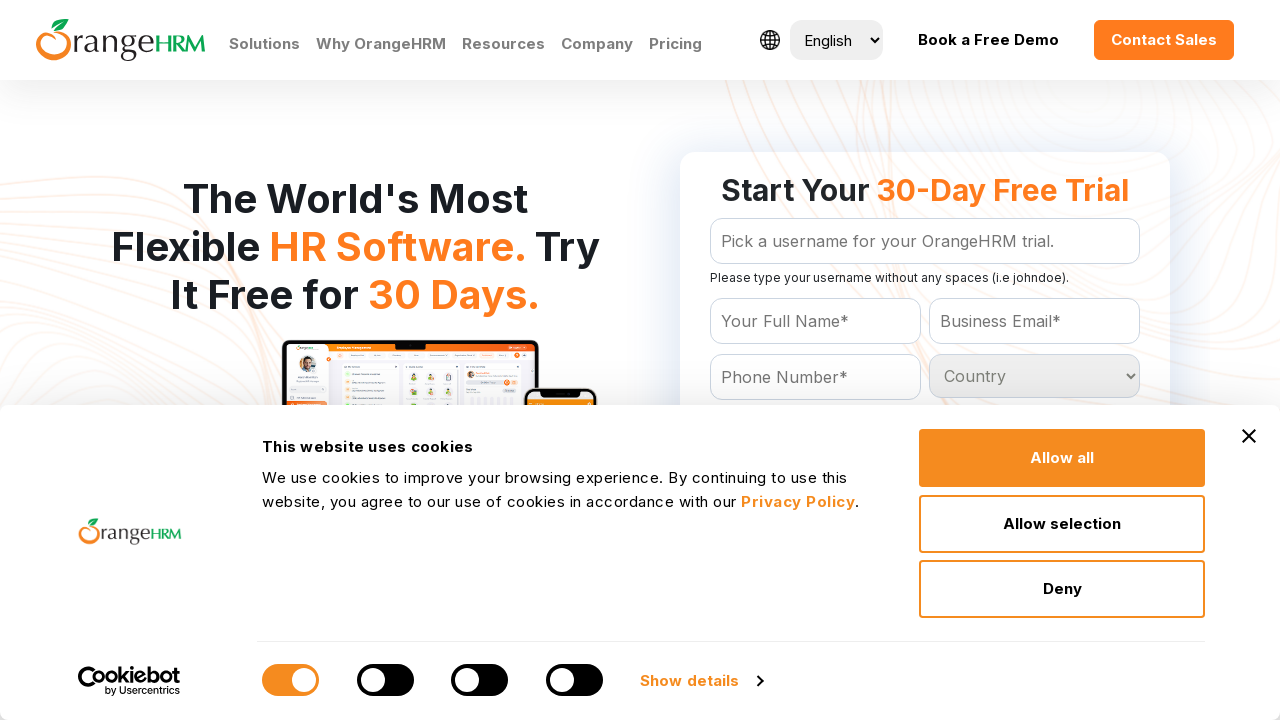

Retrieved country option: Central African Republic
	
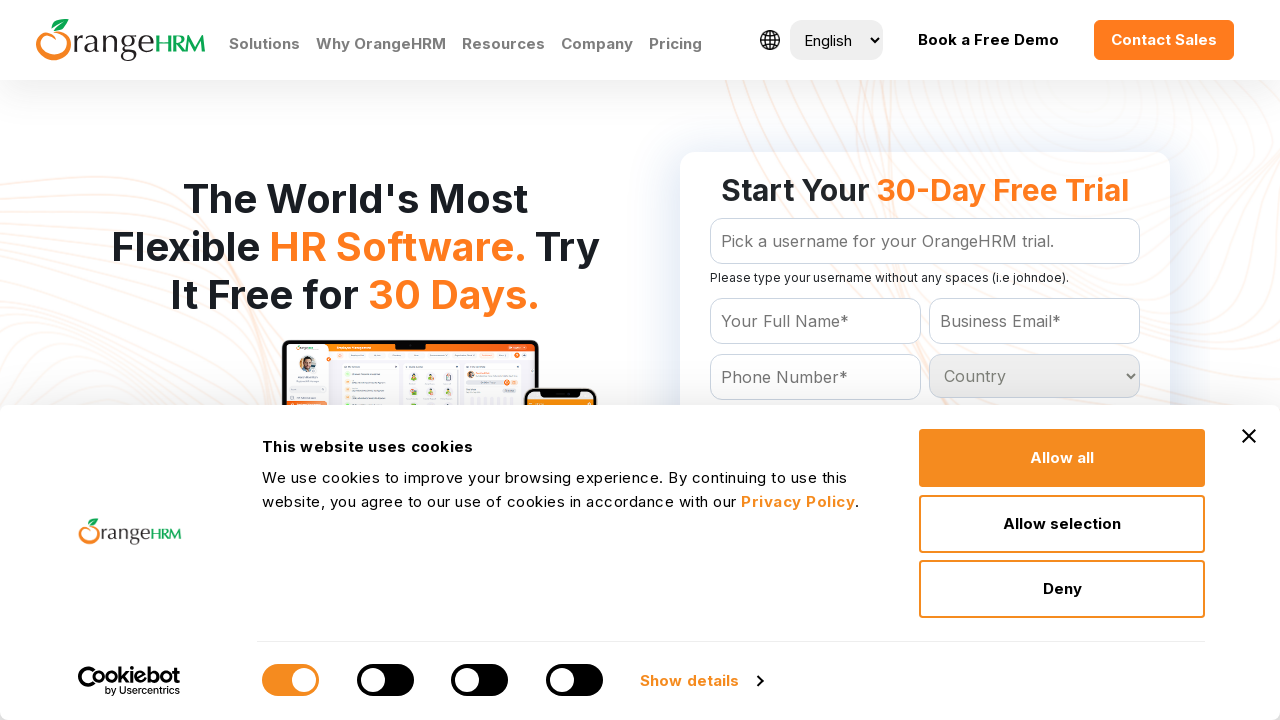

Retrieved country option: Chad
	
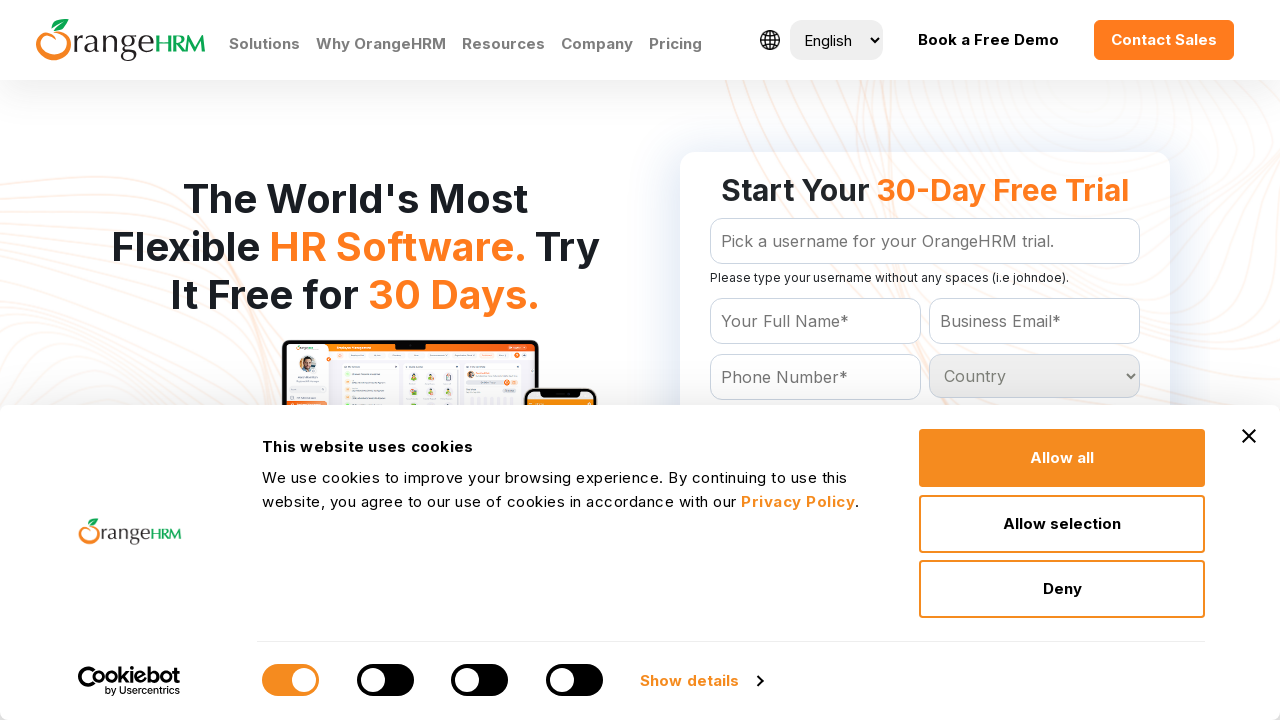

Retrieved country option: Chile
	
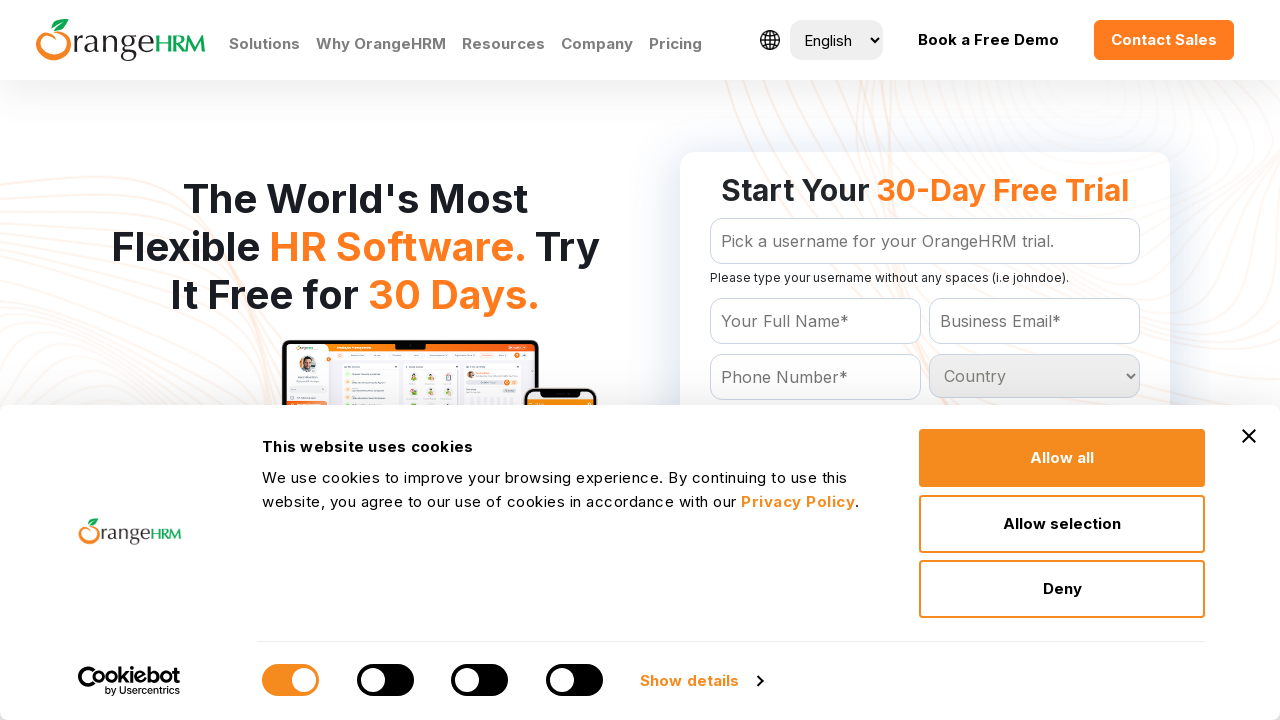

Retrieved country option: China
	
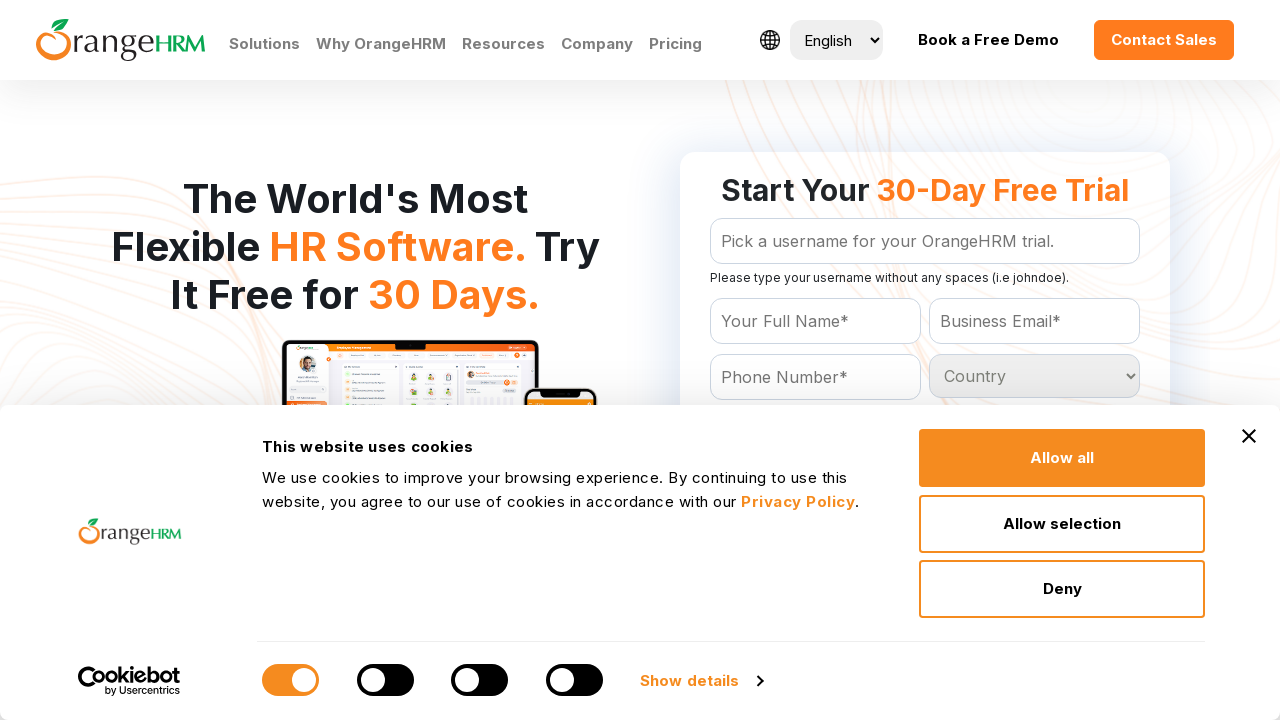

Retrieved country option: Christmas Island
	
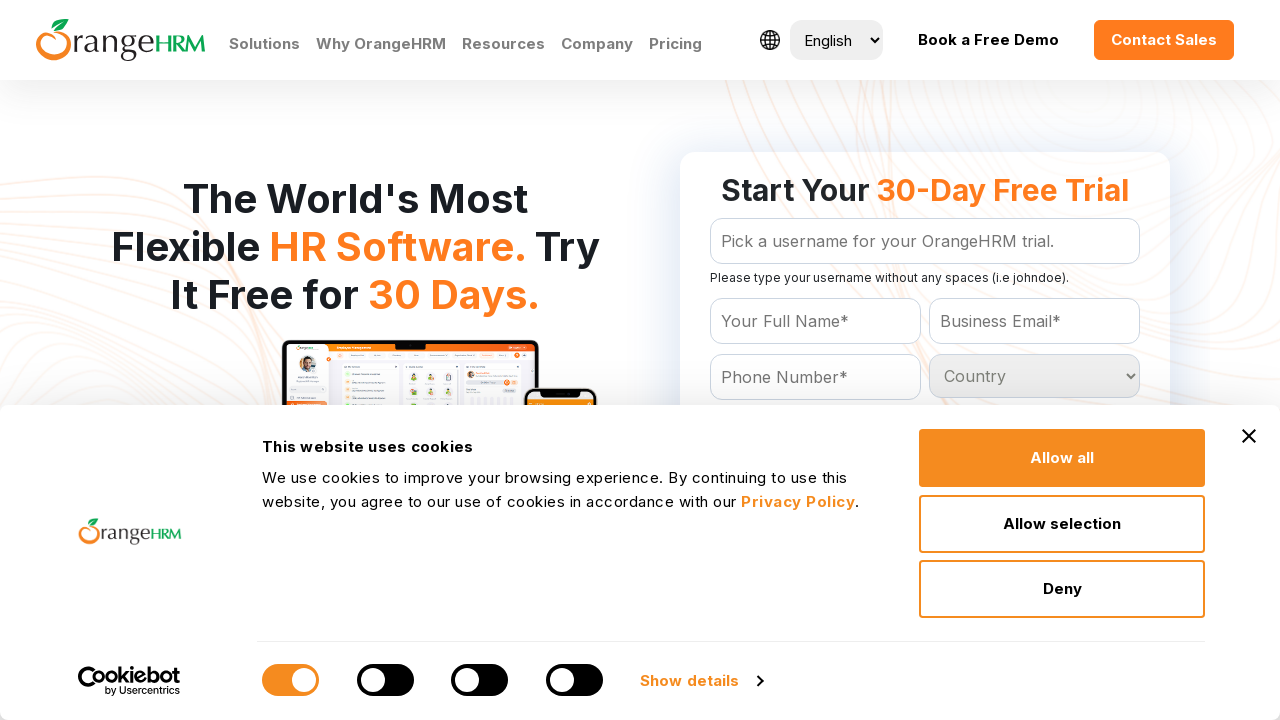

Retrieved country option: Cocos (Keeling) Islands
	
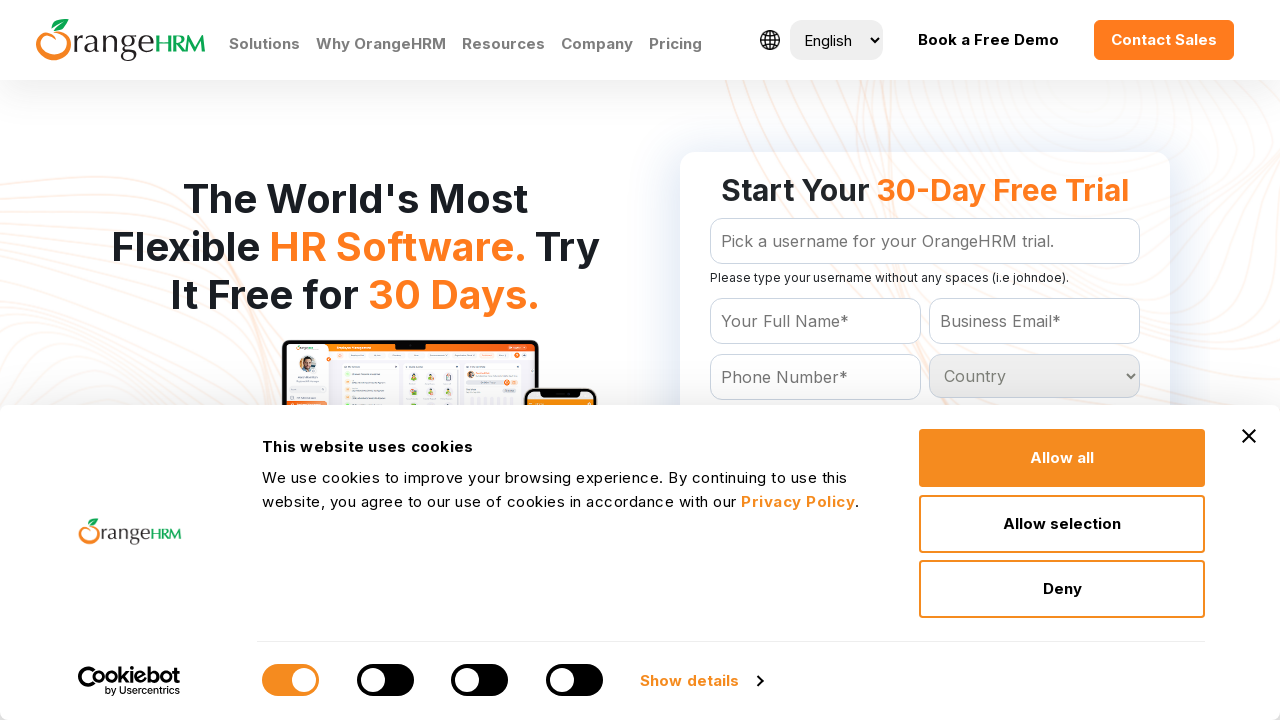

Retrieved country option: Colombia
	
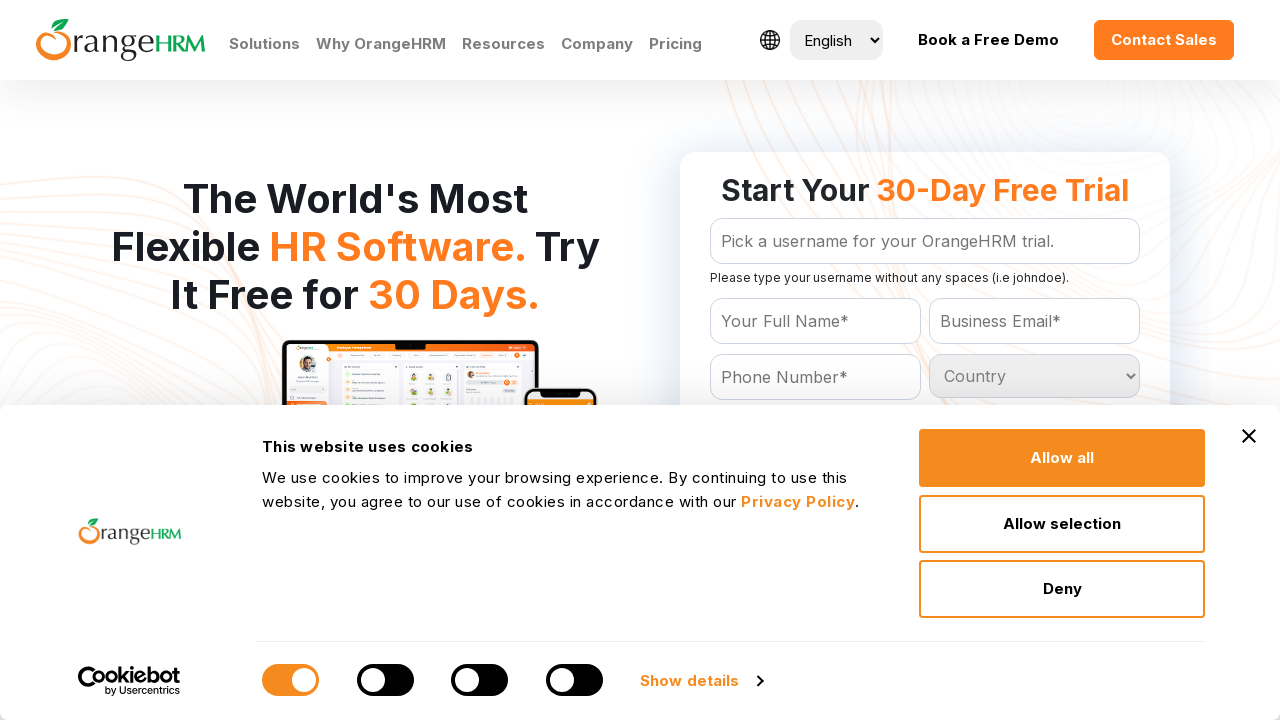

Retrieved country option: Comoros
	
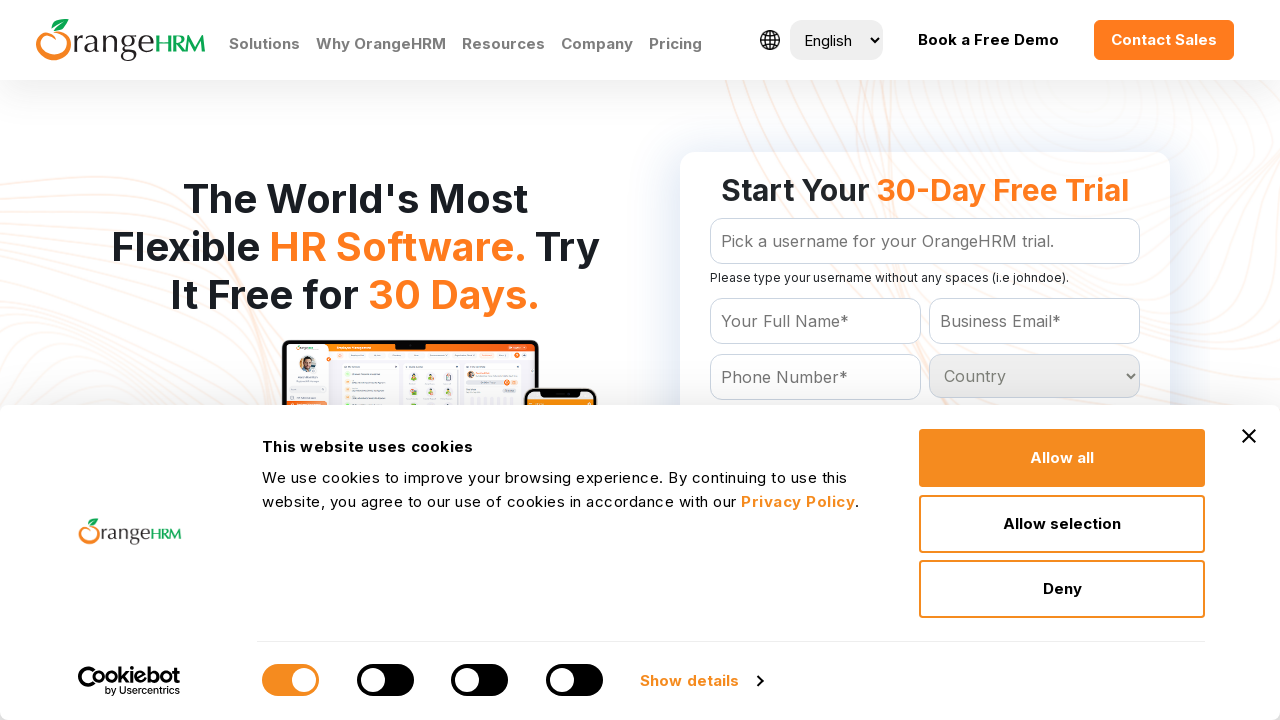

Retrieved country option: Congo
	
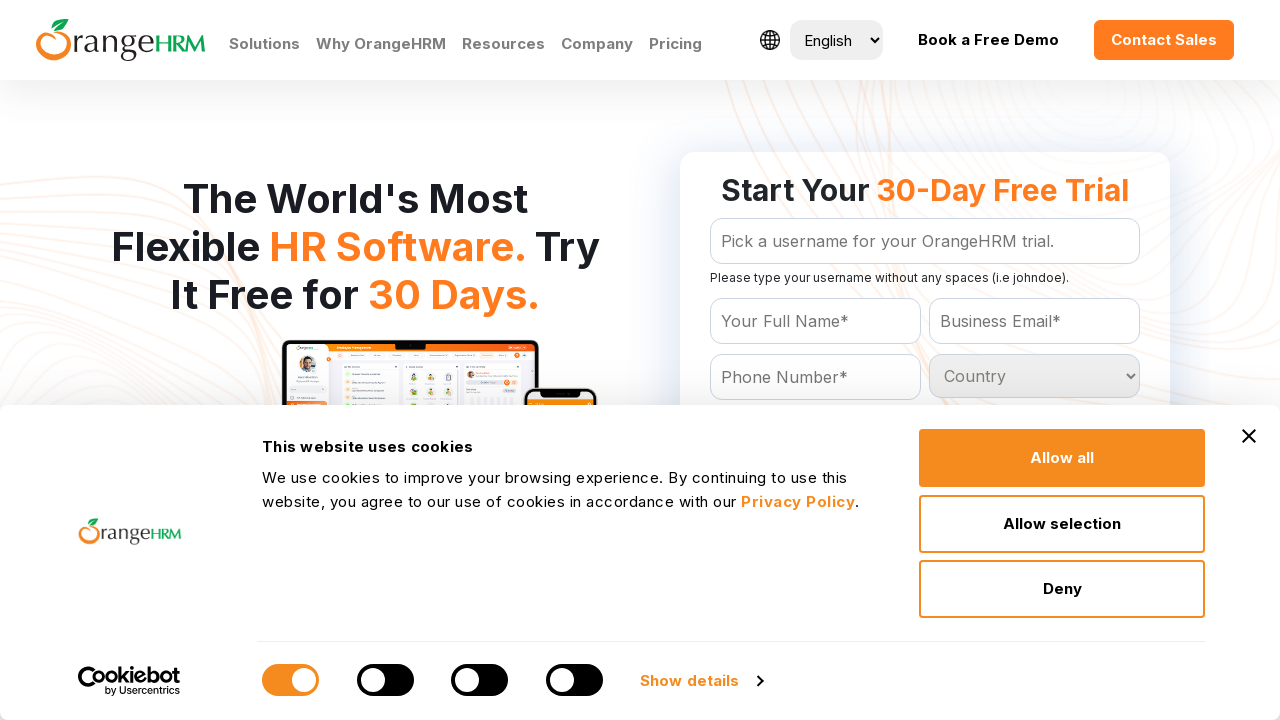

Retrieved country option: Cook Islands
	
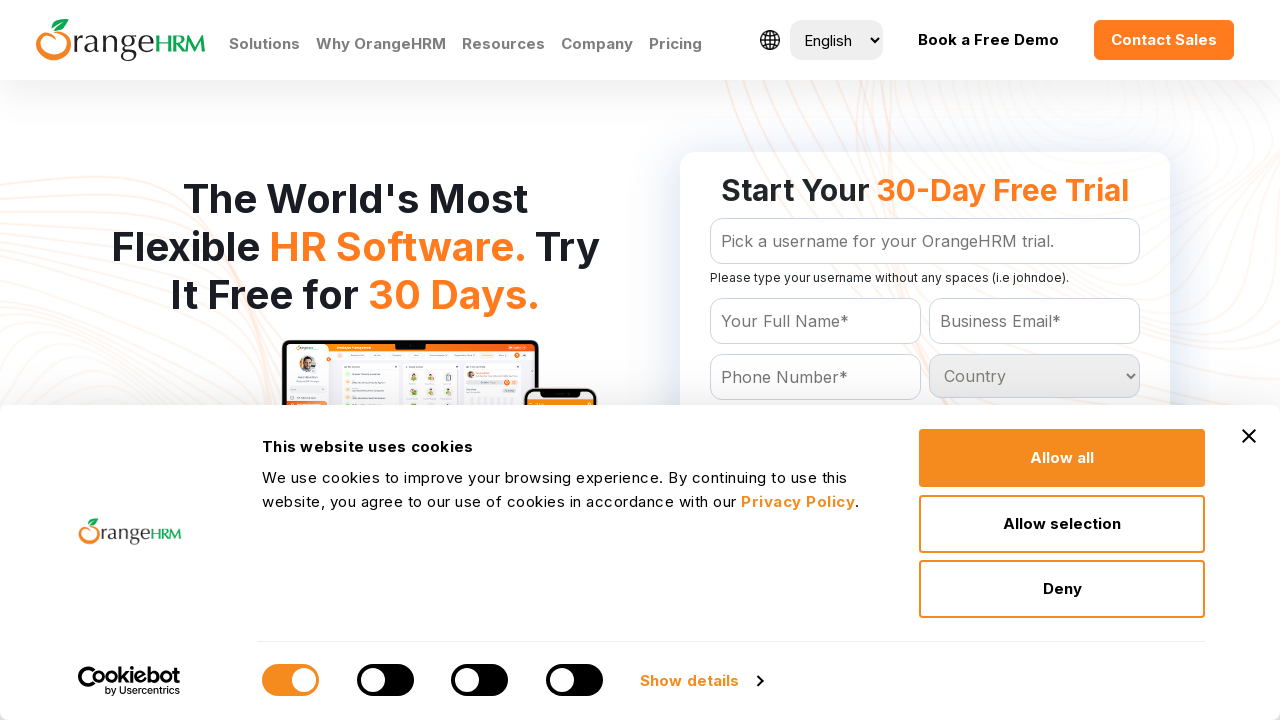

Retrieved country option: Costa Rica
	
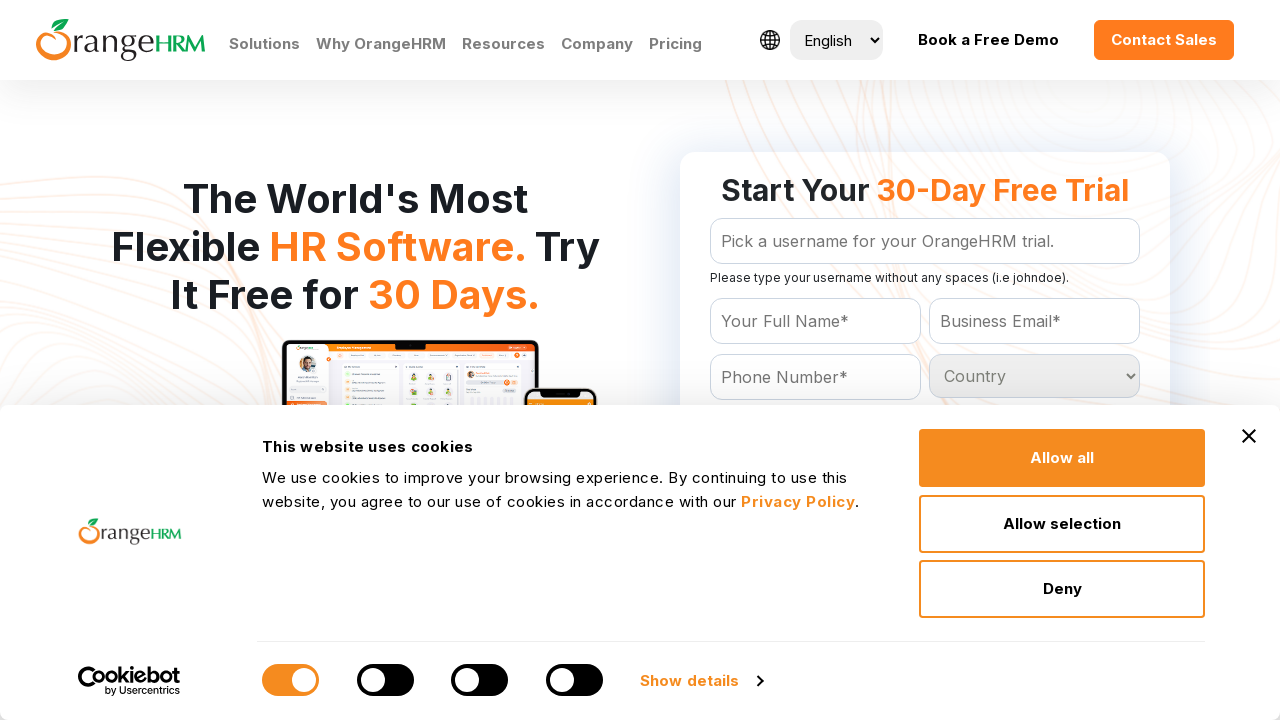

Retrieved country option: Cote D'Ivoire
	
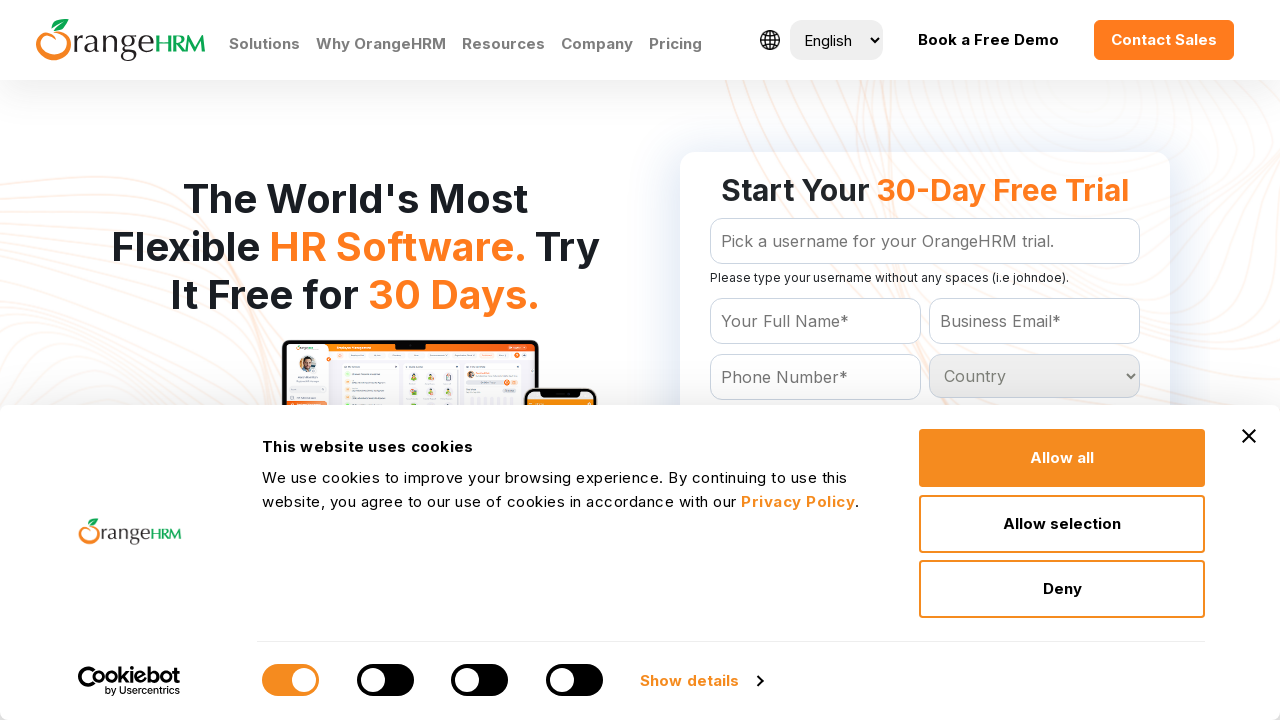

Retrieved country option: Croatia
	
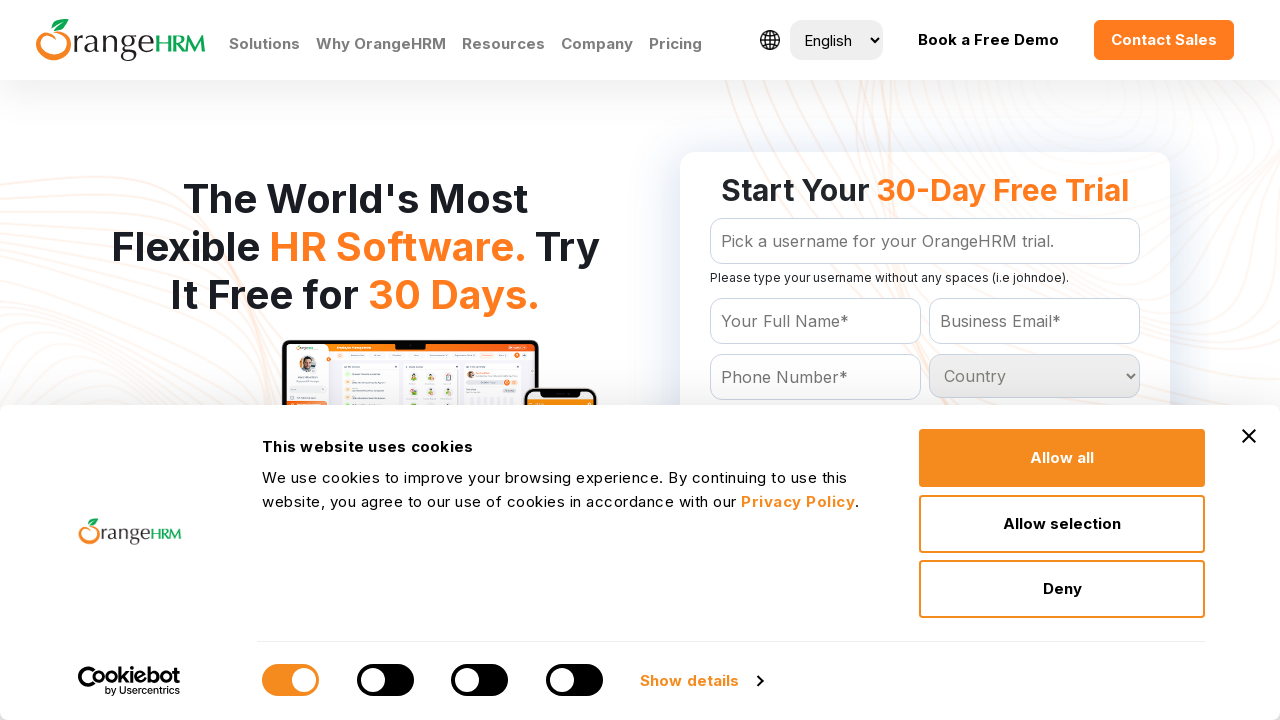

Retrieved country option: Cuba
	
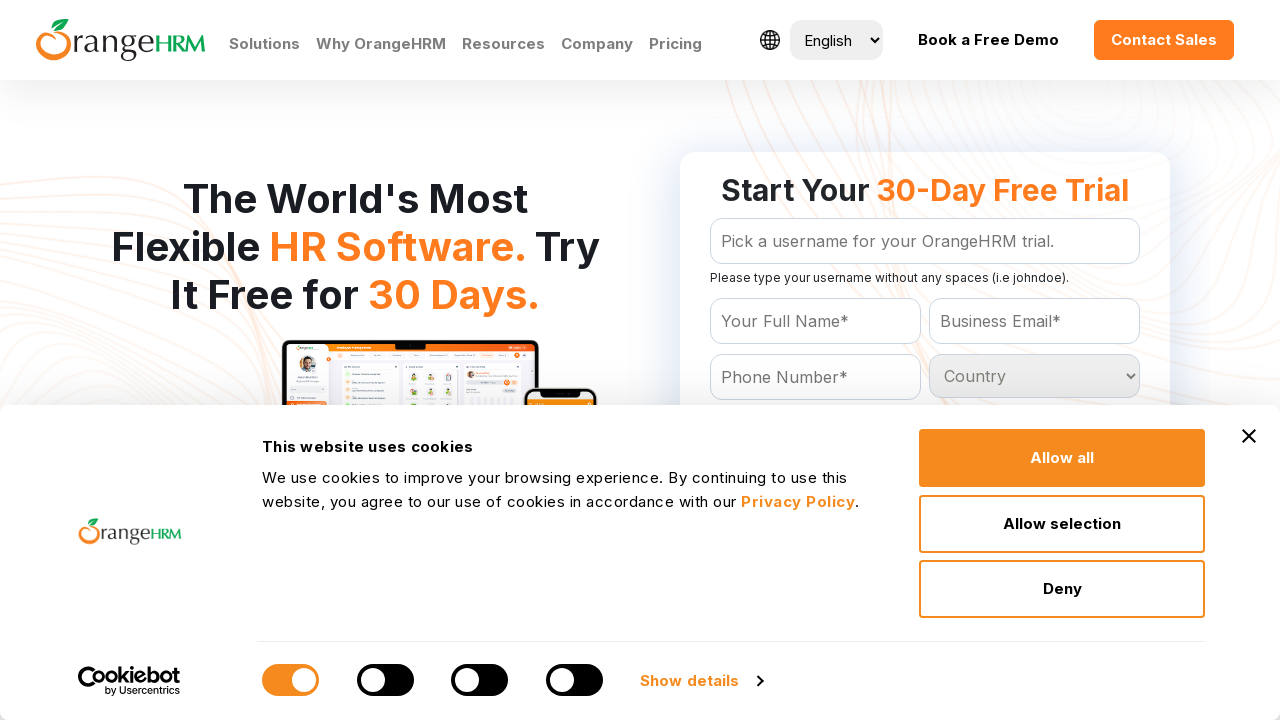

Retrieved country option: Cyprus
	
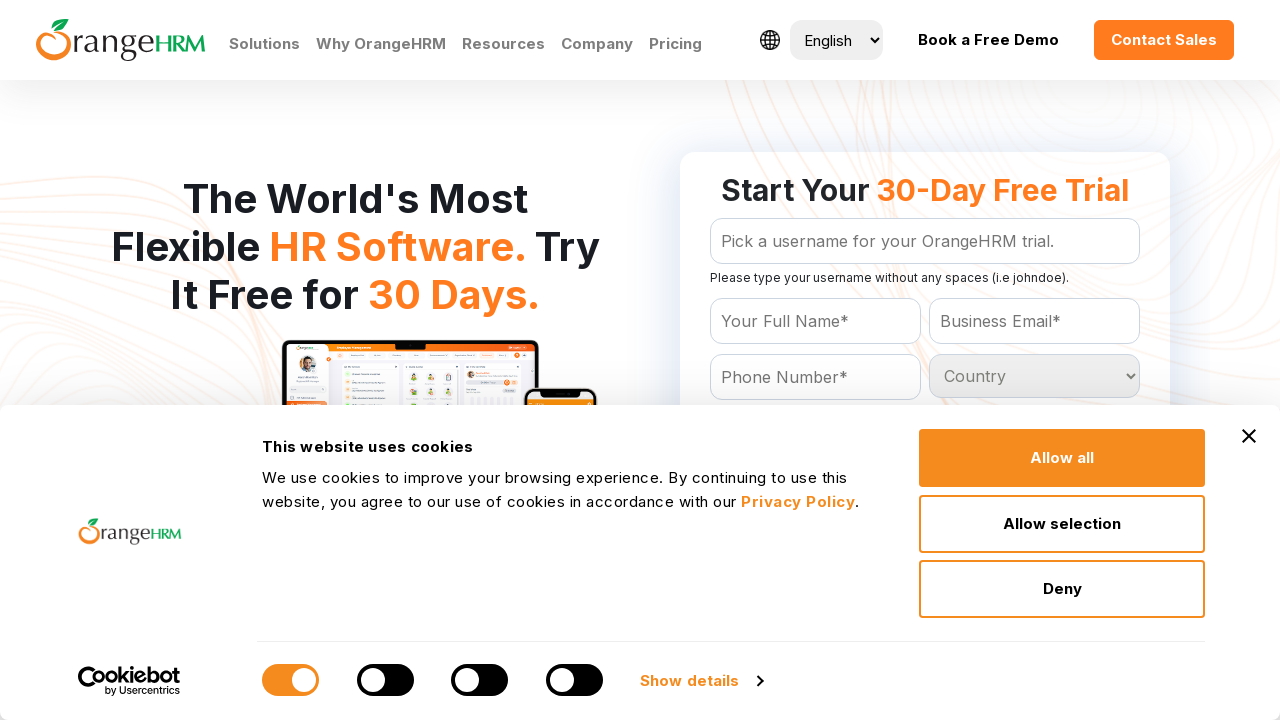

Retrieved country option: Czech Republic
	
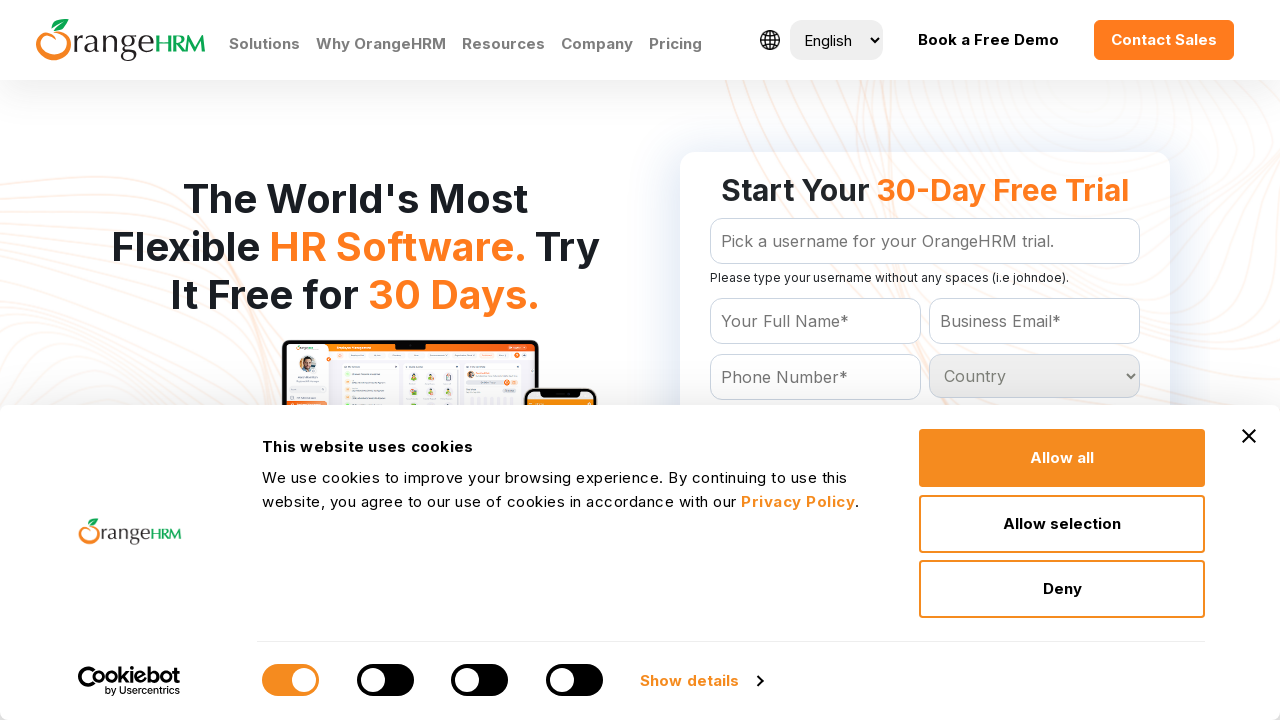

Retrieved country option: Denmark
	
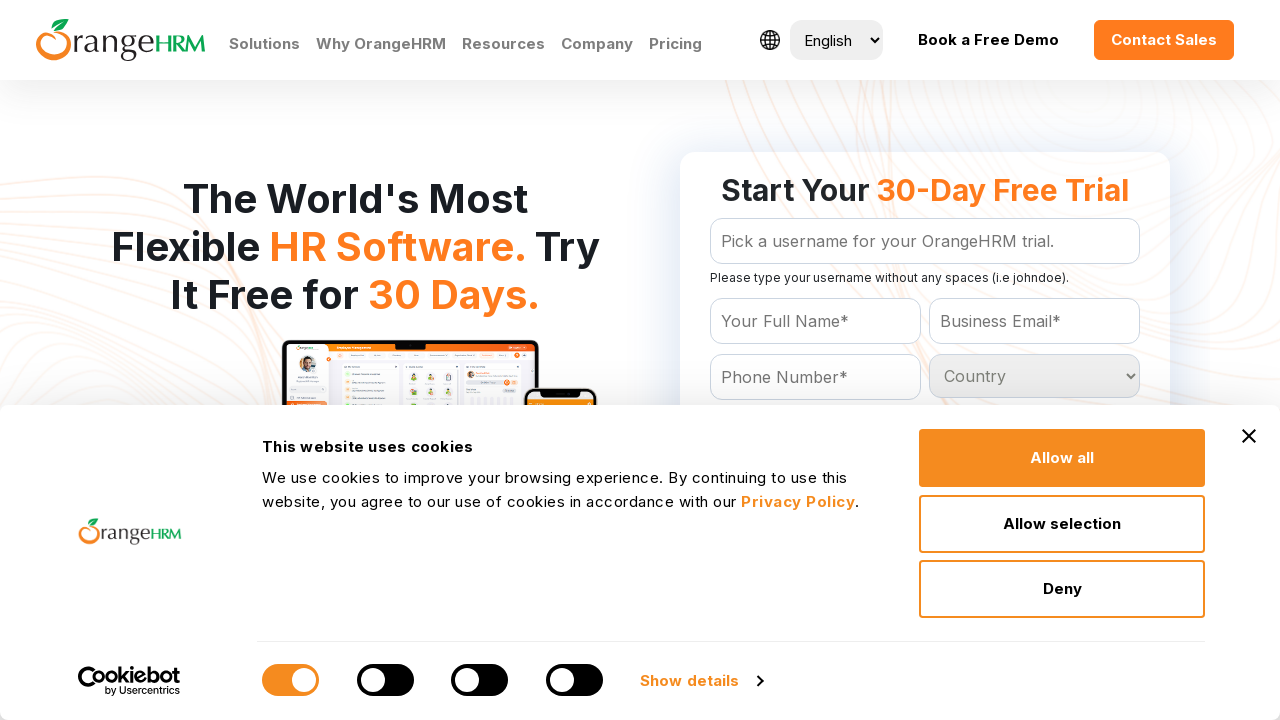

Retrieved country option: Djibouti
	
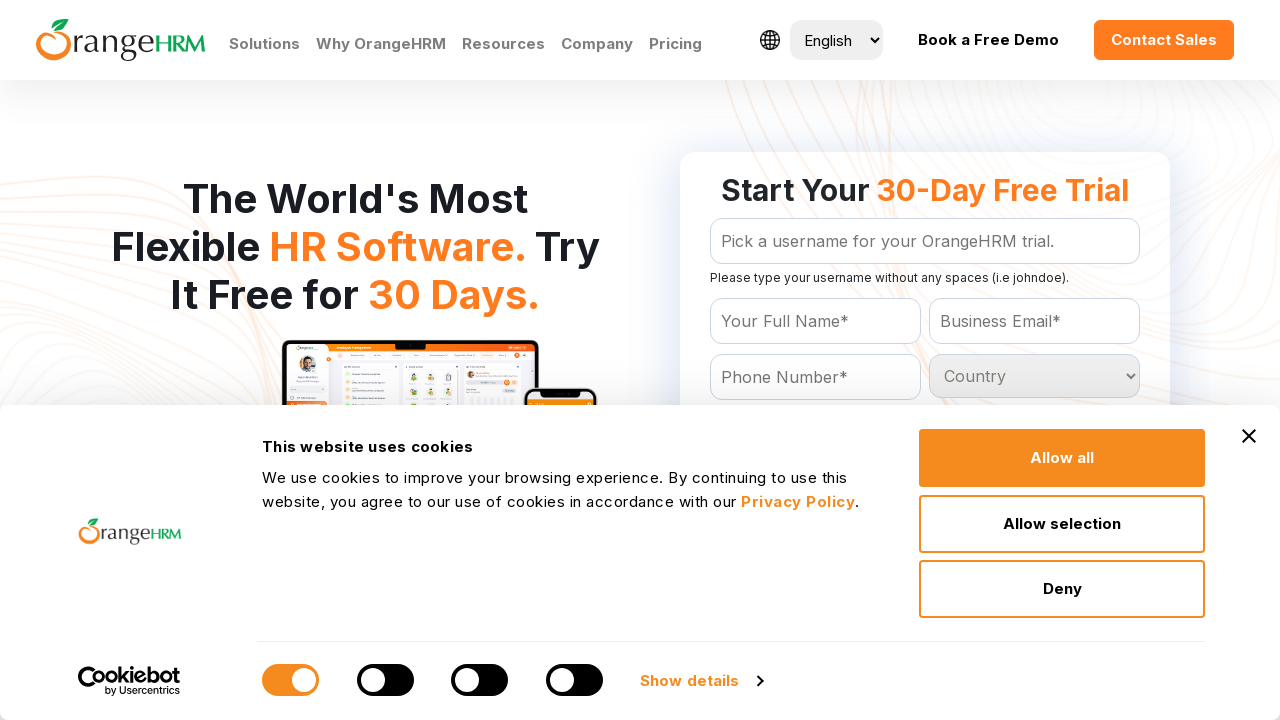

Retrieved country option: Dominica
	
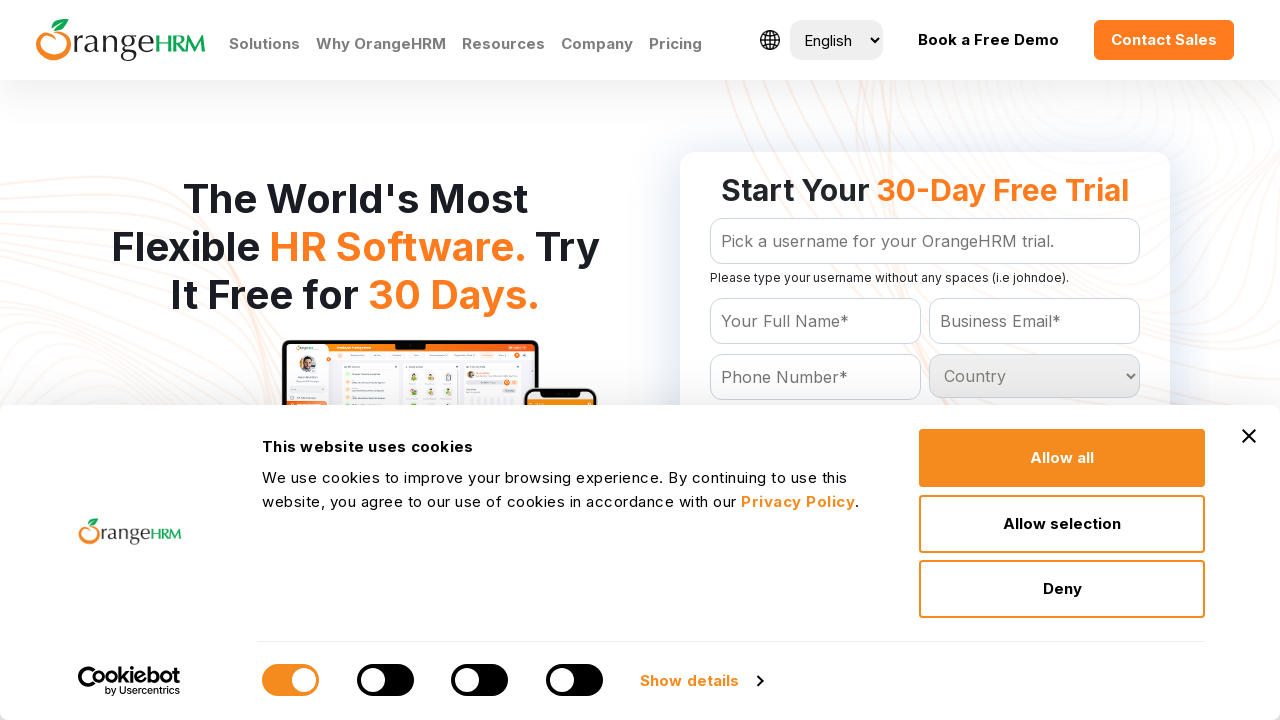

Retrieved country option: Dominican Republic
	
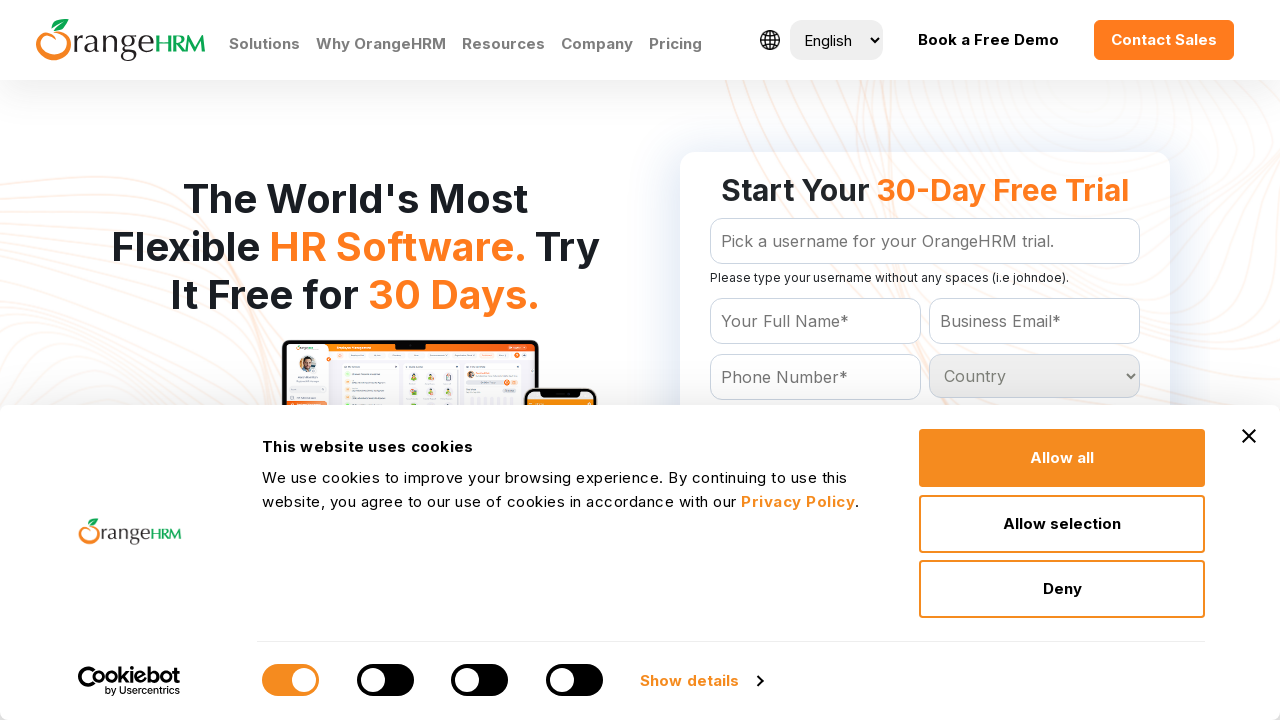

Retrieved country option: East Timor
	
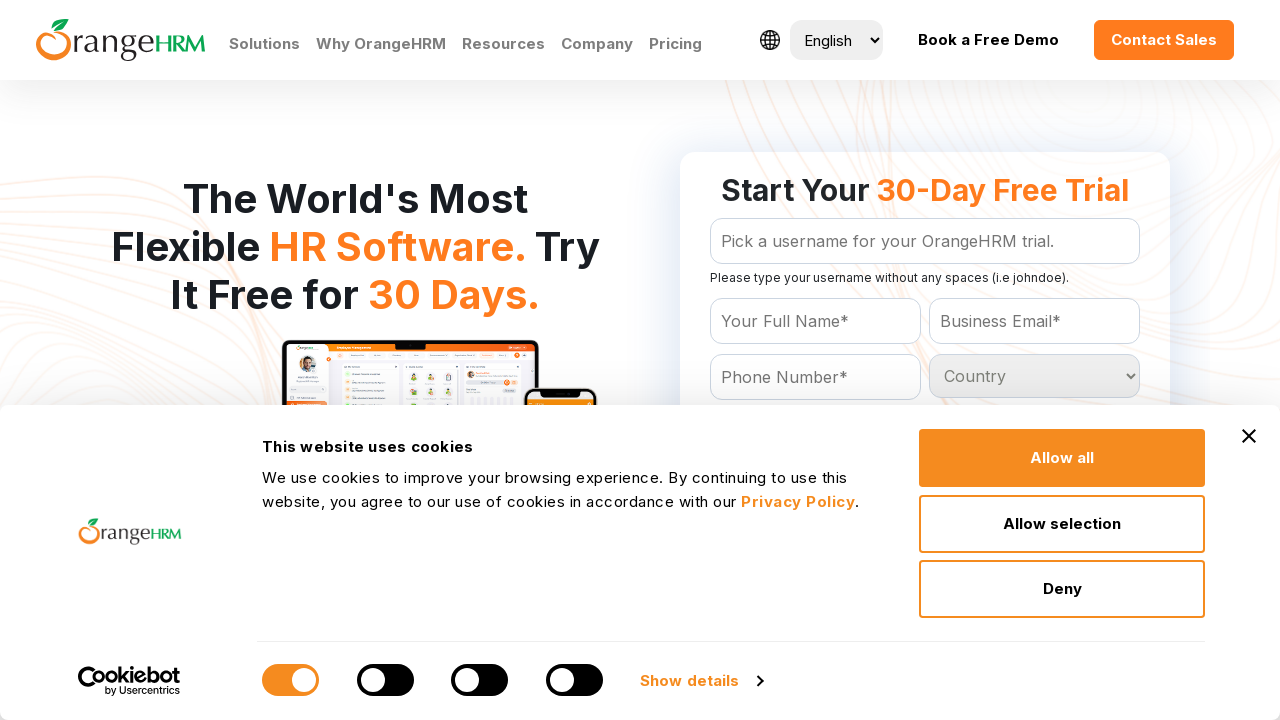

Retrieved country option: Ecuador
	
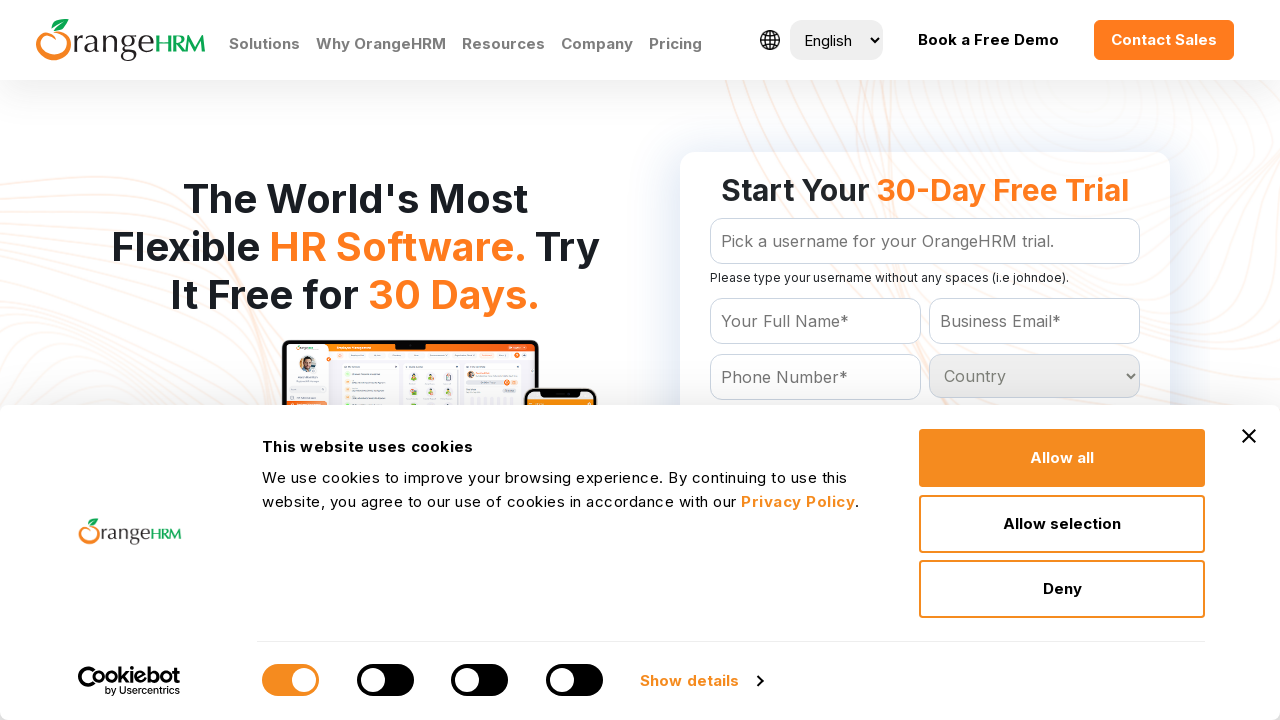

Retrieved country option: Egypt
	
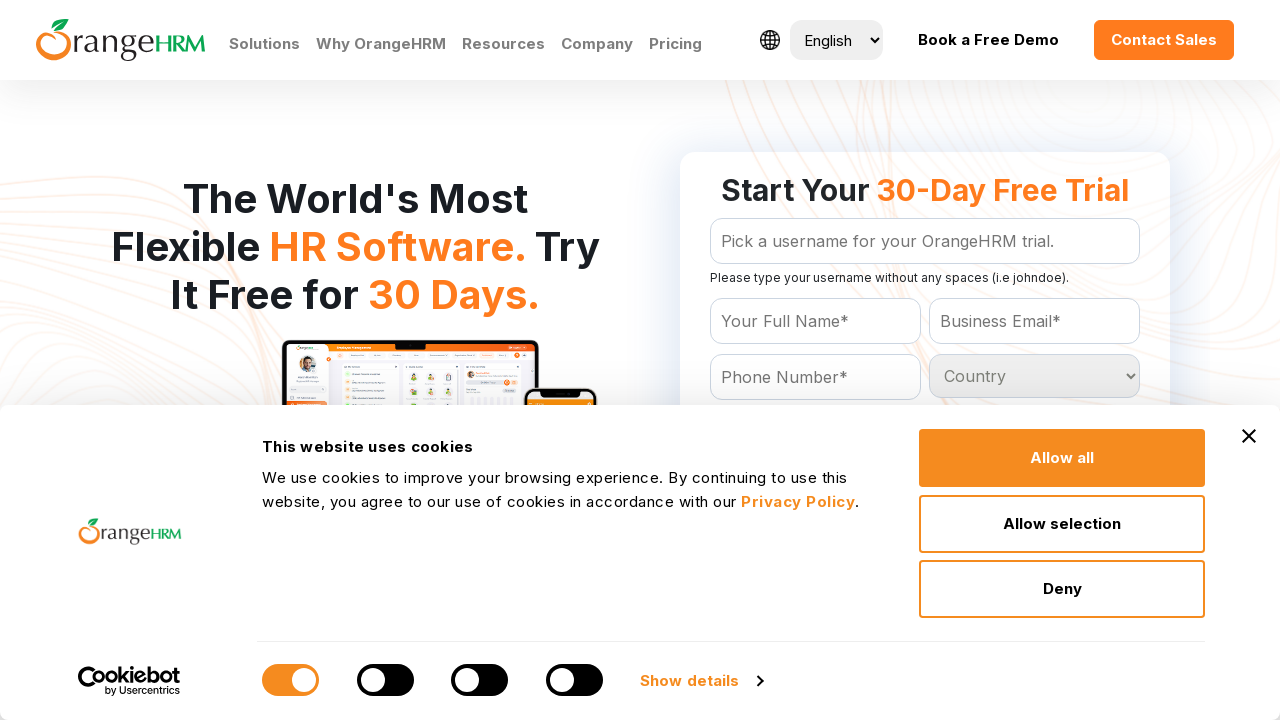

Retrieved country option: El Salvador
	
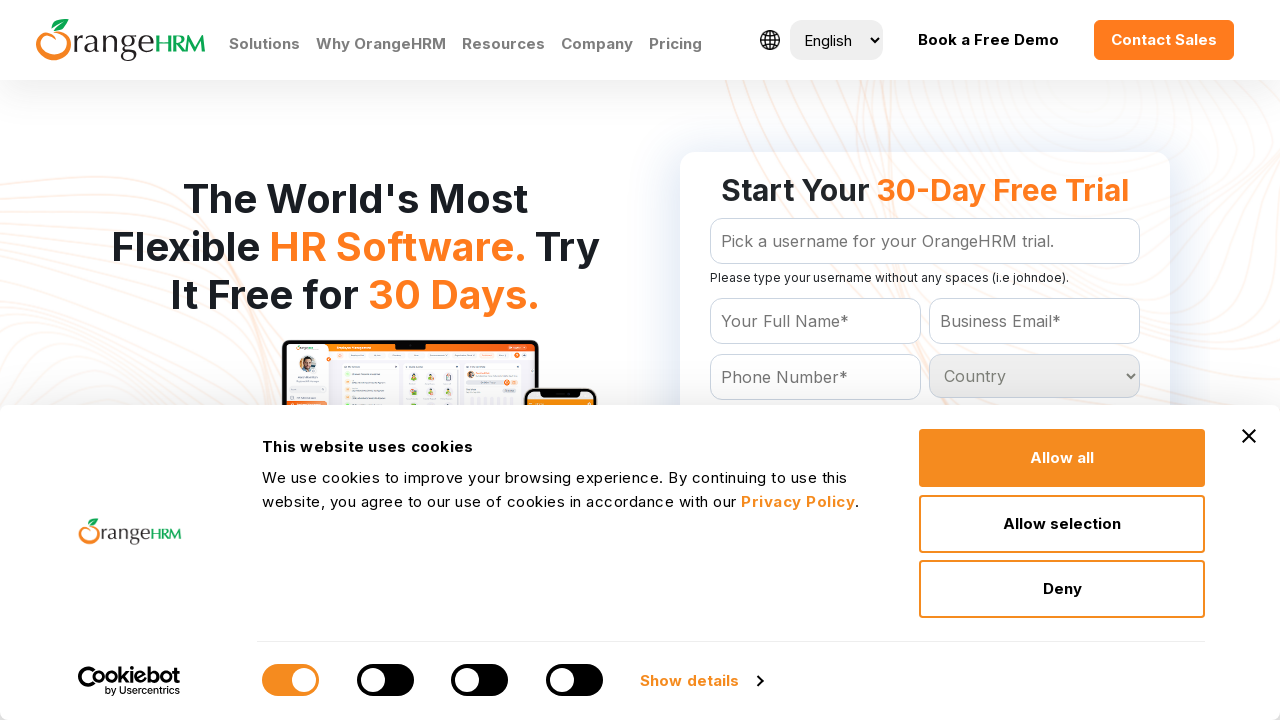

Retrieved country option: Equatorial Guinea
	
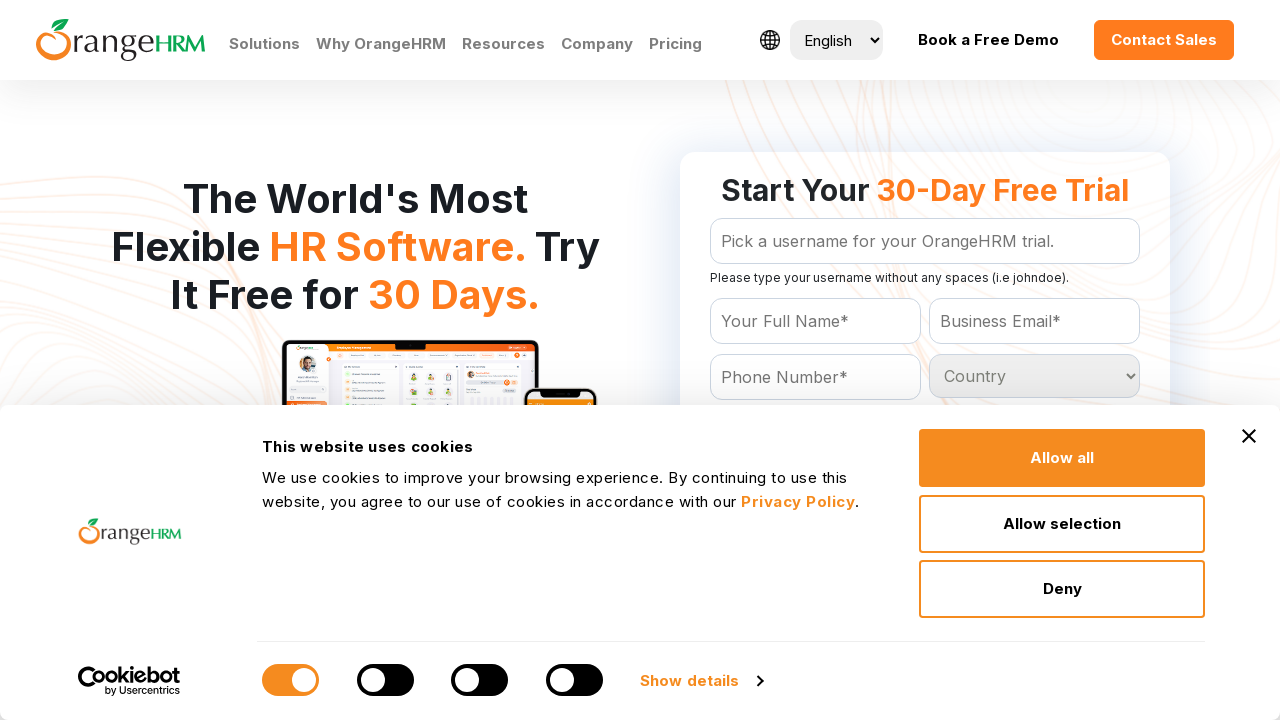

Retrieved country option: Eritrea
	
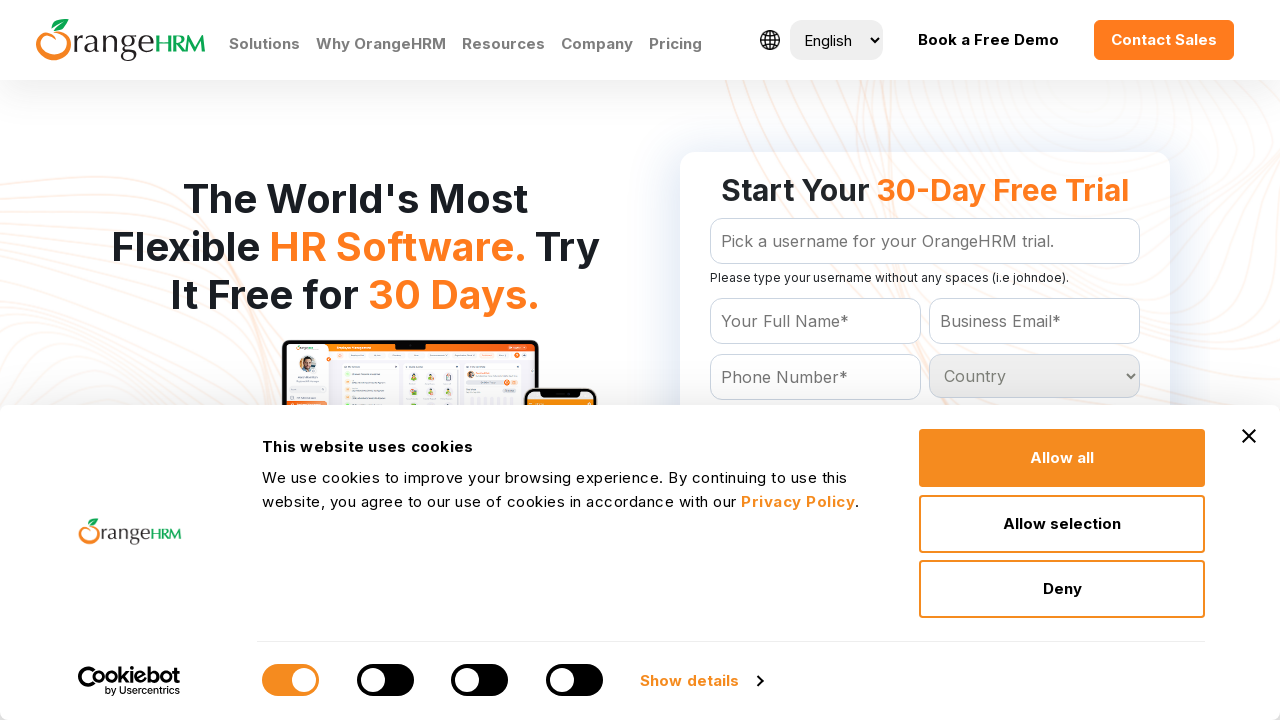

Retrieved country option: Estonia
	
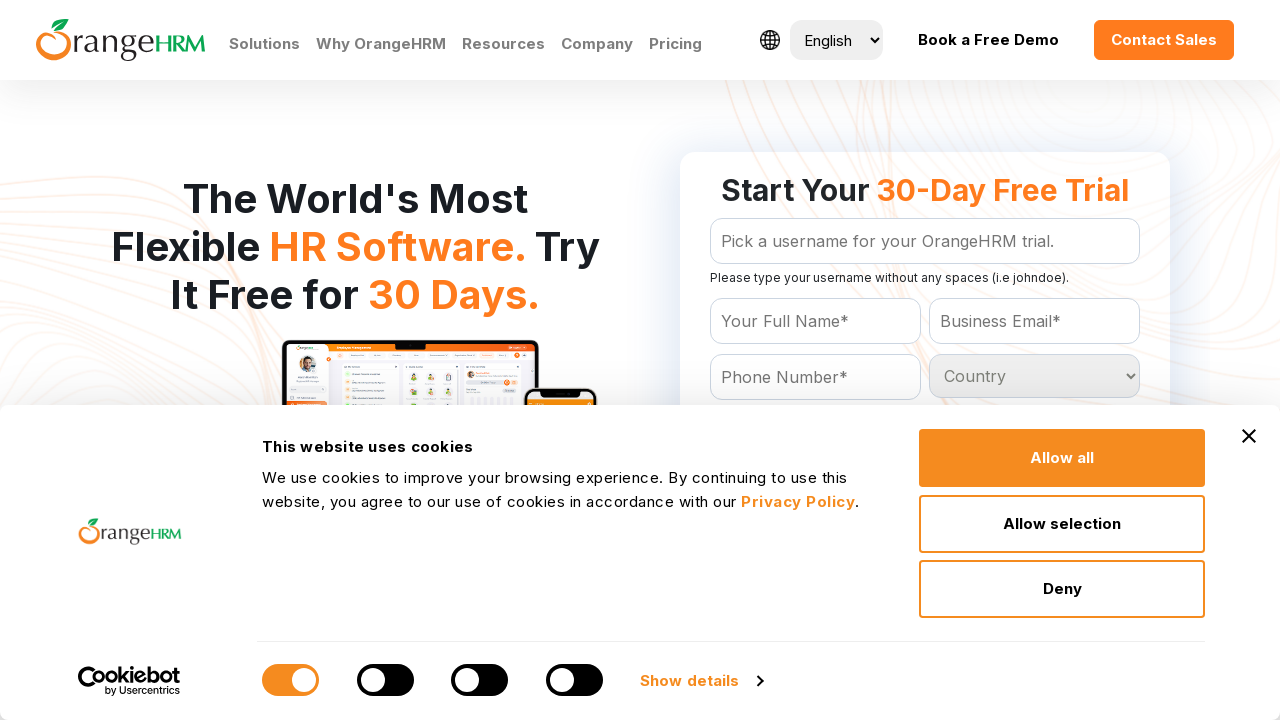

Retrieved country option: Ethiopia
	
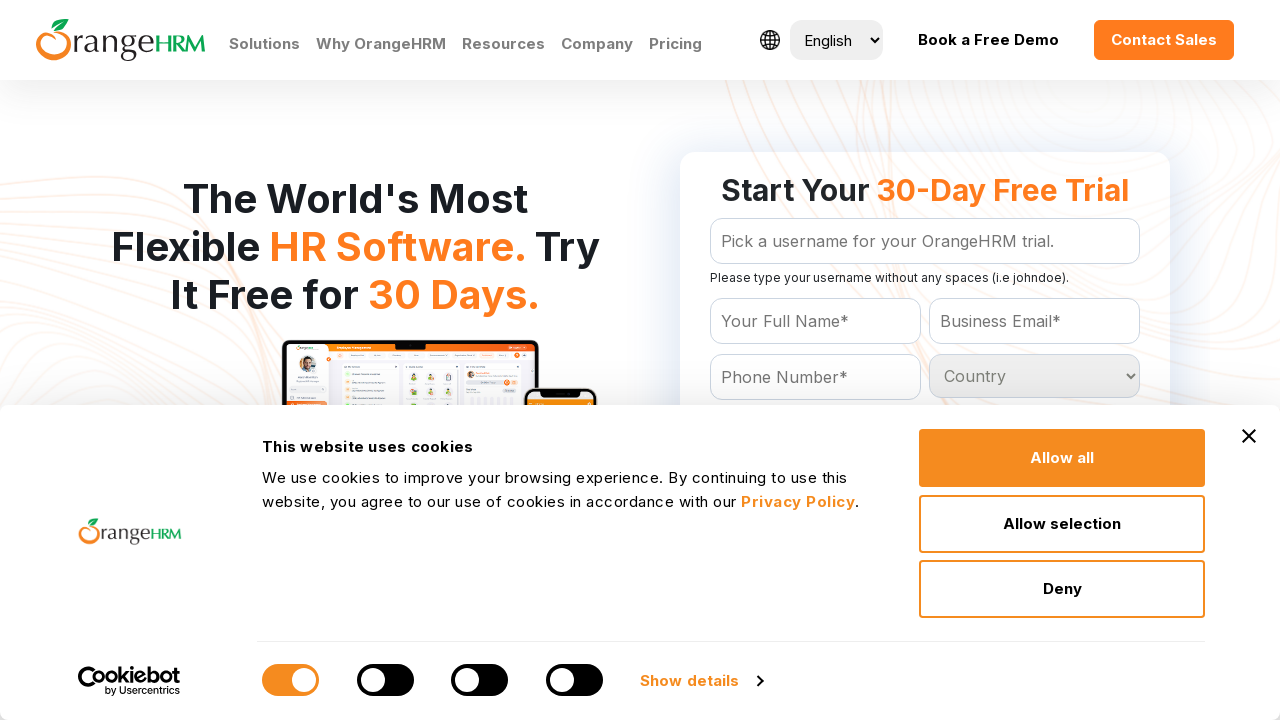

Retrieved country option: Falkland Islands (Malvinas)
	
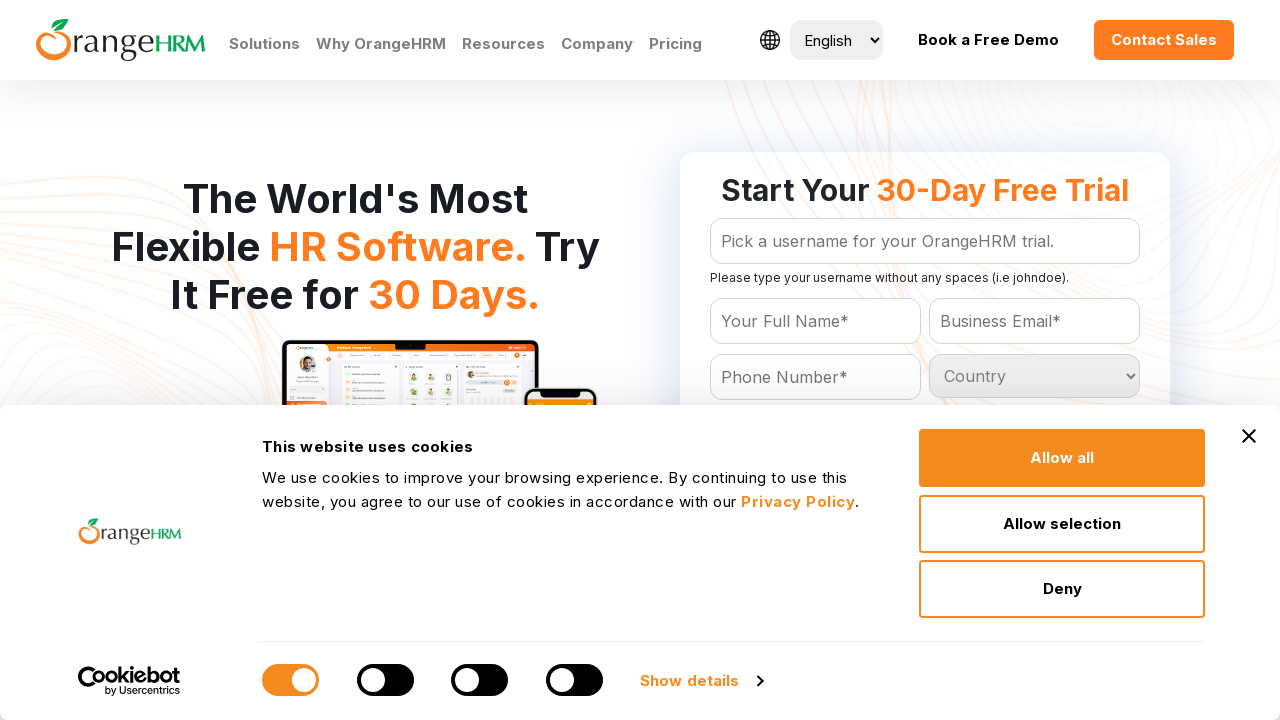

Retrieved country option: Faroe Islands
	
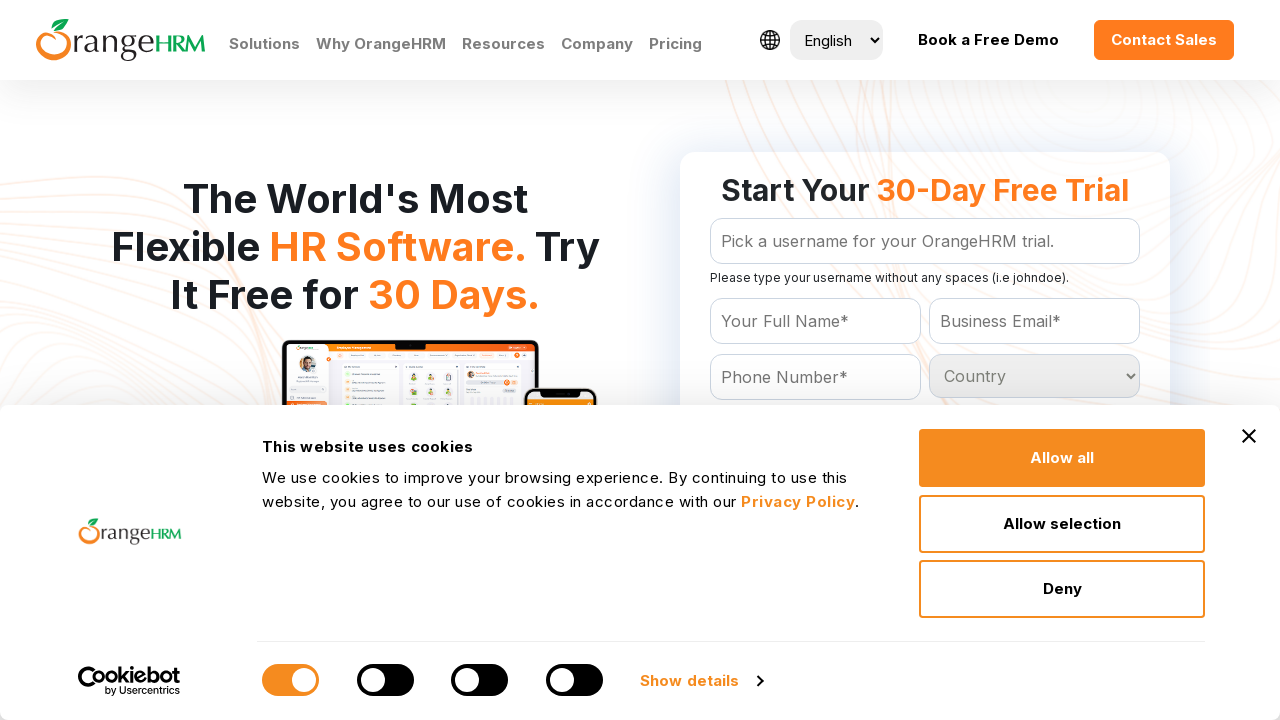

Retrieved country option: Fiji
	
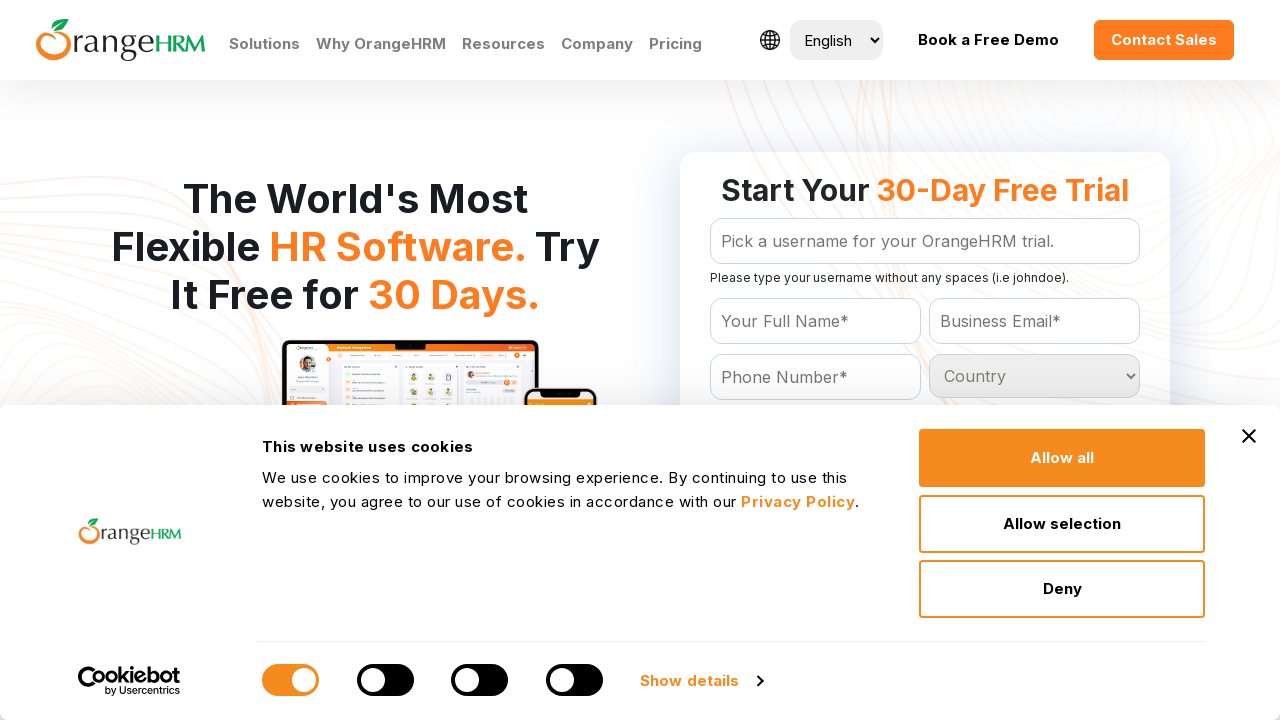

Retrieved country option: Finland
	
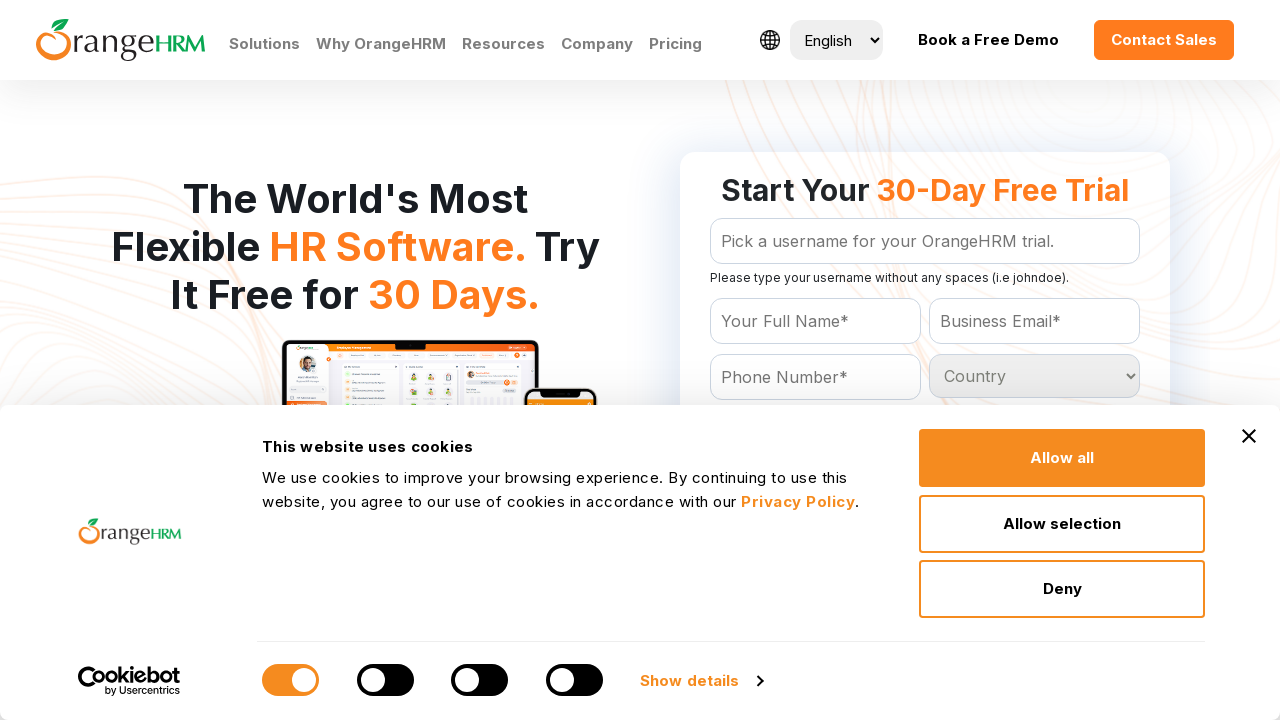

Retrieved country option: France
	
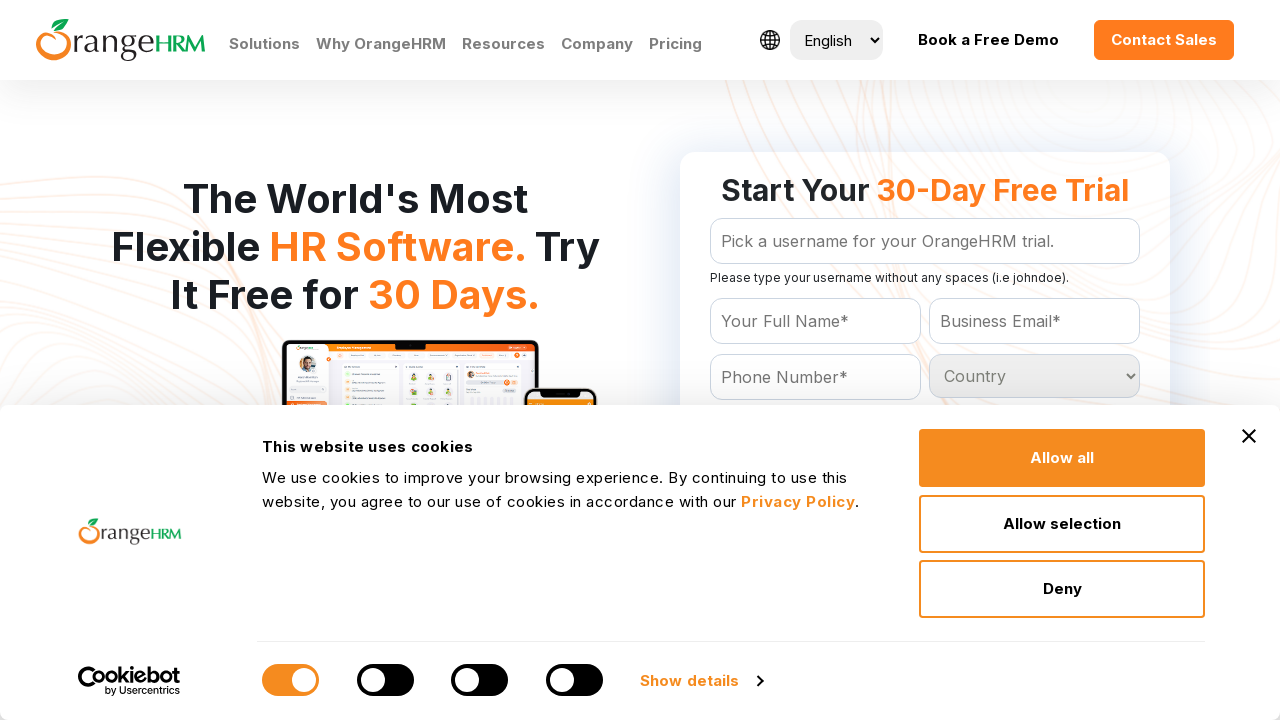

Retrieved country option: French Guiana
	
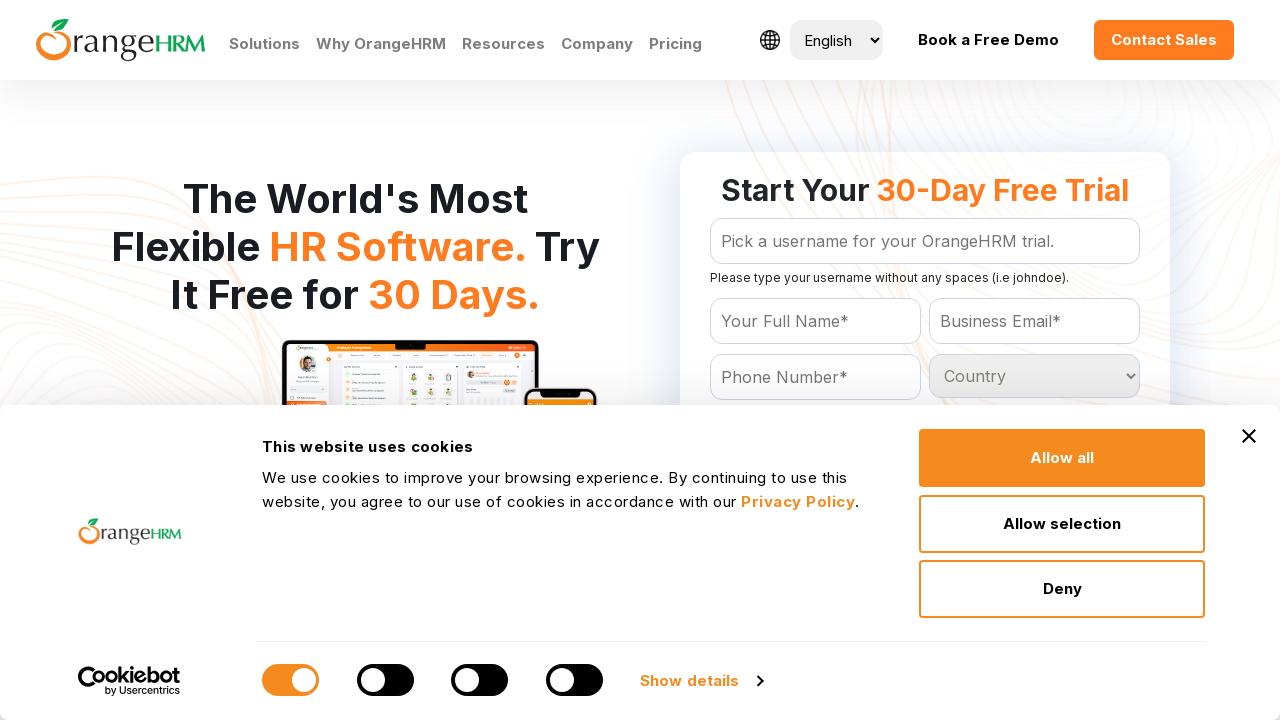

Retrieved country option: French Polynesia
	
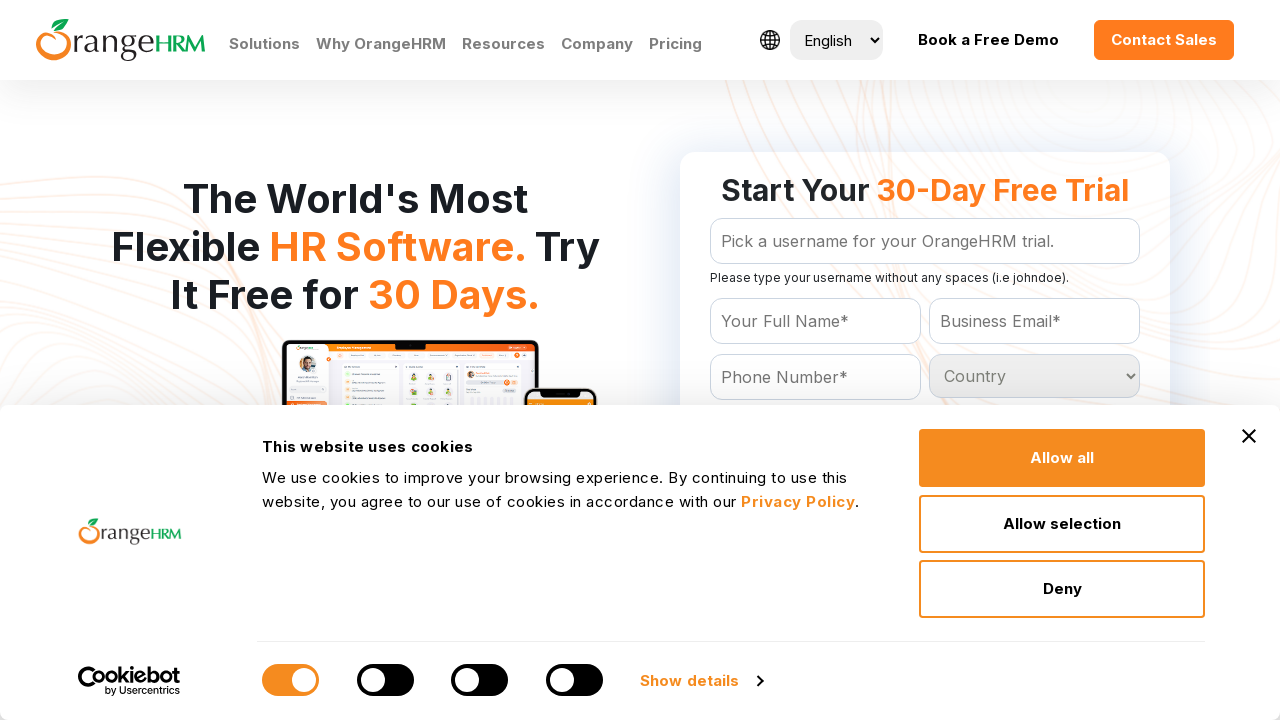

Retrieved country option: French Southern Territories
	
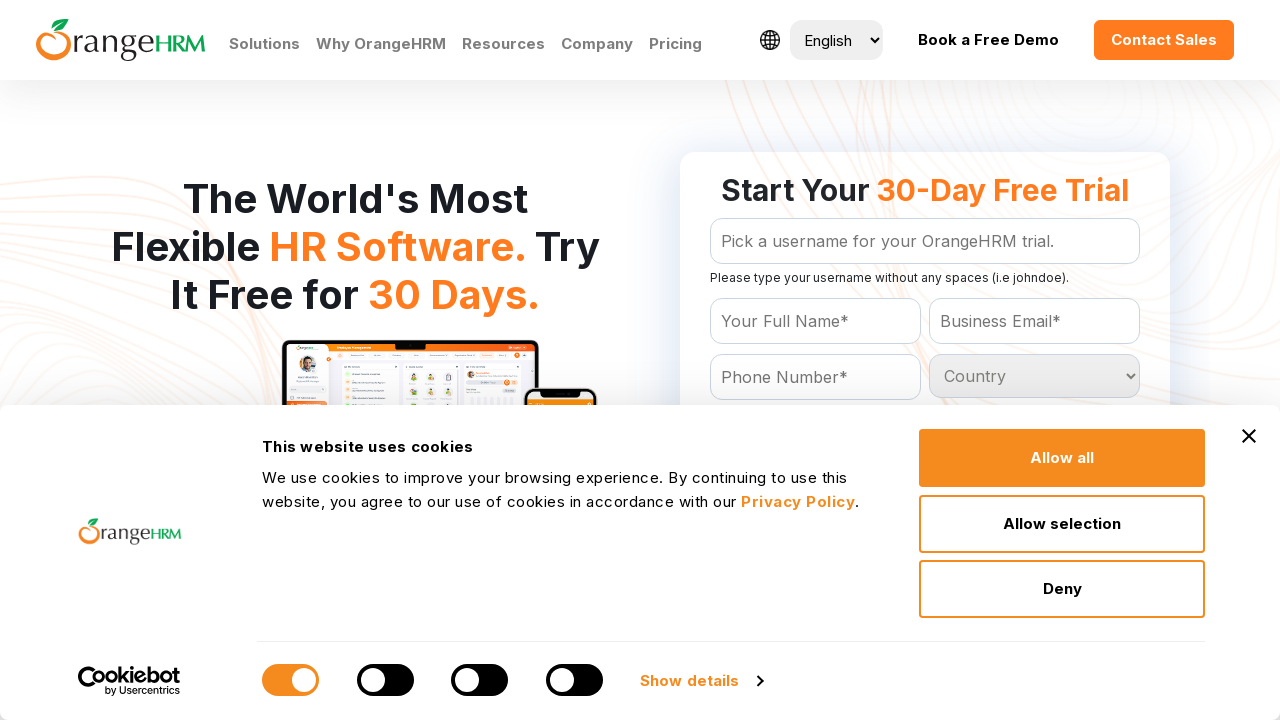

Retrieved country option: Gabon
	
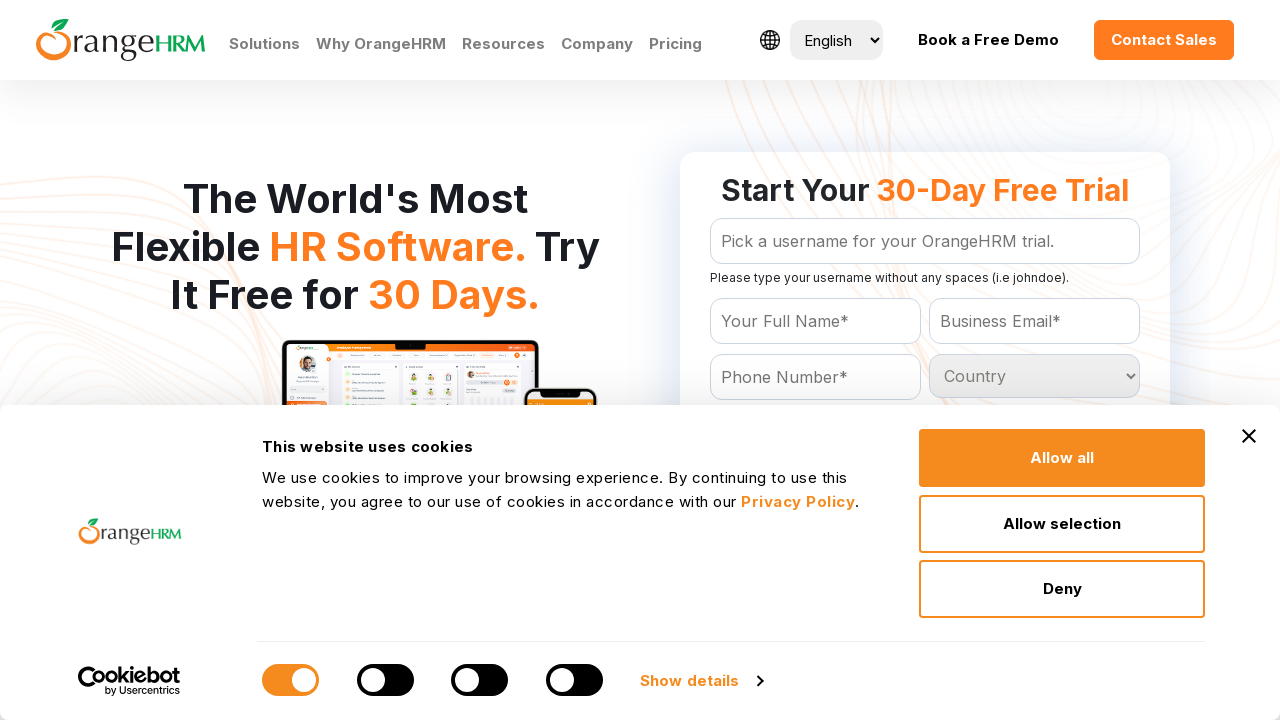

Retrieved country option: Gambia
	
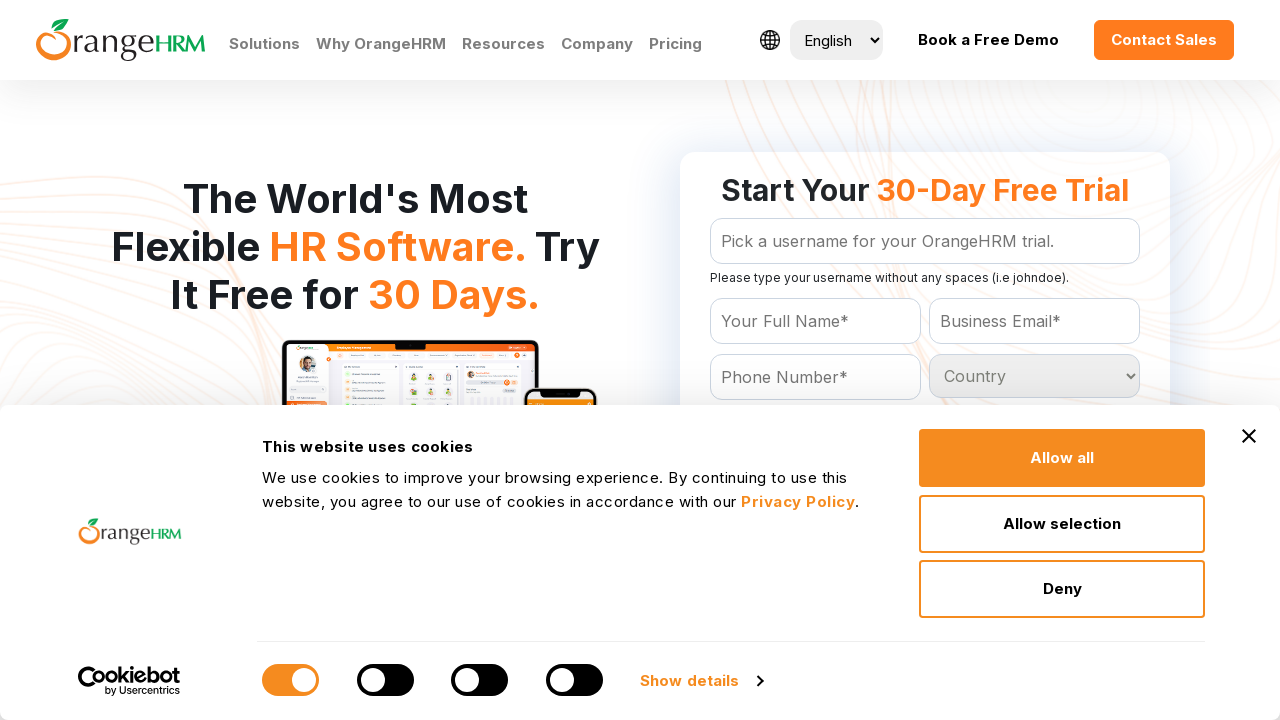

Retrieved country option: Georgia
	
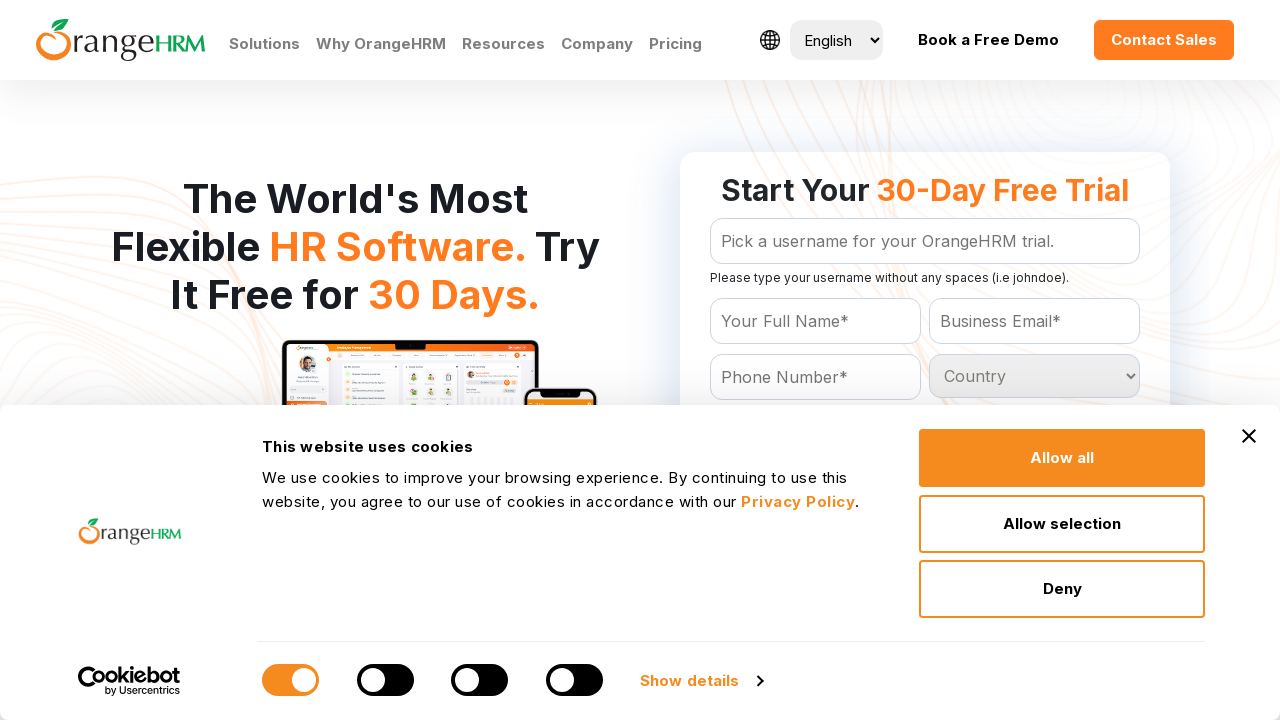

Retrieved country option: Germany
	
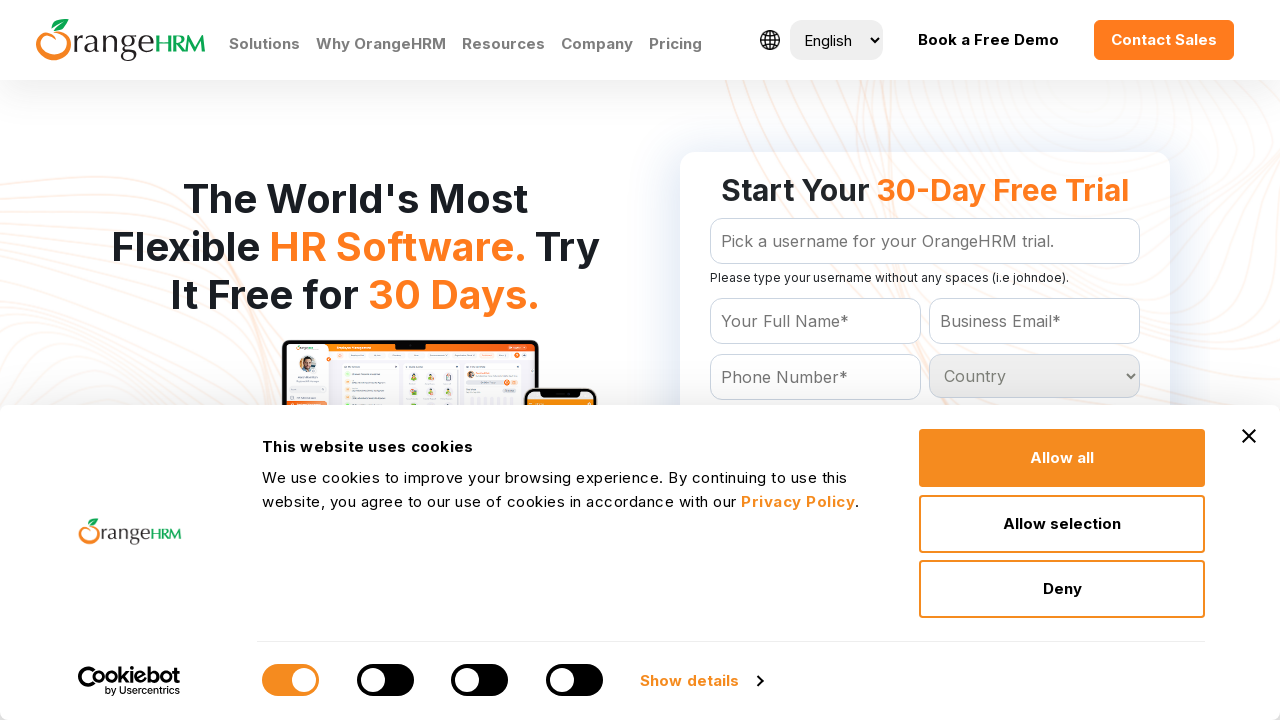

Retrieved country option: Ghana
	
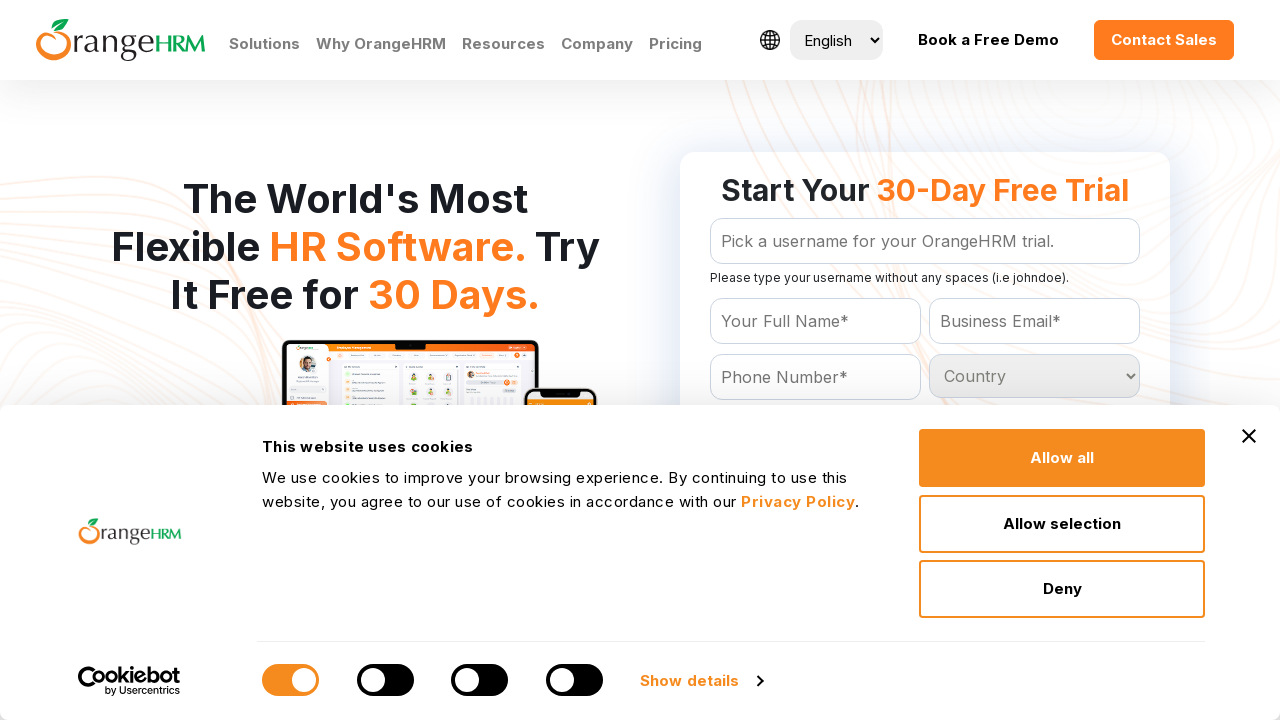

Retrieved country option: Gibraltar
	
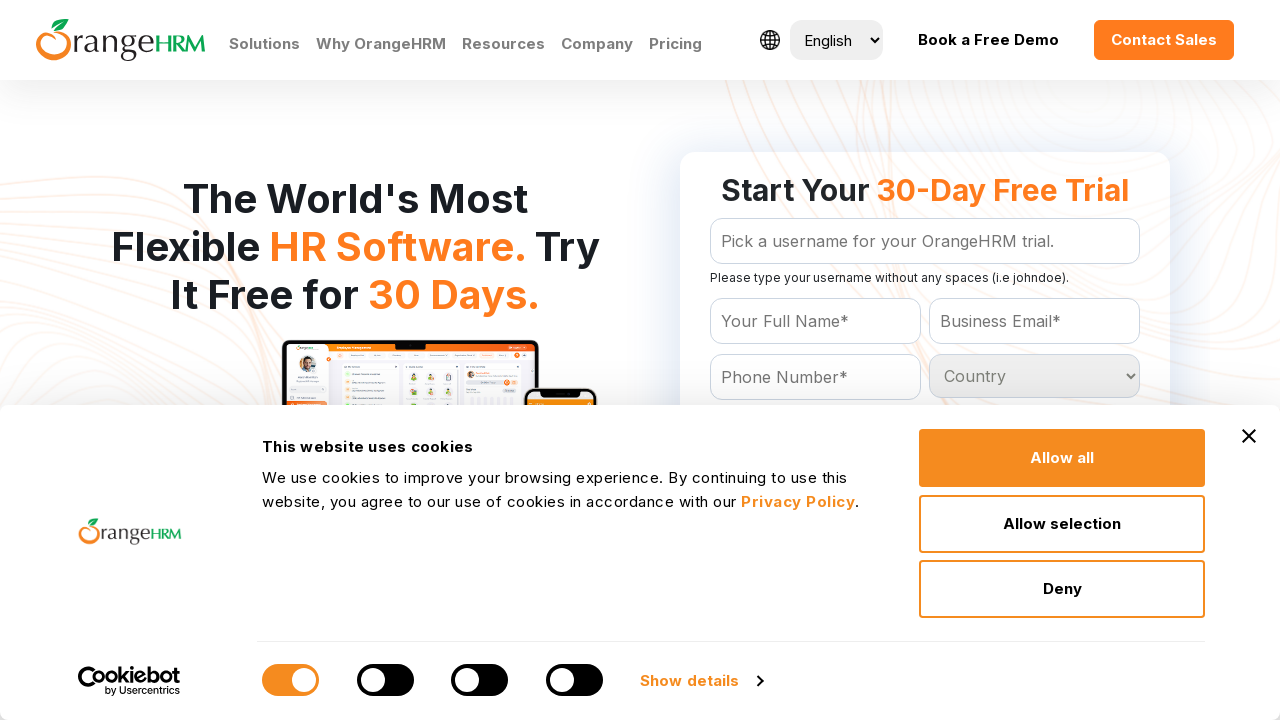

Retrieved country option: Greece
	
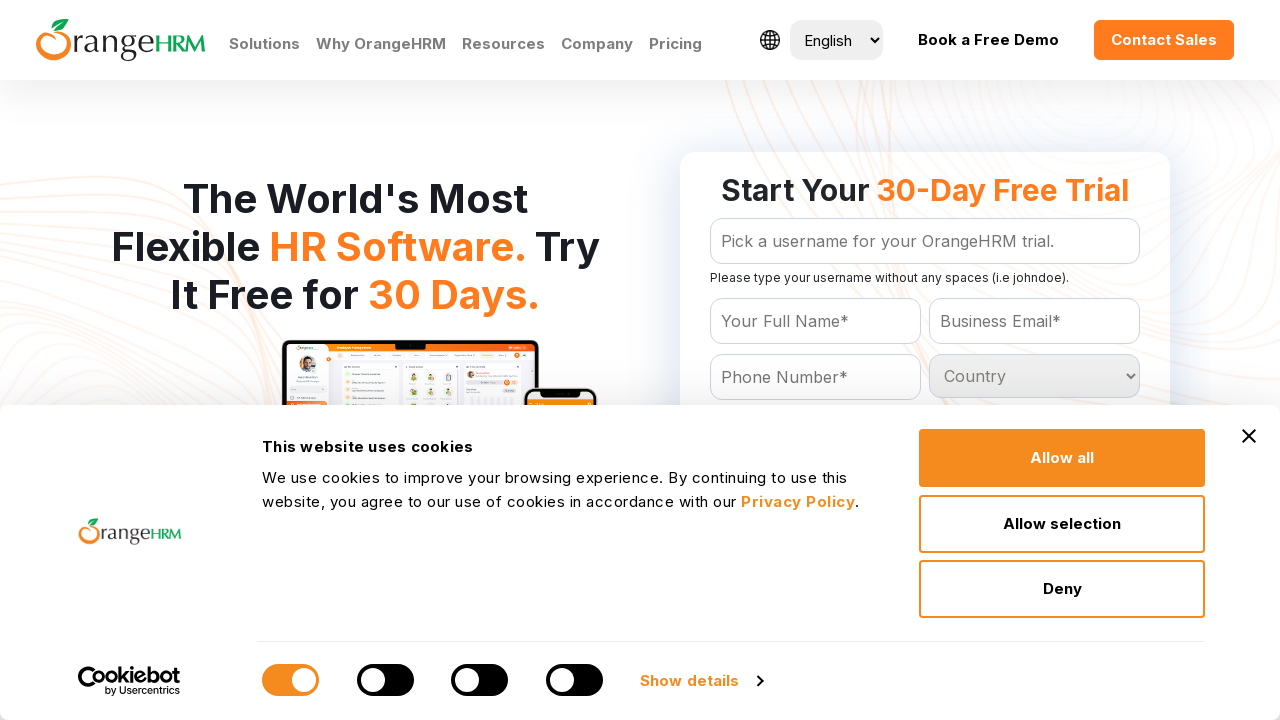

Retrieved country option: Greenland
	
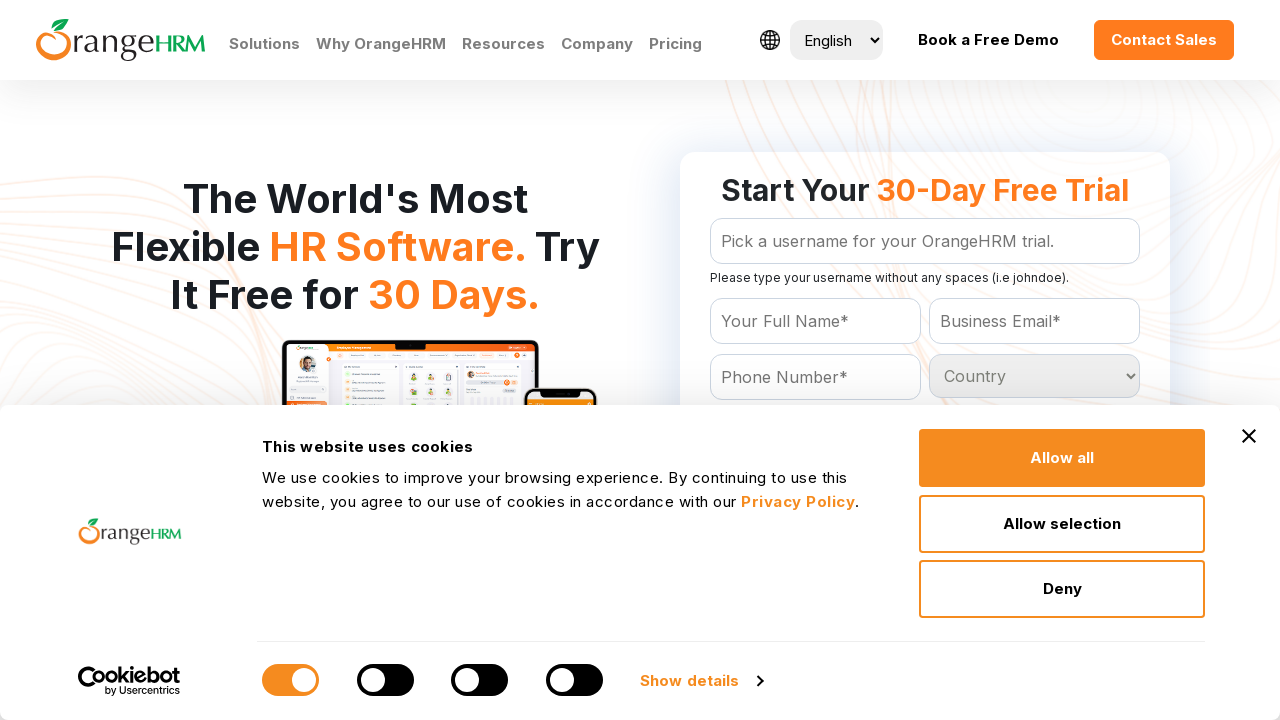

Retrieved country option: Grenada
	
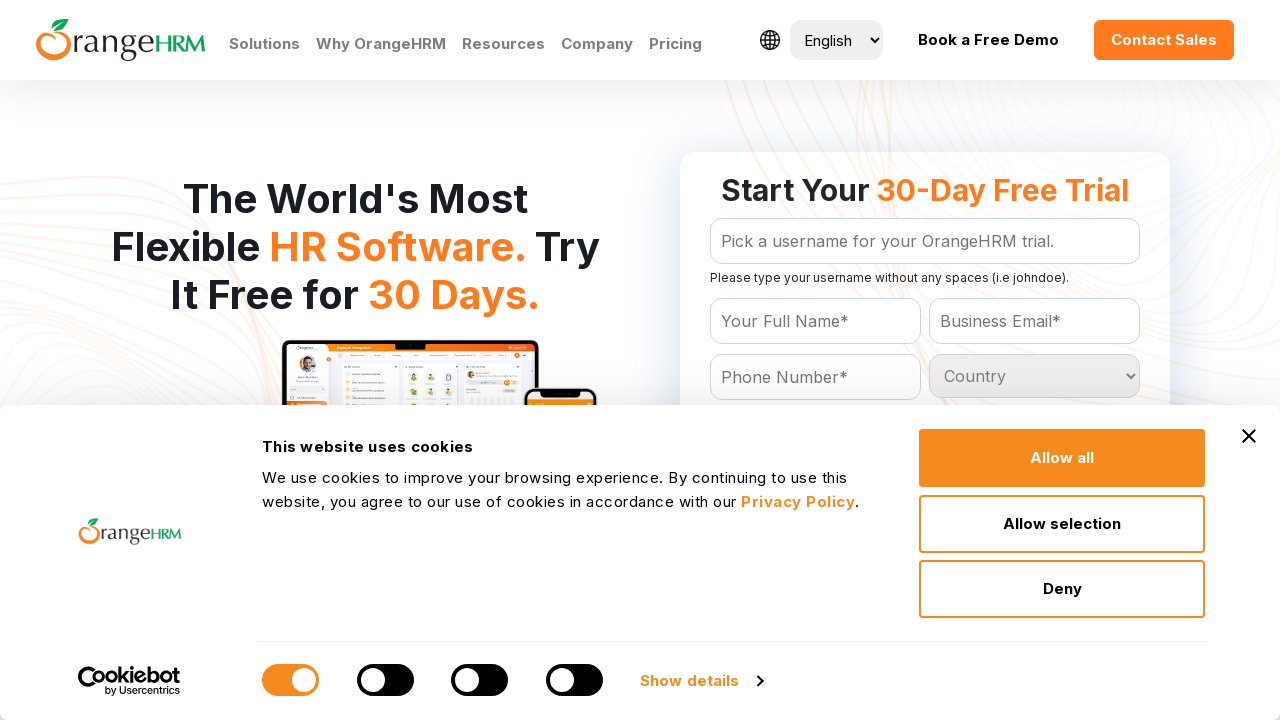

Retrieved country option: Guadeloupe
	
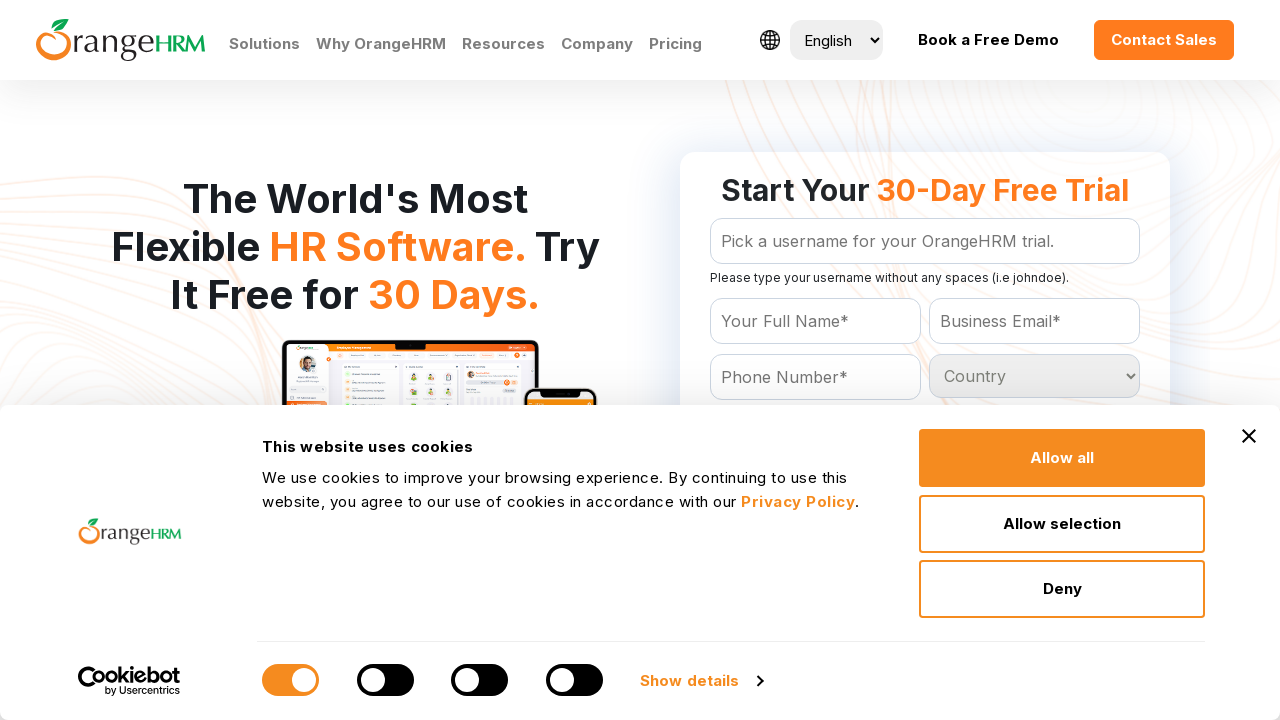

Retrieved country option: Guam
	
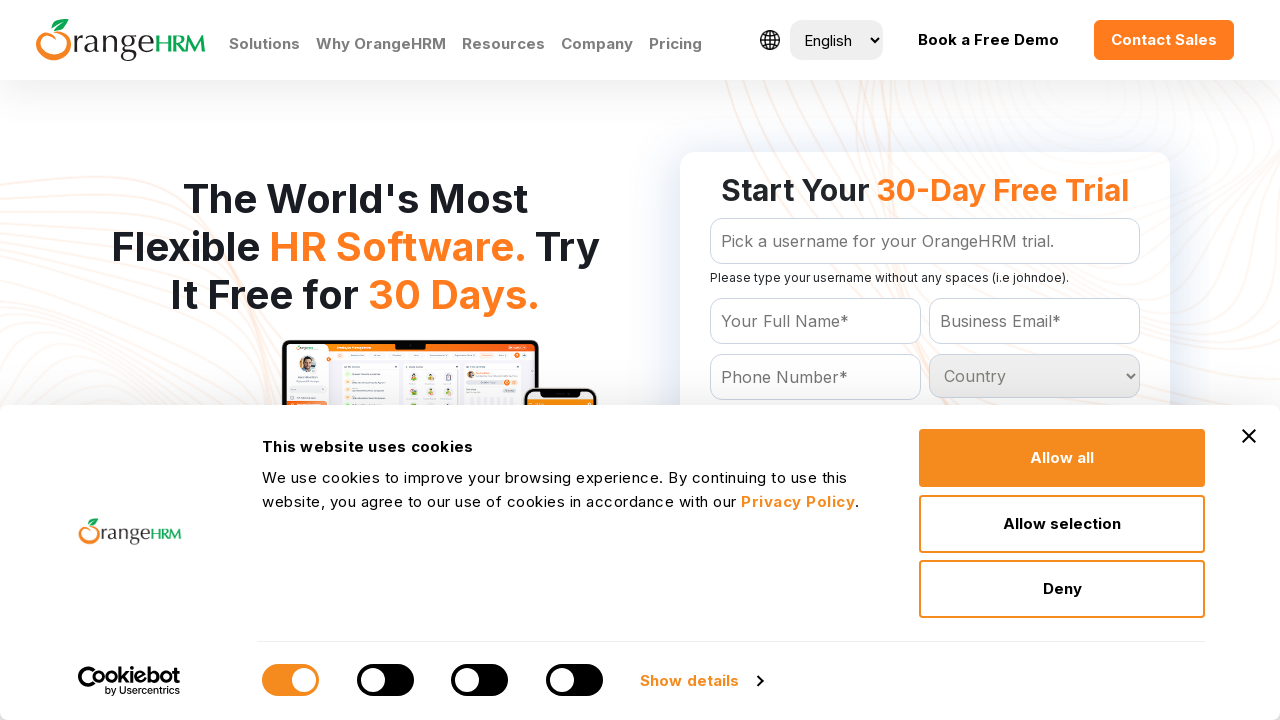

Retrieved country option: Guatemala
	
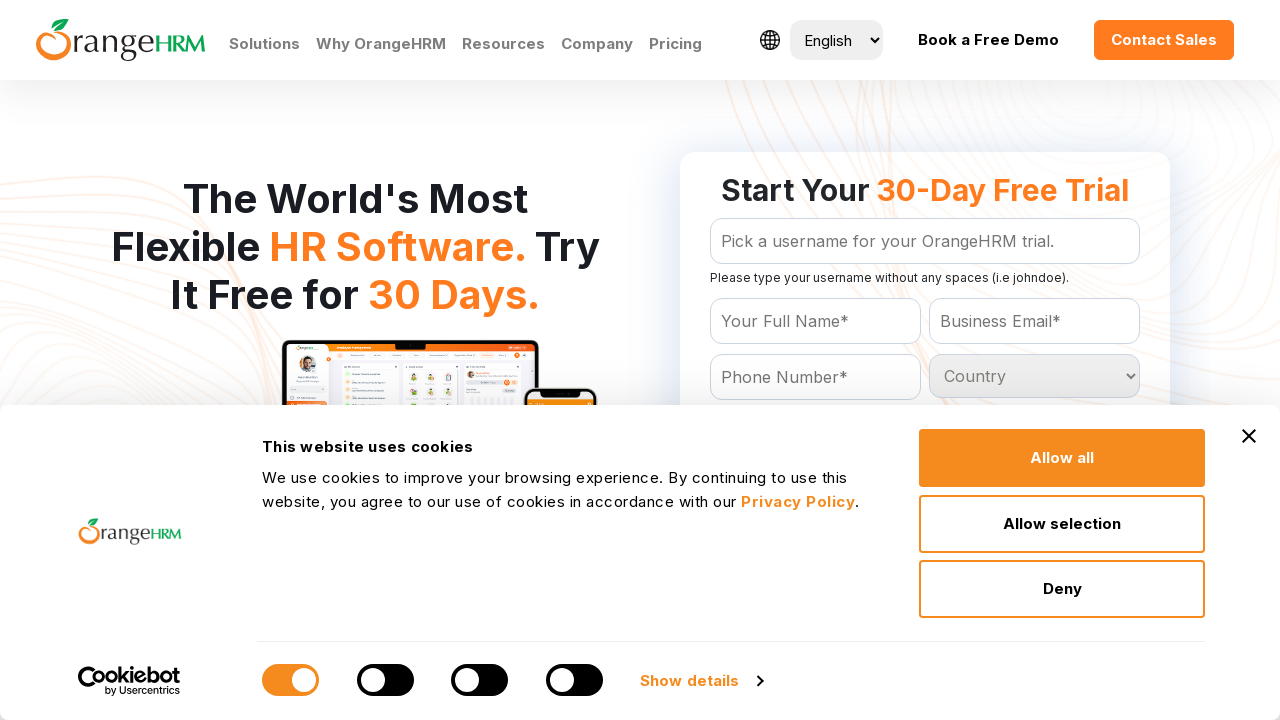

Retrieved country option: Guinea
	
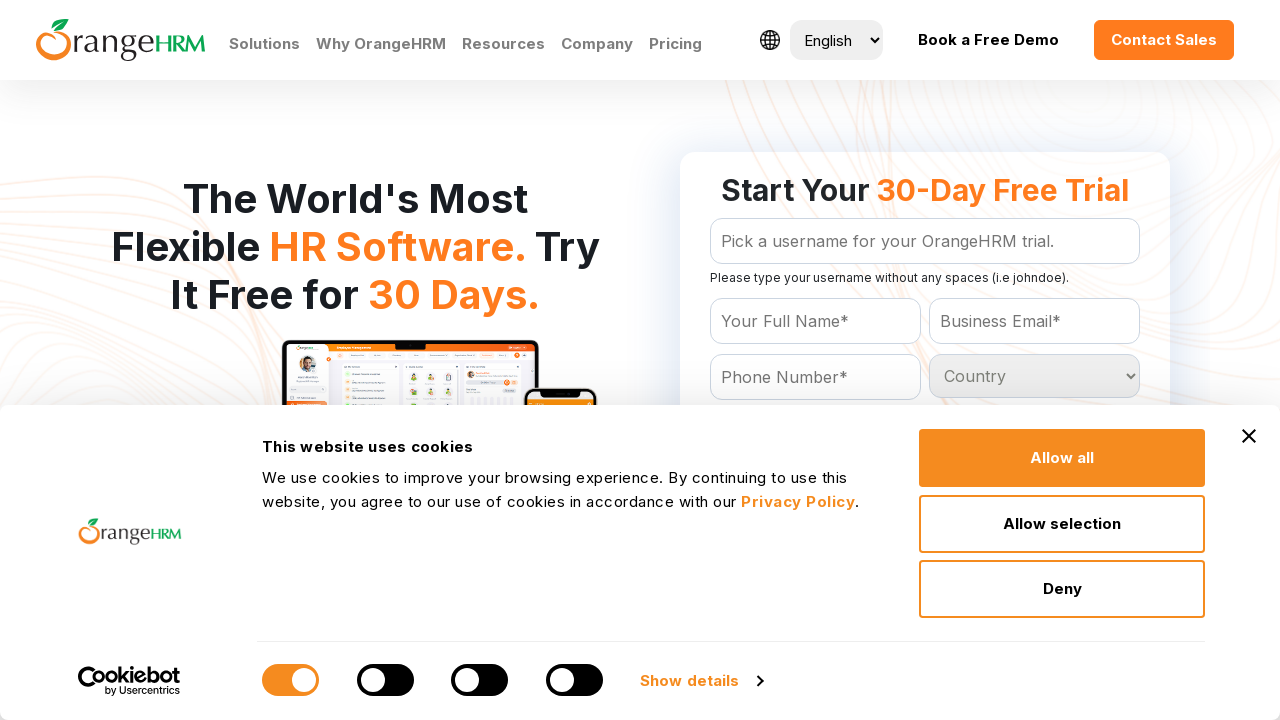

Retrieved country option: Guinea-bissau
	
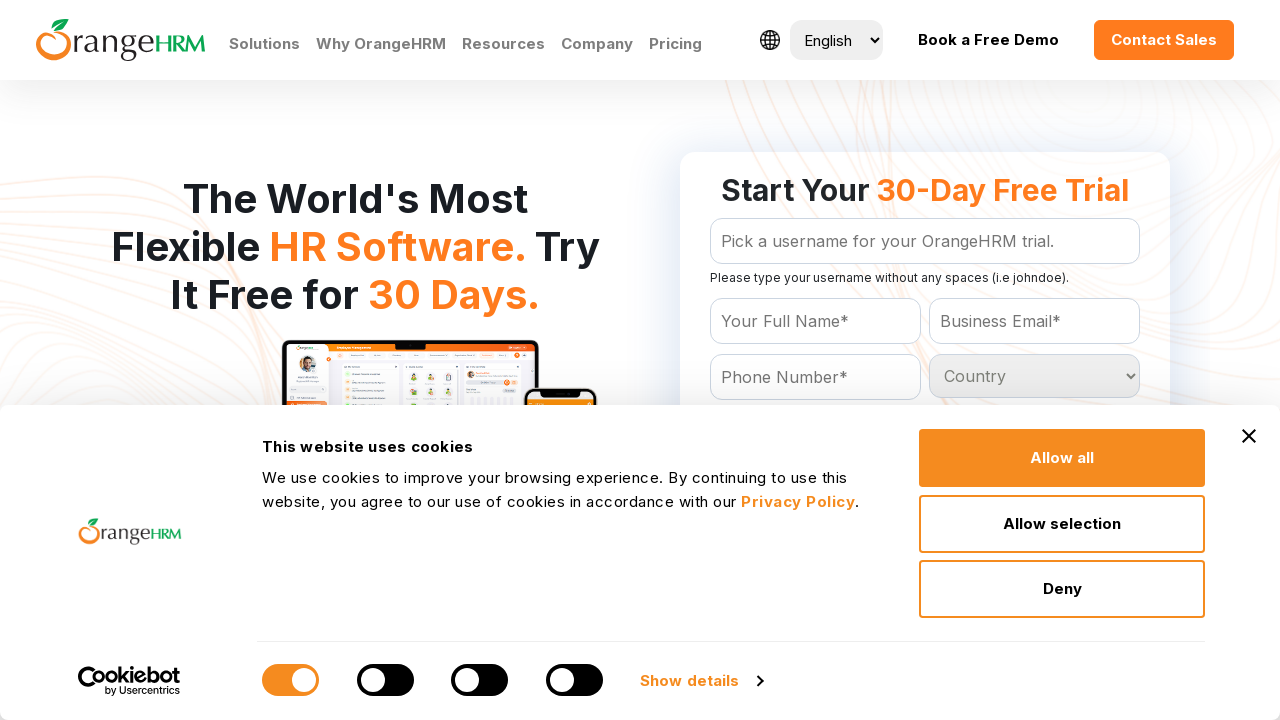

Retrieved country option: Guyana
	
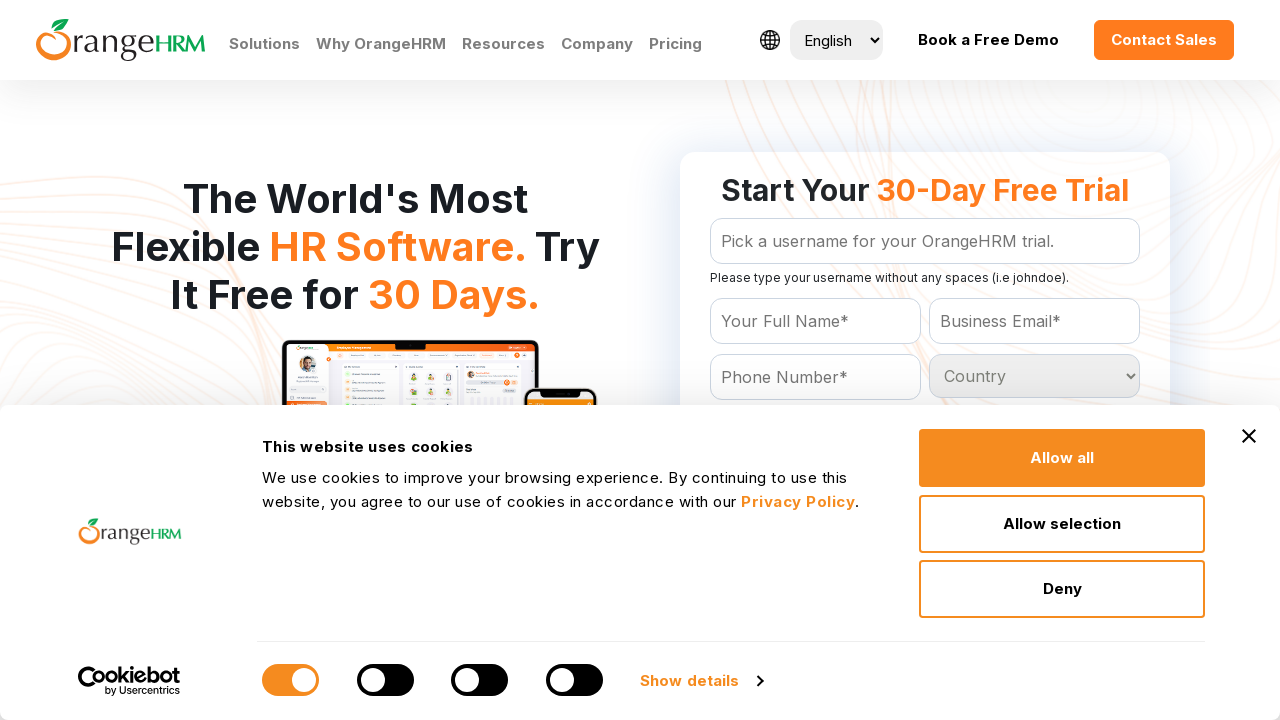

Retrieved country option: Haiti
	
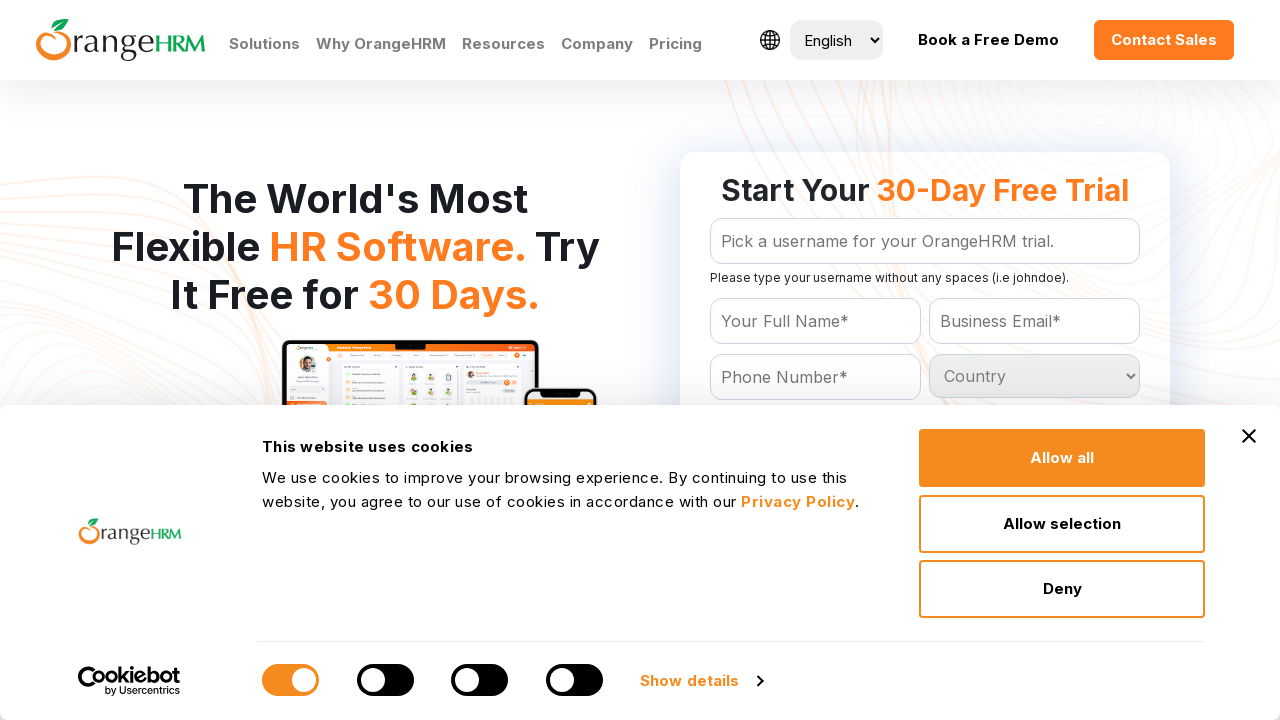

Retrieved country option: Heard and Mc Donald Islands
	
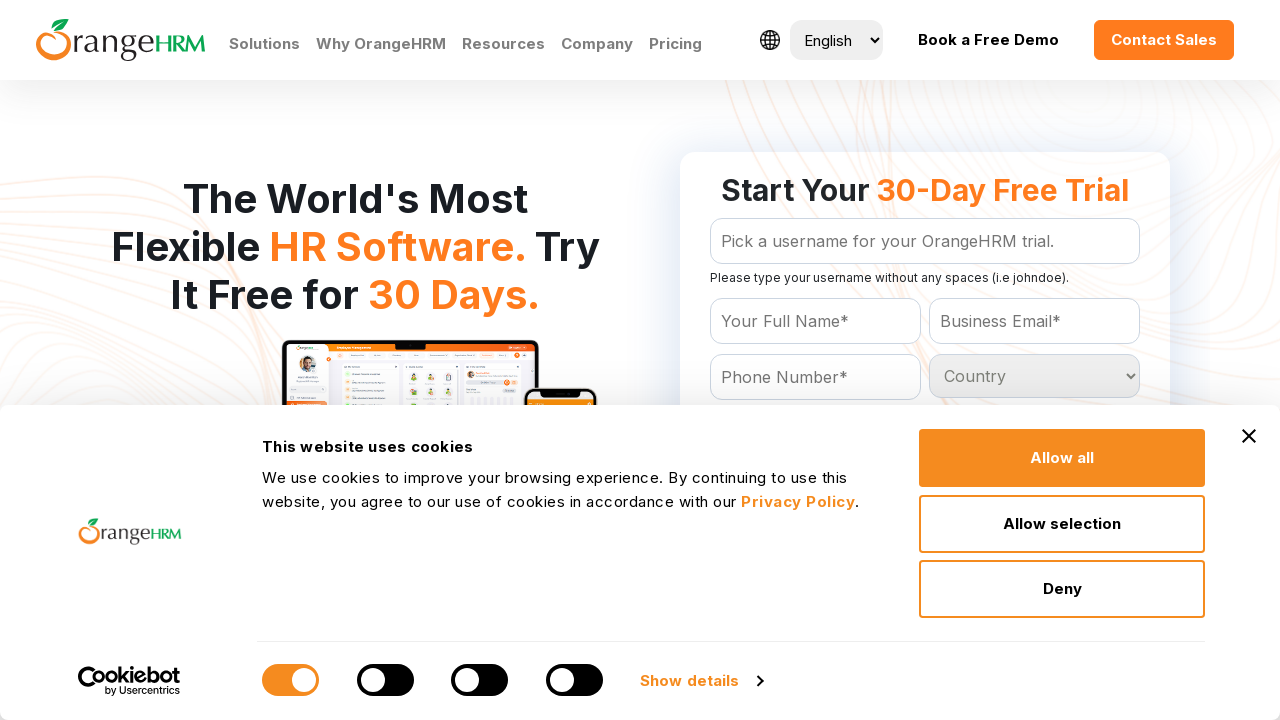

Retrieved country option: Honduras
	
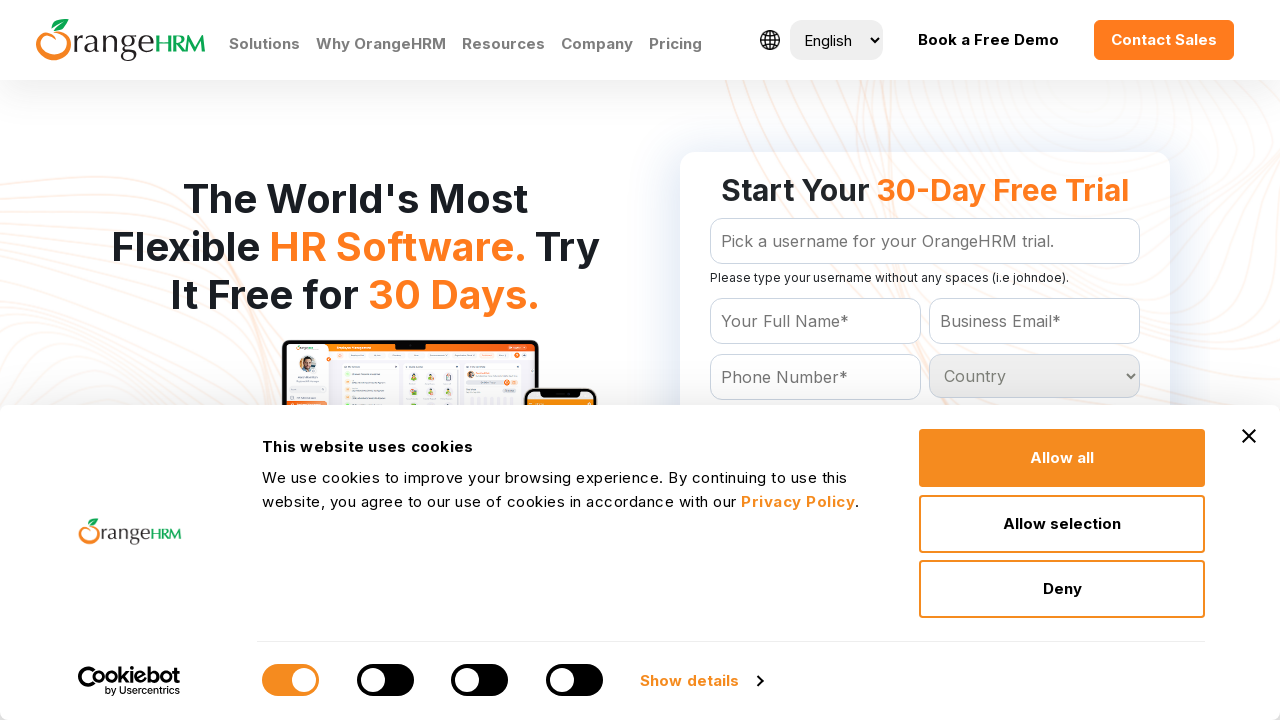

Retrieved country option: Hong Kong
	
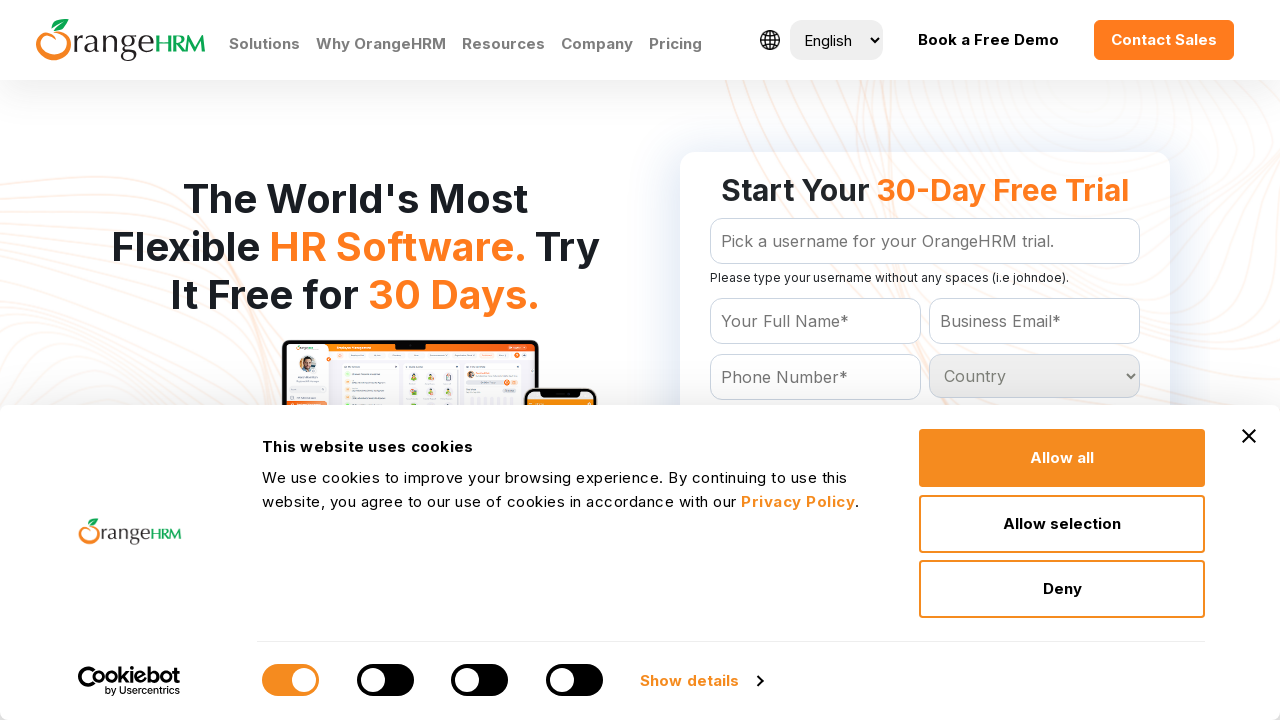

Retrieved country option: Hungary
	
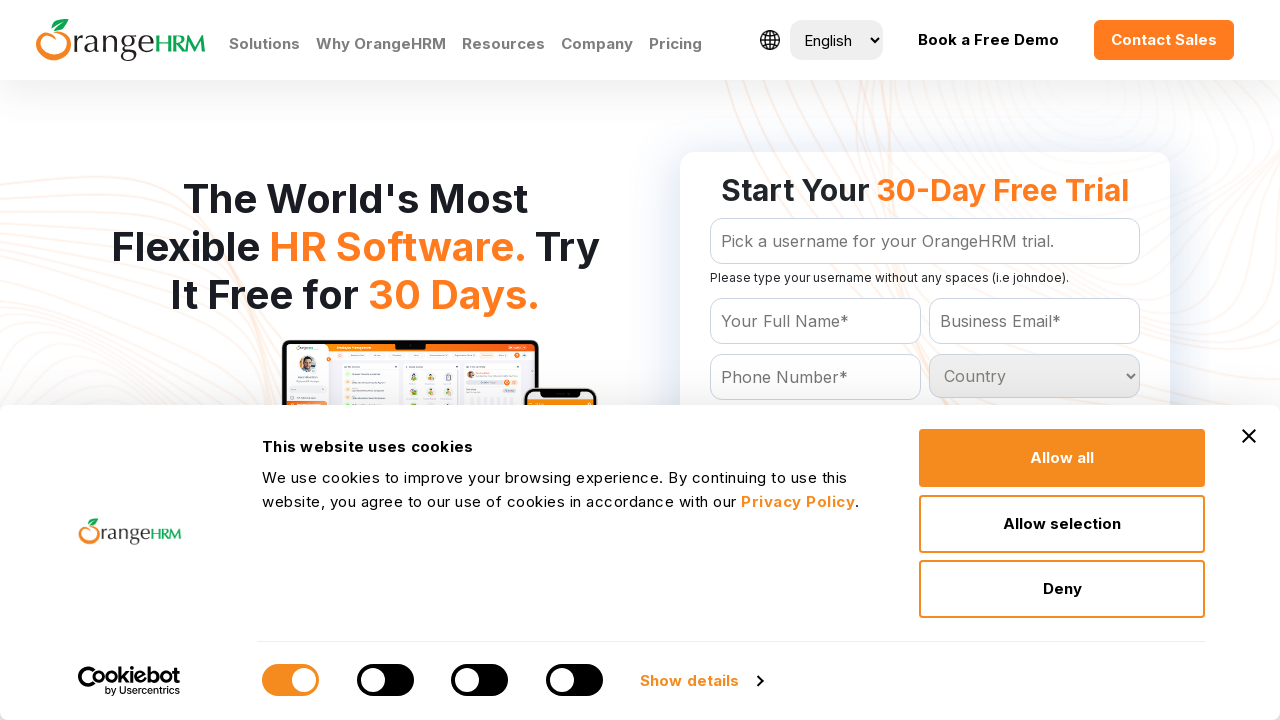

Retrieved country option: Iceland
	
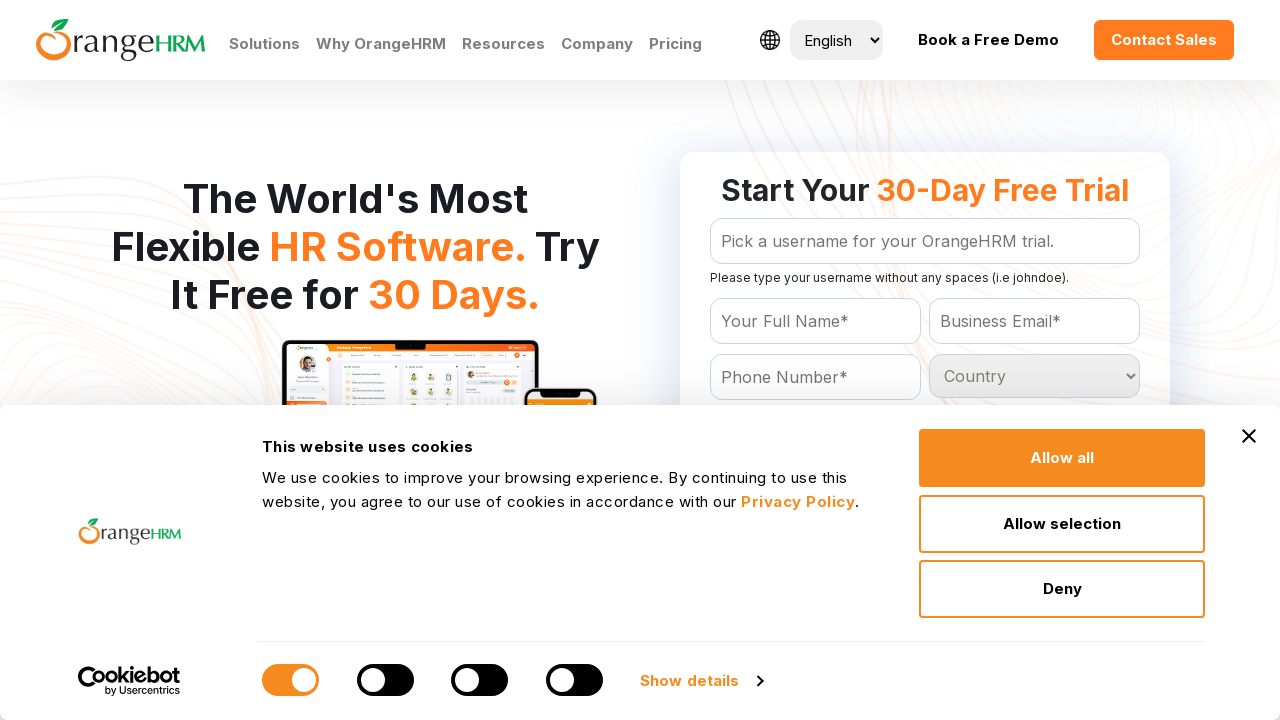

Retrieved country option: India
	
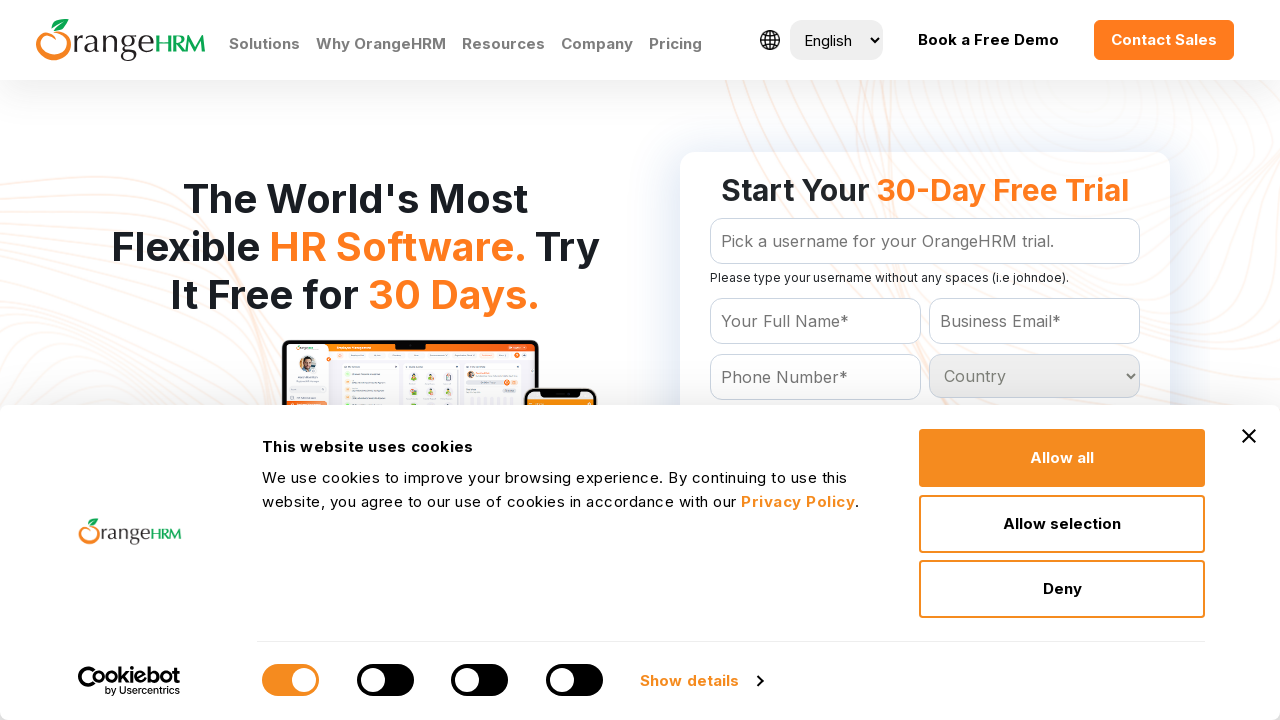

Retrieved country option: Indonesia
	
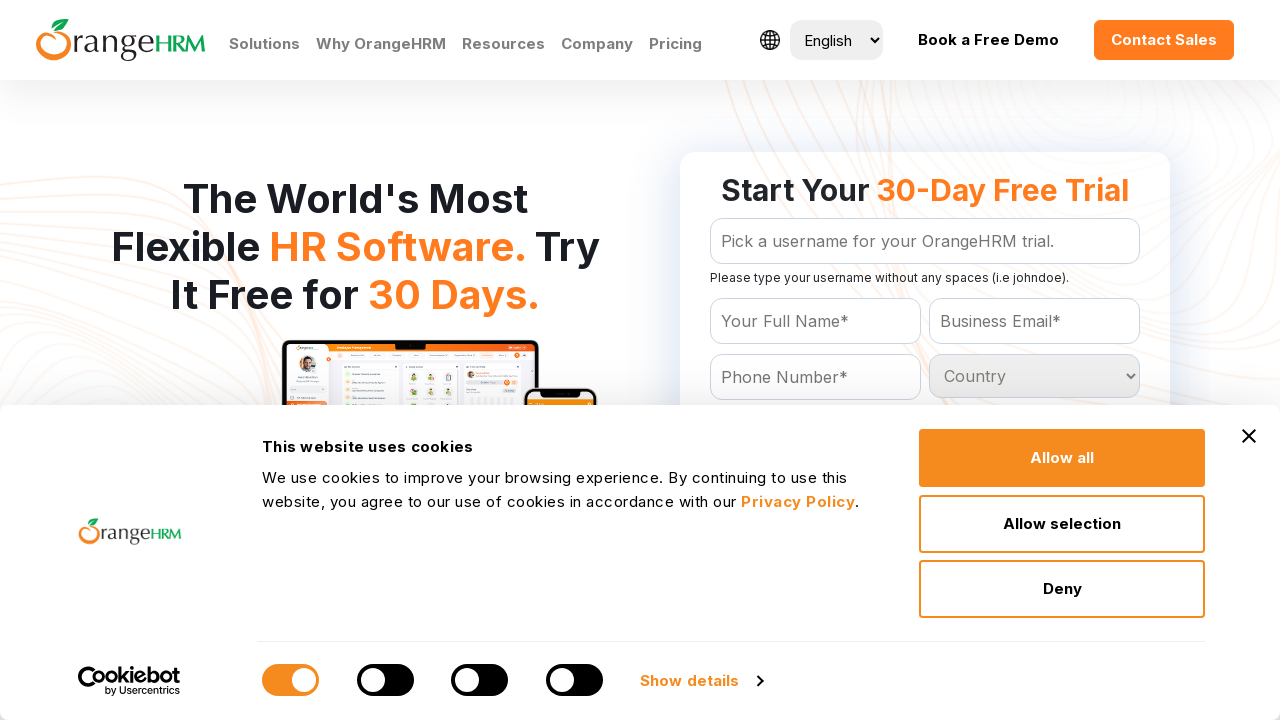

Retrieved country option: Iran
	
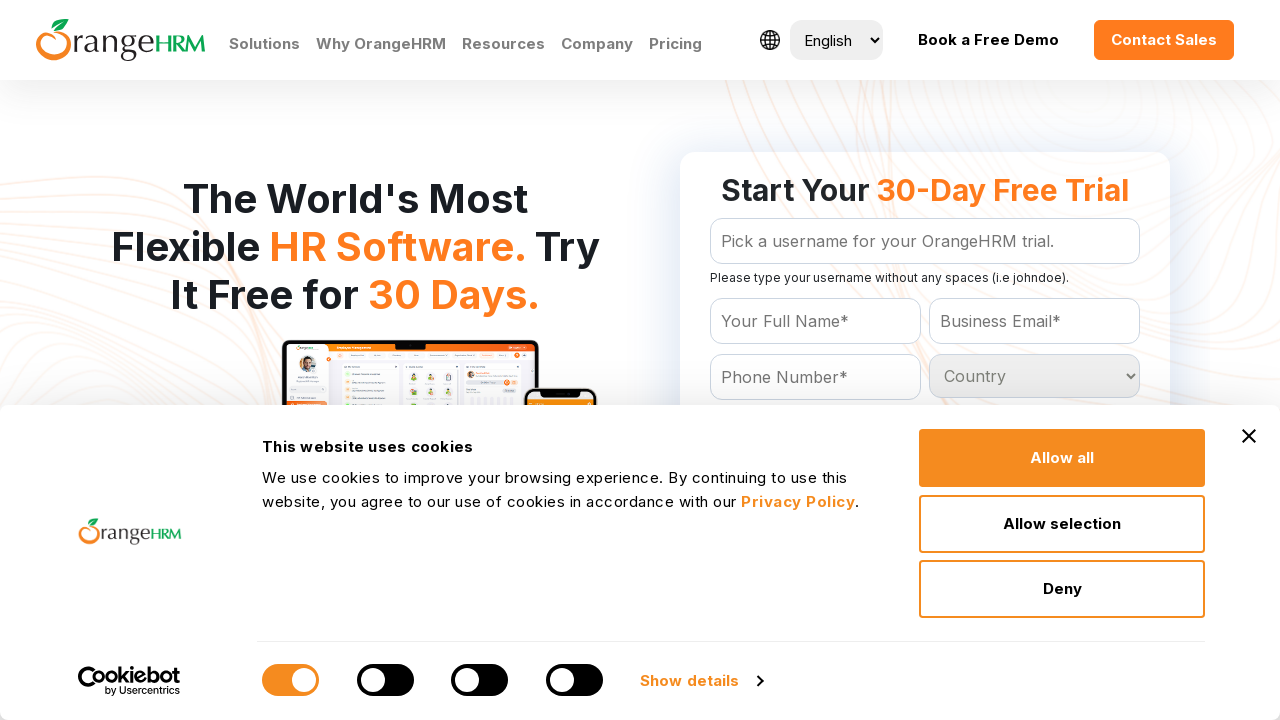

Retrieved country option: Iraq
	
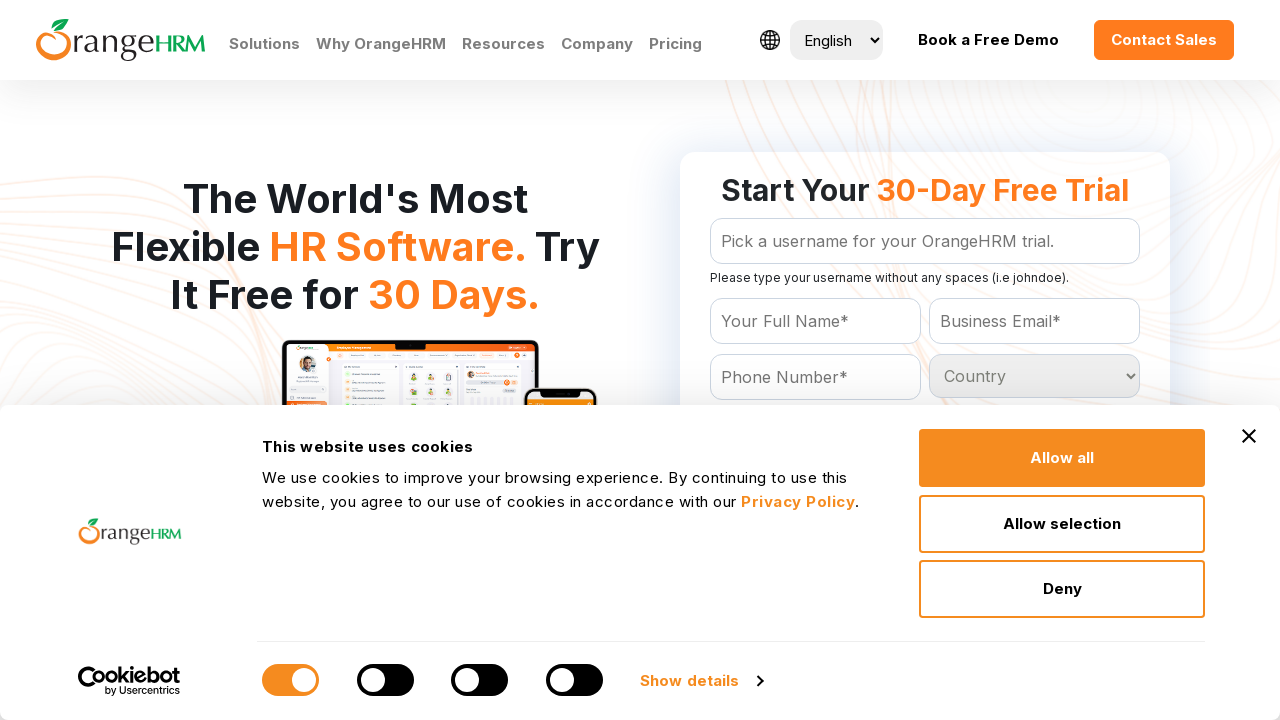

Retrieved country option: Ireland
	
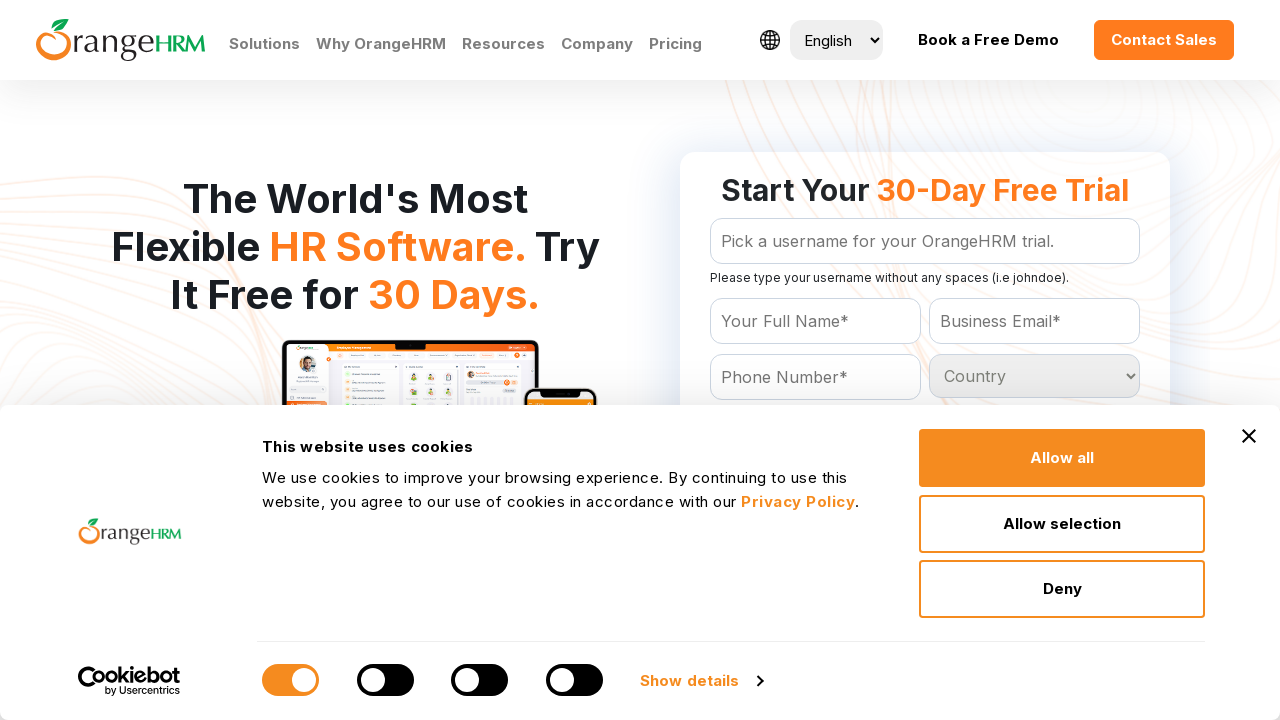

Retrieved country option: Israel
	
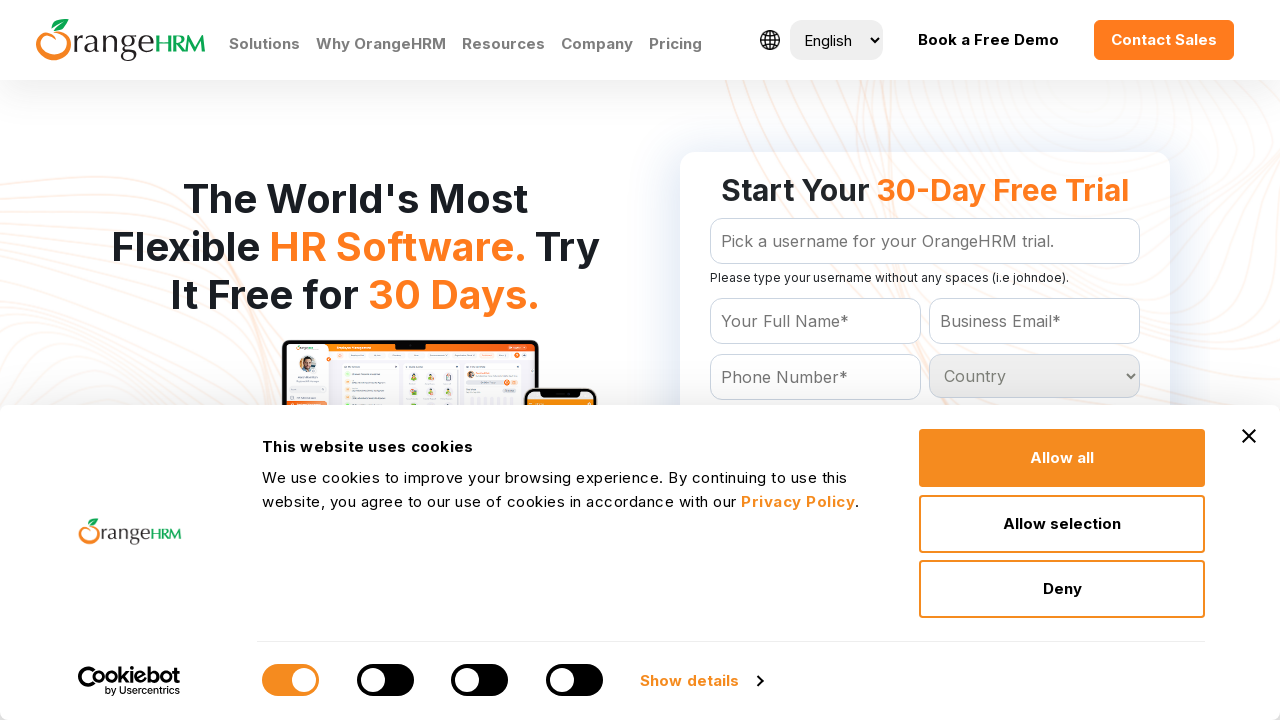

Retrieved country option: Italy
	
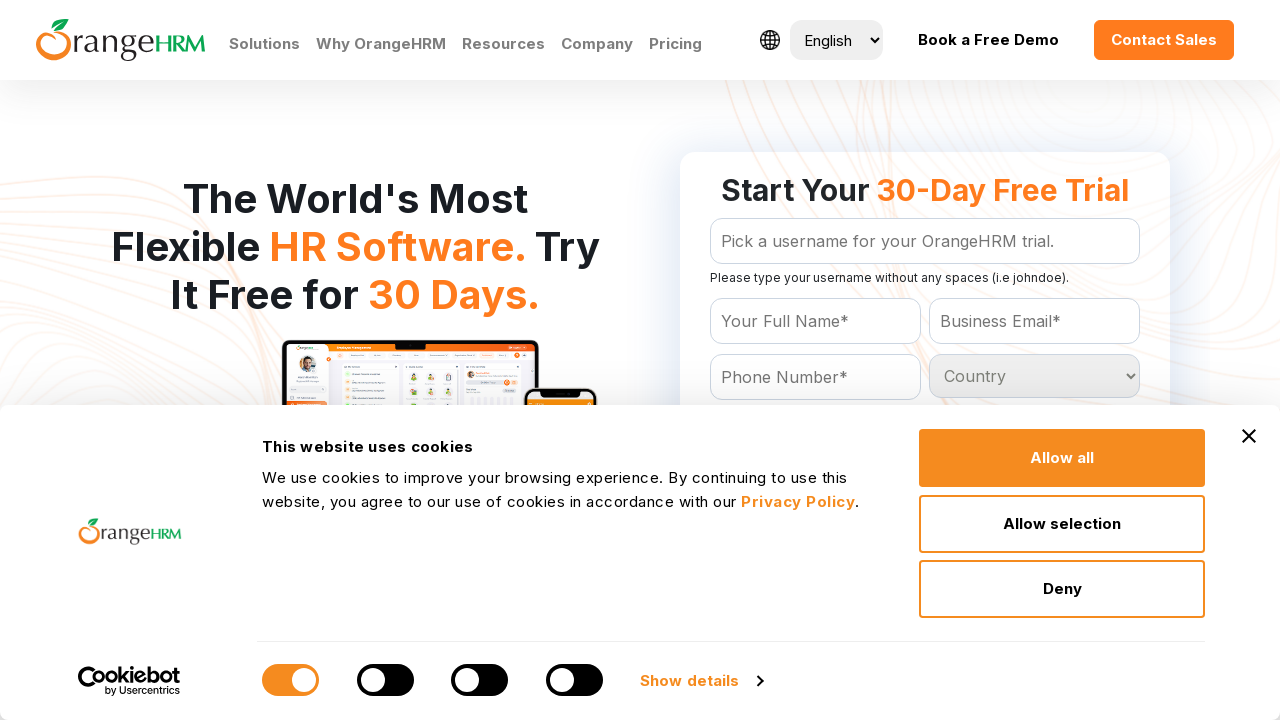

Retrieved country option: Jamaica
	
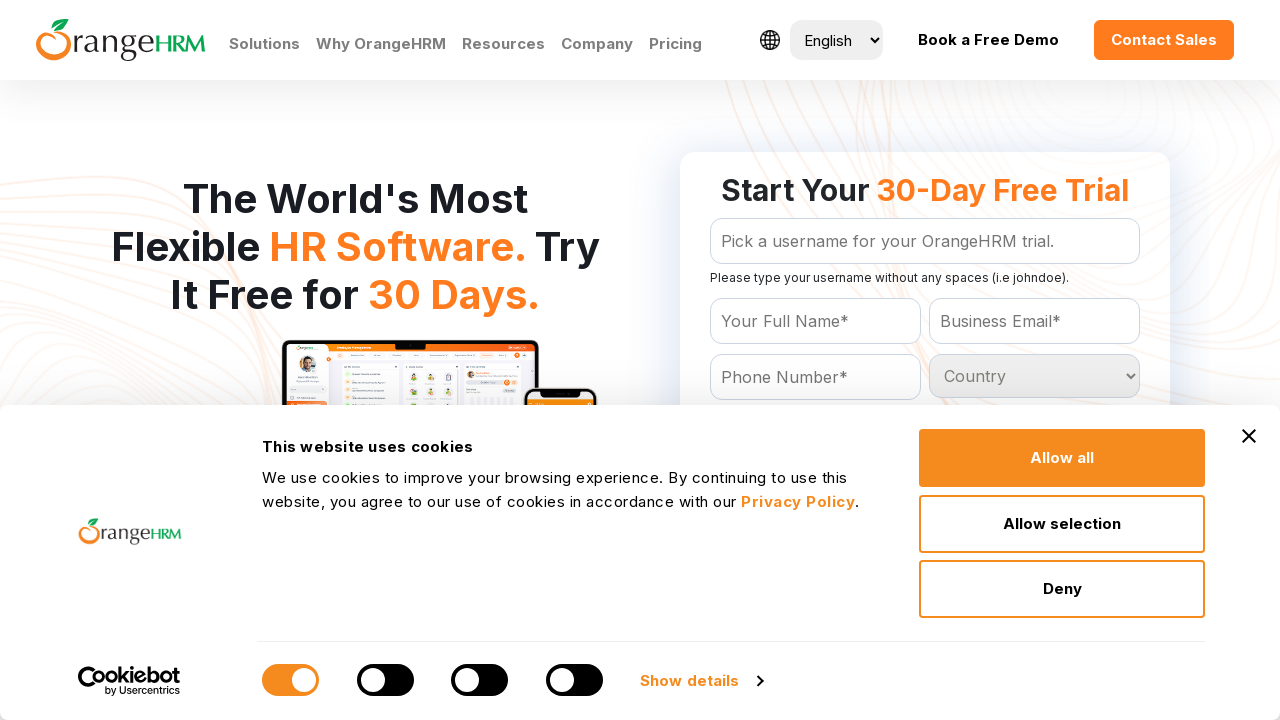

Retrieved country option: Japan
	
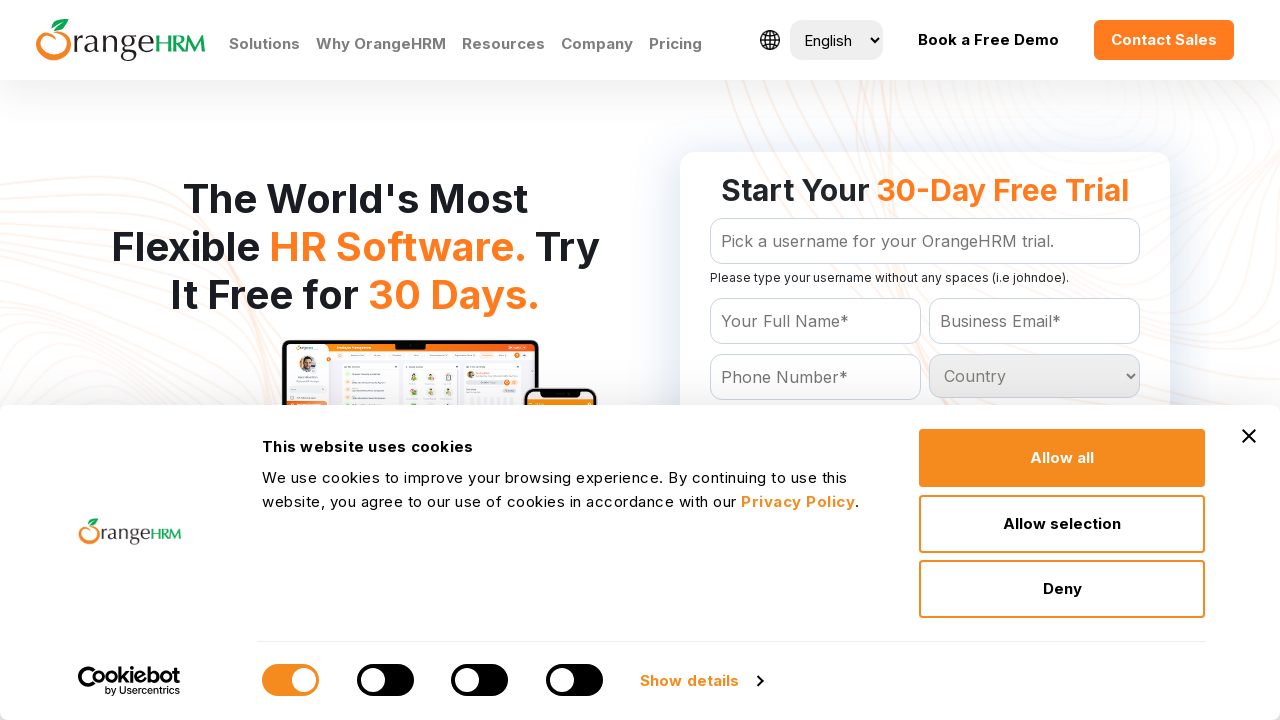

Retrieved country option: Jordan
	
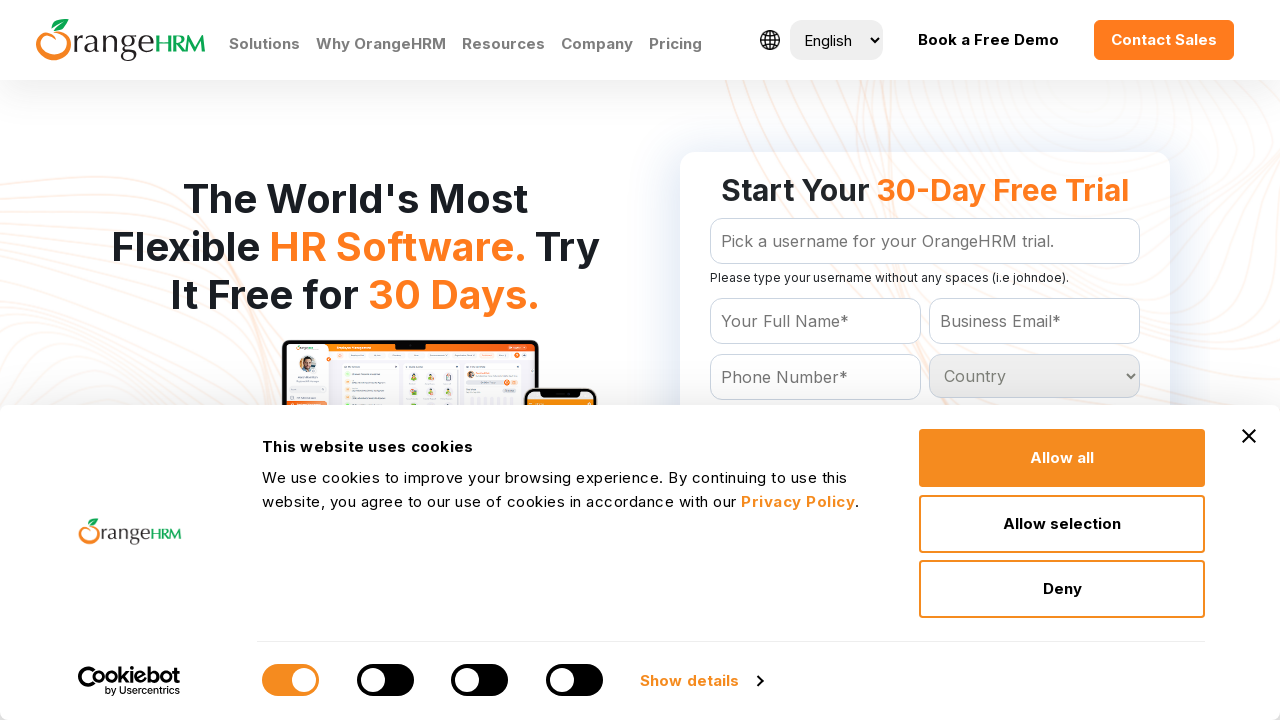

Retrieved country option: Kazakhstan
	
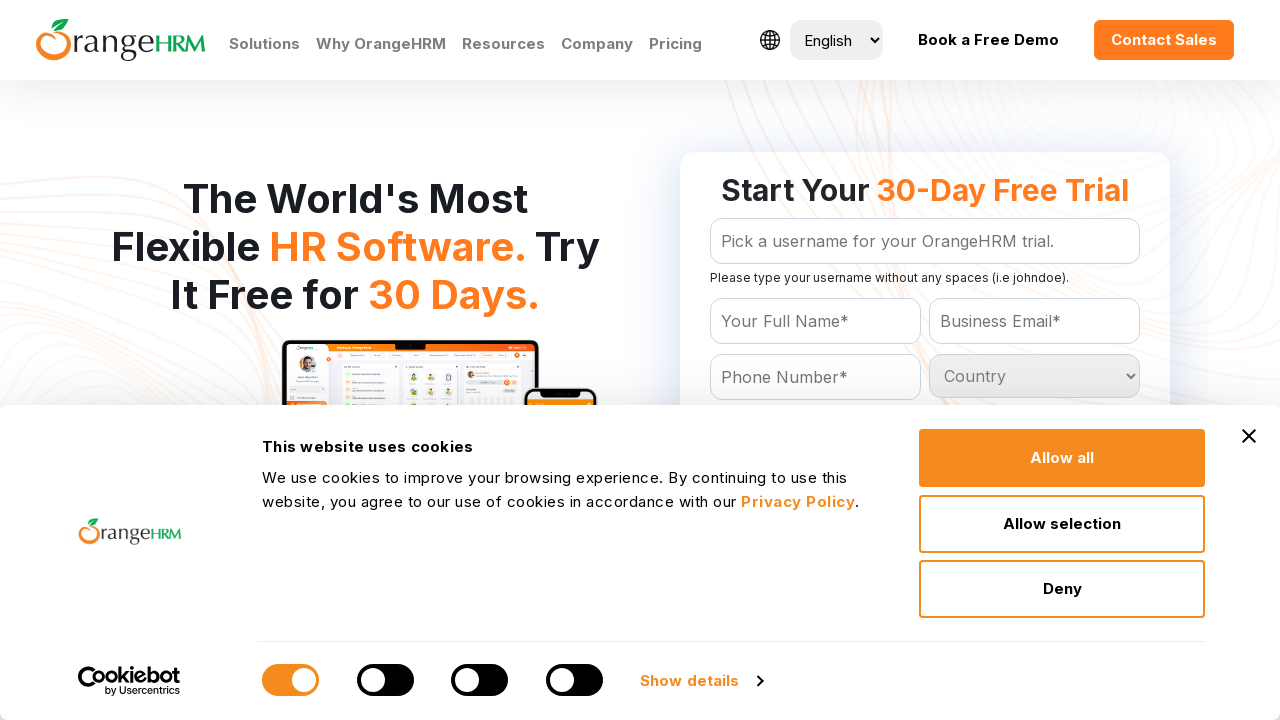

Retrieved country option: Kenya
	
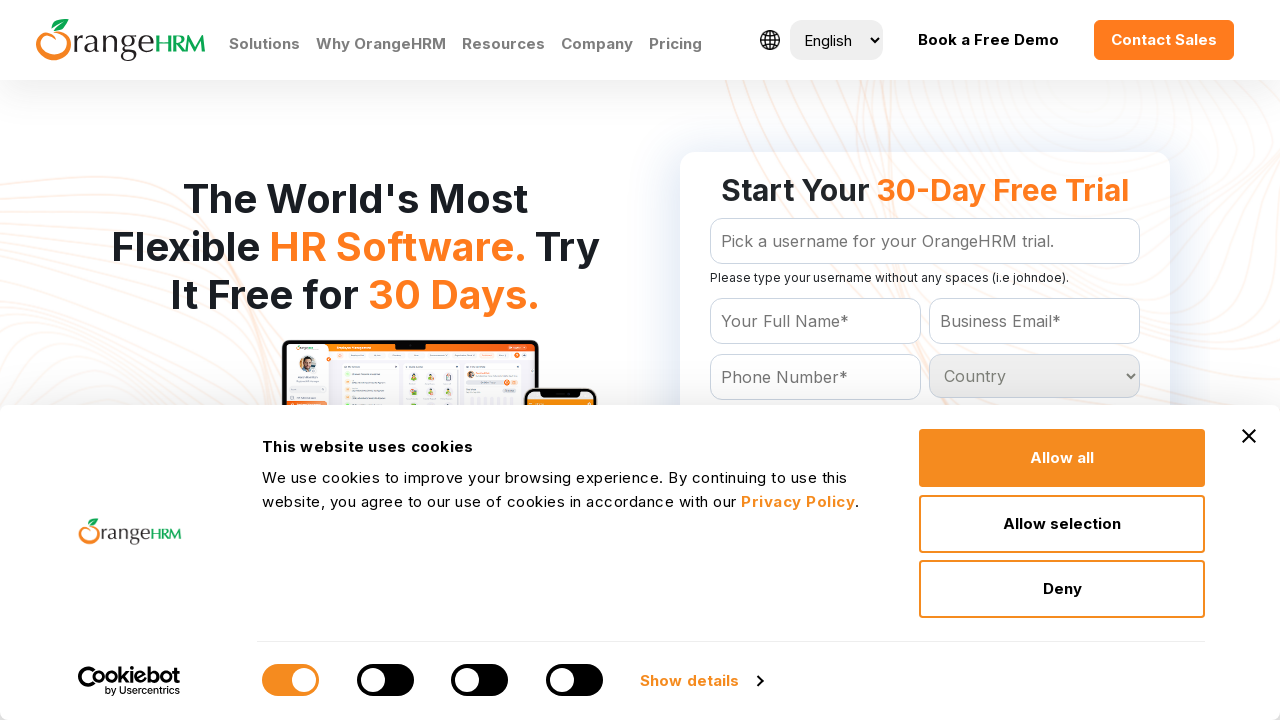

Retrieved country option: Kiribati
	
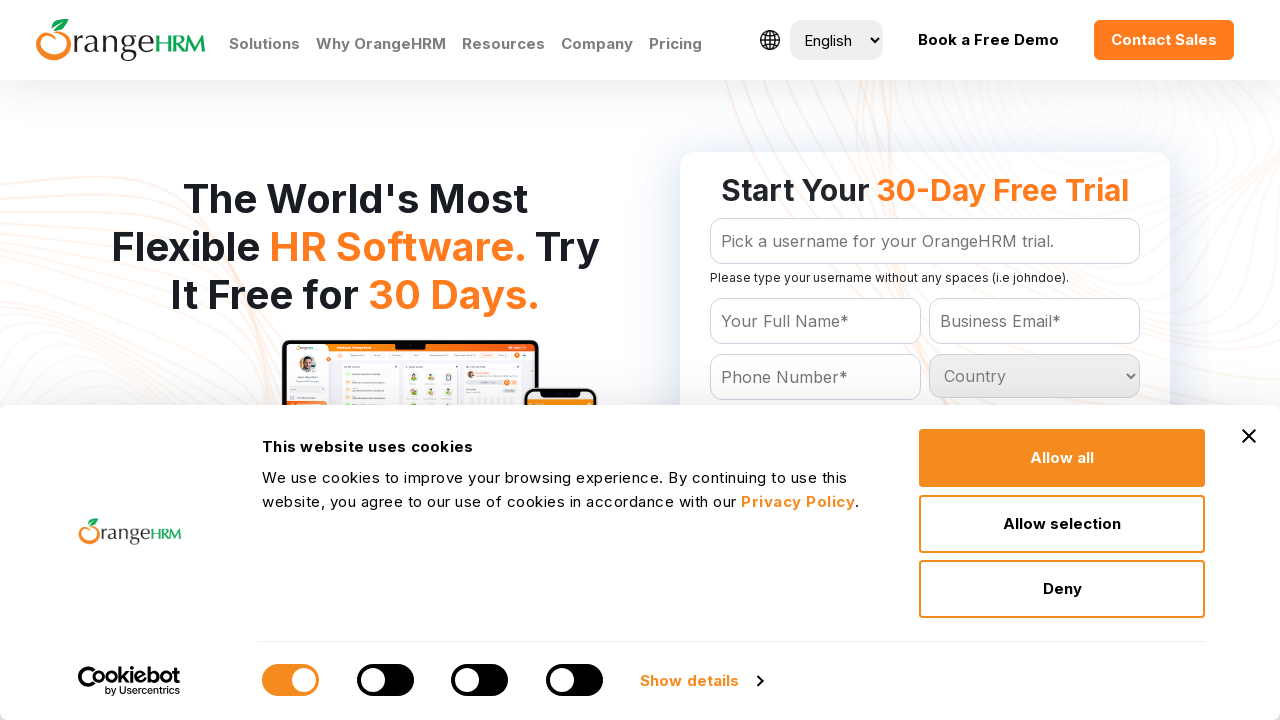

Retrieved country option: North Korea
	
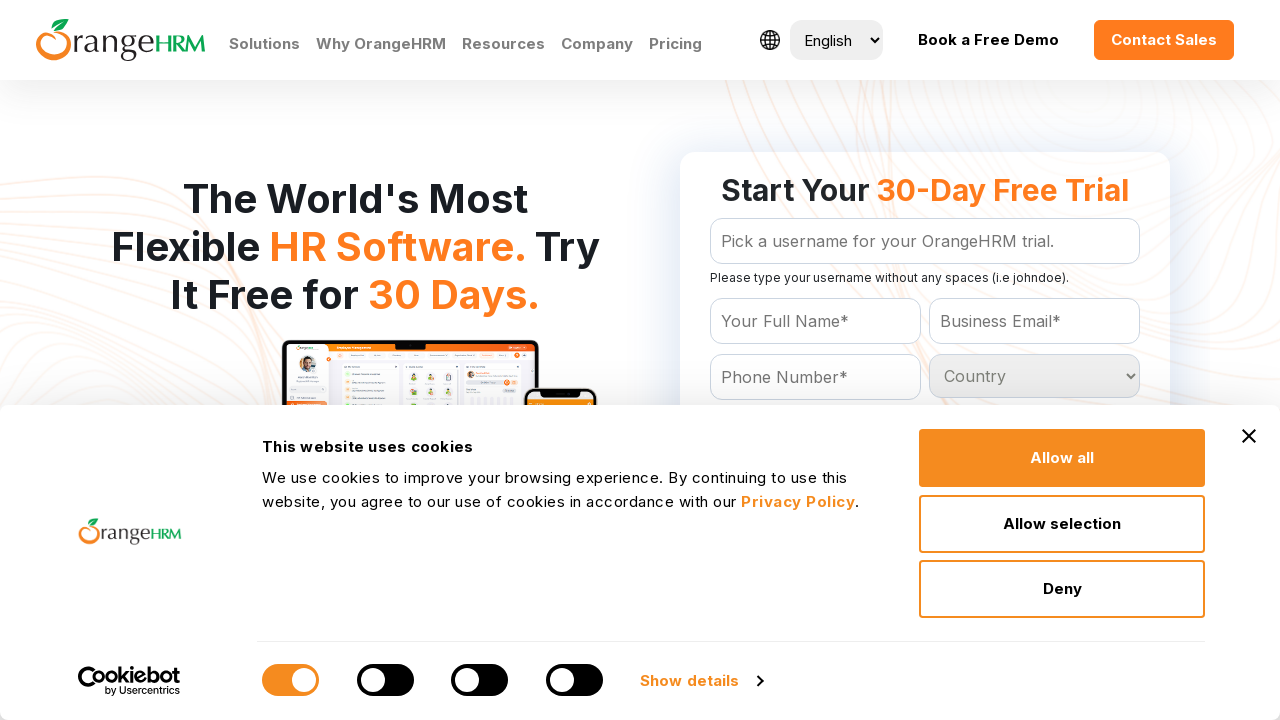

Retrieved country option: South Korea
	
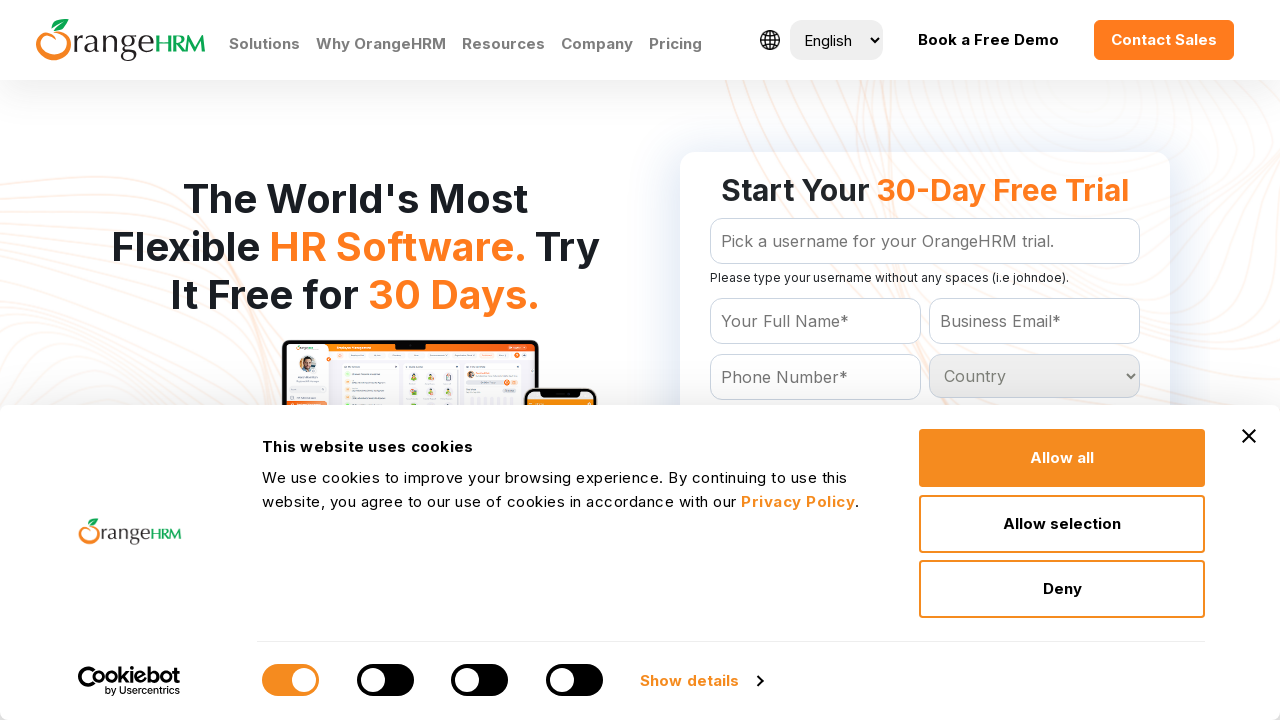

Retrieved country option: Kuwait
	
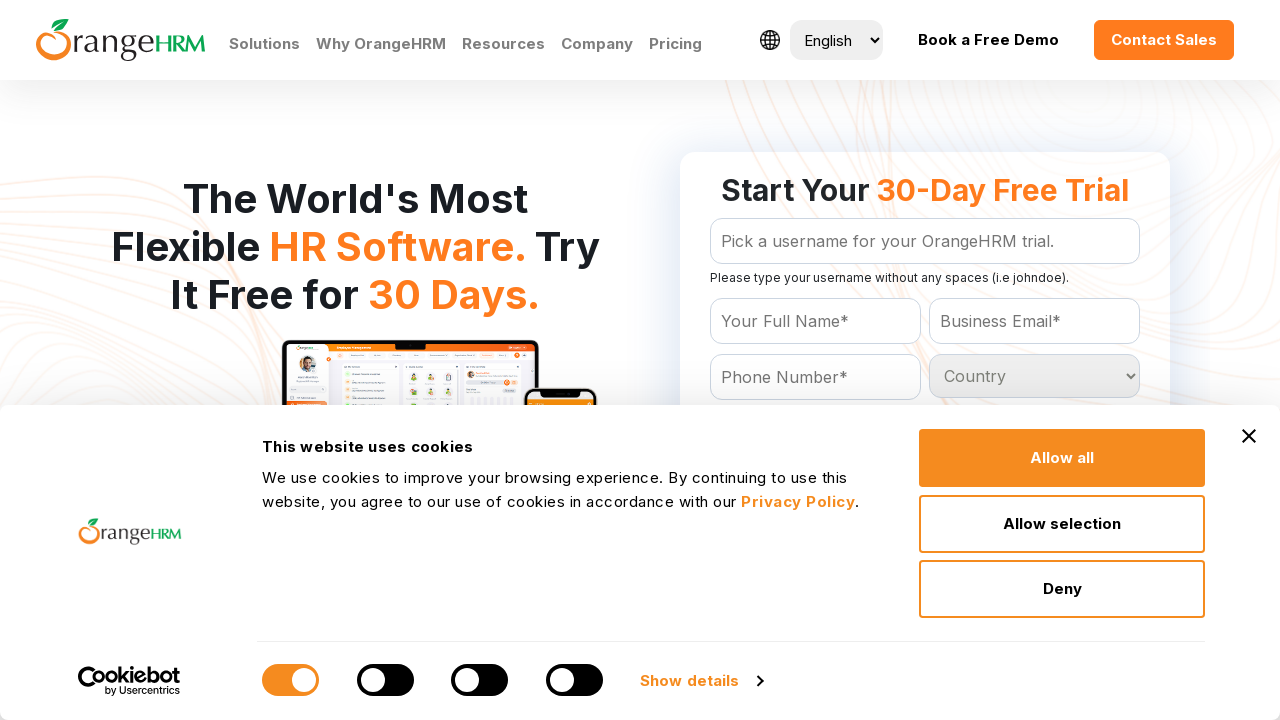

Retrieved country option: Kyrgyzstan
	
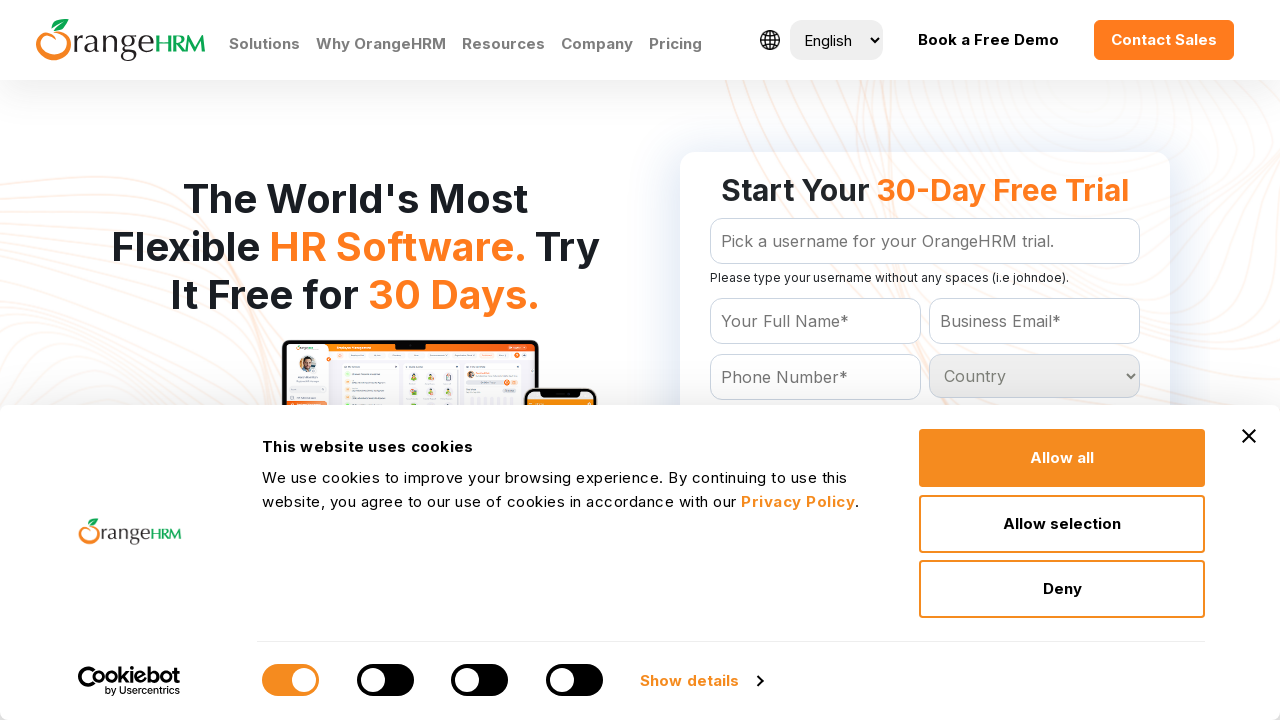

Retrieved country option: Laos
	
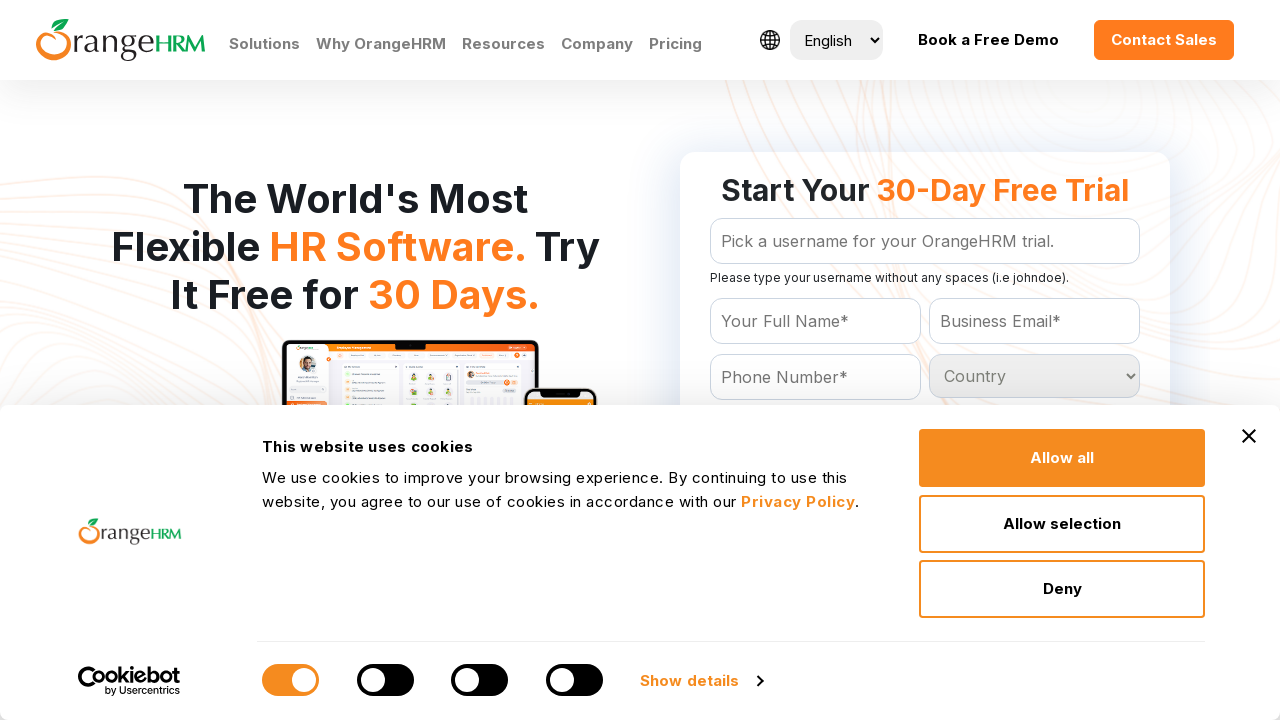

Retrieved country option: Latvia
	
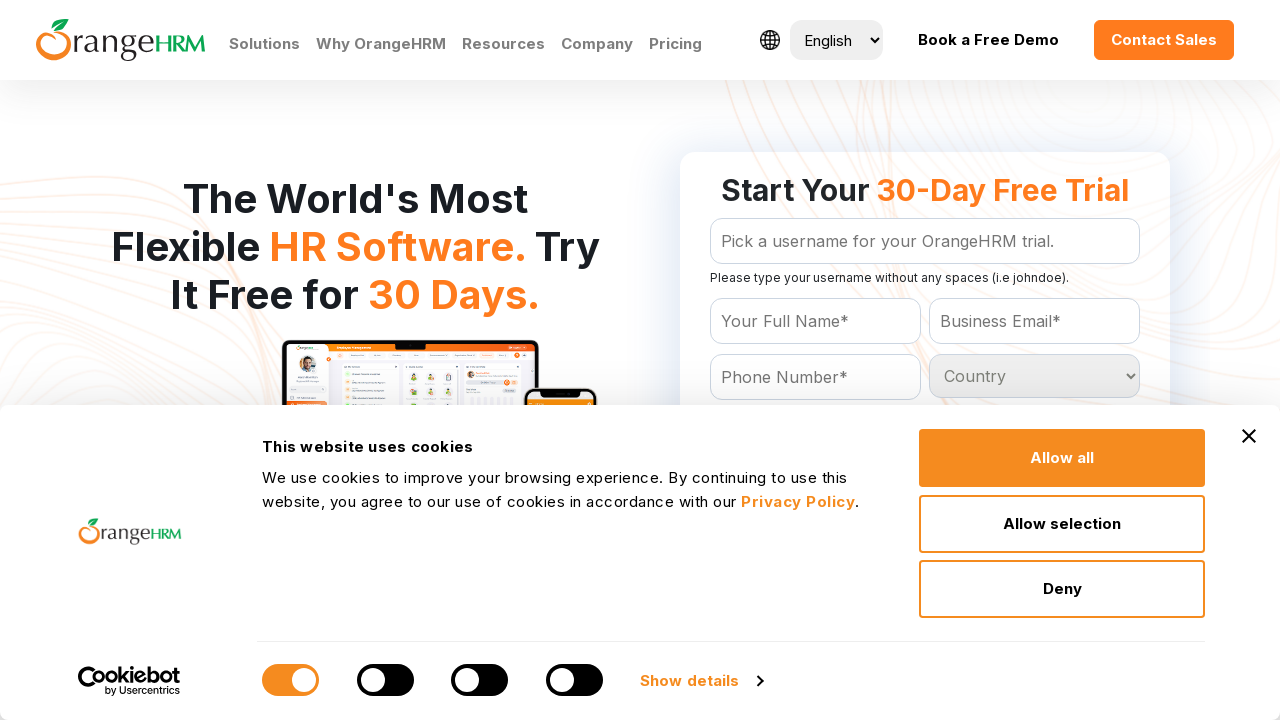

Retrieved country option: Lebanon
	
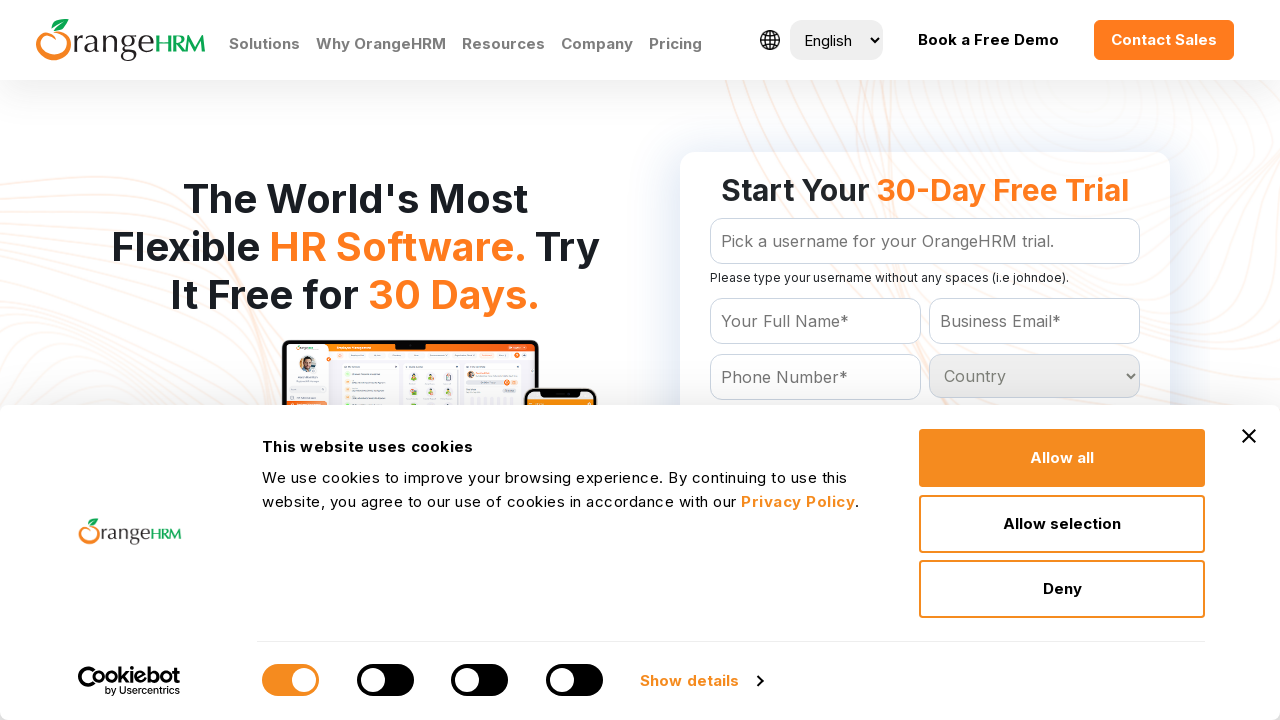

Retrieved country option: Lesotho
	
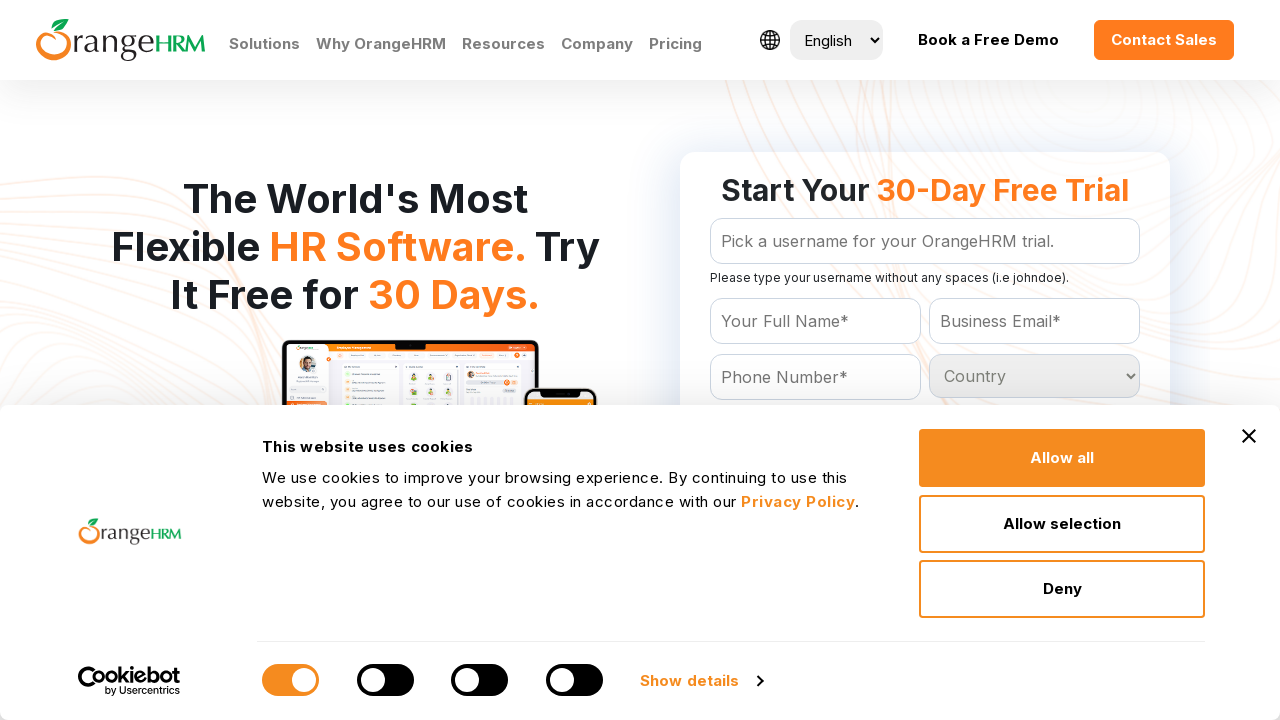

Retrieved country option: Liberia
	
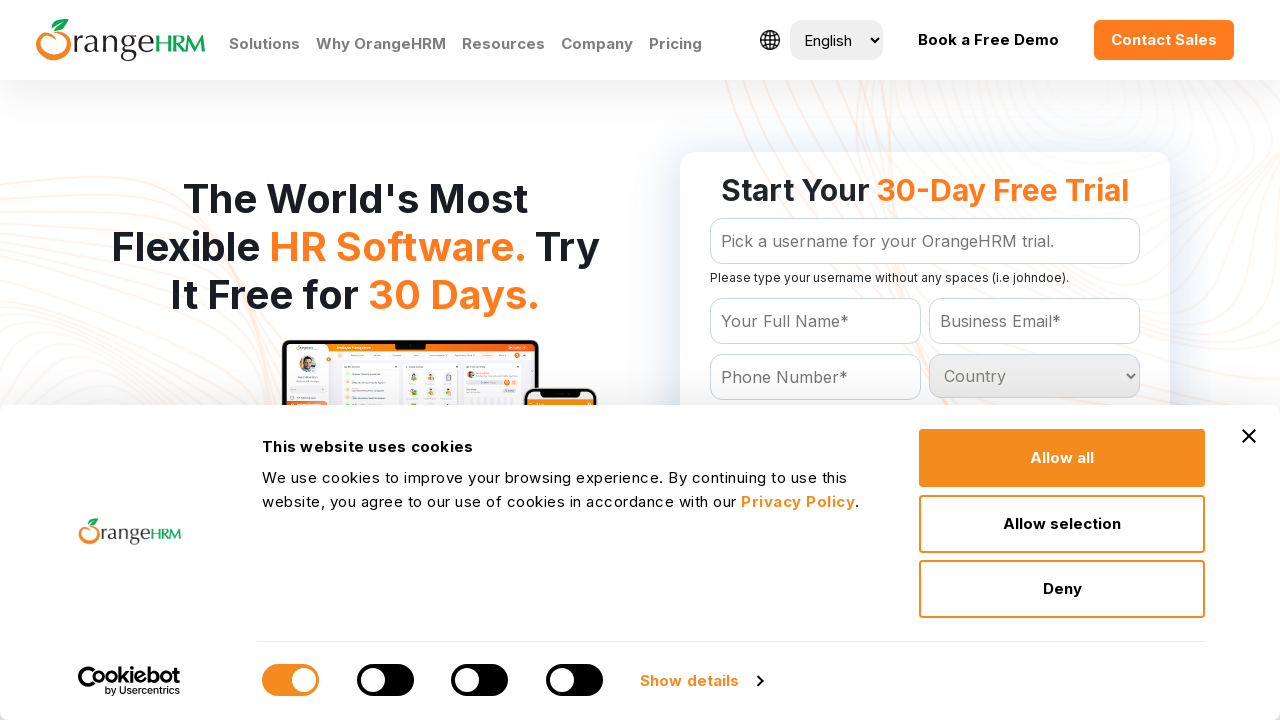

Retrieved country option: Libya
	
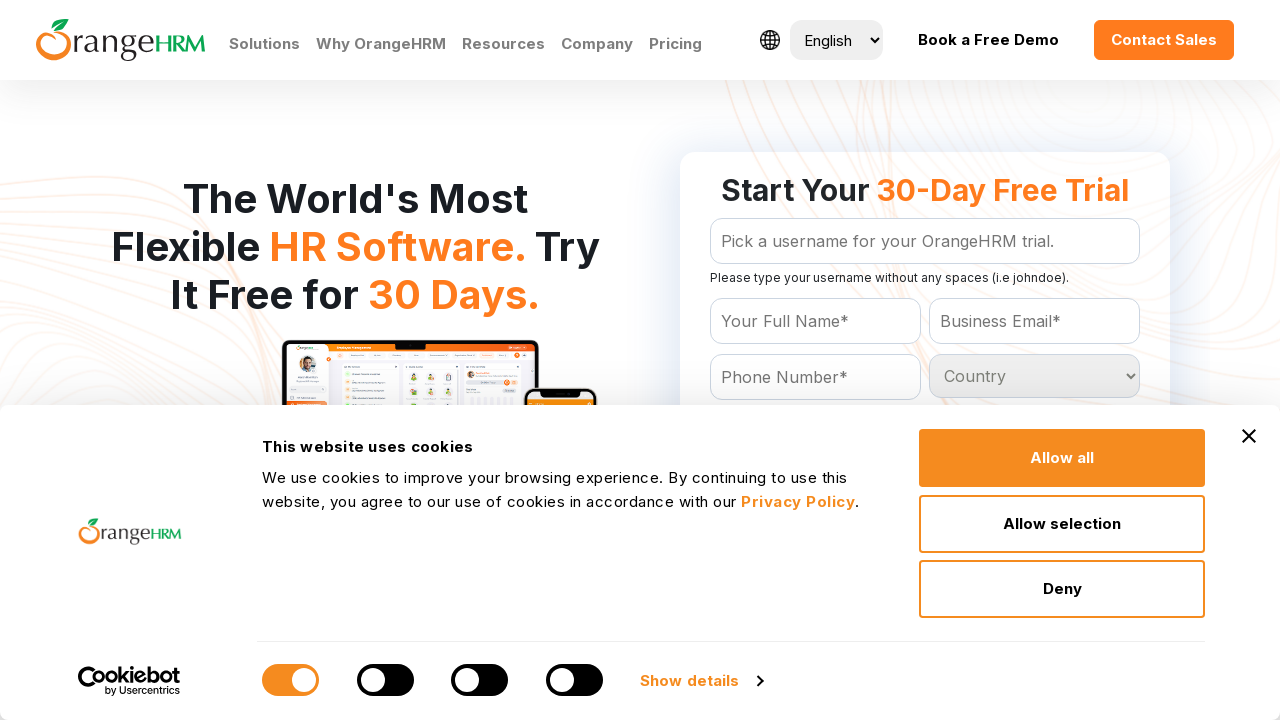

Retrieved country option: Liechtenstein
	
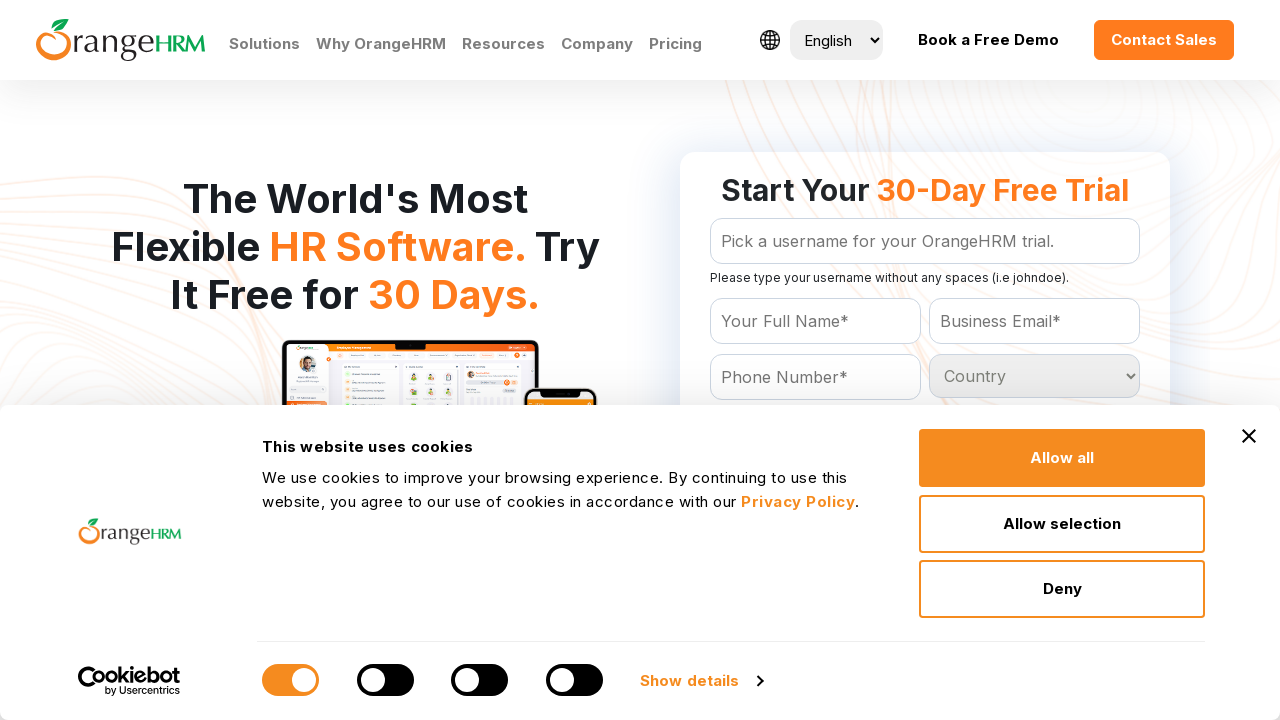

Retrieved country option: Lithuania
	
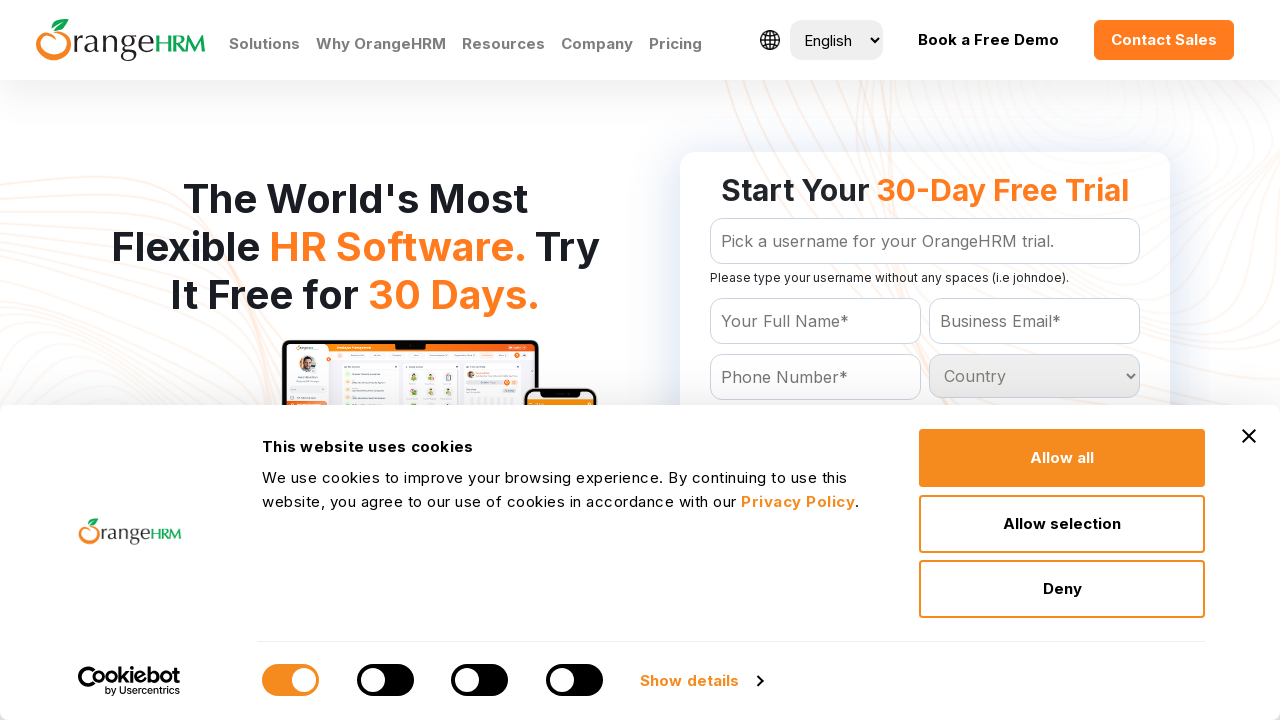

Retrieved country option: Luxembourg
	
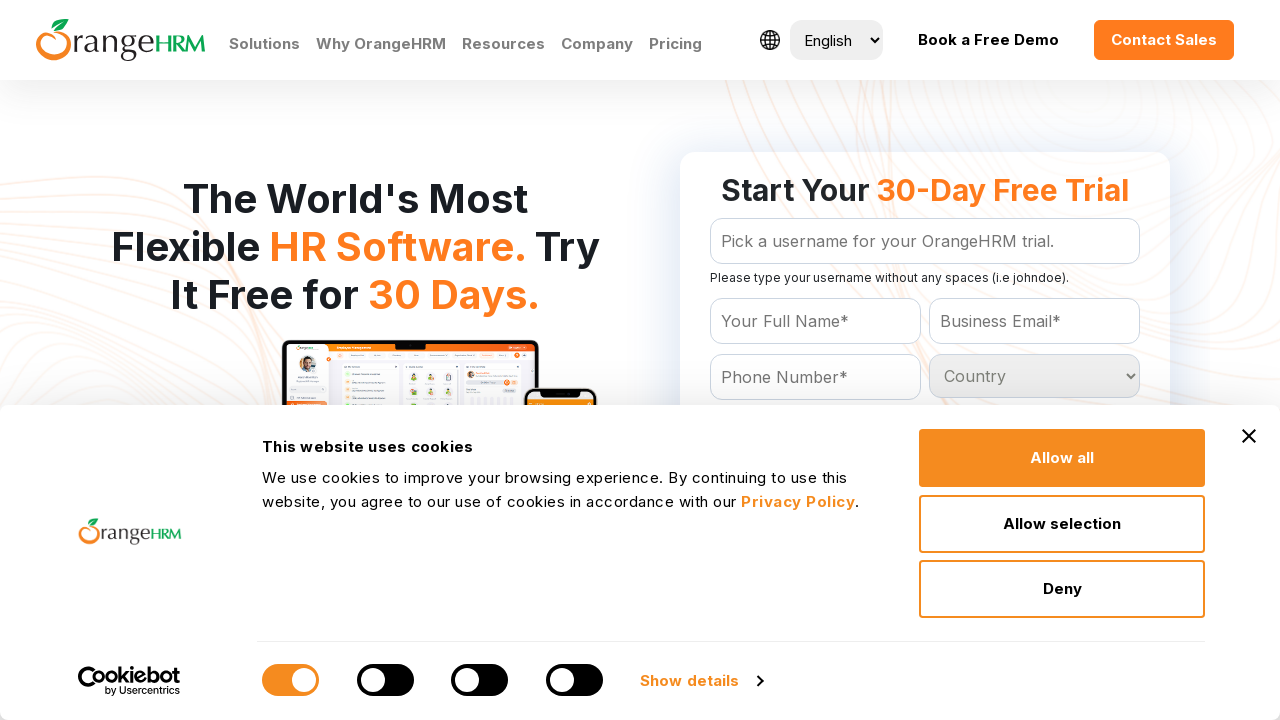

Retrieved country option: Macau
	
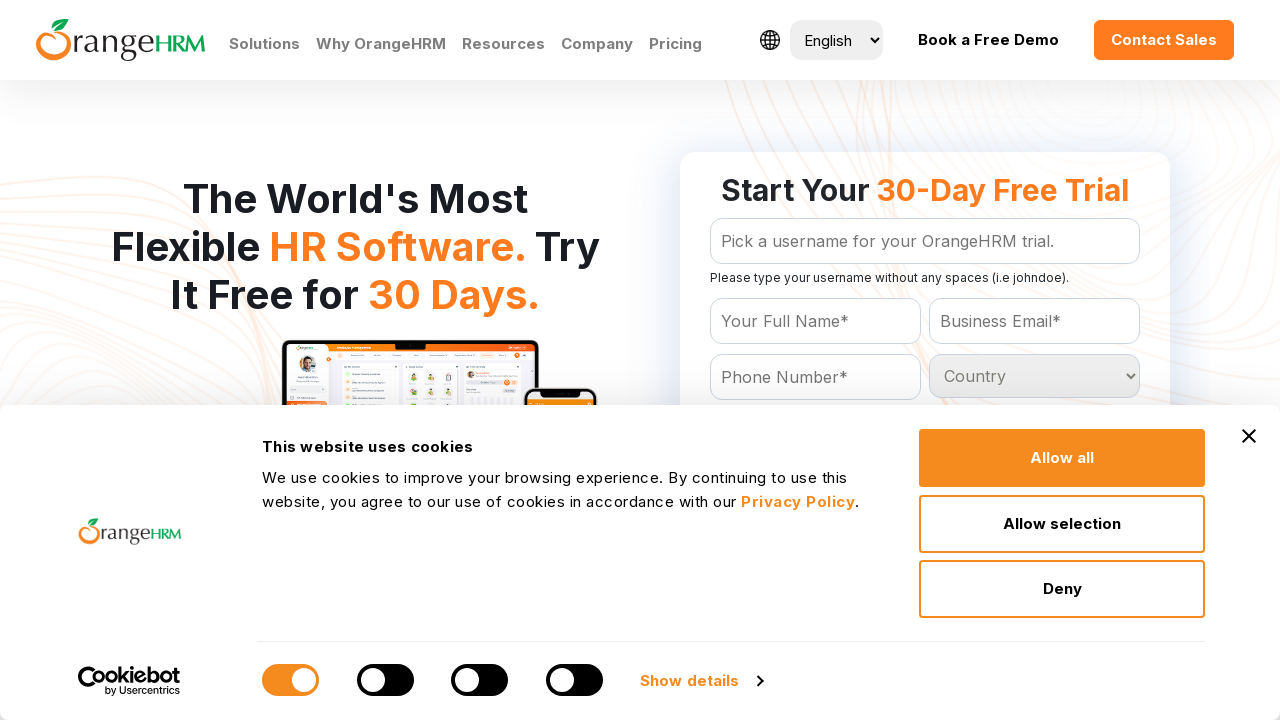

Retrieved country option: Macedonia
	
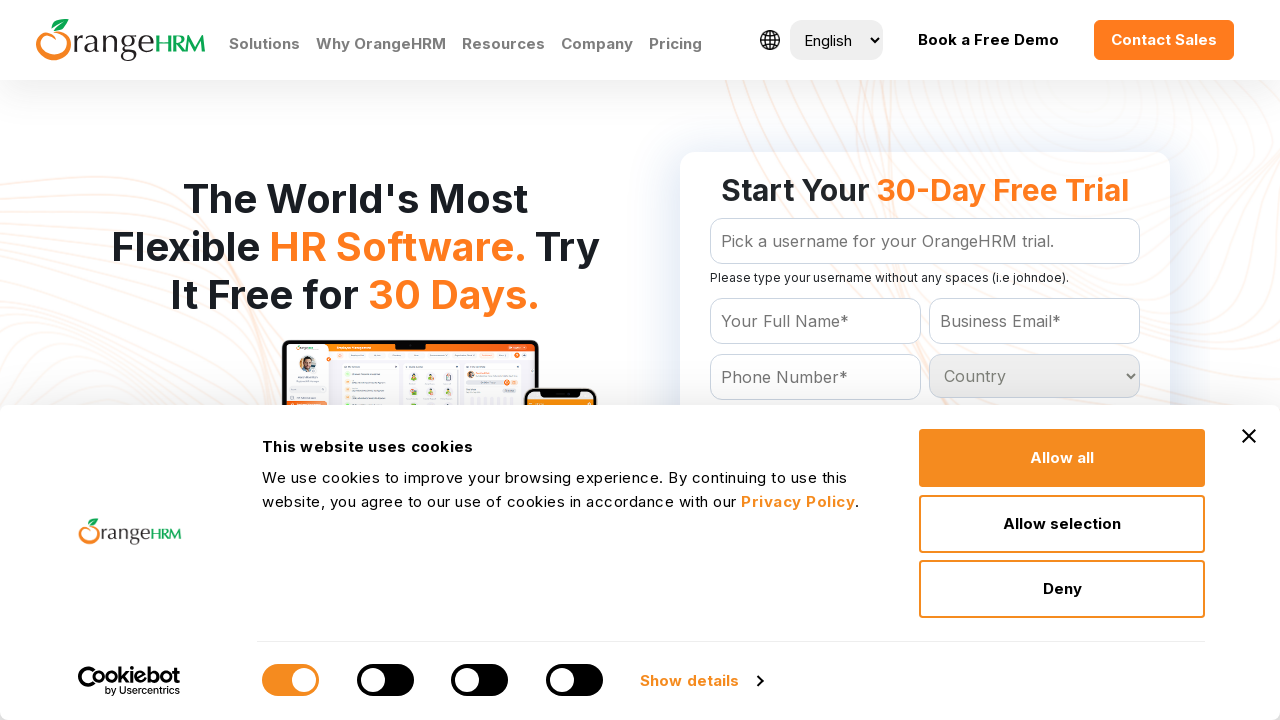

Retrieved country option: Madagascar
	
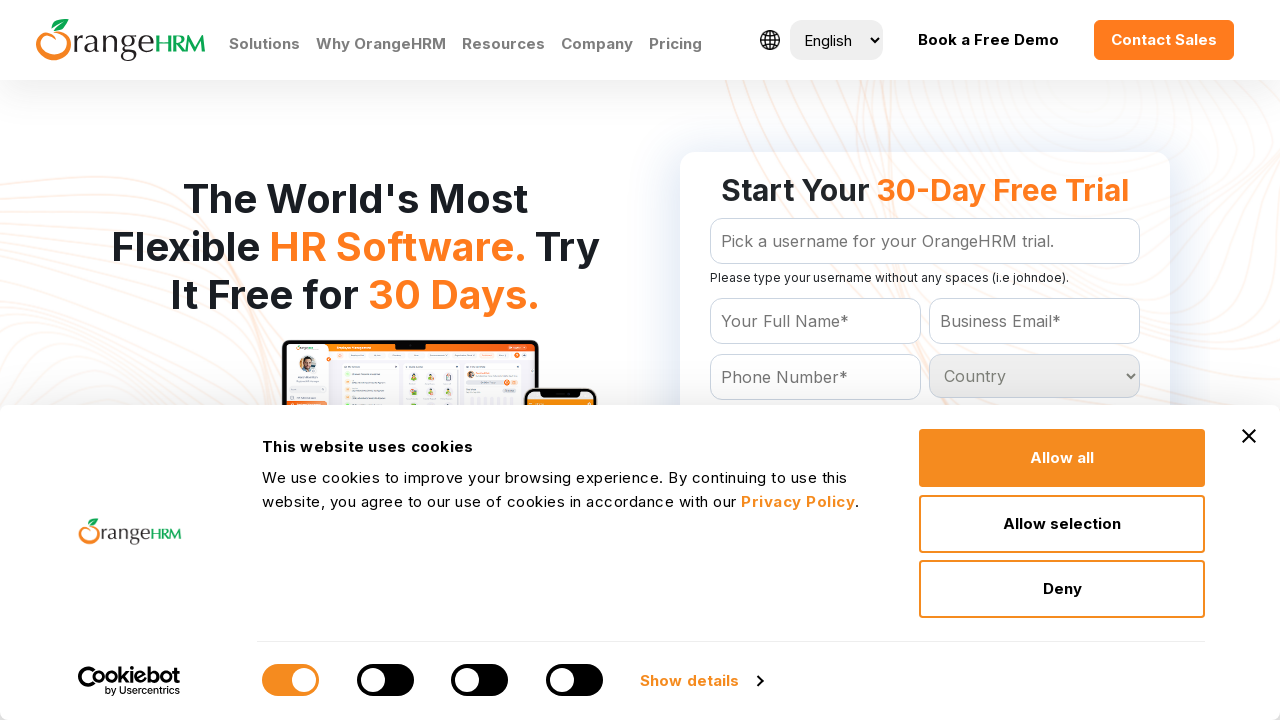

Retrieved country option: Malawi
	
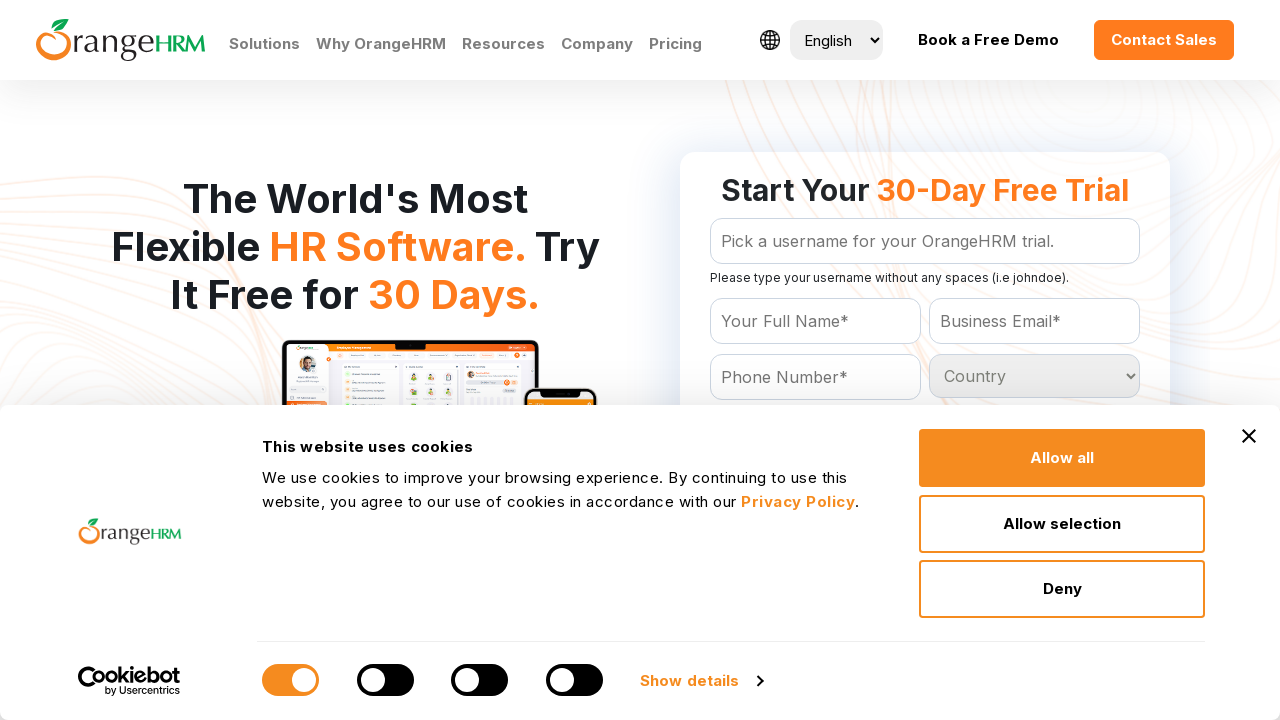

Retrieved country option: Malaysia
	
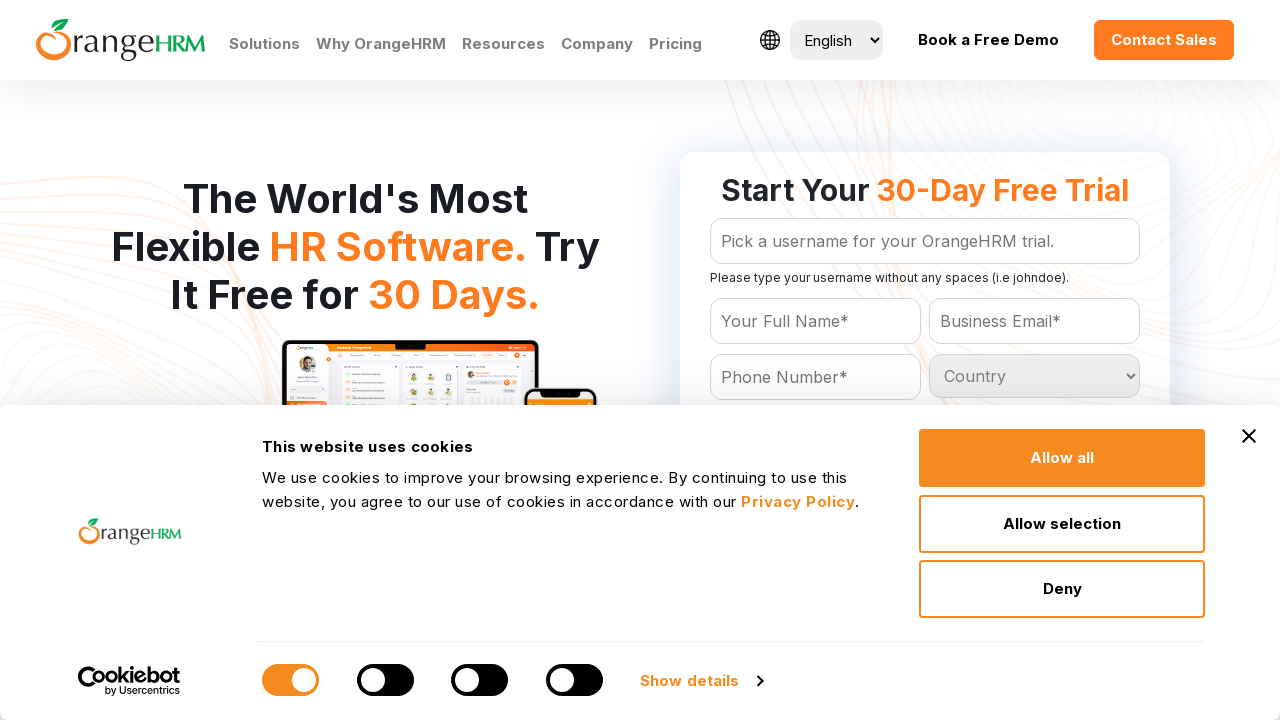

Retrieved country option: Maldives
	
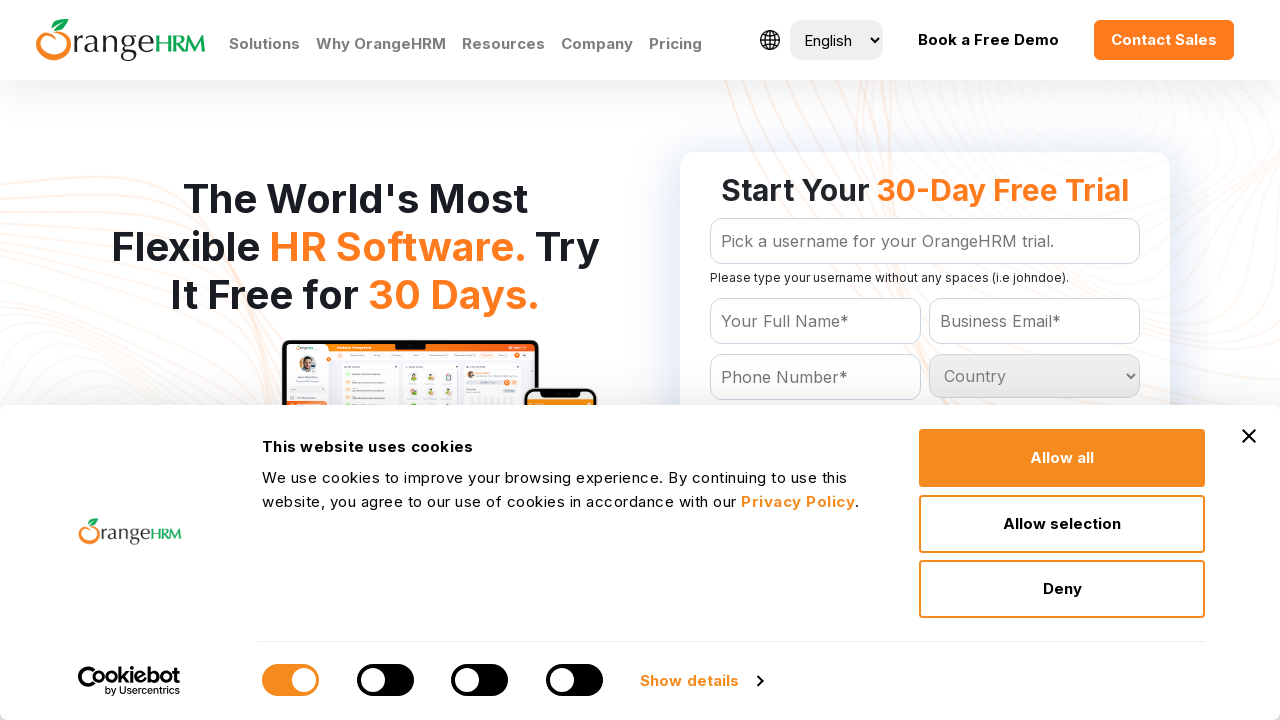

Retrieved country option: Mali
	
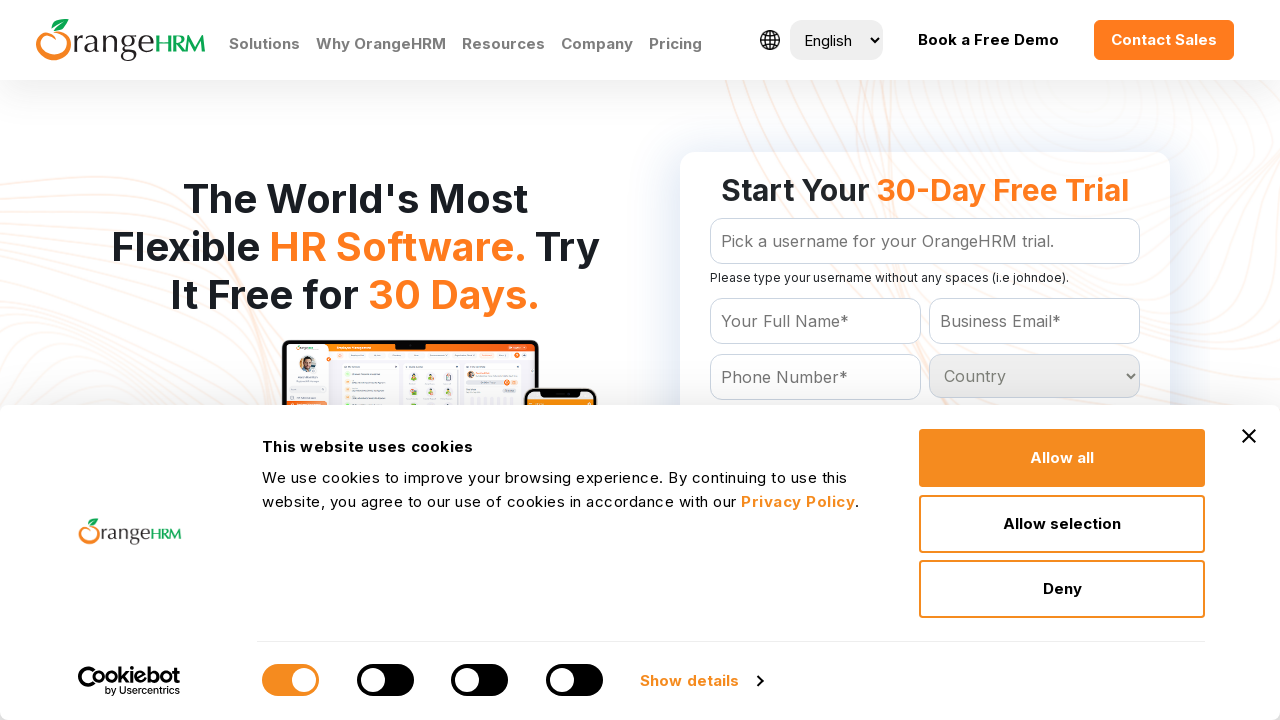

Retrieved country option: Malta
	
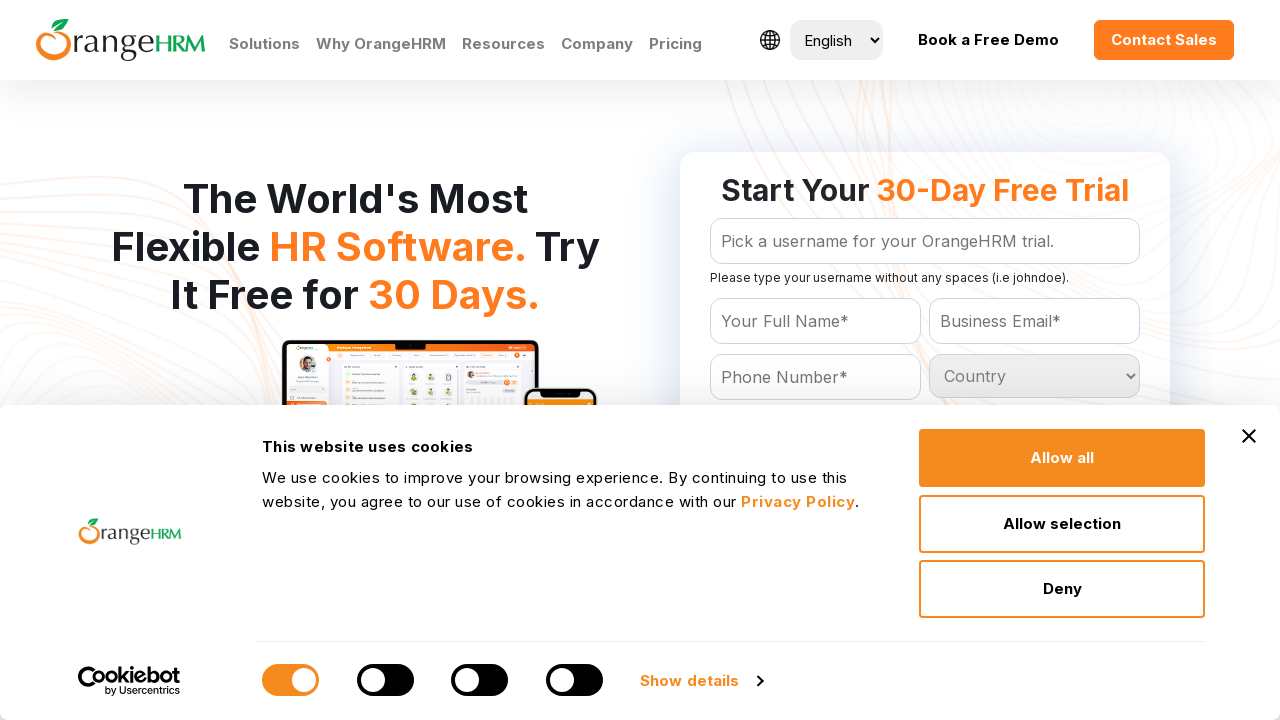

Retrieved country option: Marshall Islands
	
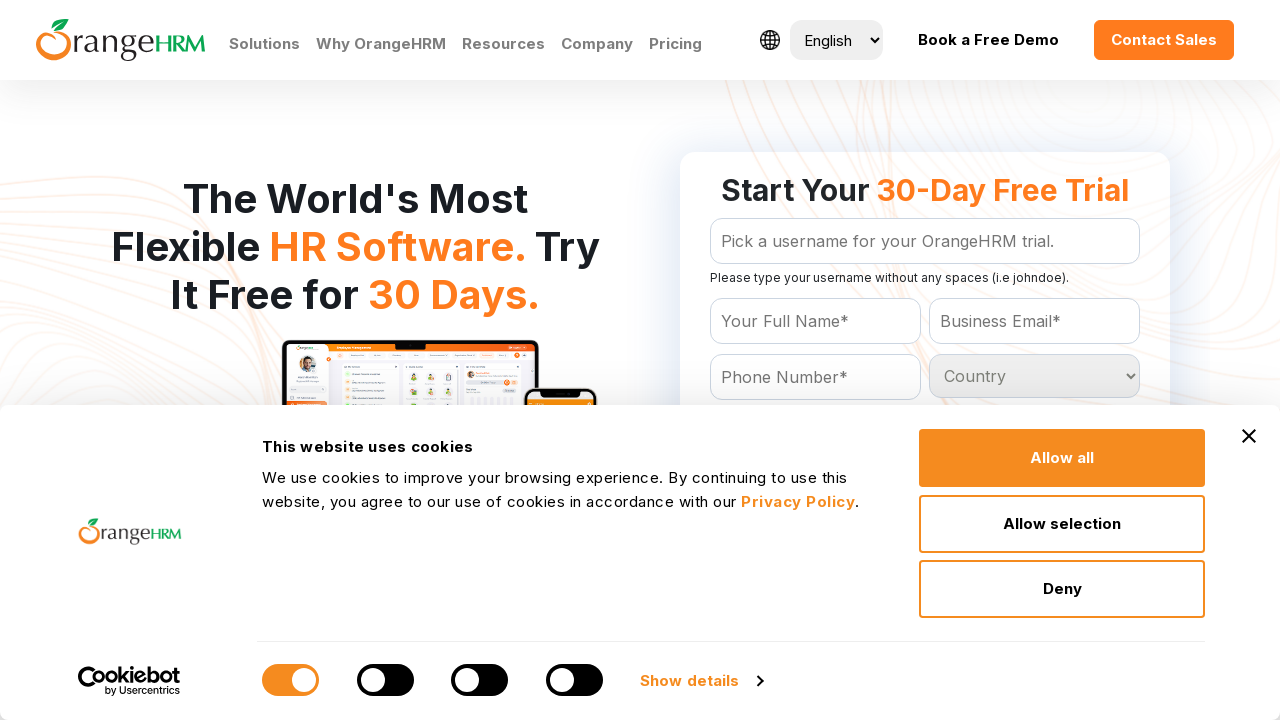

Retrieved country option: Martinique
	
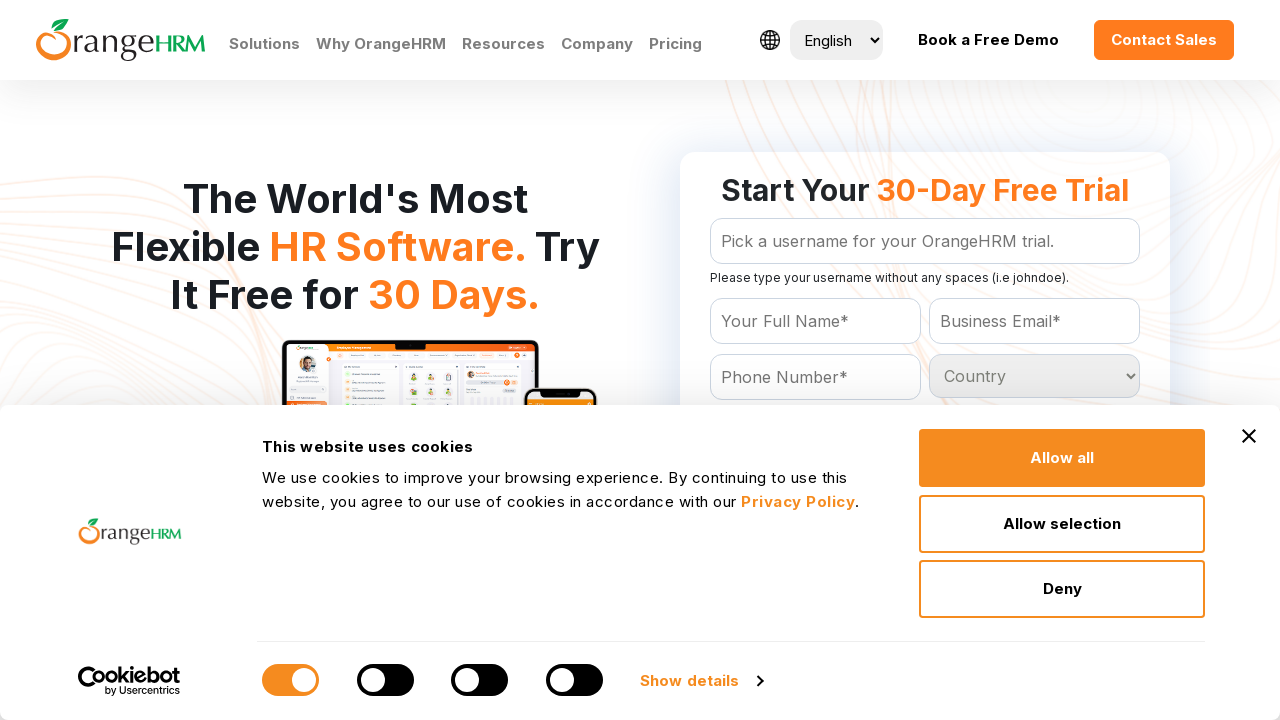

Retrieved country option: Mauritania
	
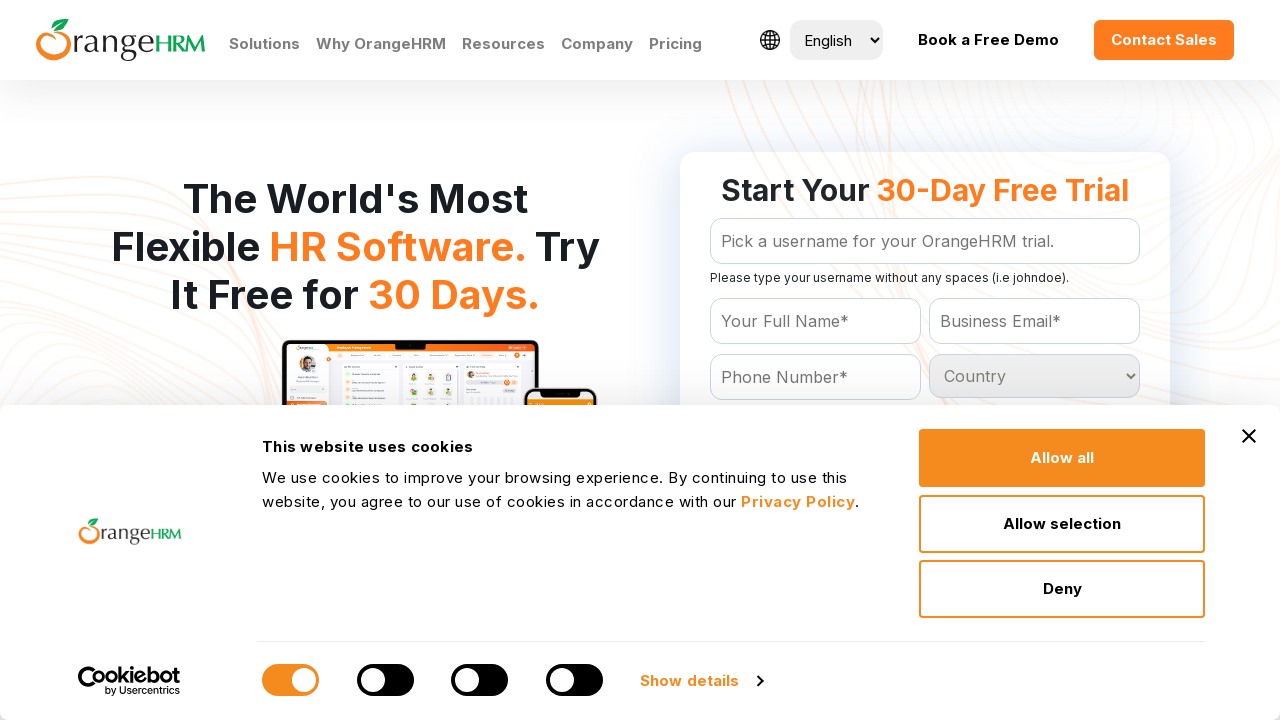

Retrieved country option: Mauritius
	
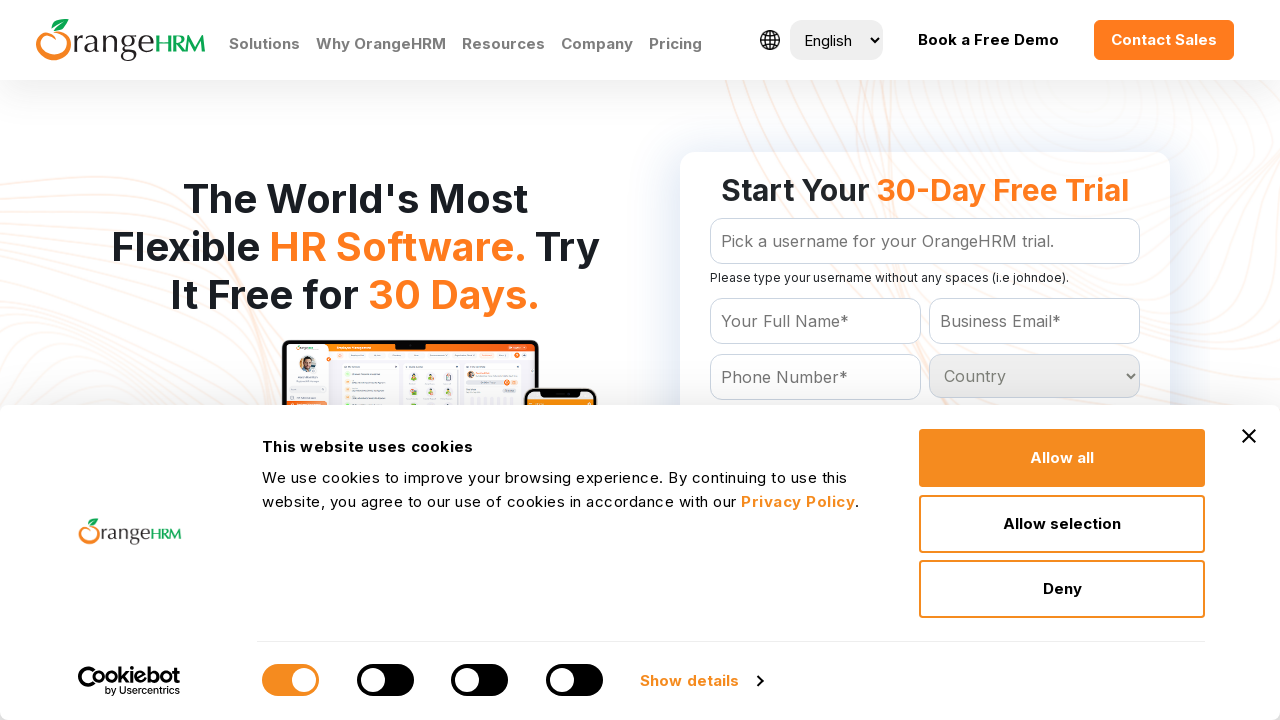

Retrieved country option: Mayotte
	
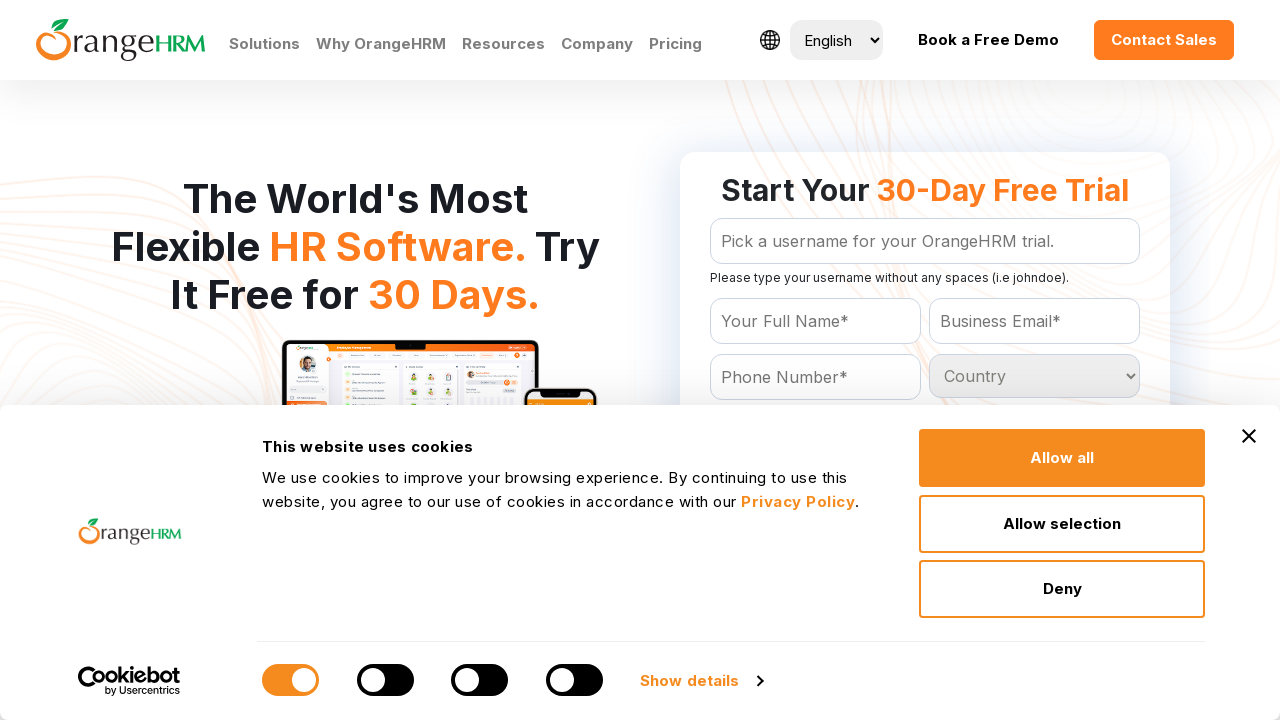

Retrieved country option: Mexico
	
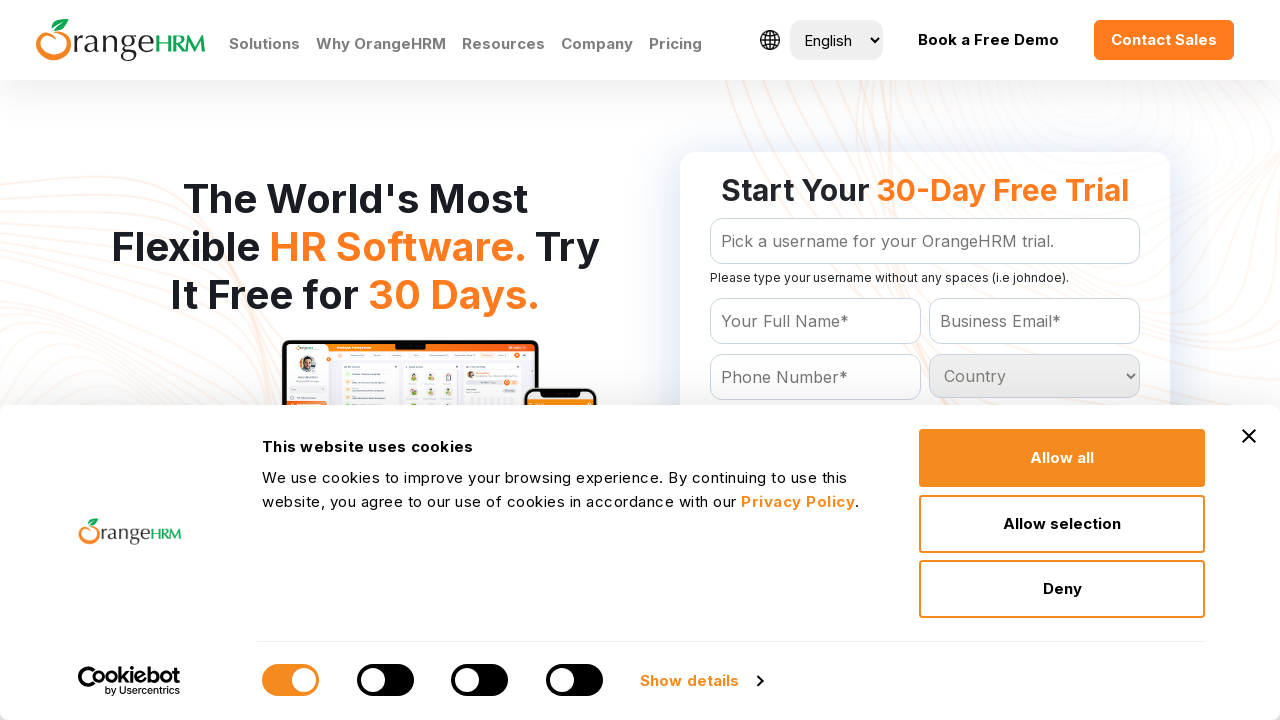

Retrieved country option: Moldova
	
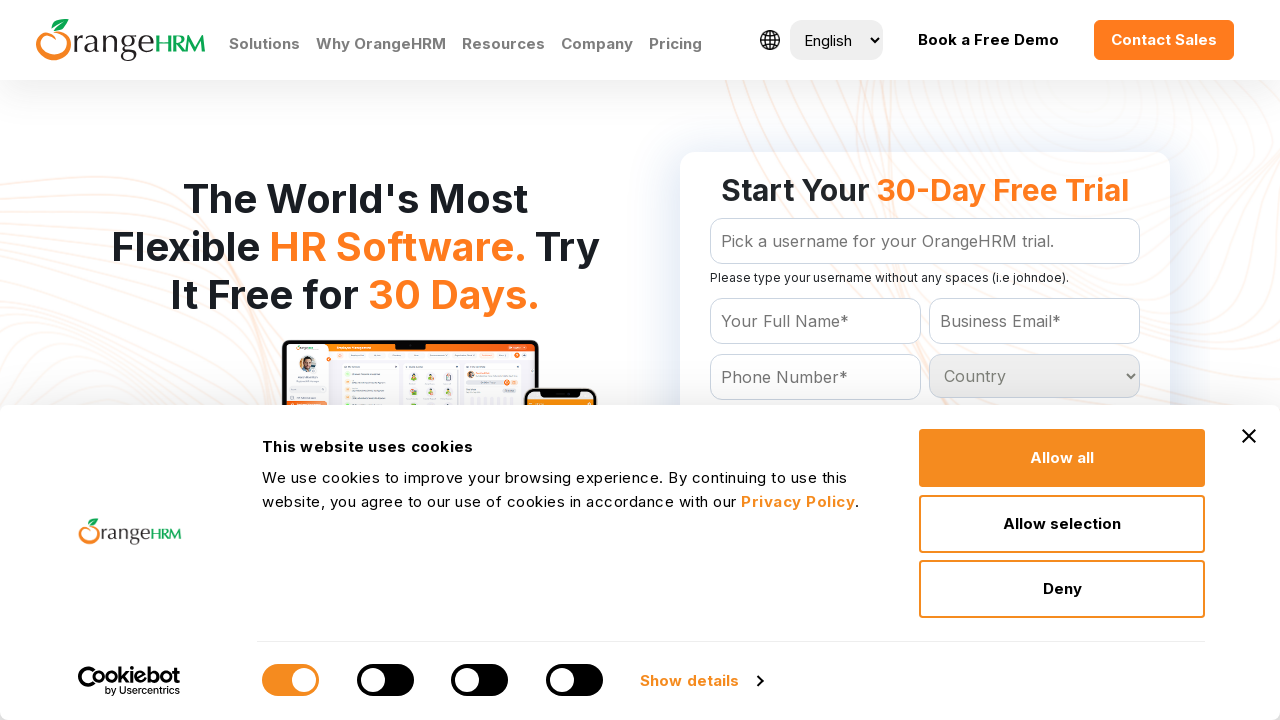

Retrieved country option: Monaco
	
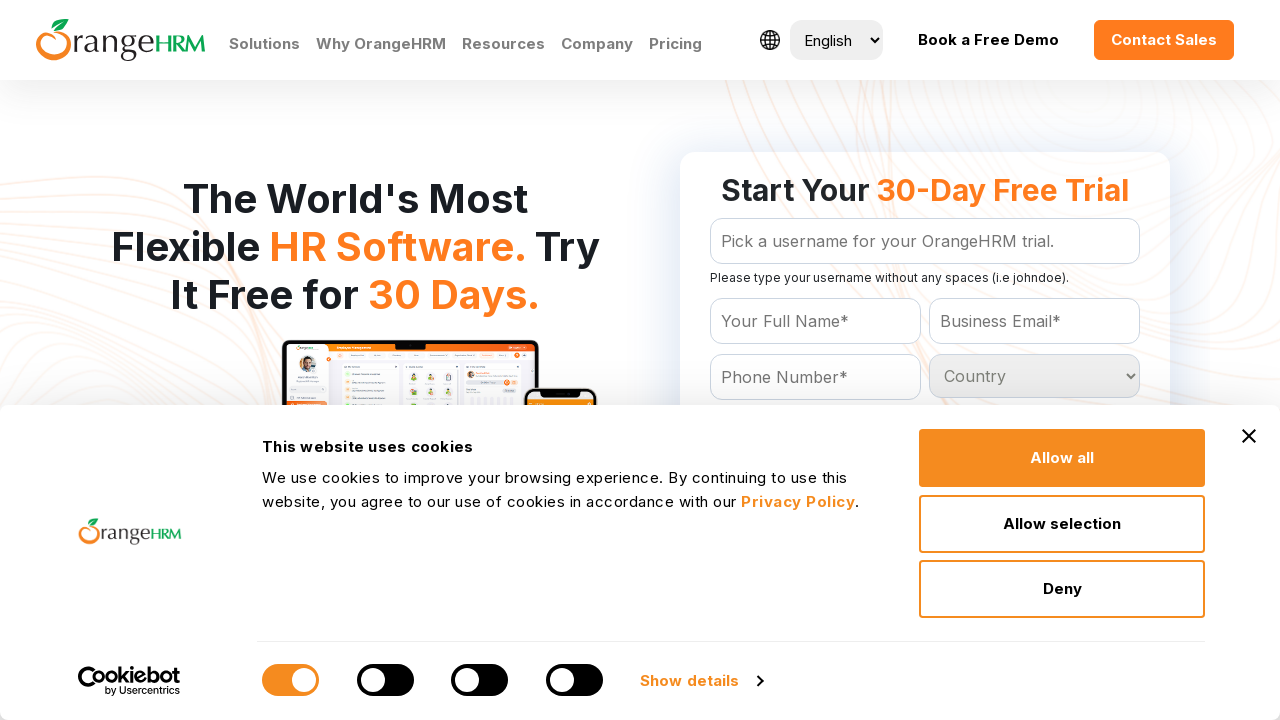

Retrieved country option: Montenegro
	
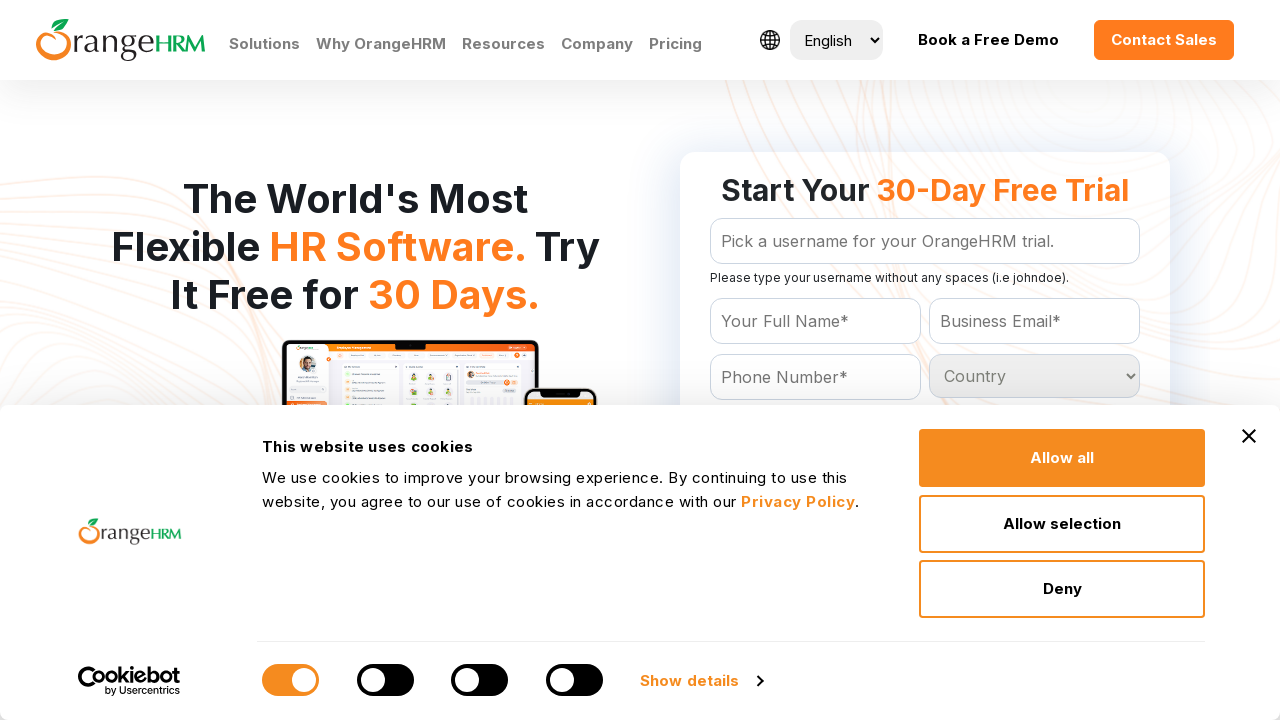

Retrieved country option: Mongolia
	
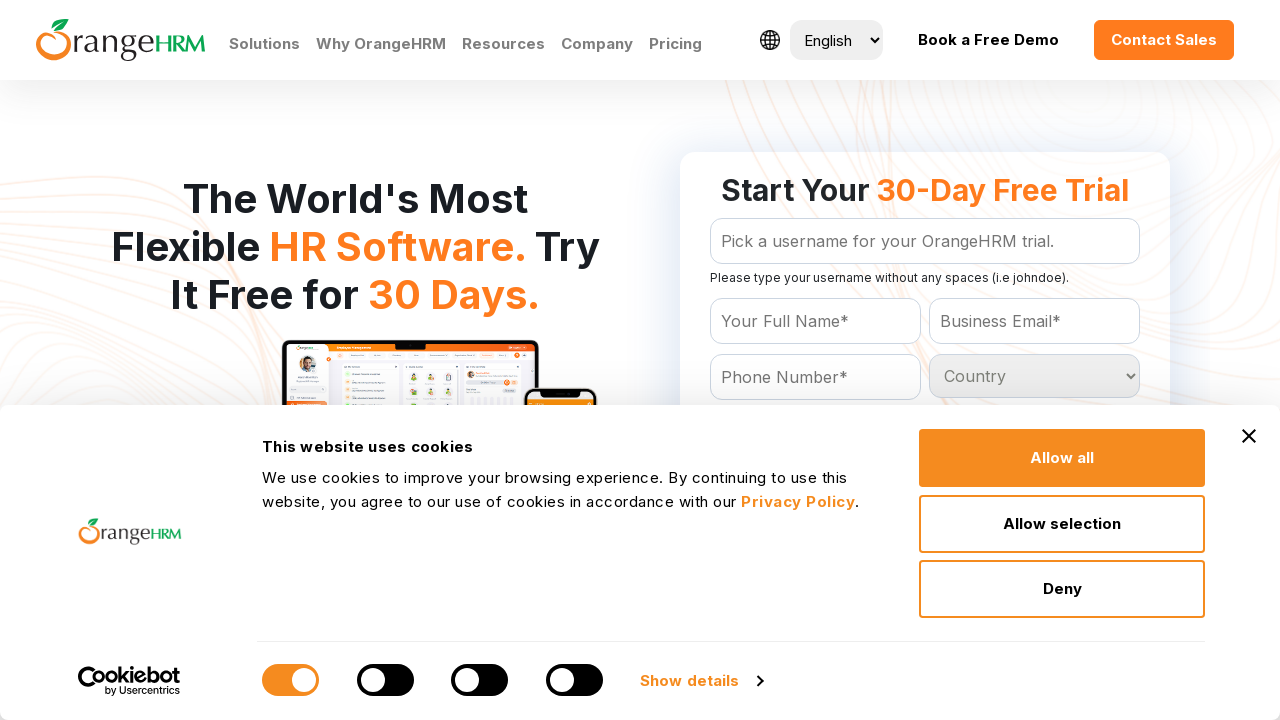

Retrieved country option: Morocco
	
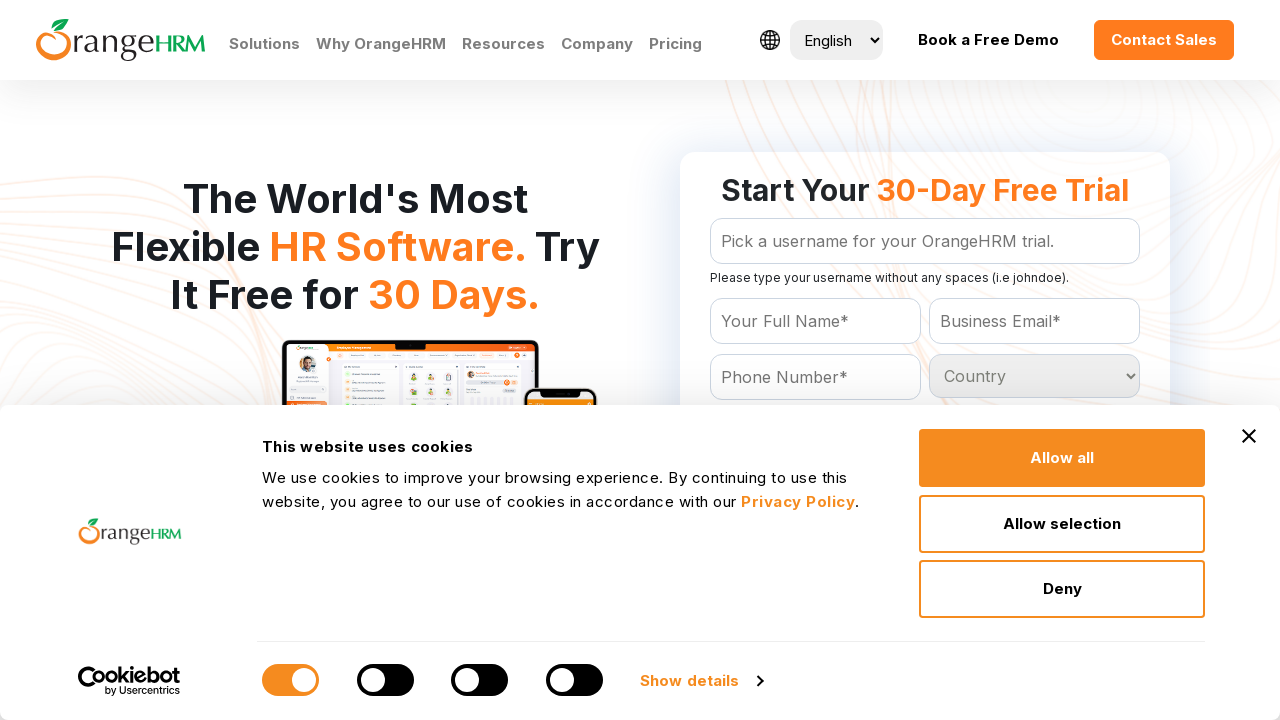

Retrieved country option: Mozambique
	
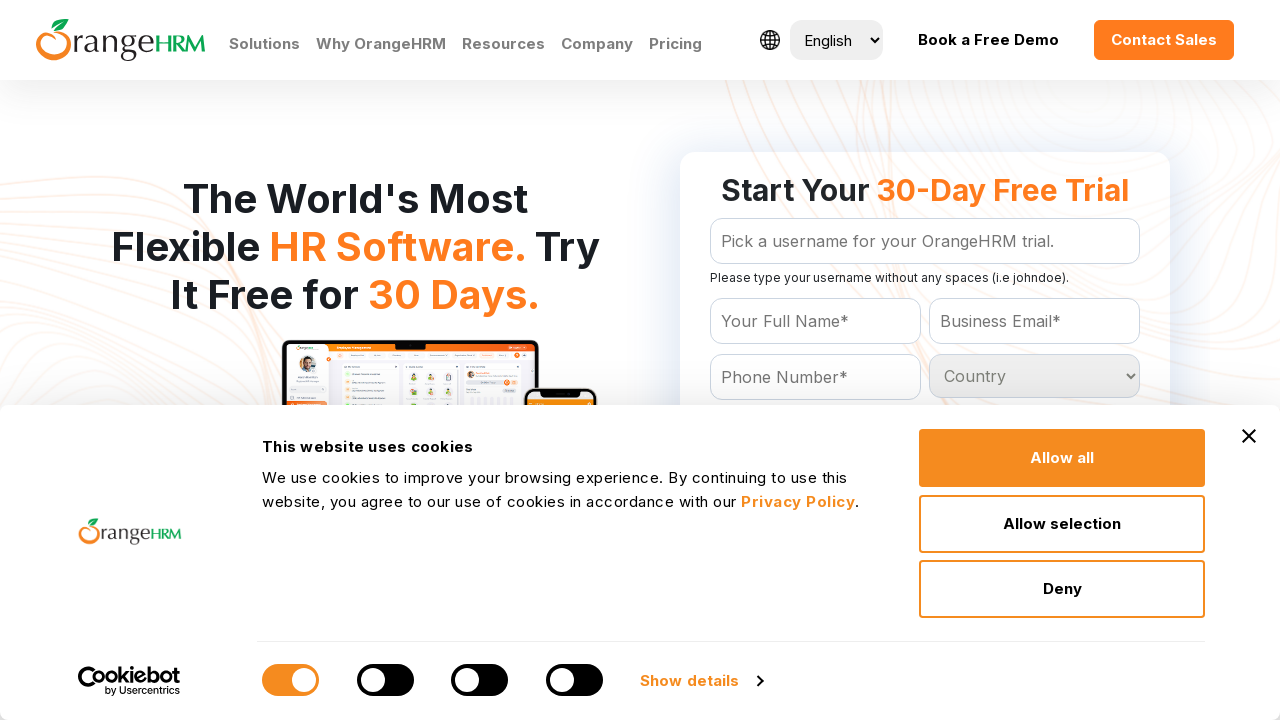

Retrieved country option: Myanmar
	
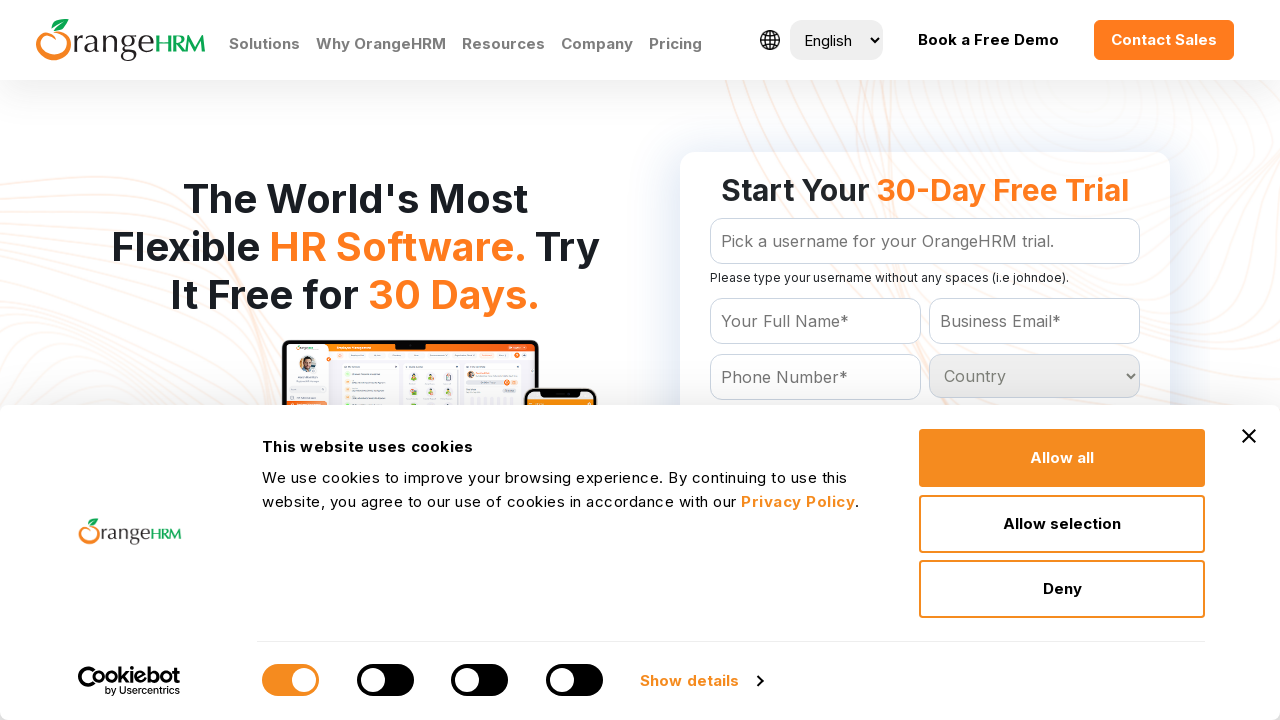

Retrieved country option: Namibia
	
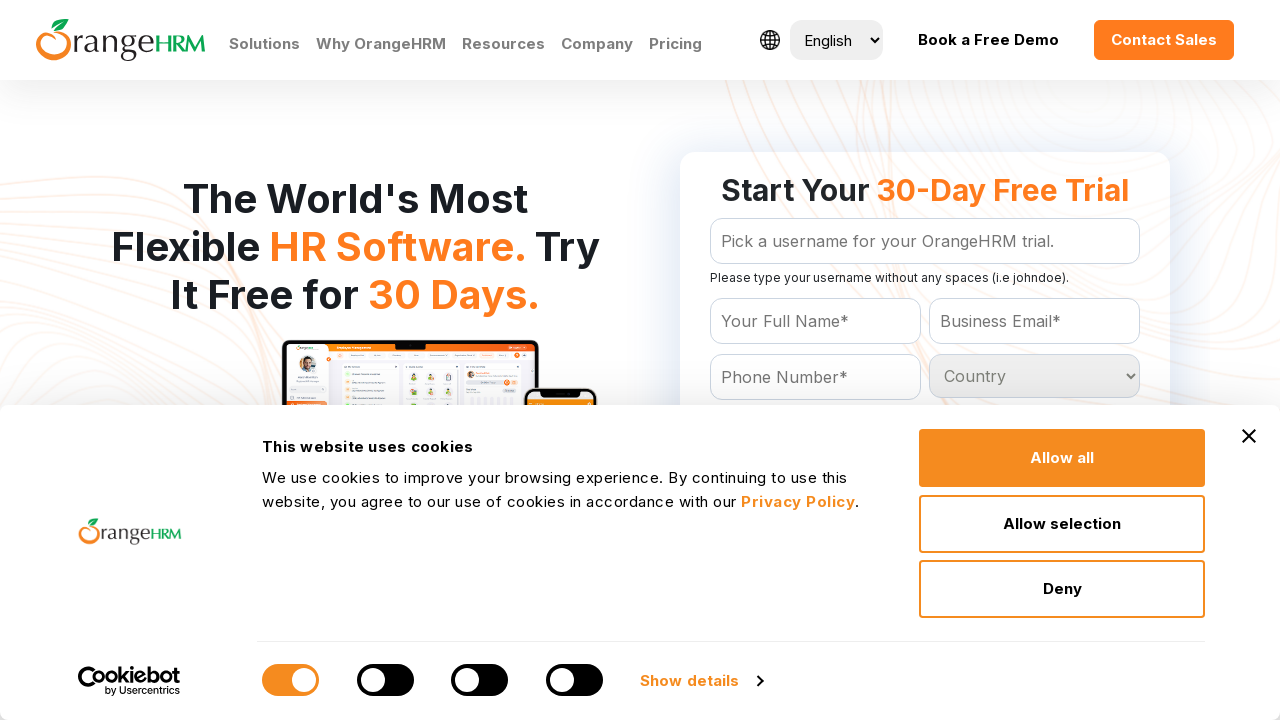

Retrieved country option: Nauru
	
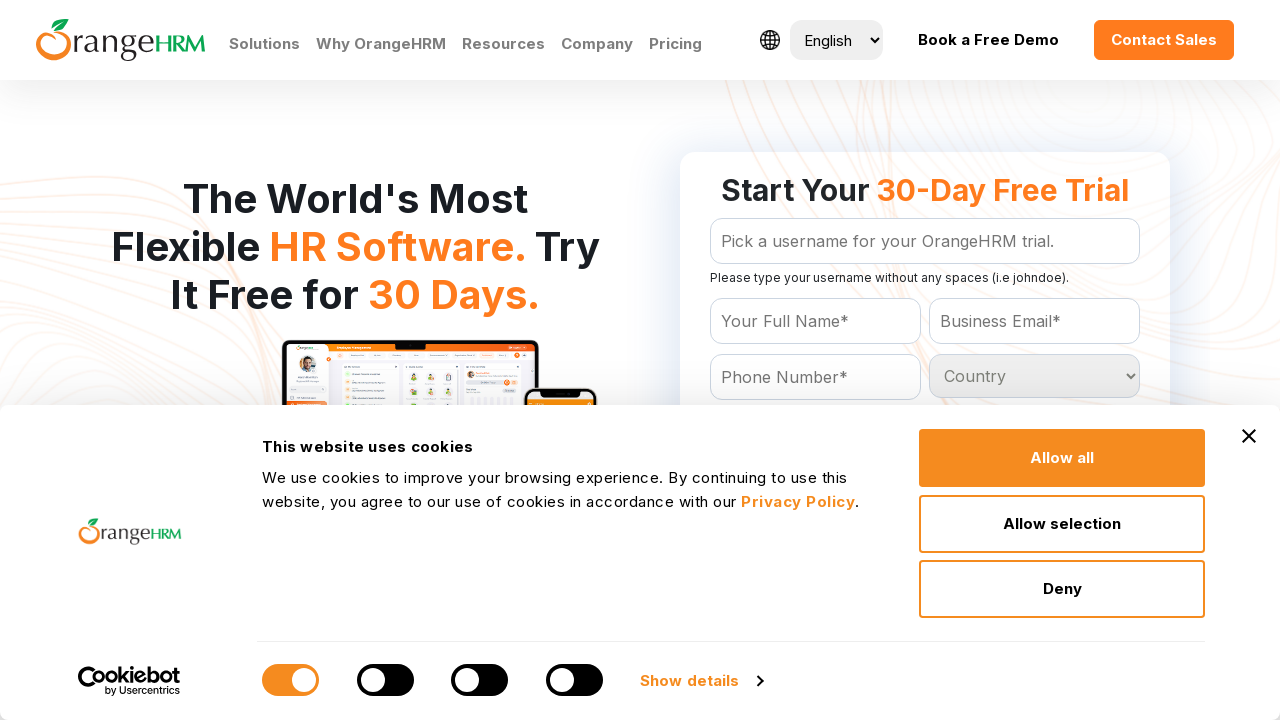

Retrieved country option: Nepal
	
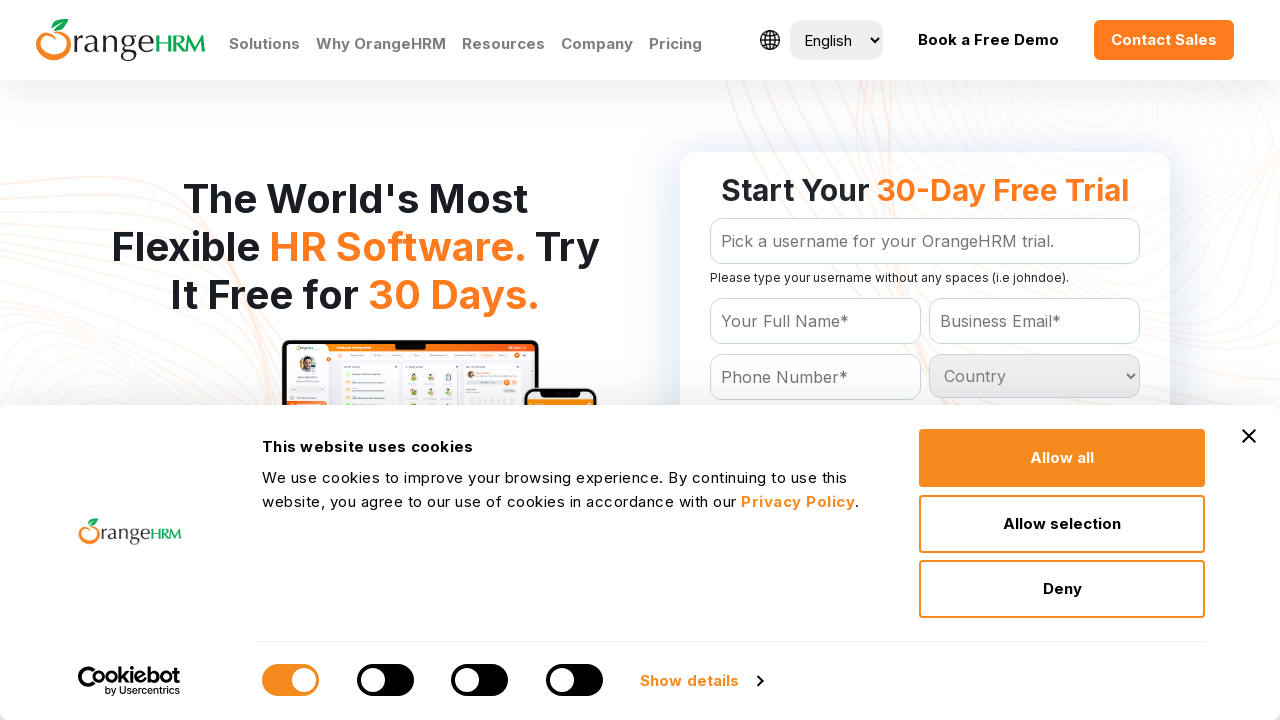

Retrieved country option: Netherlands
	
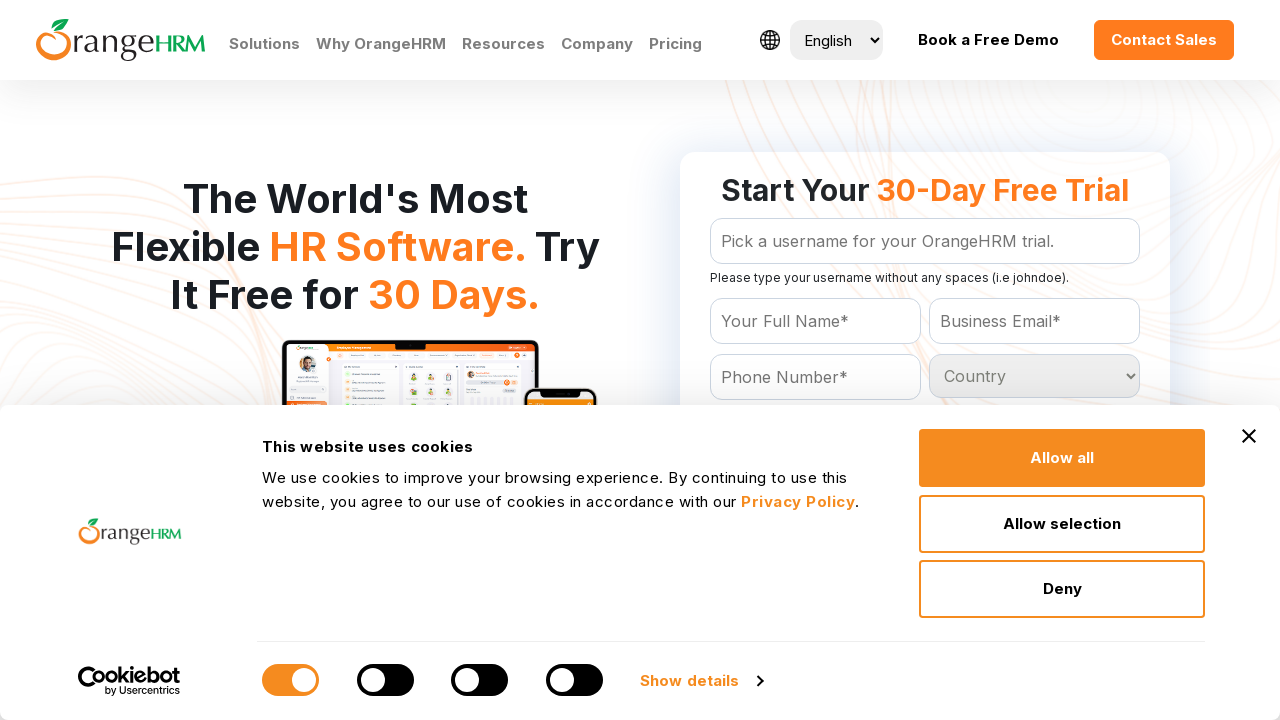

Retrieved country option: Netherlands Antilles
	
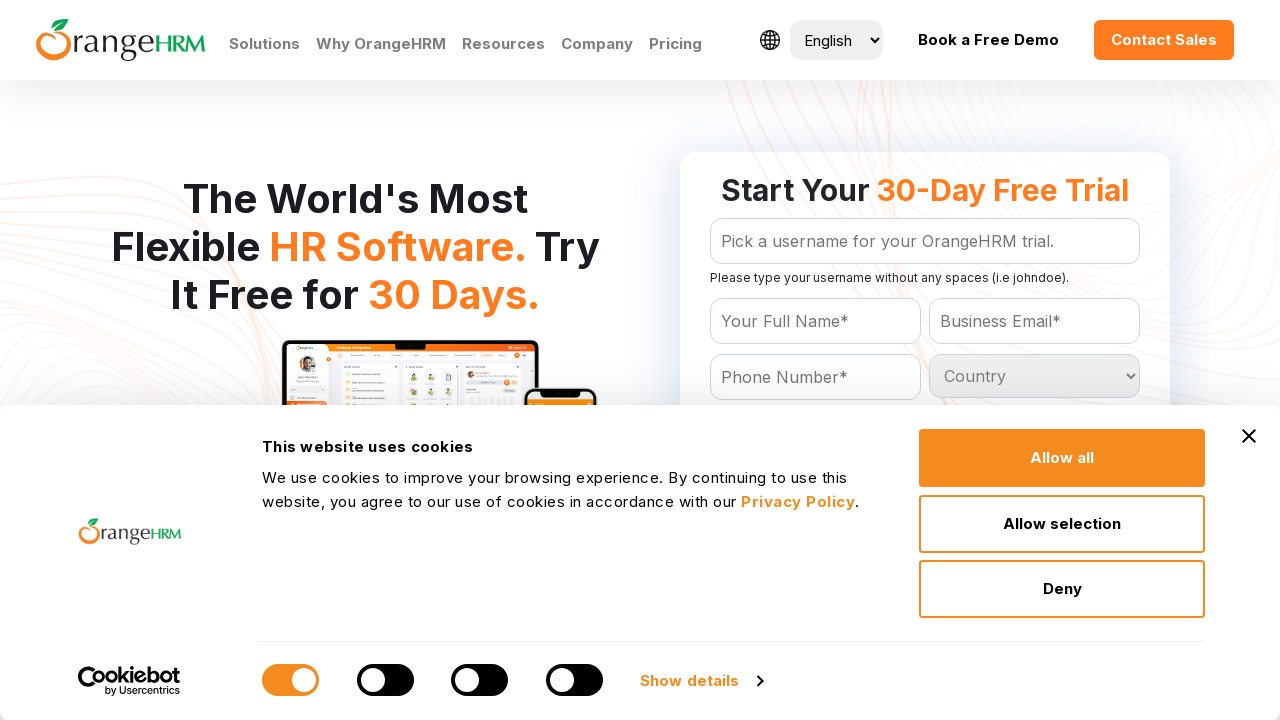

Retrieved country option: New Caledonia
	
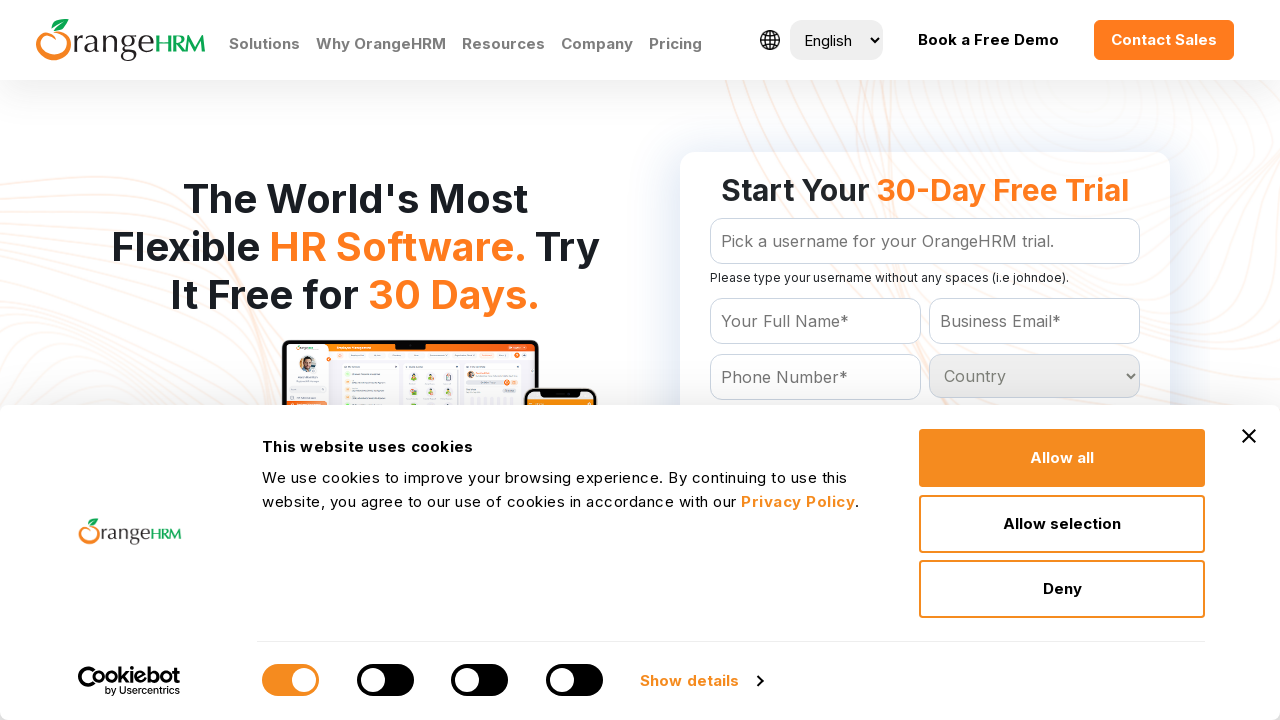

Retrieved country option: New Zealand
	
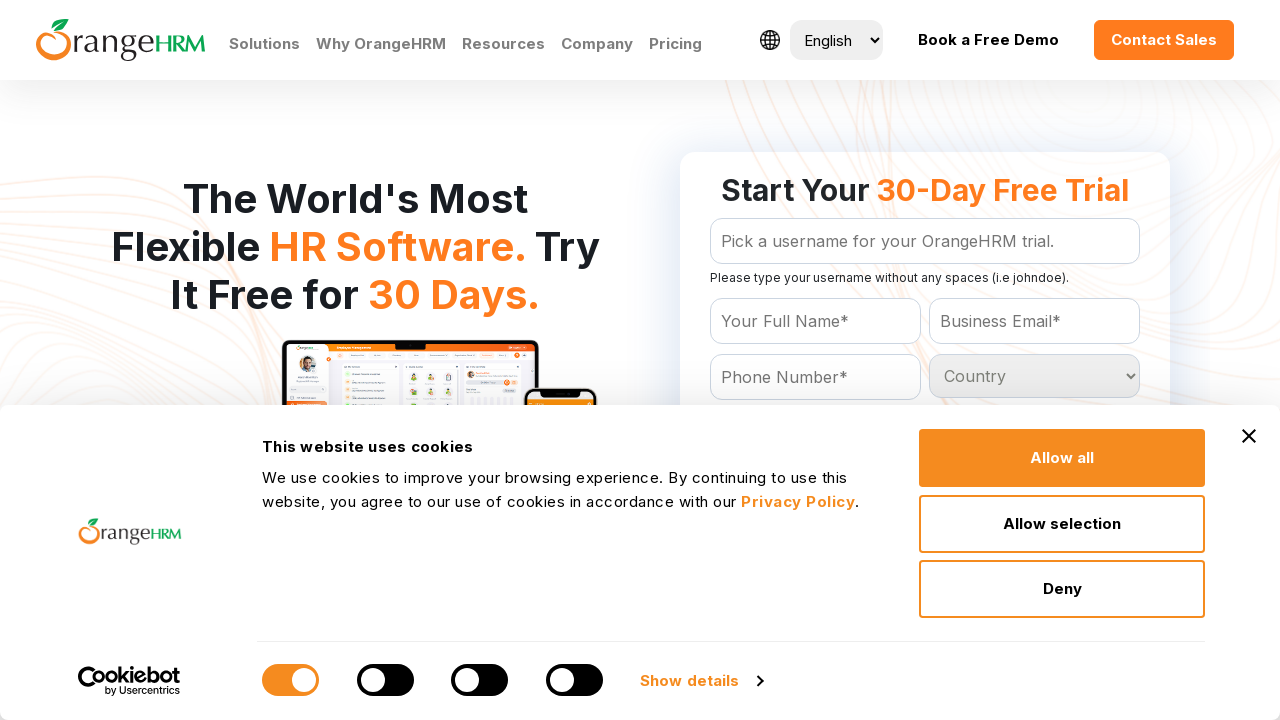

Retrieved country option: Nicaragua
	
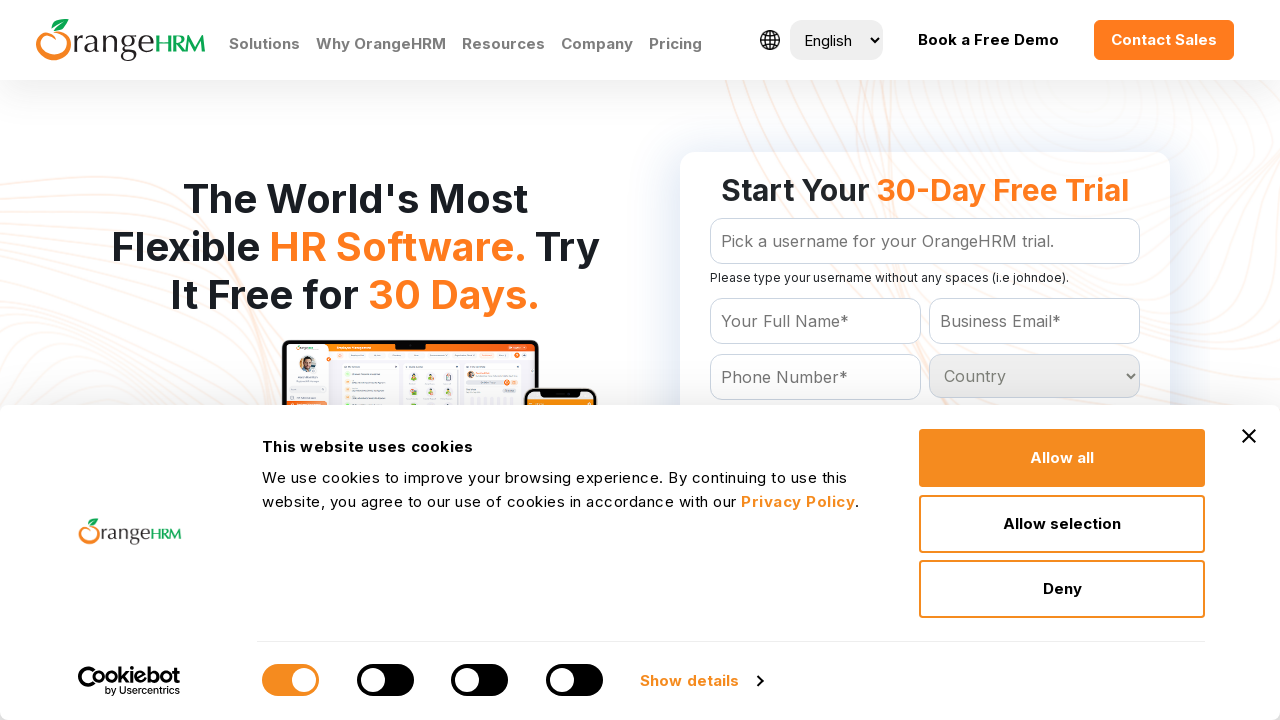

Retrieved country option: Niger
	
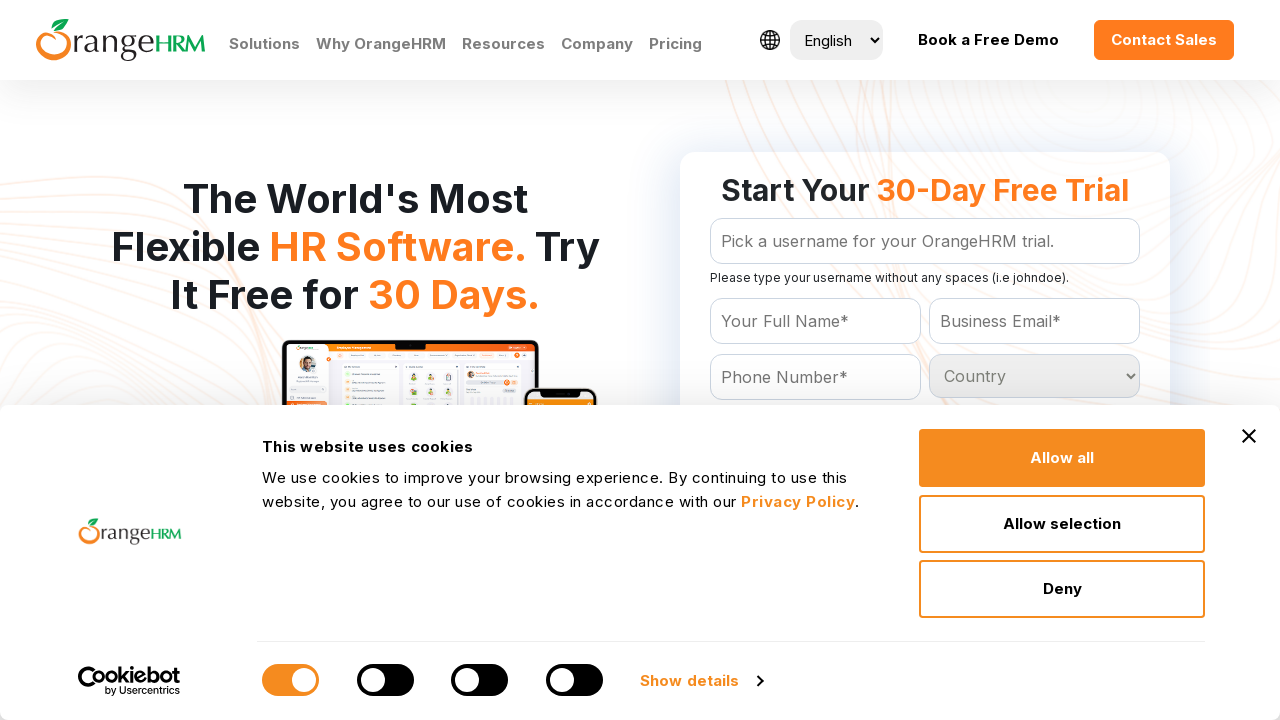

Retrieved country option: Nigeria
	
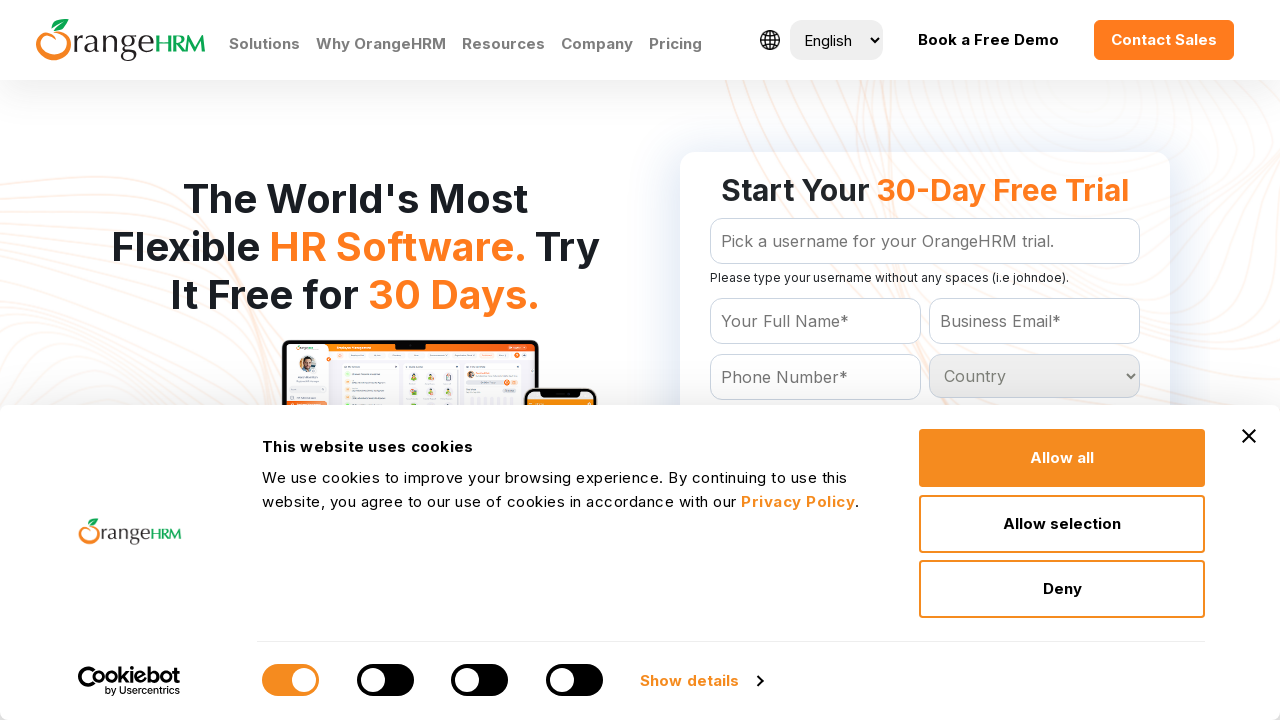

Retrieved country option: Niue
	
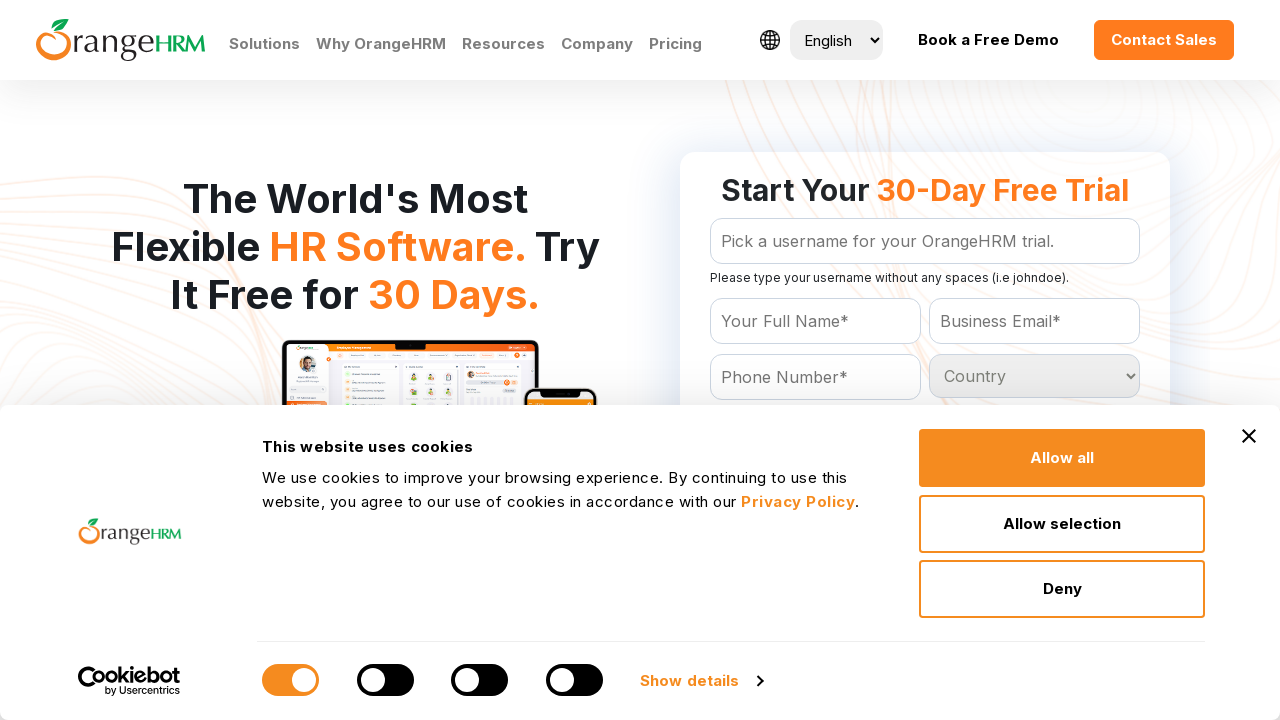

Retrieved country option: Norfolk Island
	
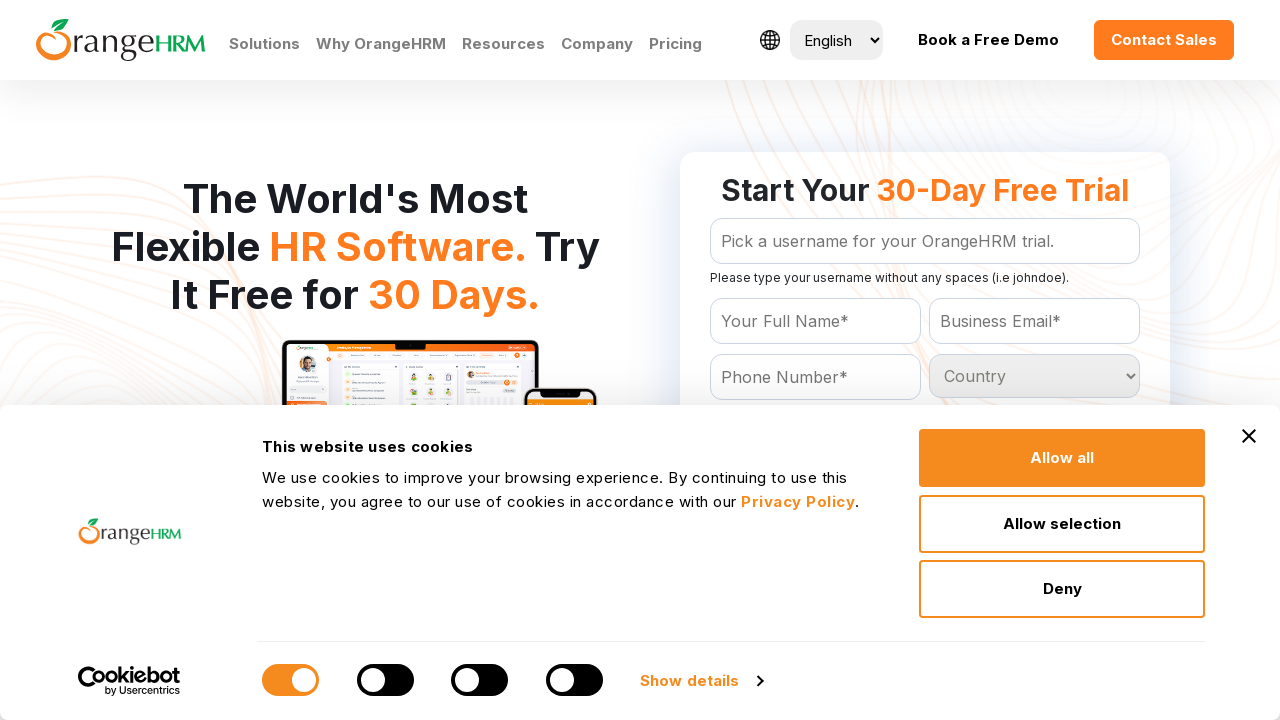

Retrieved country option: Northern Mariana Islands
	
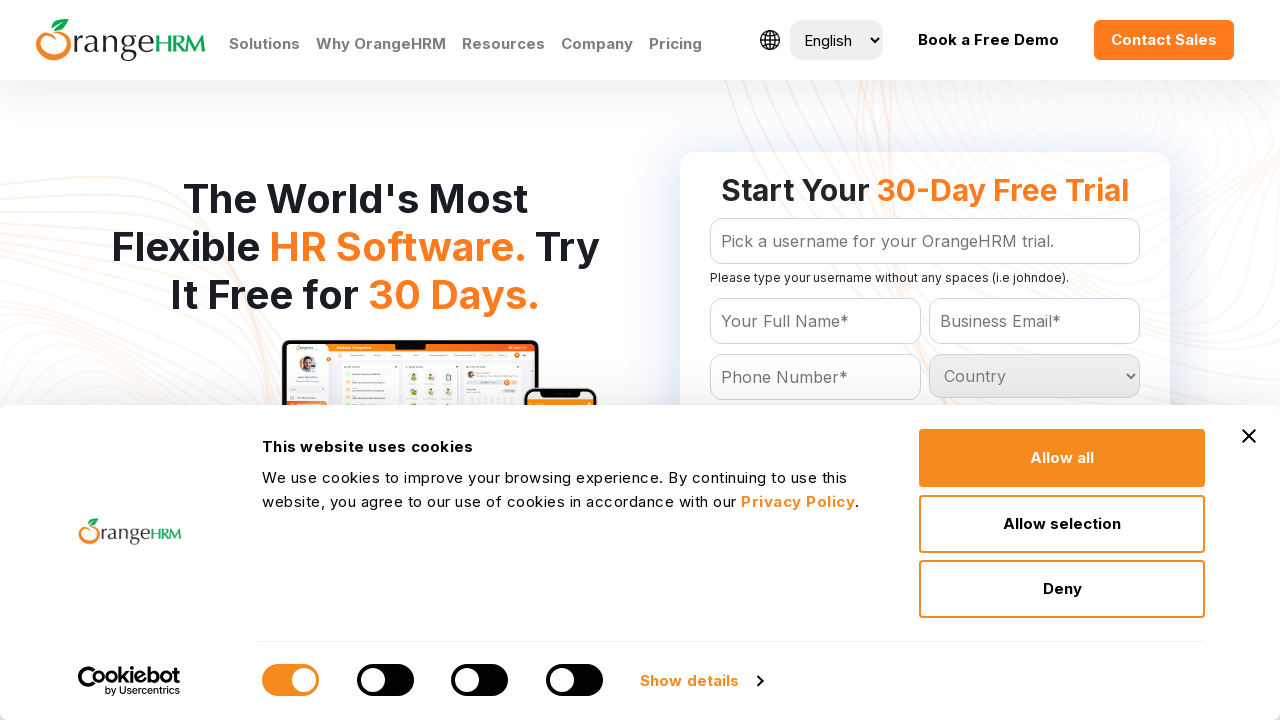

Retrieved country option: Norway
	
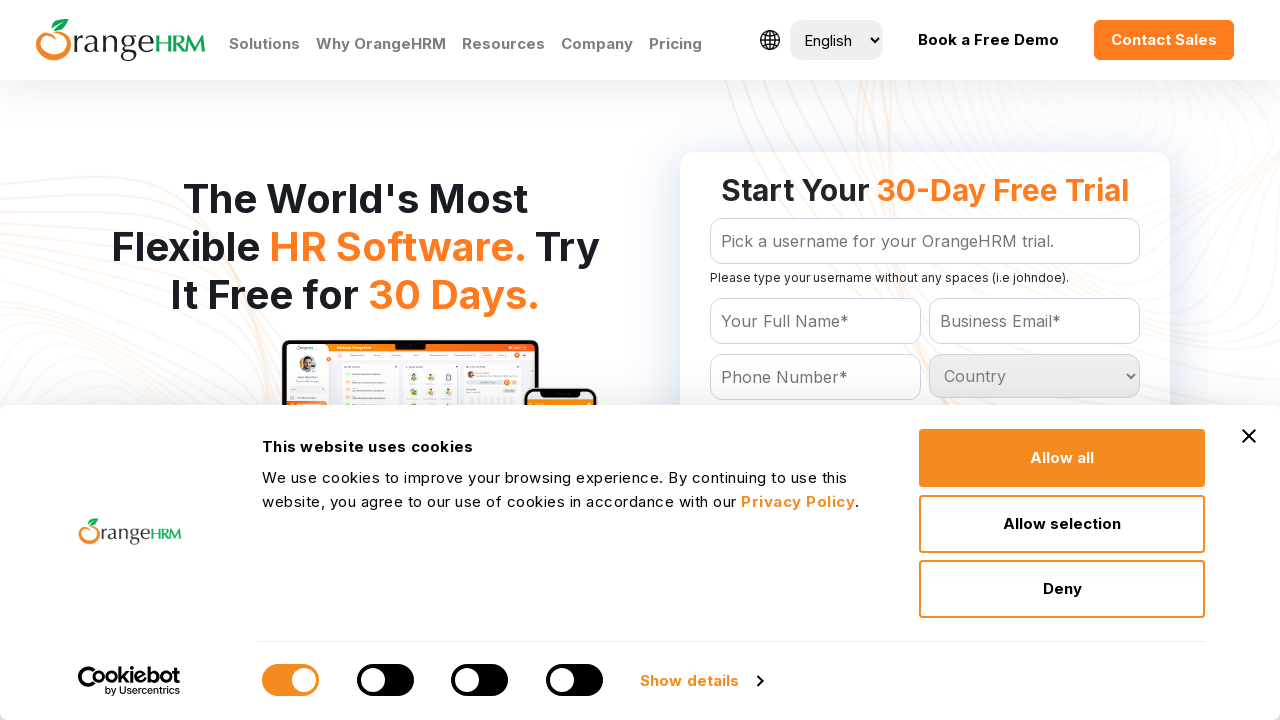

Retrieved country option: Oman
	
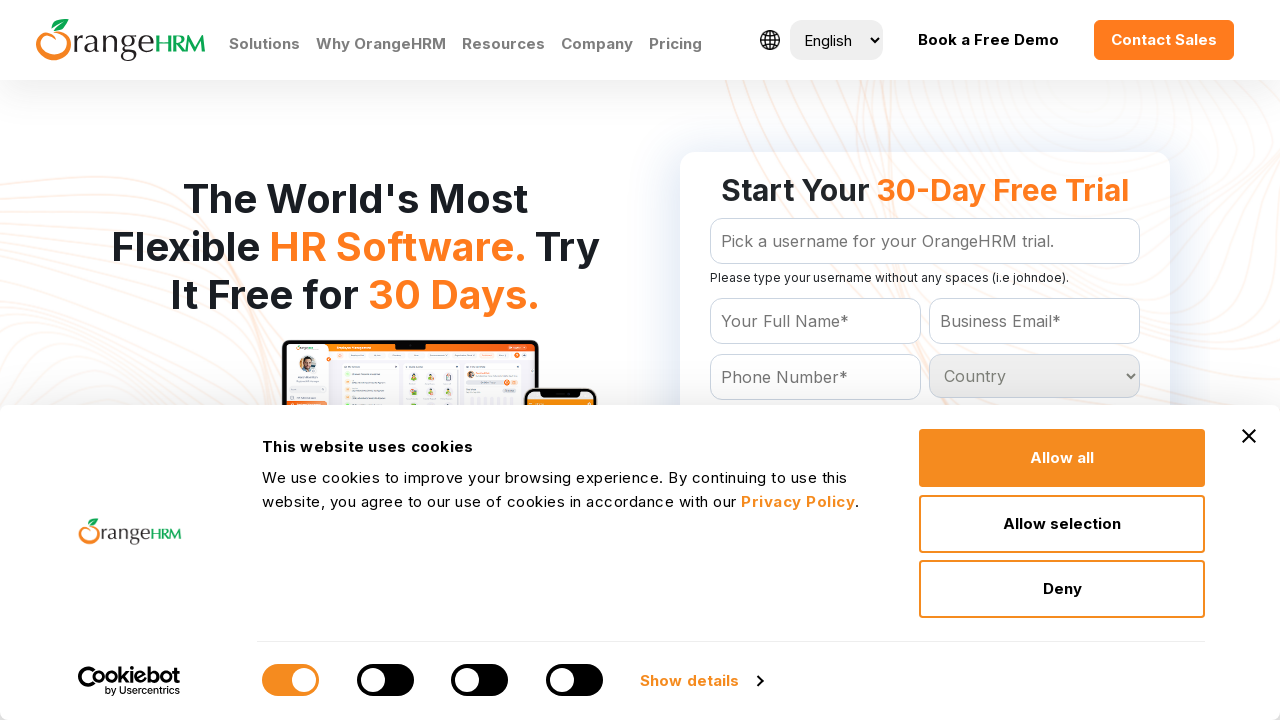

Retrieved country option: Pakistan
	
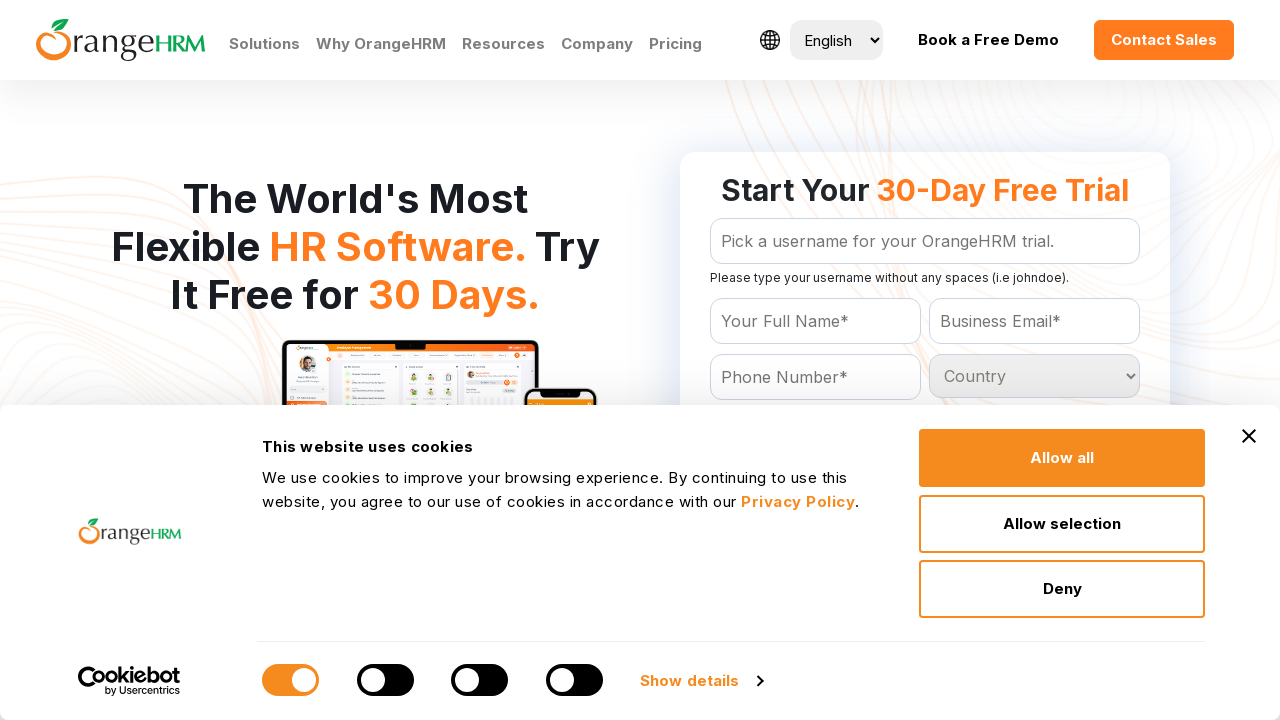

Retrieved country option: Palau
	
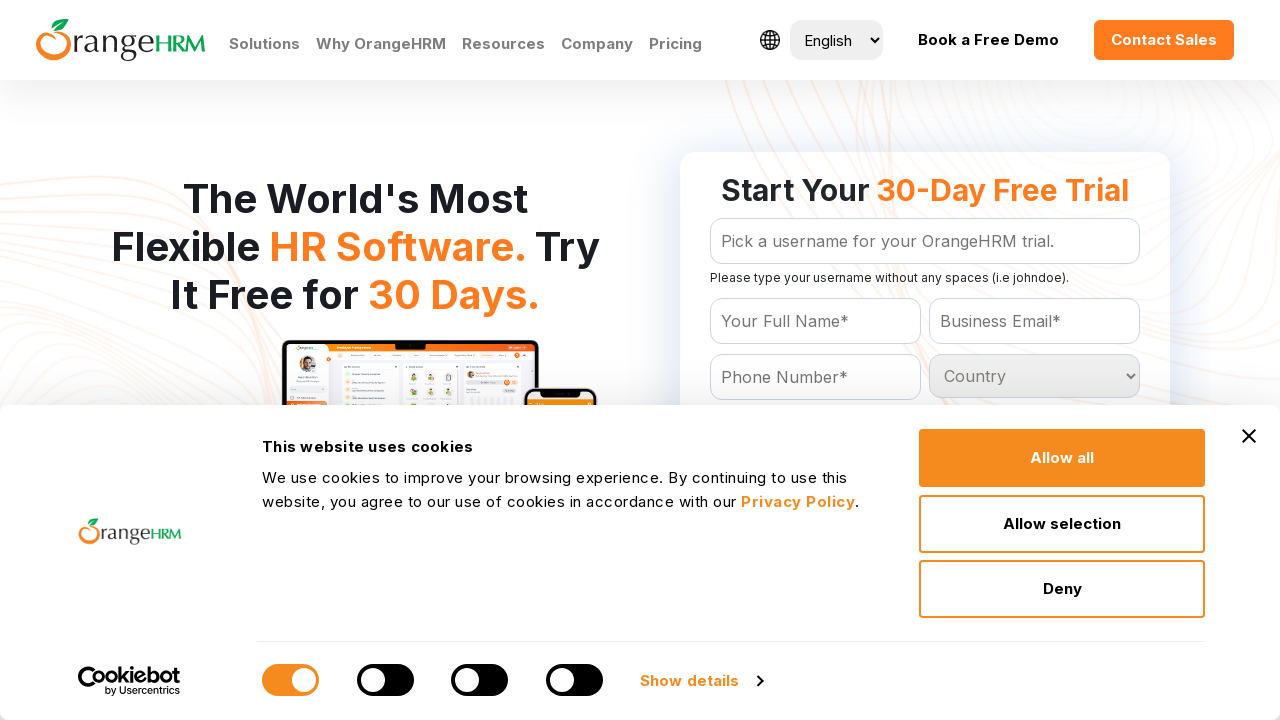

Retrieved country option: Panama
	
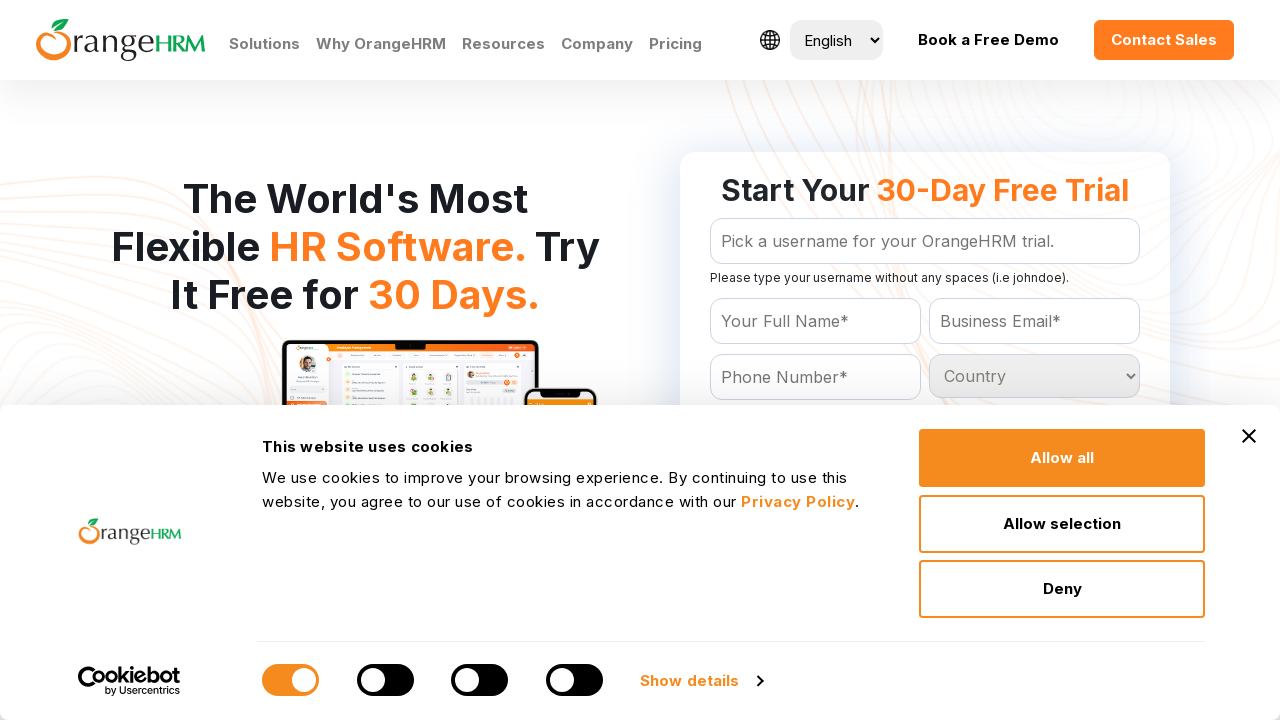

Retrieved country option: Papua New Guinea
	
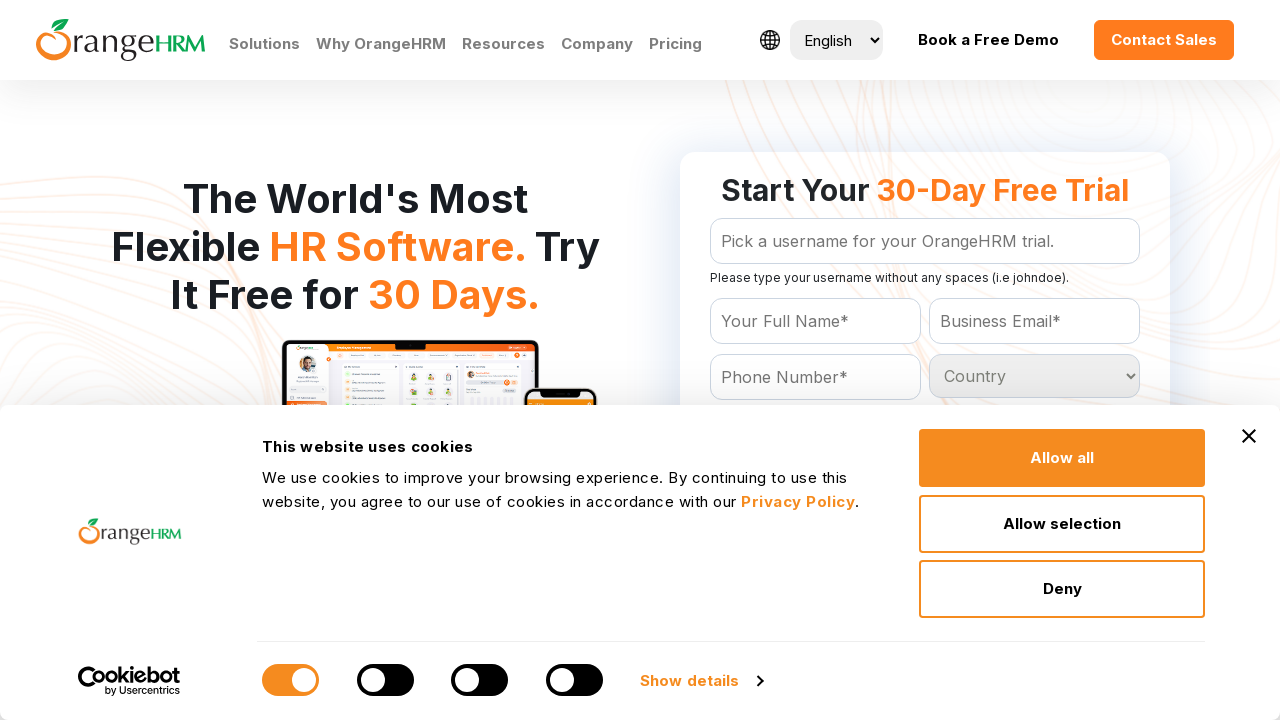

Retrieved country option: Paraguay
	
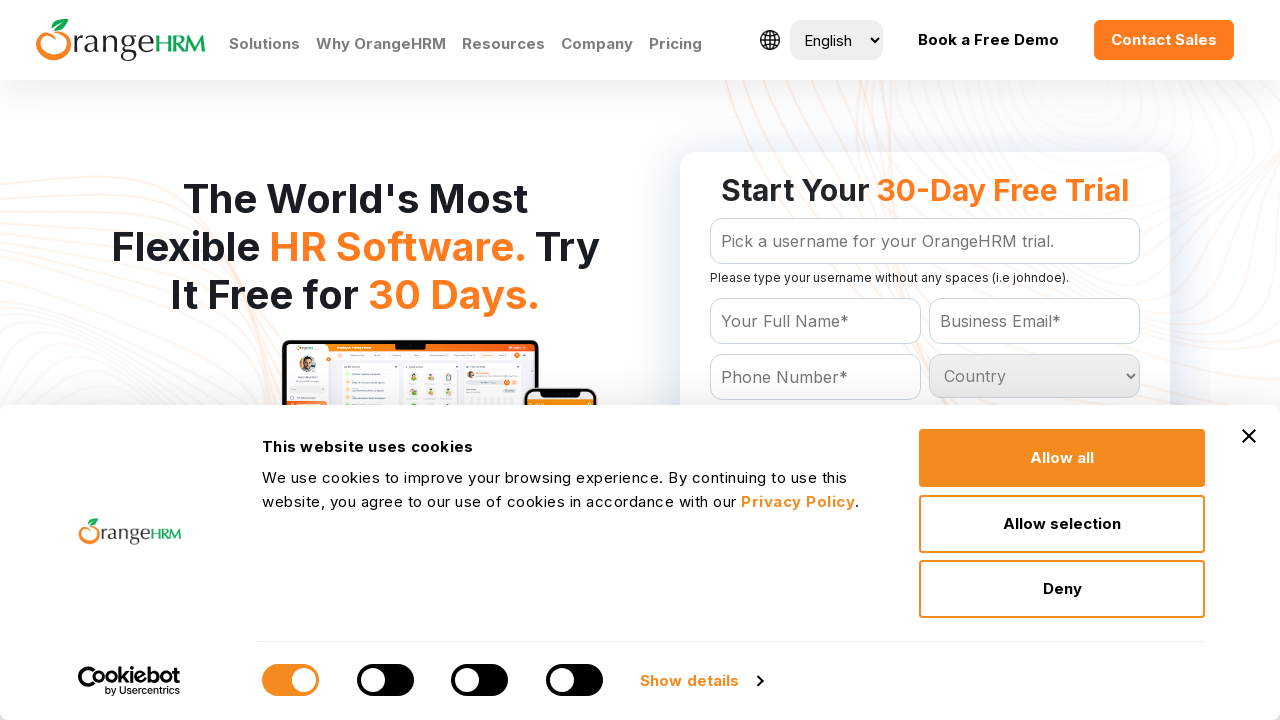

Retrieved country option: Peru
	
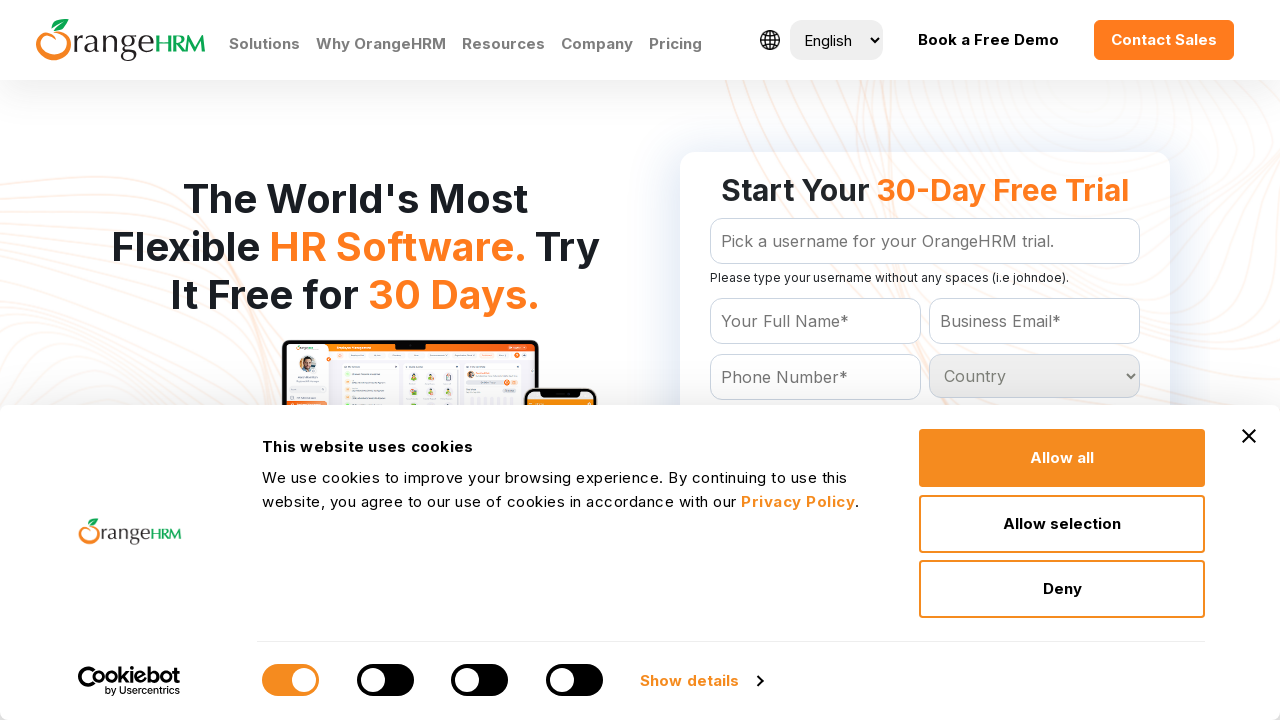

Retrieved country option: Philippines
	
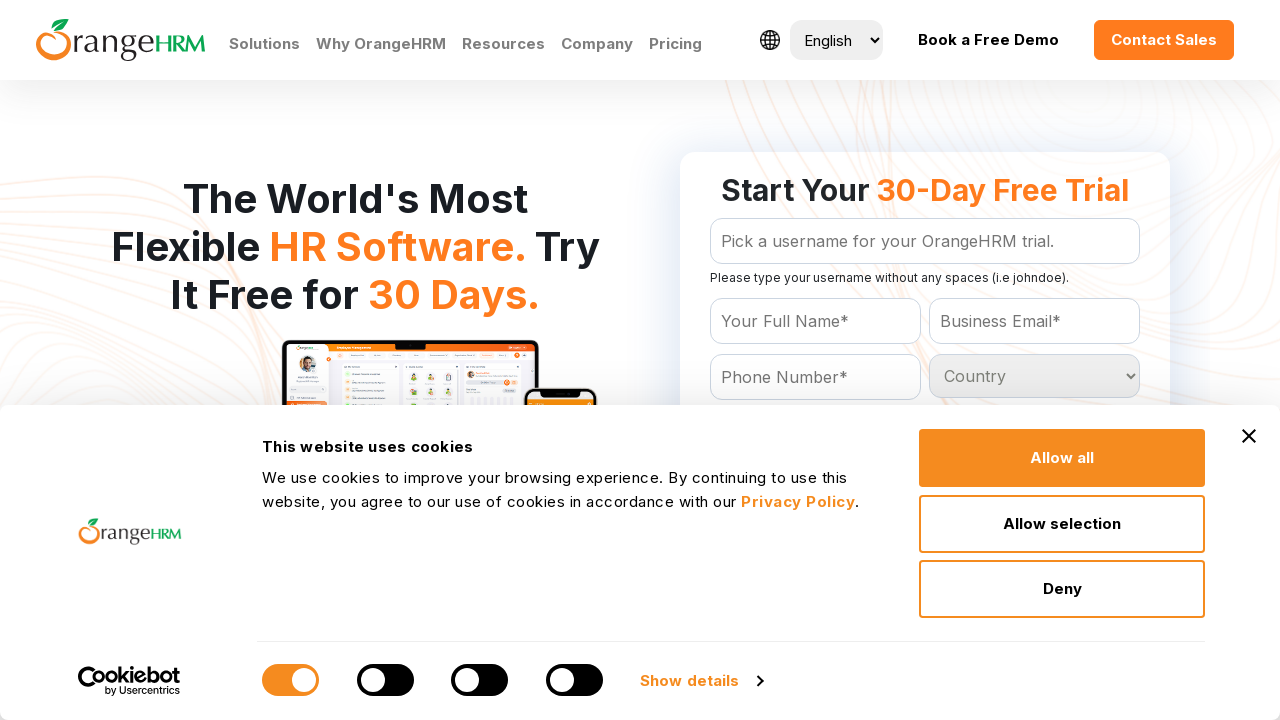

Retrieved country option: Poland
	
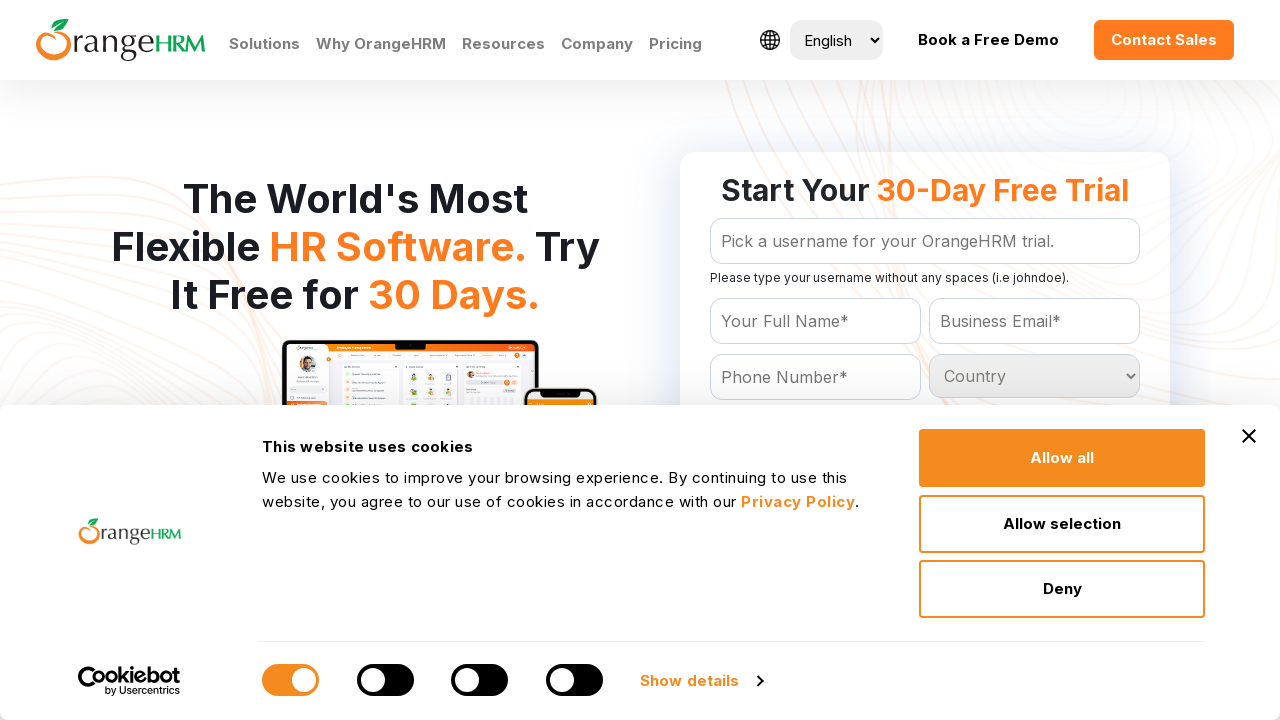

Retrieved country option: Portugal
	
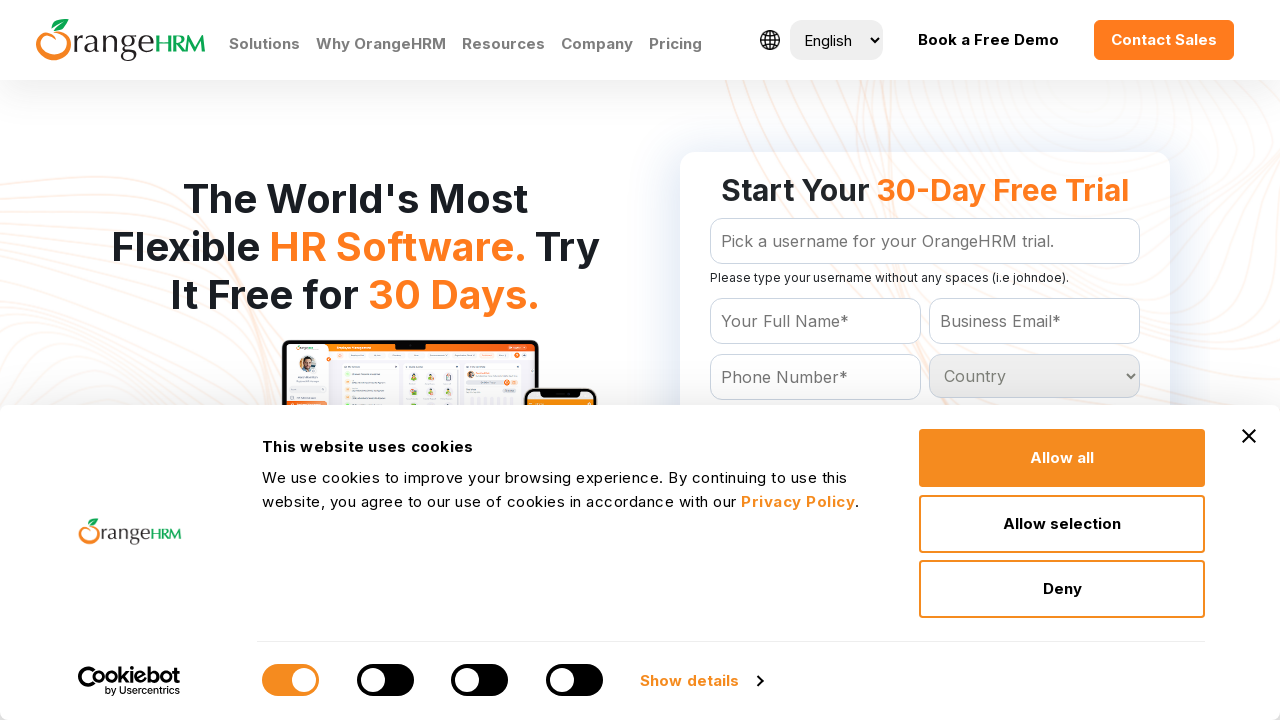

Retrieved country option: Puerto Rico
	
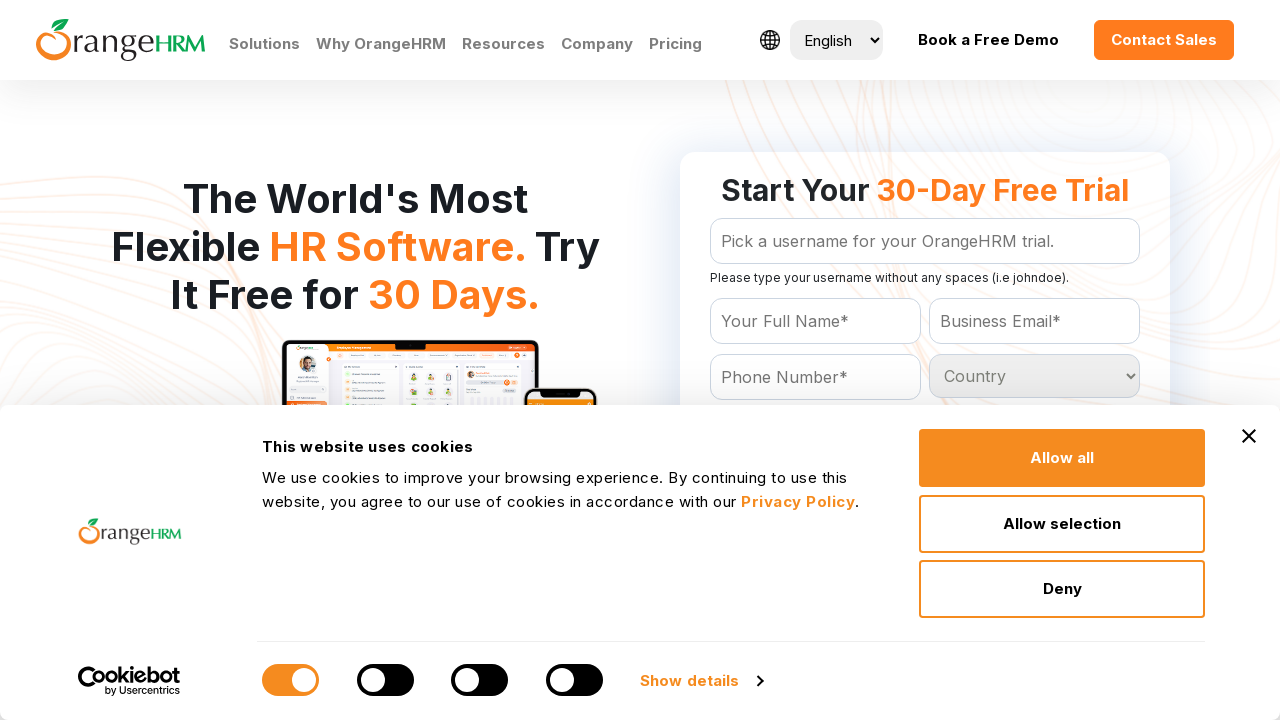

Retrieved country option: Qatar
	
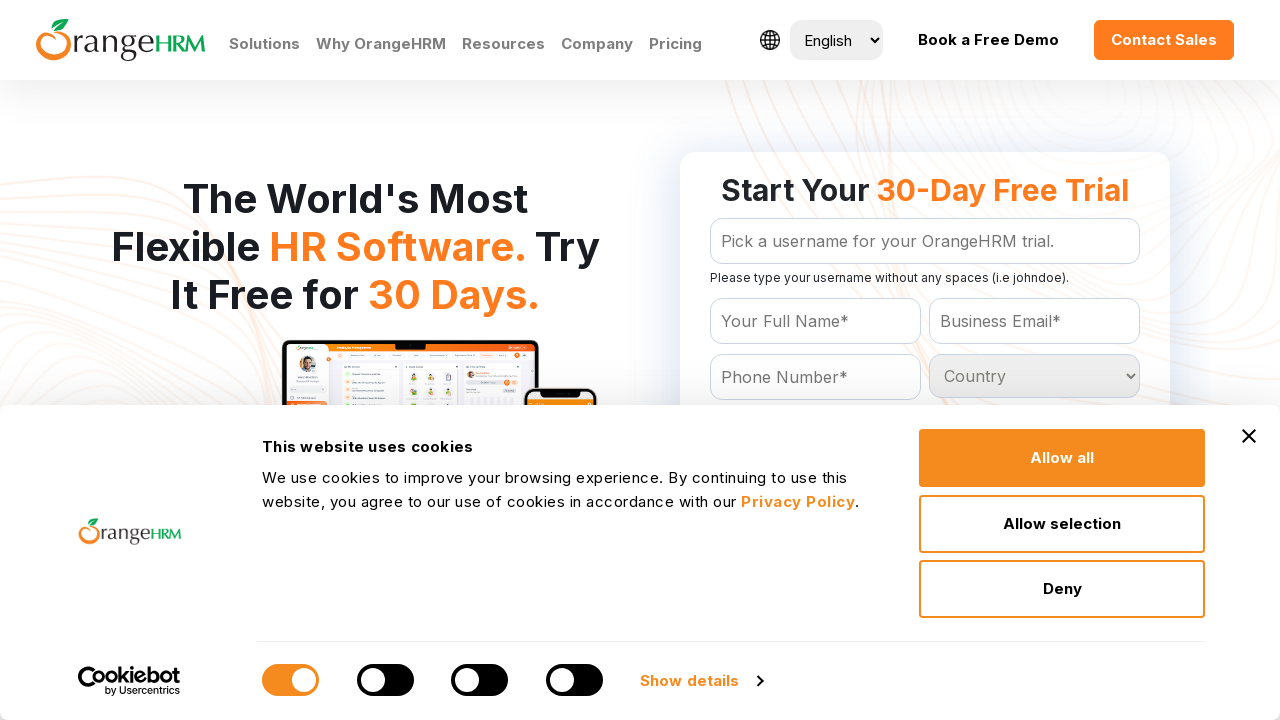

Retrieved country option: Reunion
	
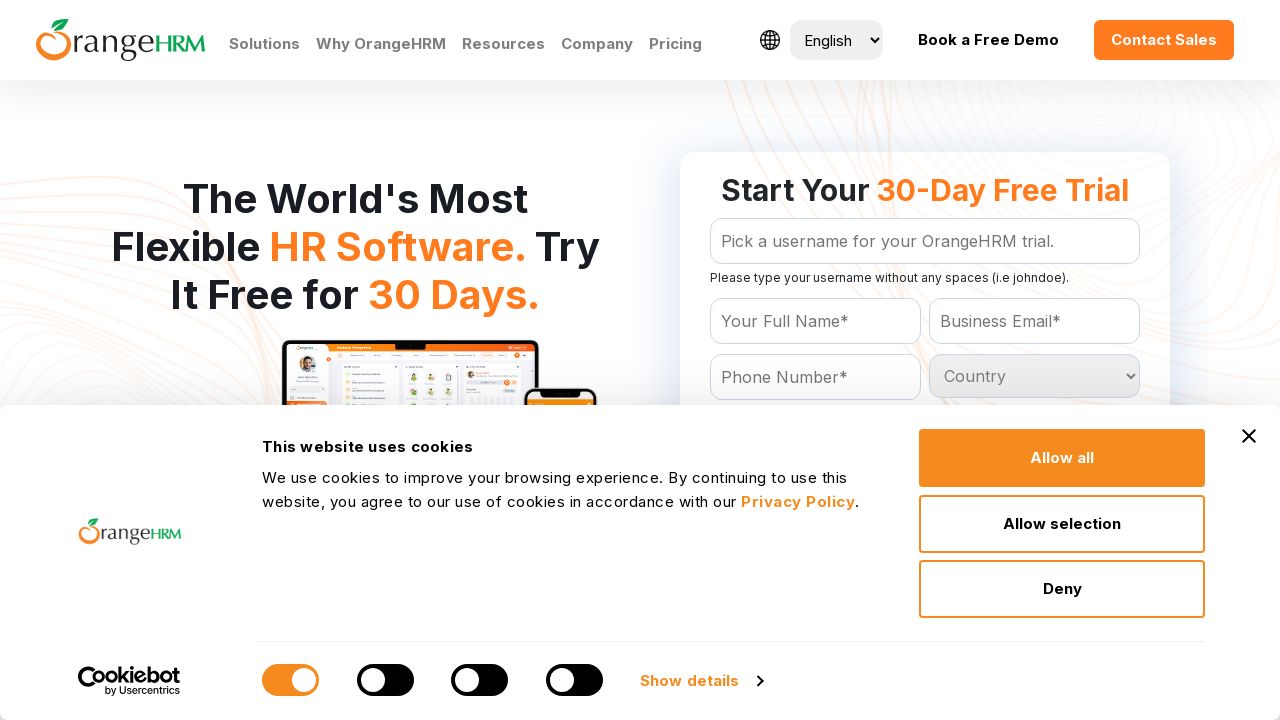

Retrieved country option: Romania
	
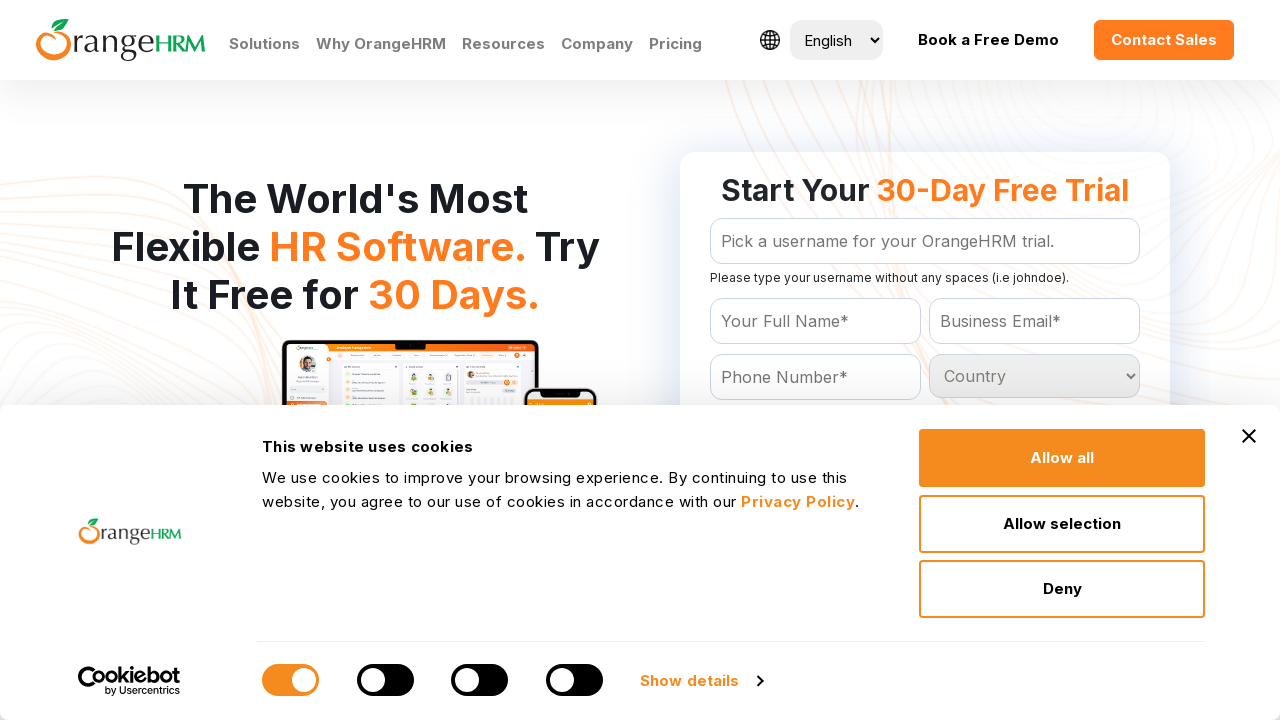

Retrieved country option: Russian Federation
	
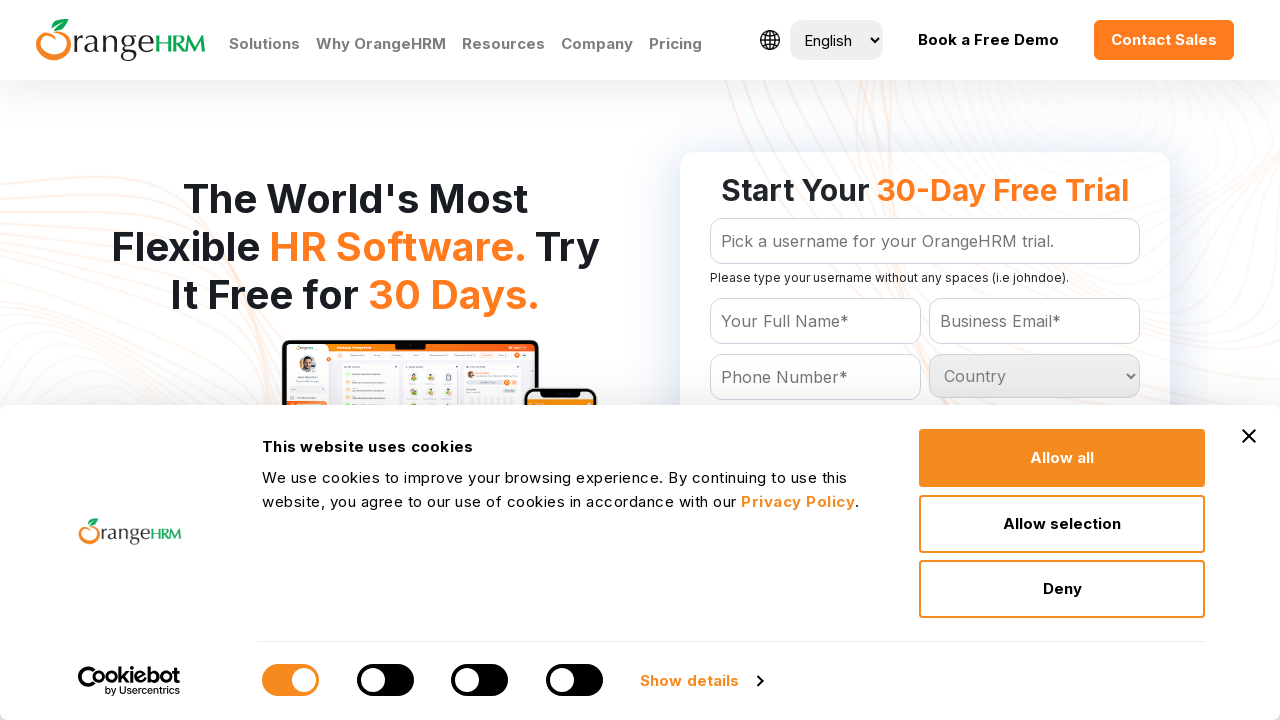

Retrieved country option: Rwanda
	
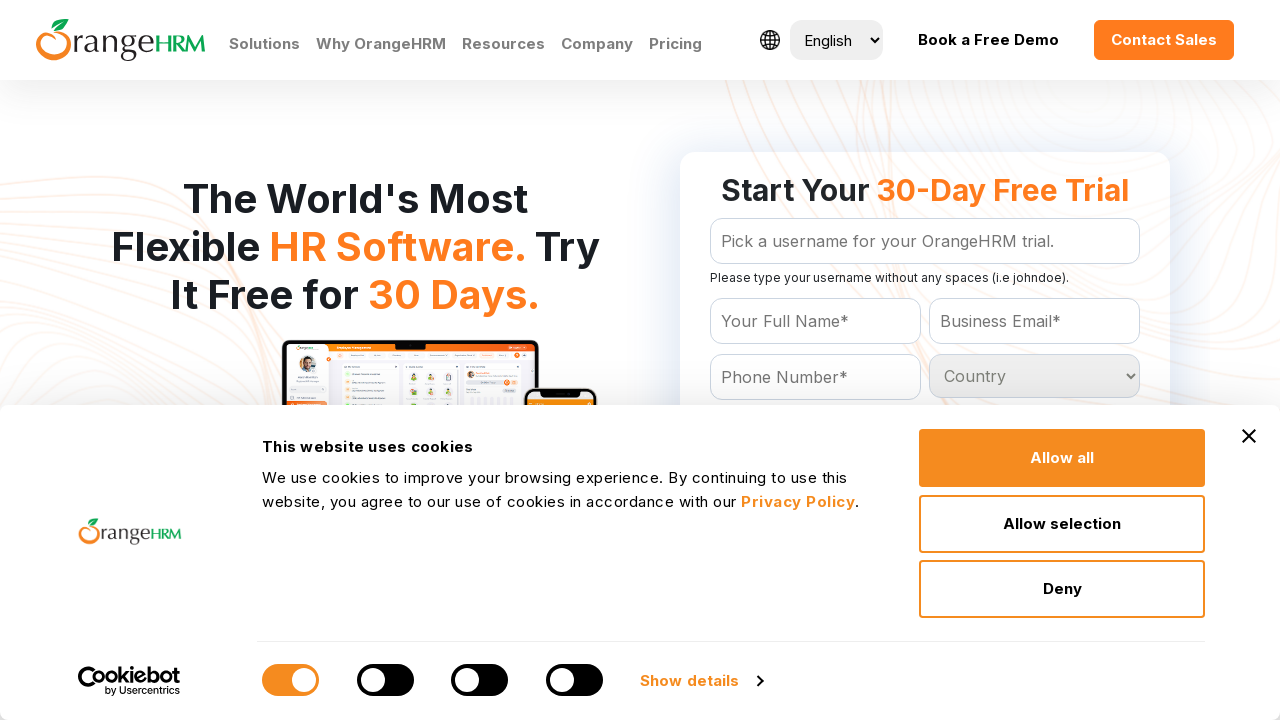

Retrieved country option: St Kitts and Nevis
	
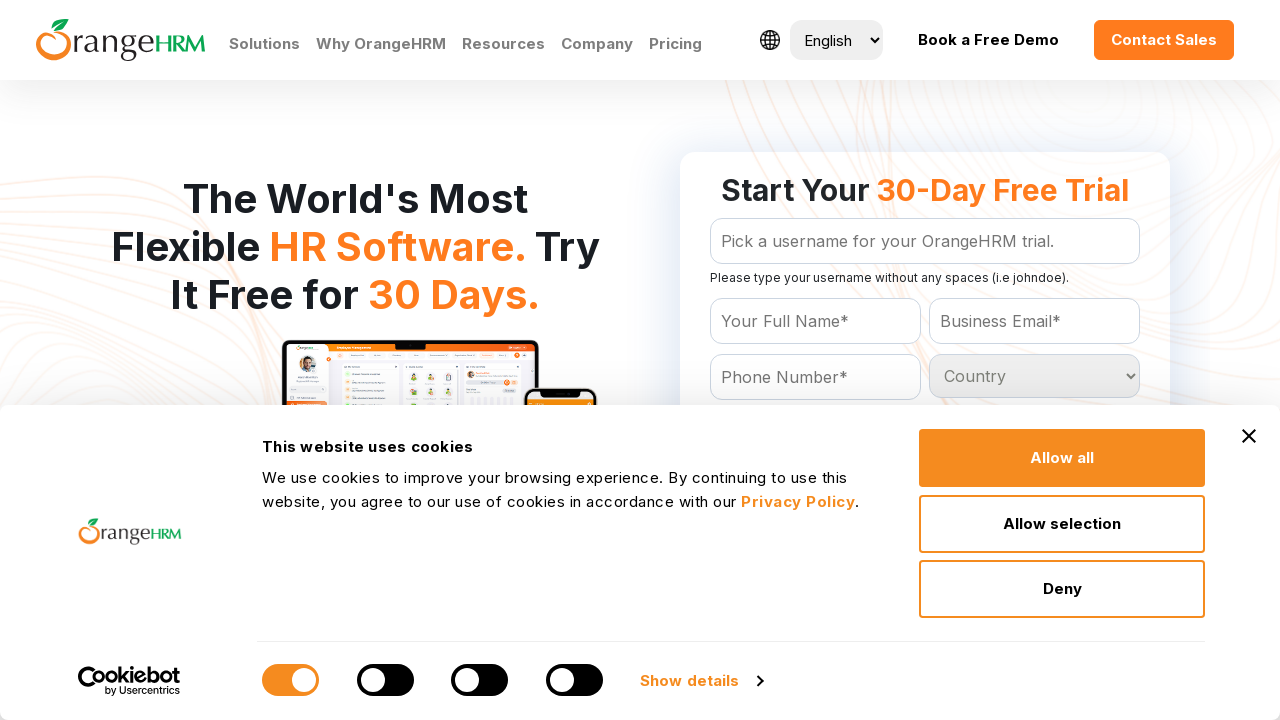

Retrieved country option: St Lucia
	
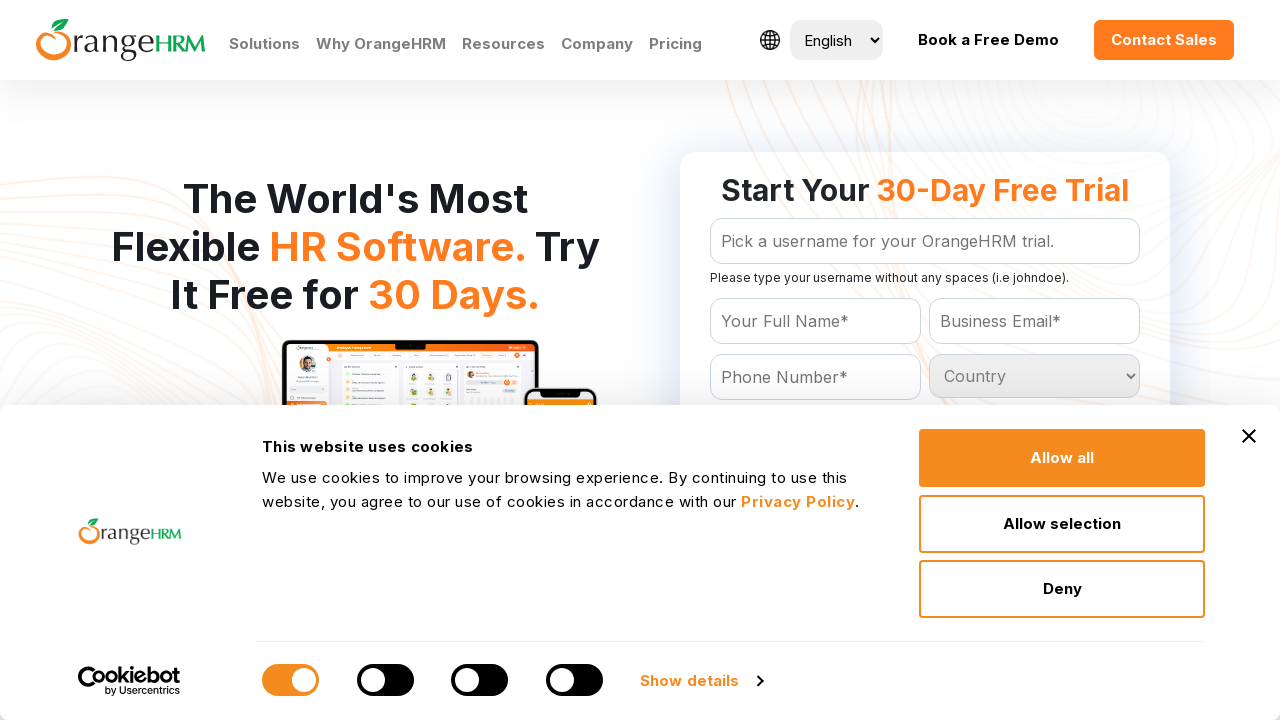

Retrieved country option: St Vincent and the Grenadines
	
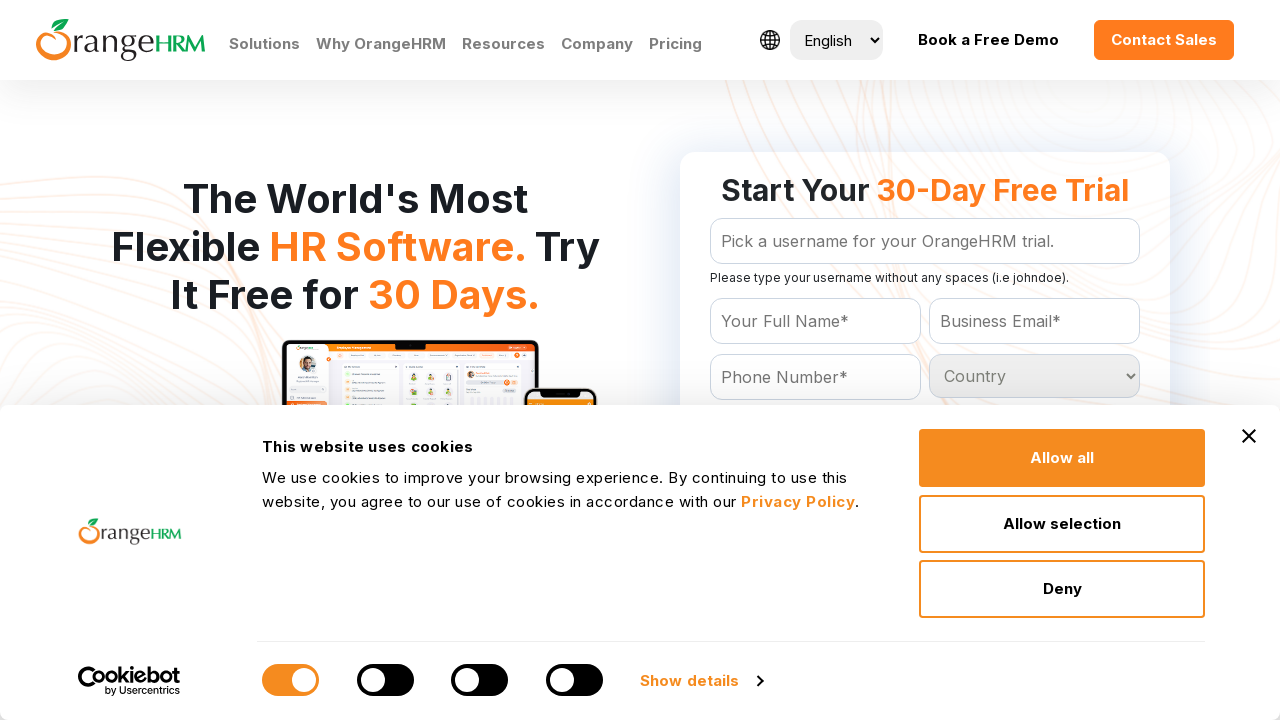

Retrieved country option: Samoa
	
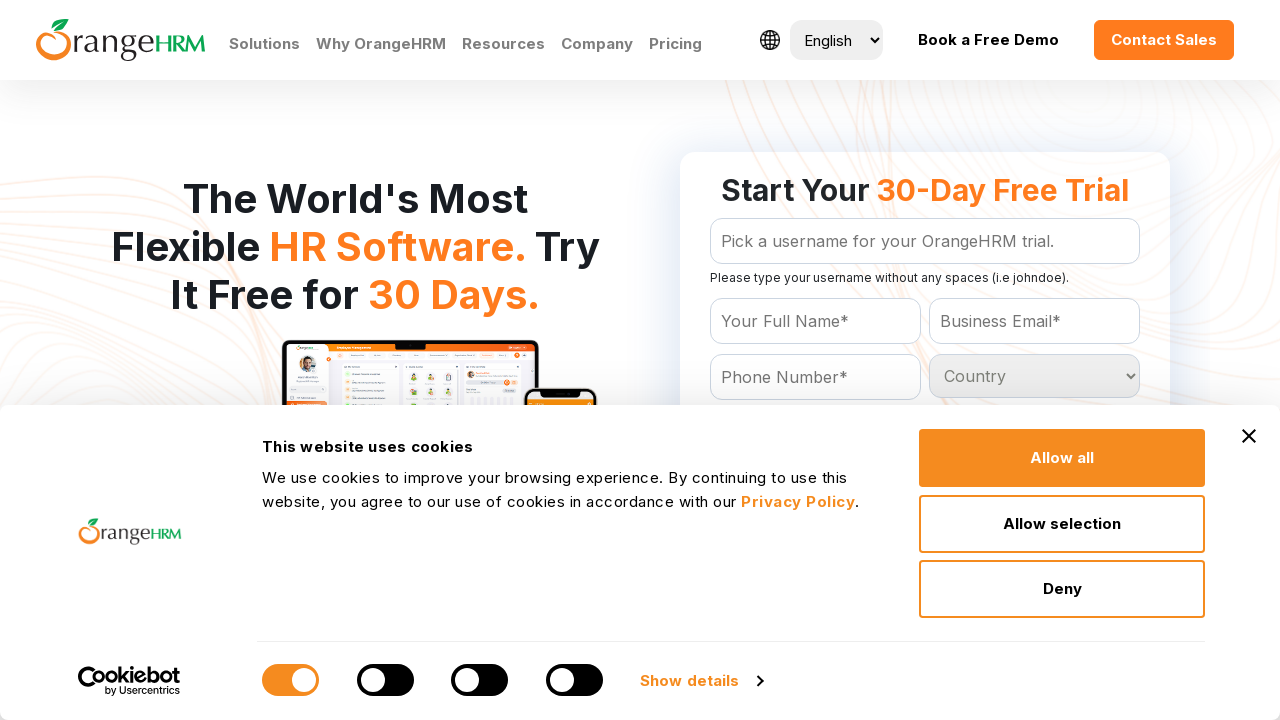

Retrieved country option: San Marino
	
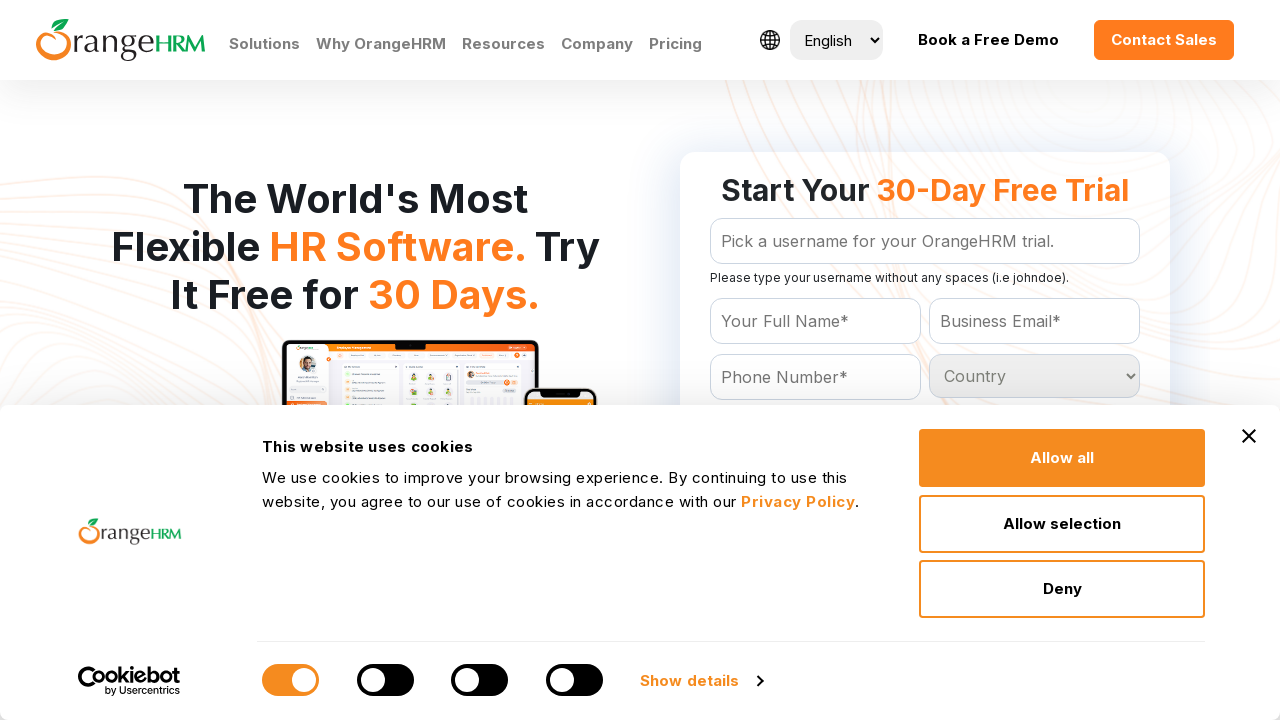

Retrieved country option: Sao Tome and Principe
	
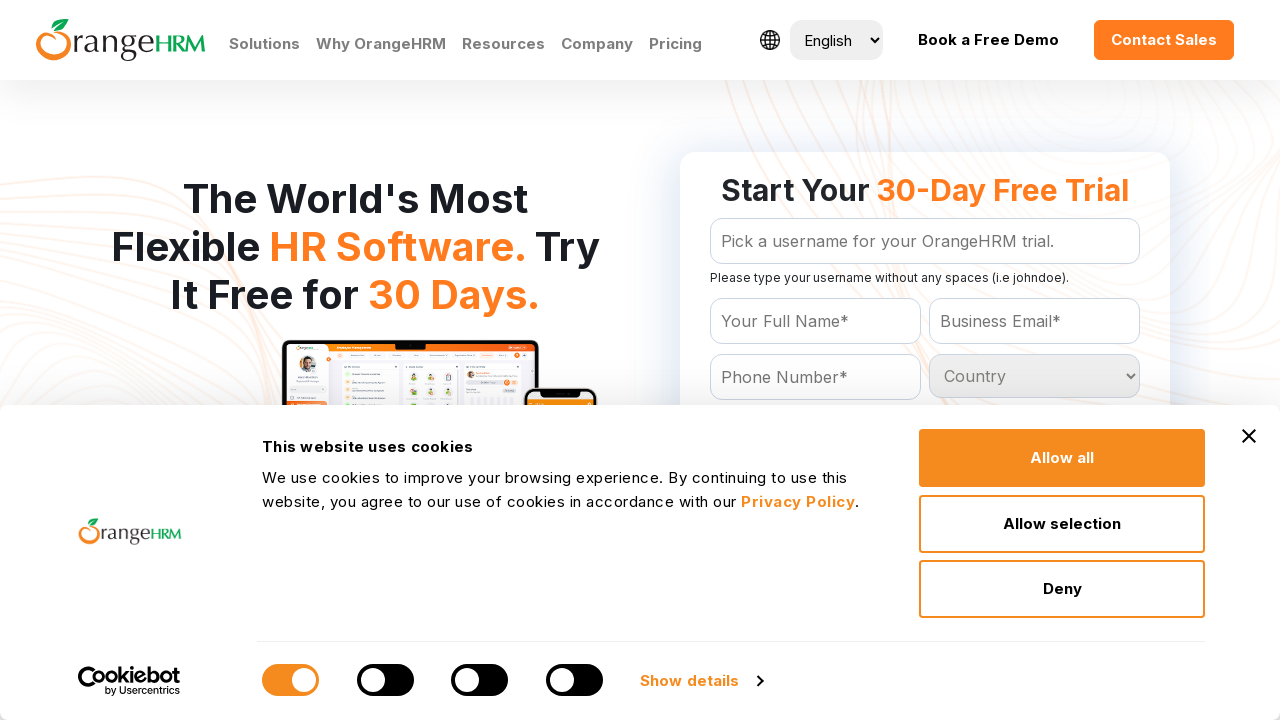

Retrieved country option: Saudi Arabia
	
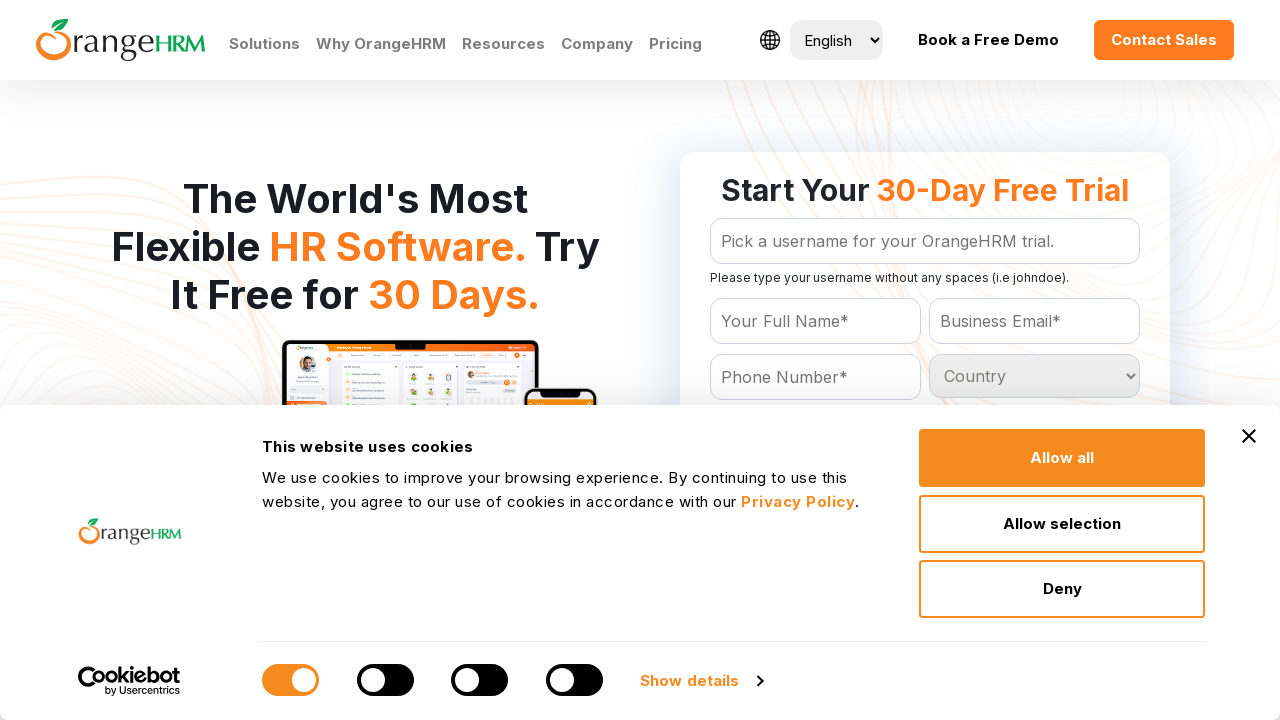

Retrieved country option: Senegal
	
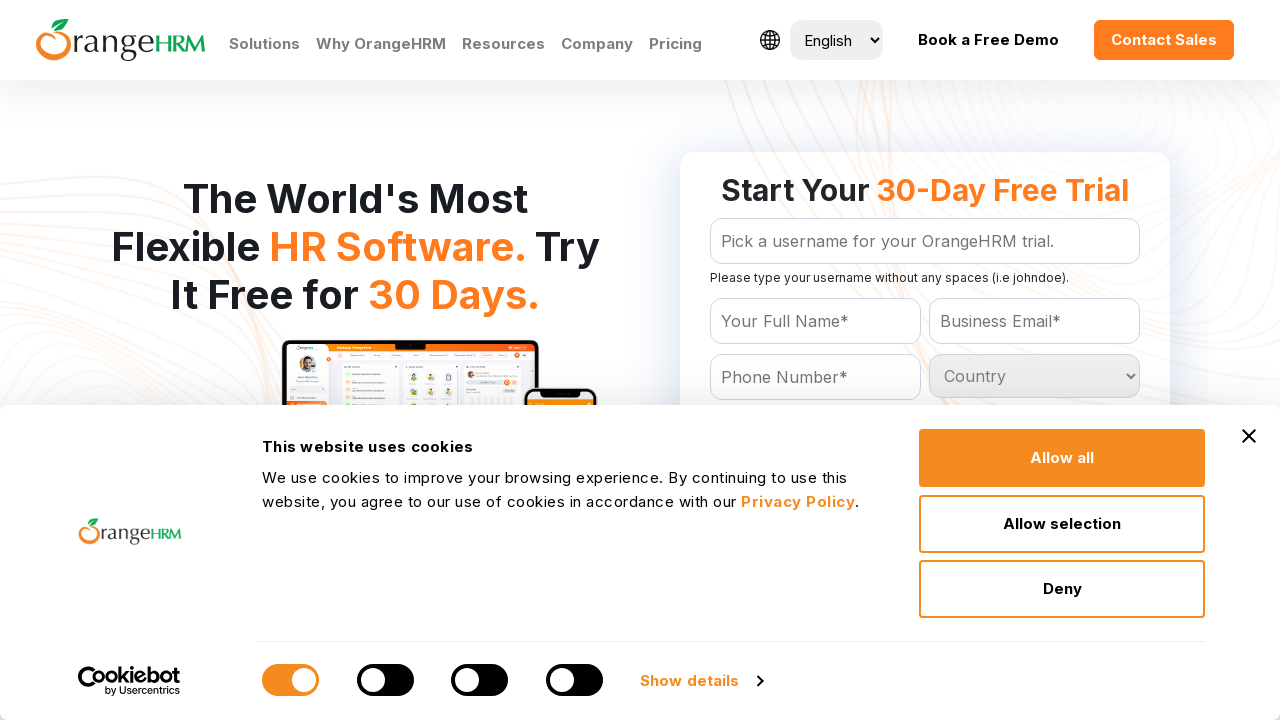

Retrieved country option: Serbia
	
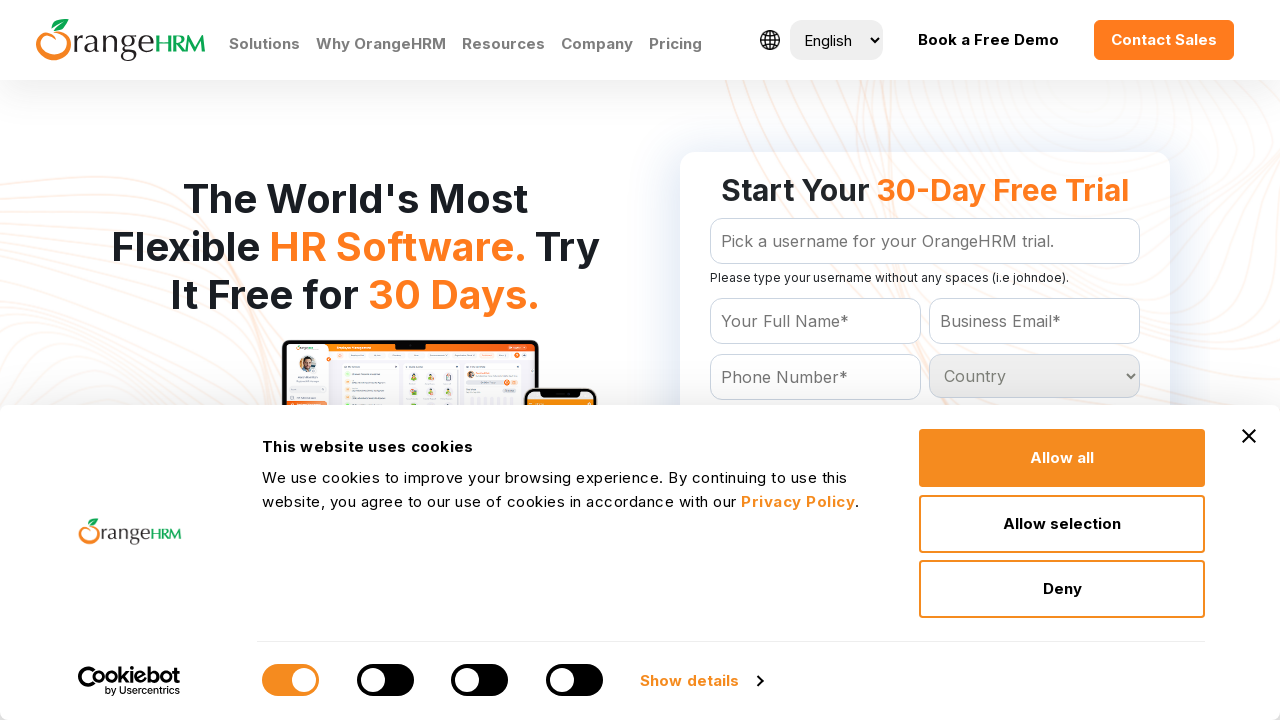

Retrieved country option: Seychelles
	
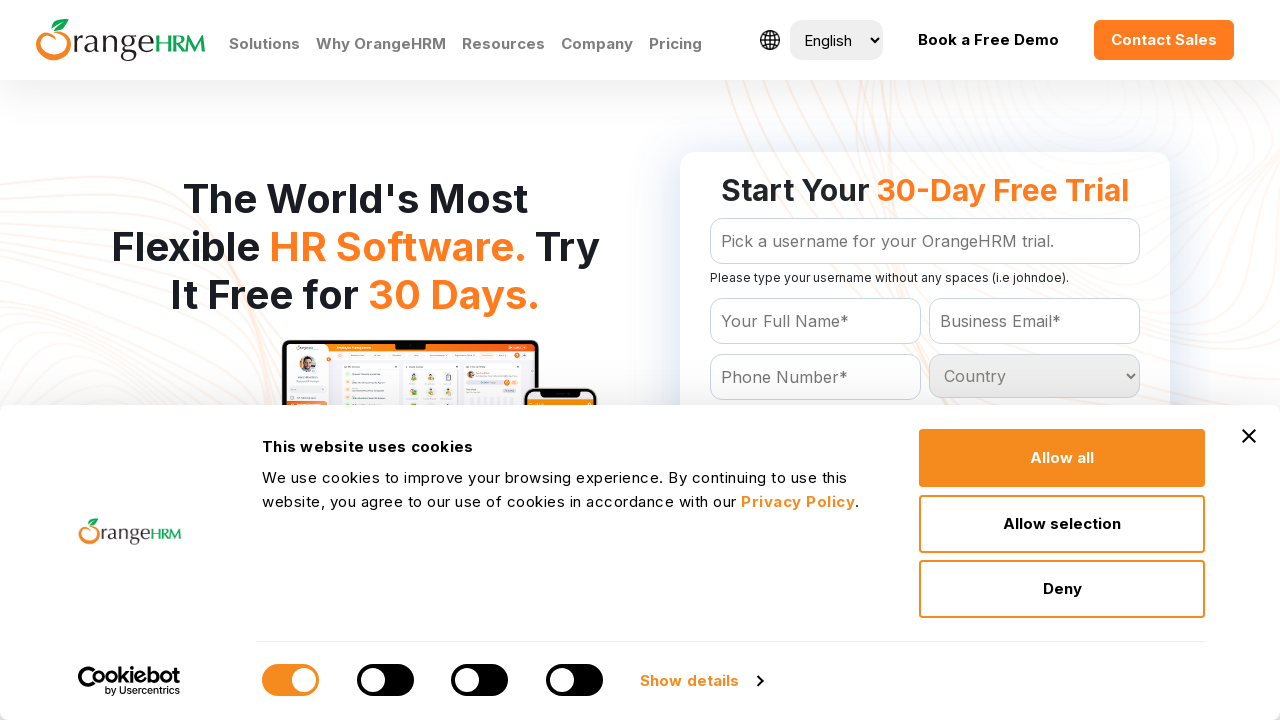

Retrieved country option: Sierra Leone
	
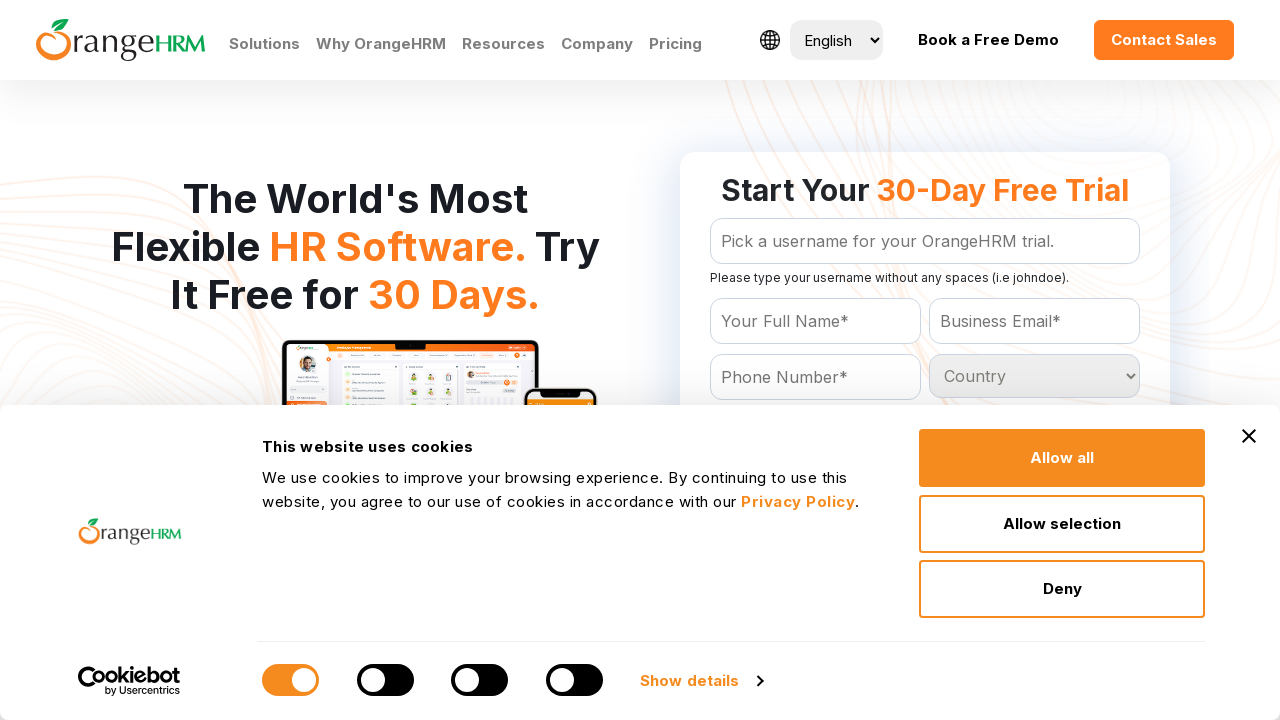

Retrieved country option: Singapore
	
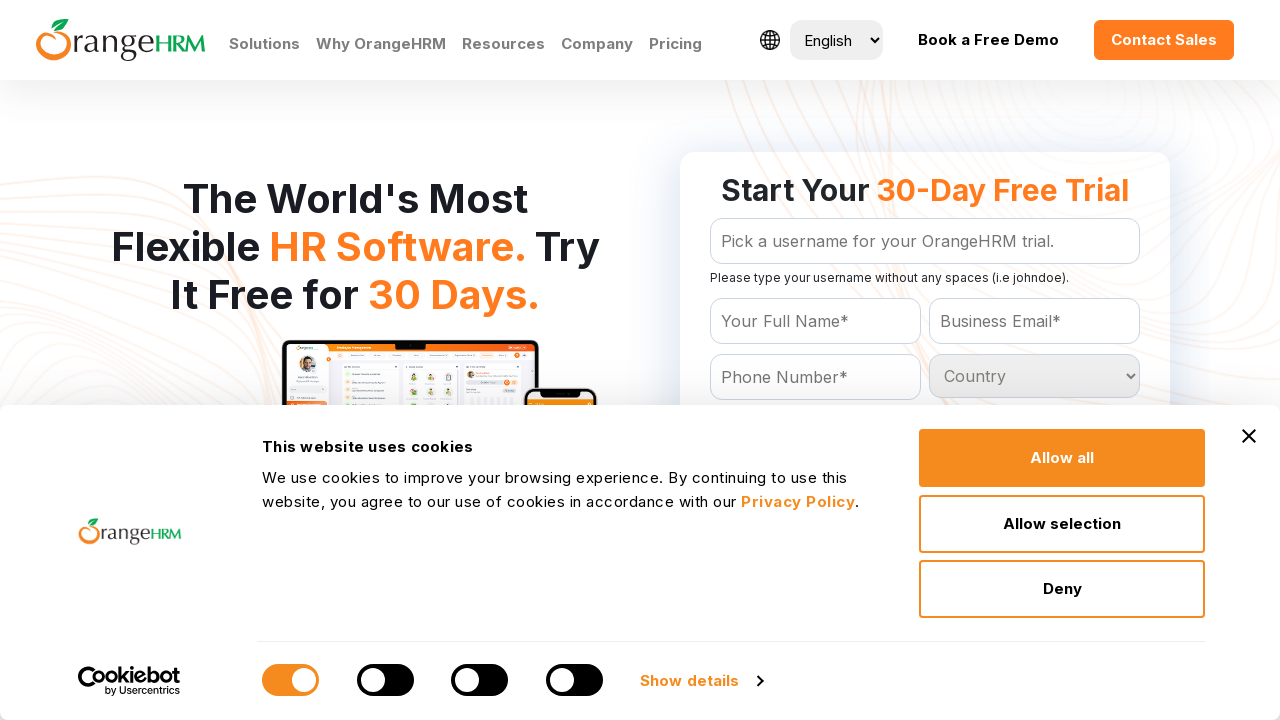

Retrieved country option: Slovakia
	
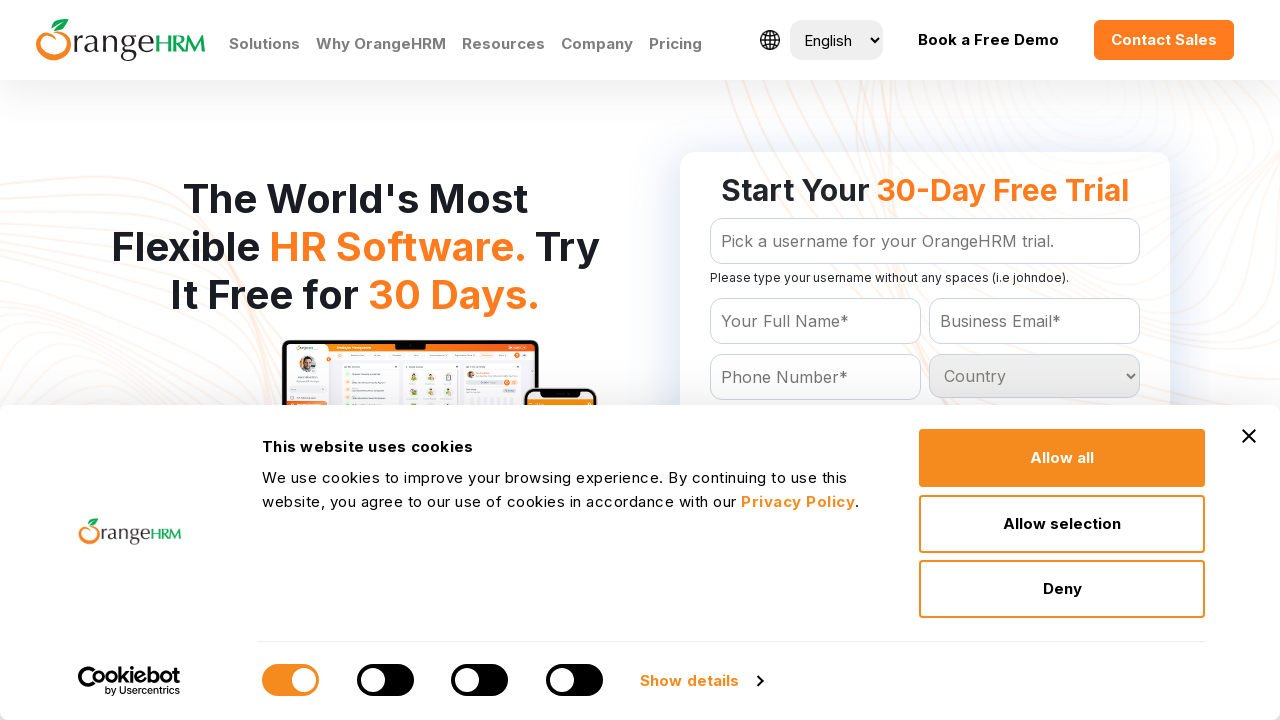

Retrieved country option: Slovenia
	
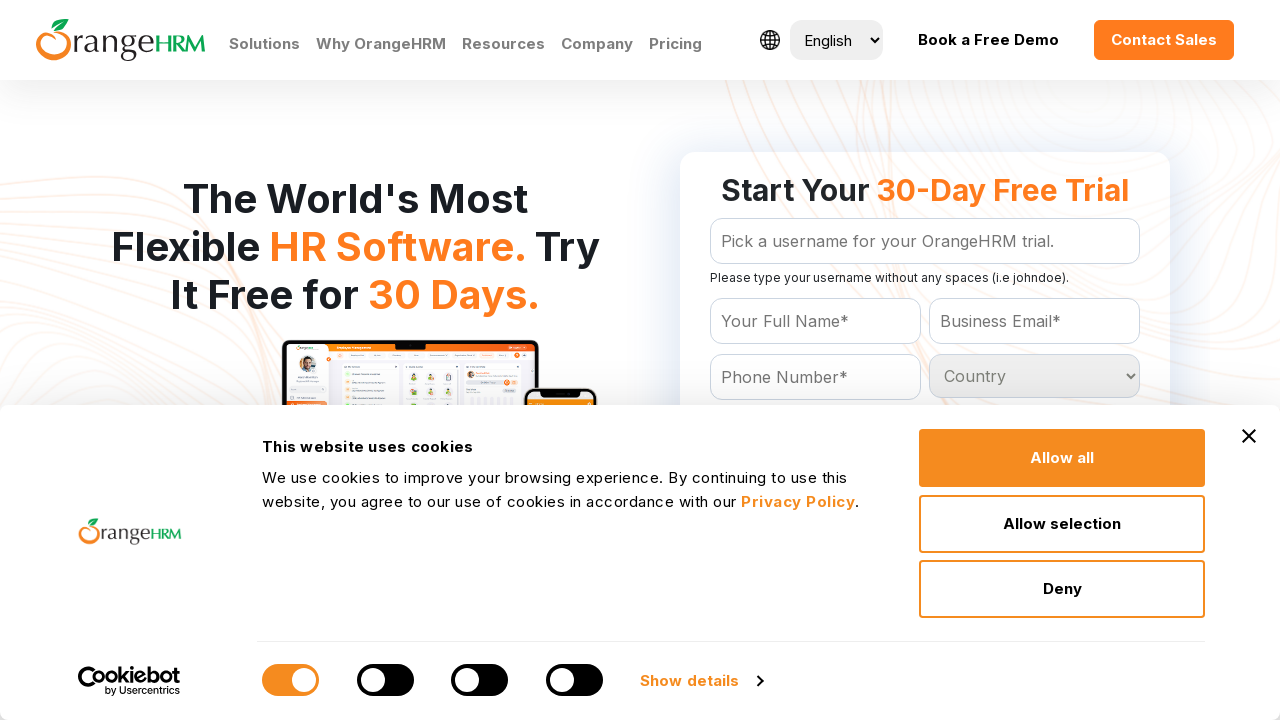

Retrieved country option: Solomon Islands
	
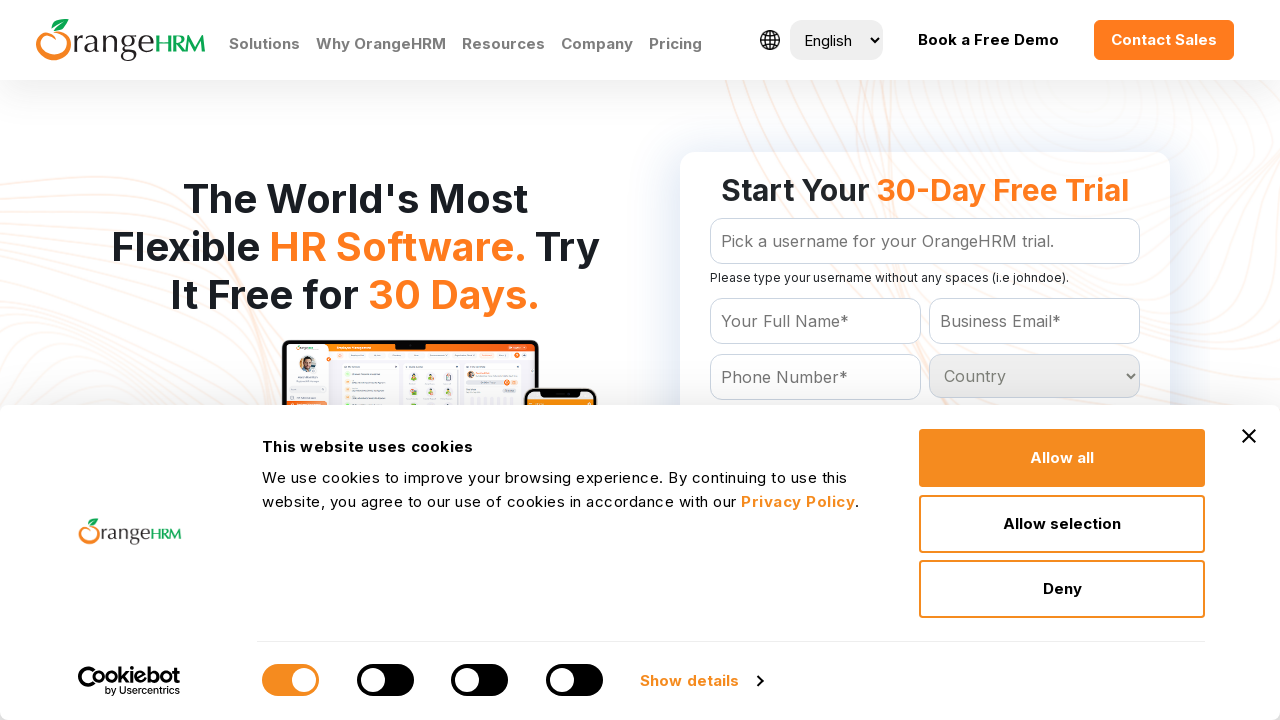

Retrieved country option: Somalia
	
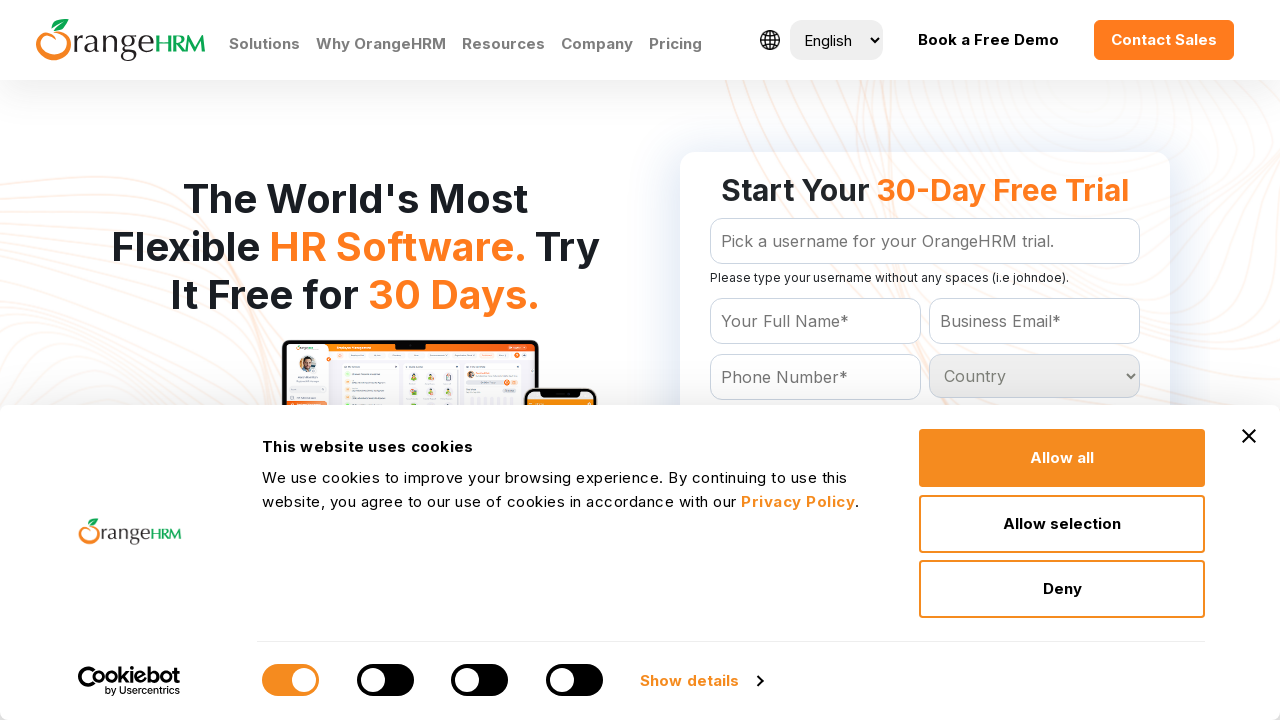

Retrieved country option: South Africa
	
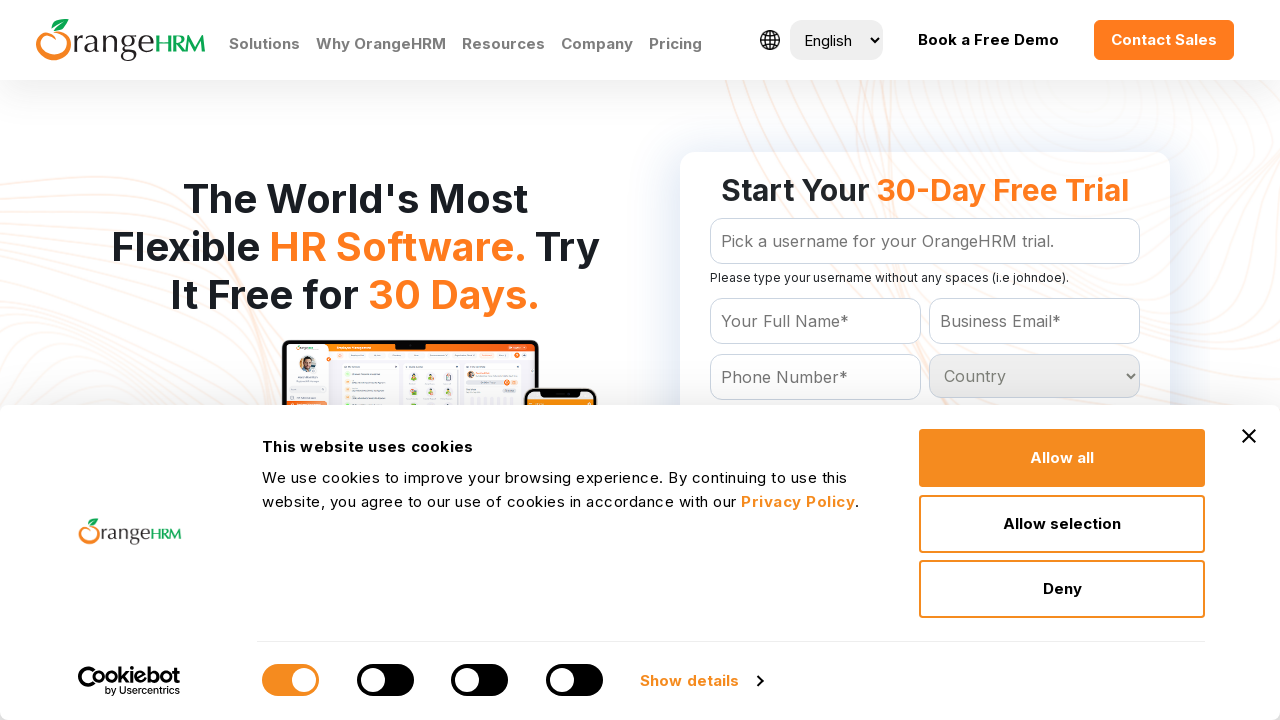

Retrieved country option: South Georgia
	
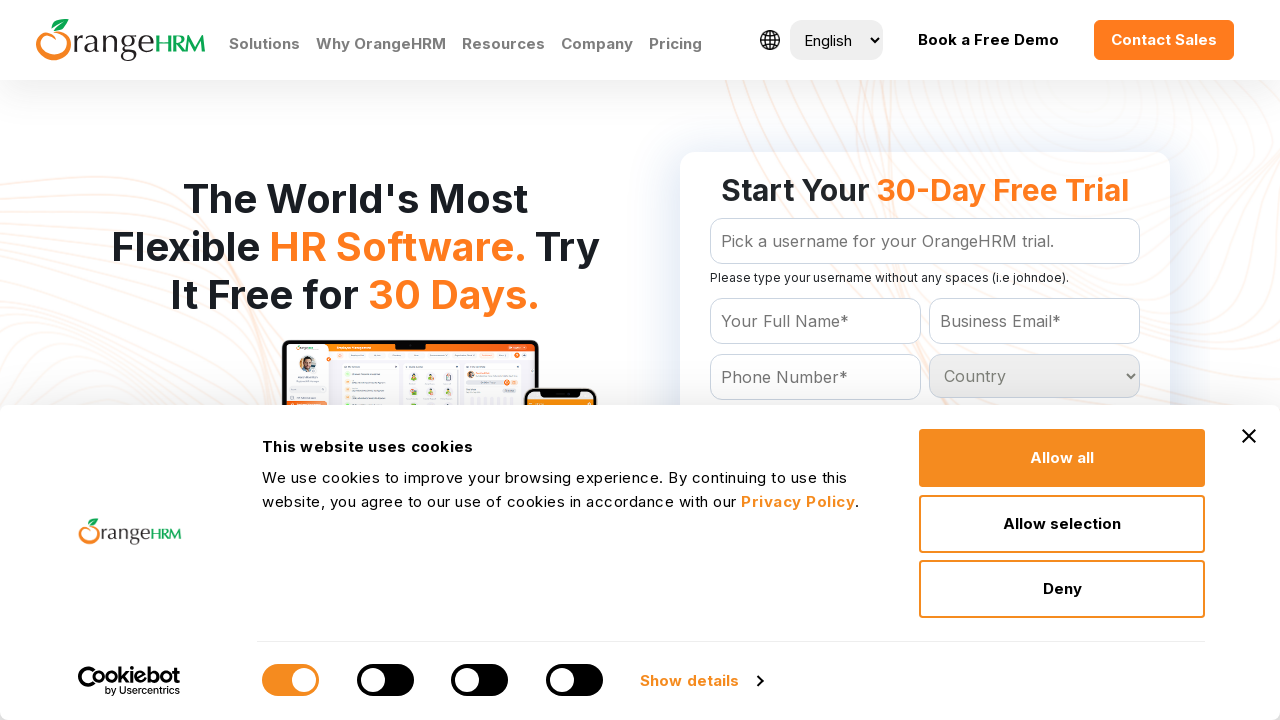

Retrieved country option: Spain
	
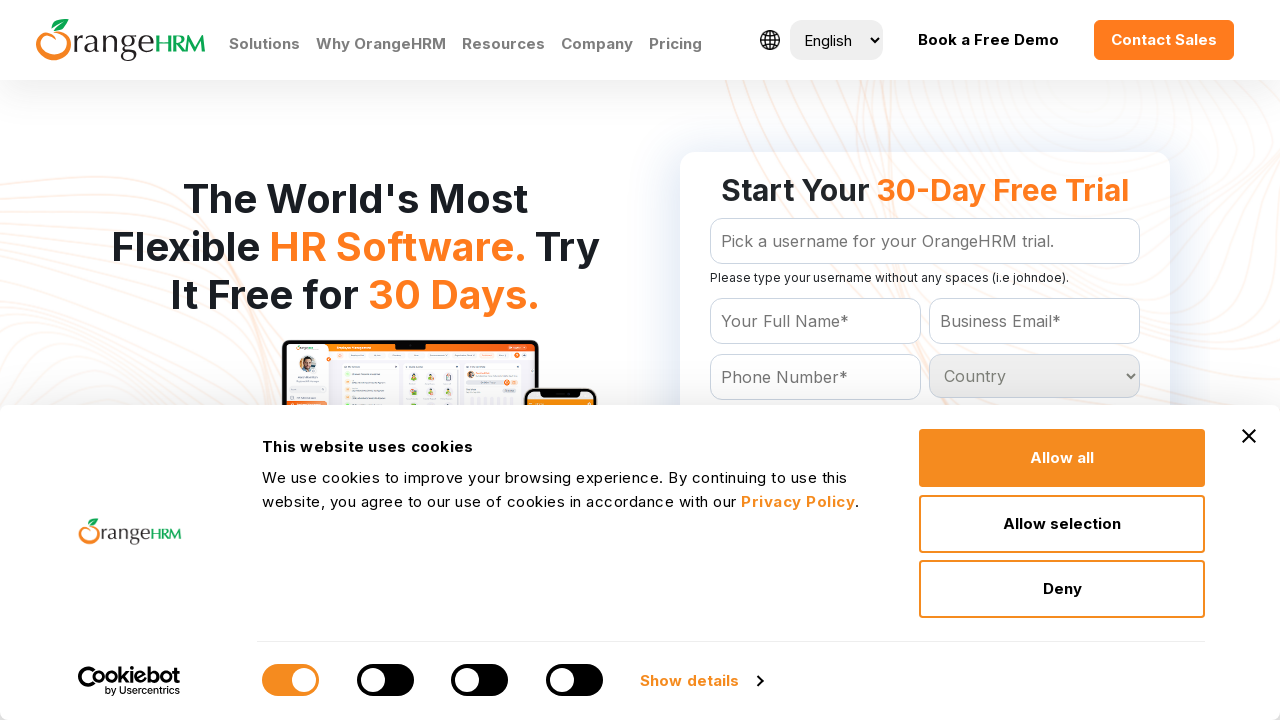

Retrieved country option: Sri Lanka
	
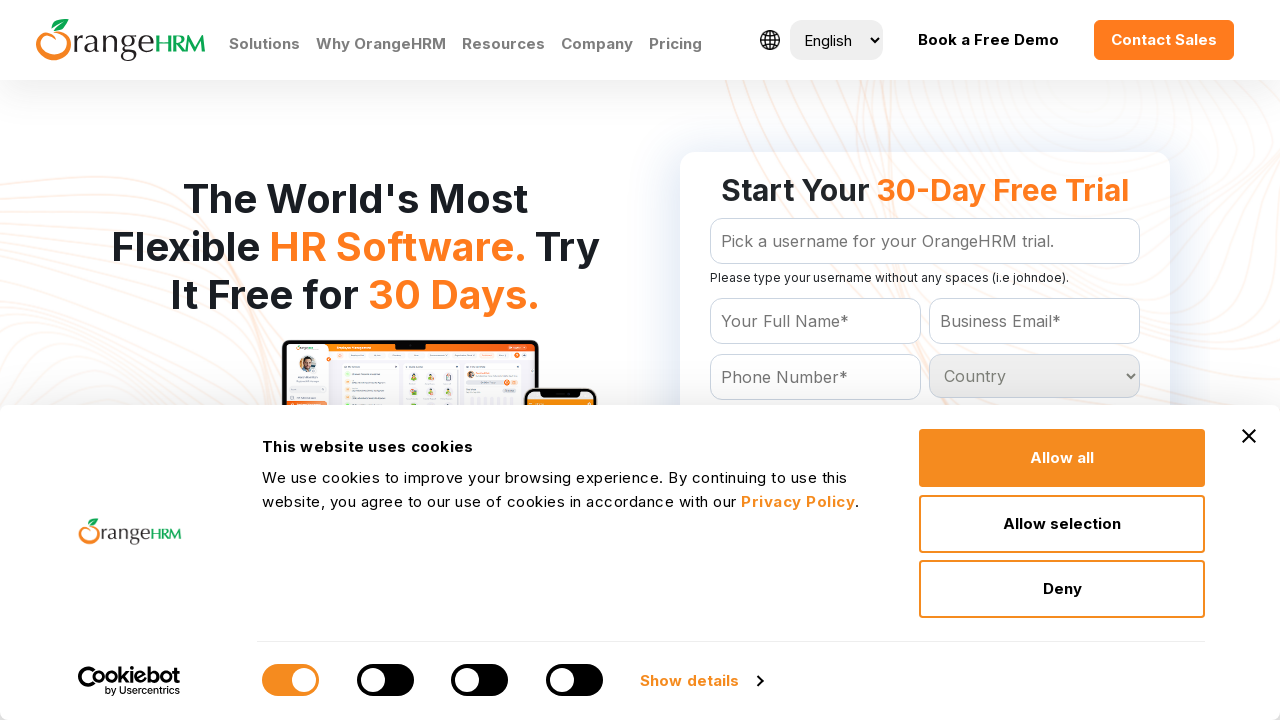

Retrieved country option: Sudan
	
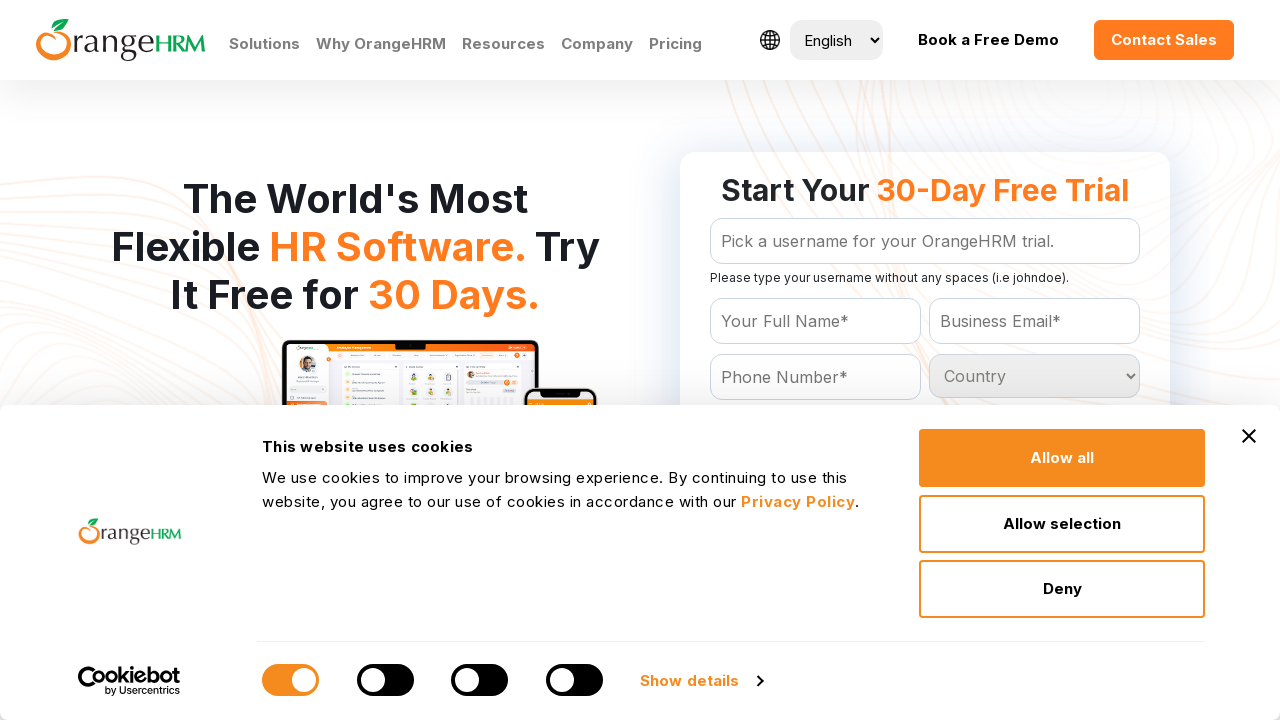

Retrieved country option: Suriname
	
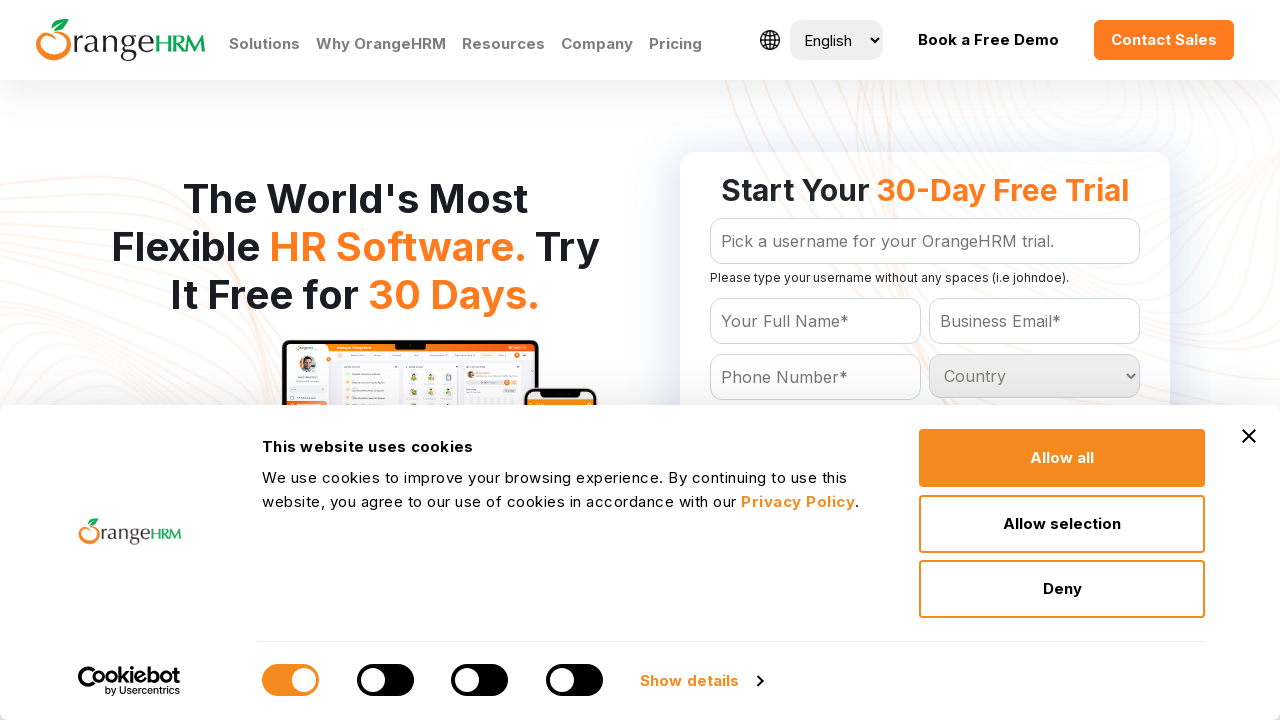

Retrieved country option: Swaziland
	
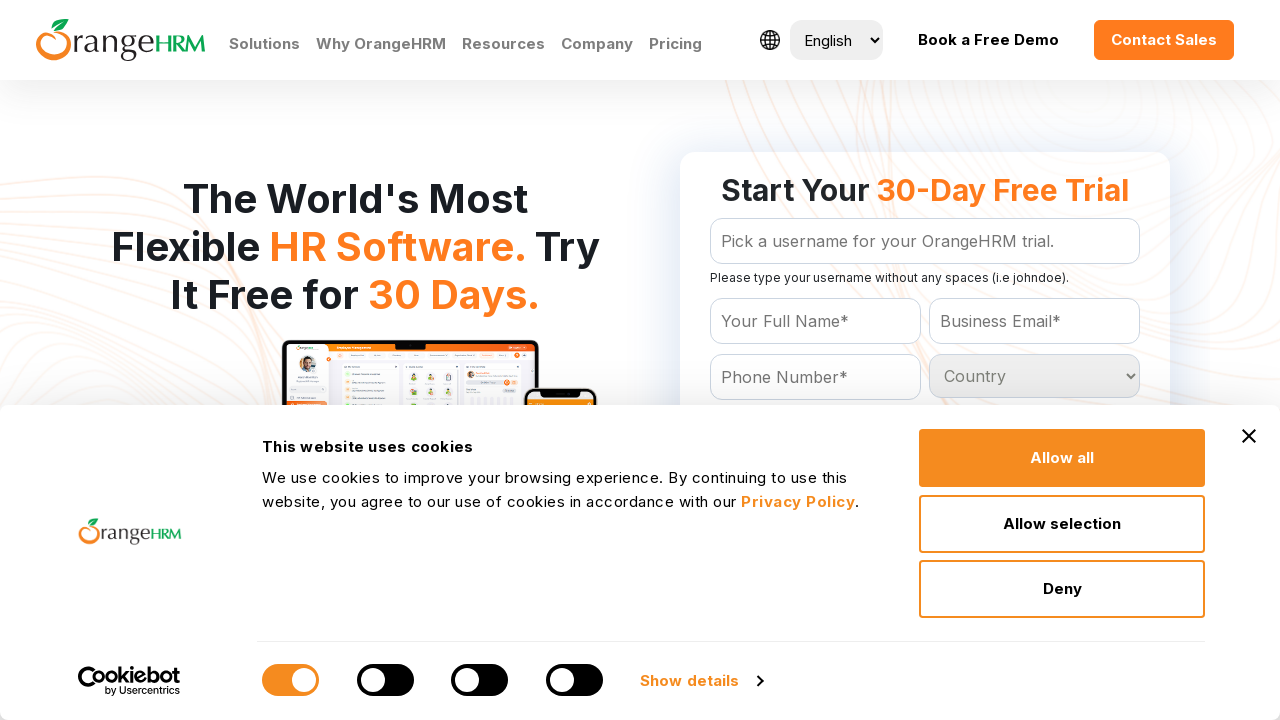

Retrieved country option: Sweden
	
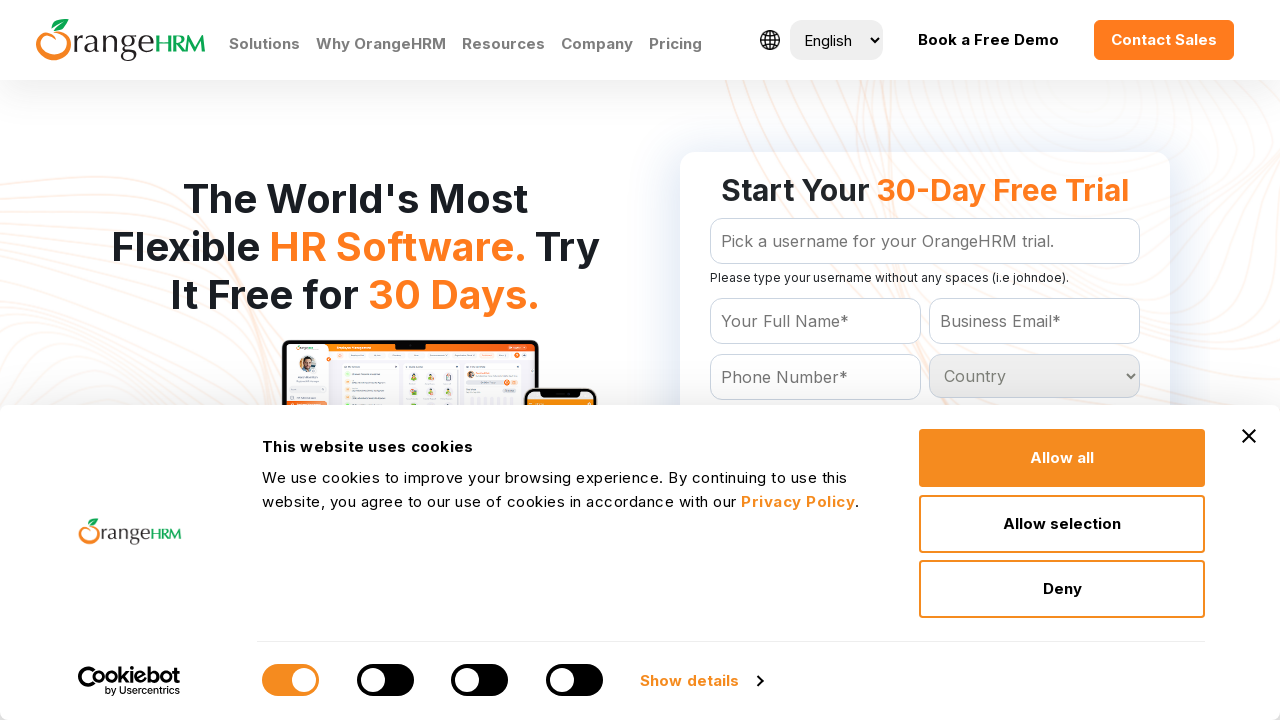

Retrieved country option: Switzerland
	
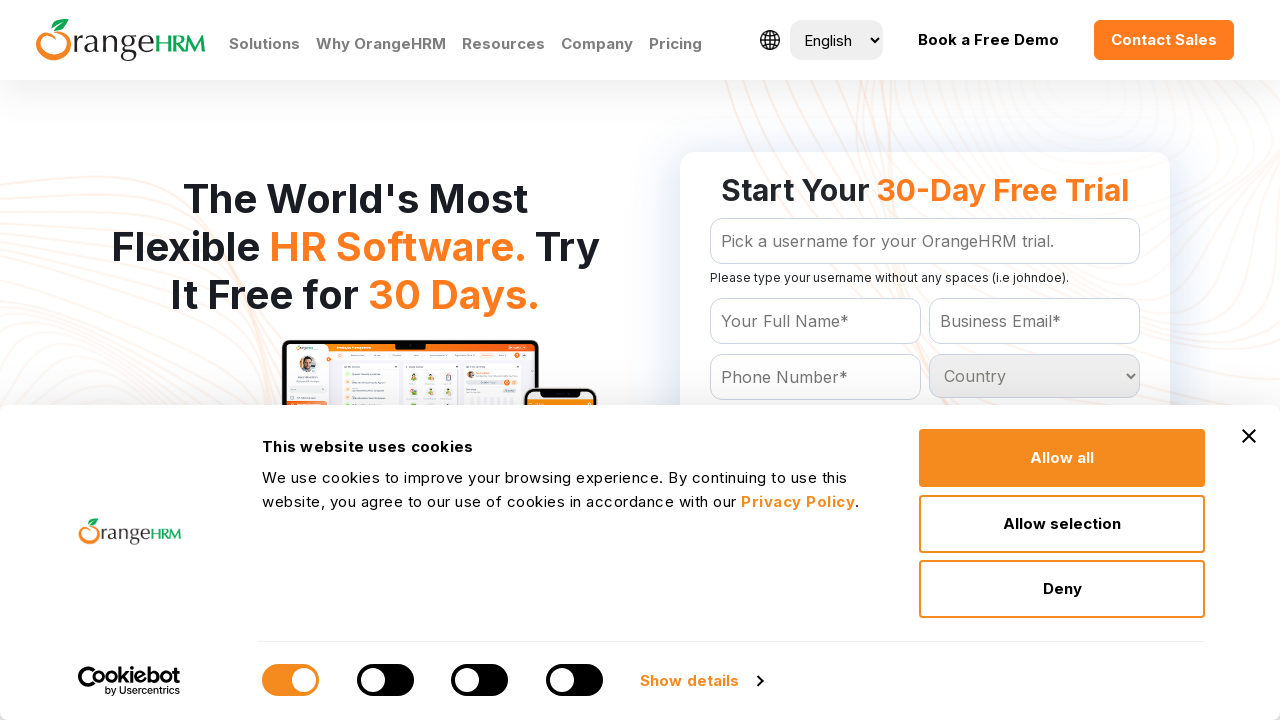

Retrieved country option: Syrian Arab Republic
	
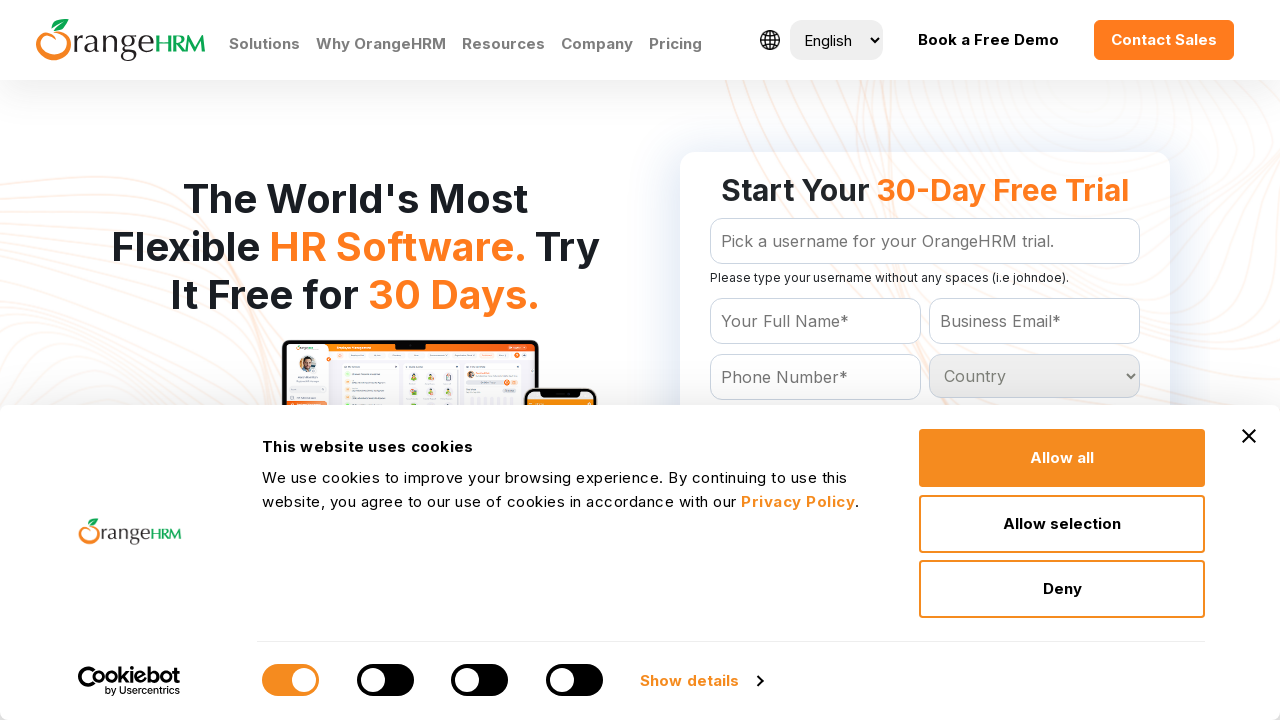

Retrieved country option: Taiwan
	
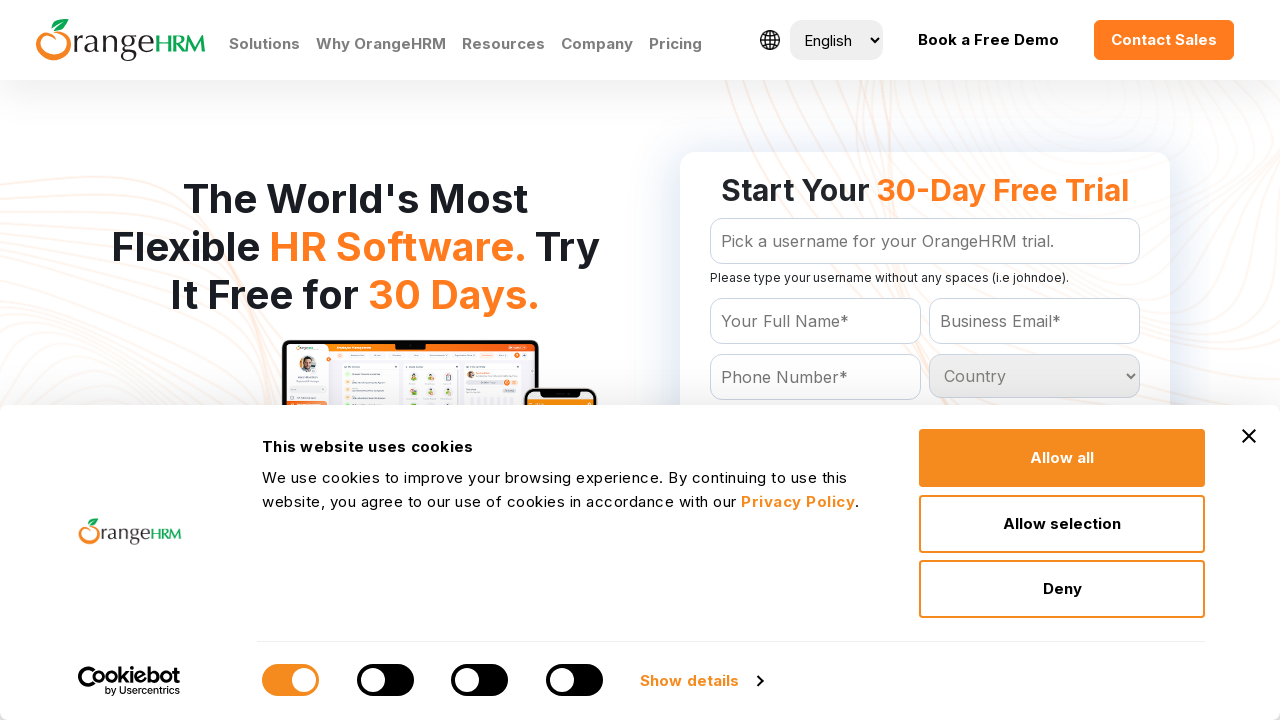

Retrieved country option: Tajikistan
	
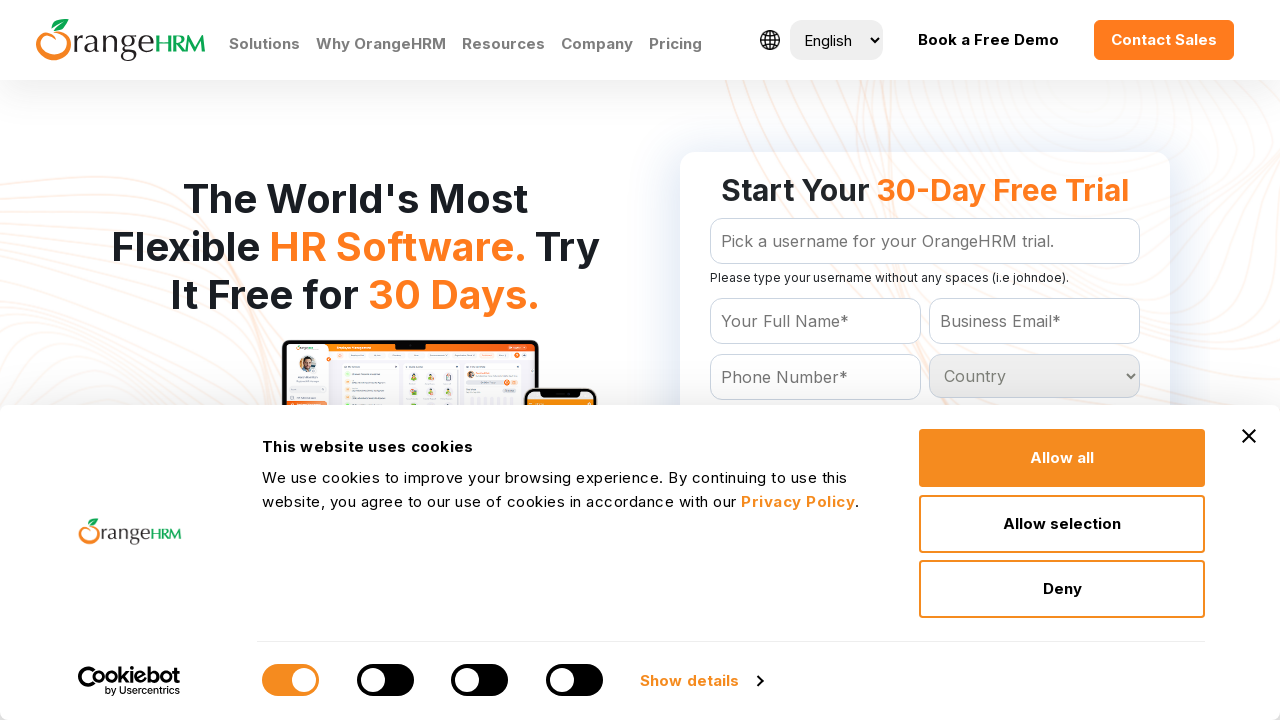

Retrieved country option: Tanzania
	
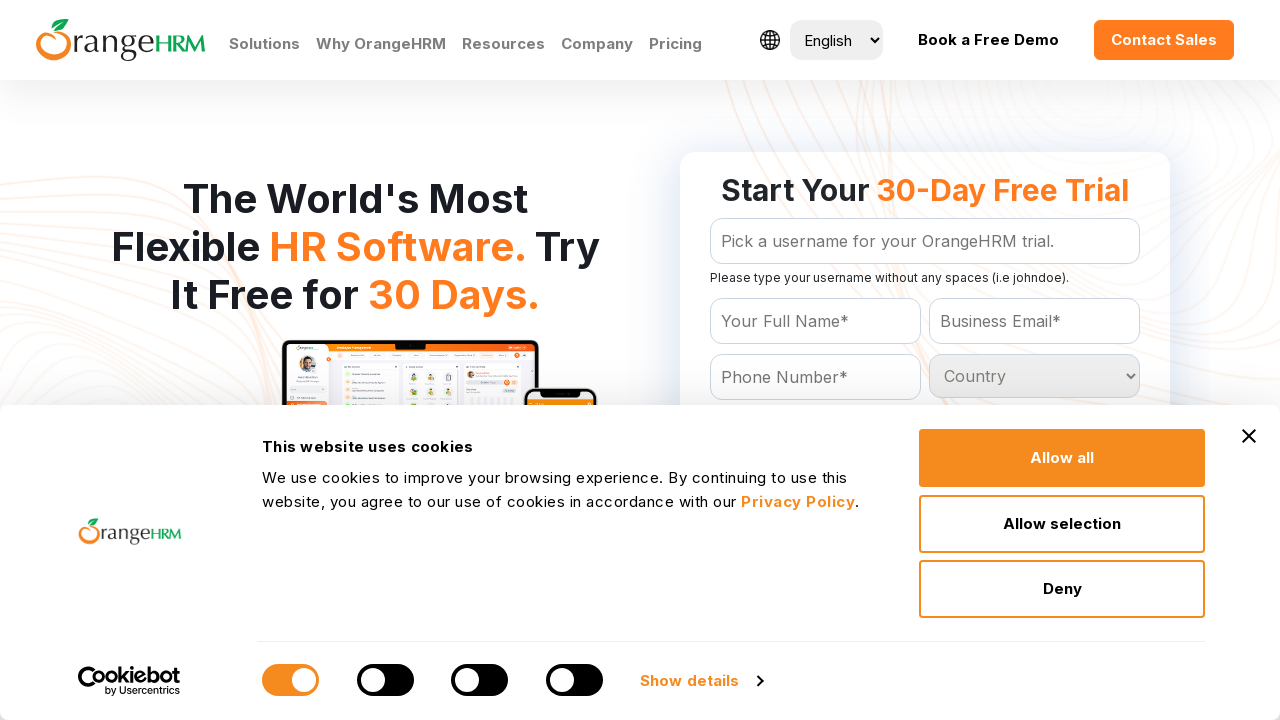

Retrieved country option: Thailand
	
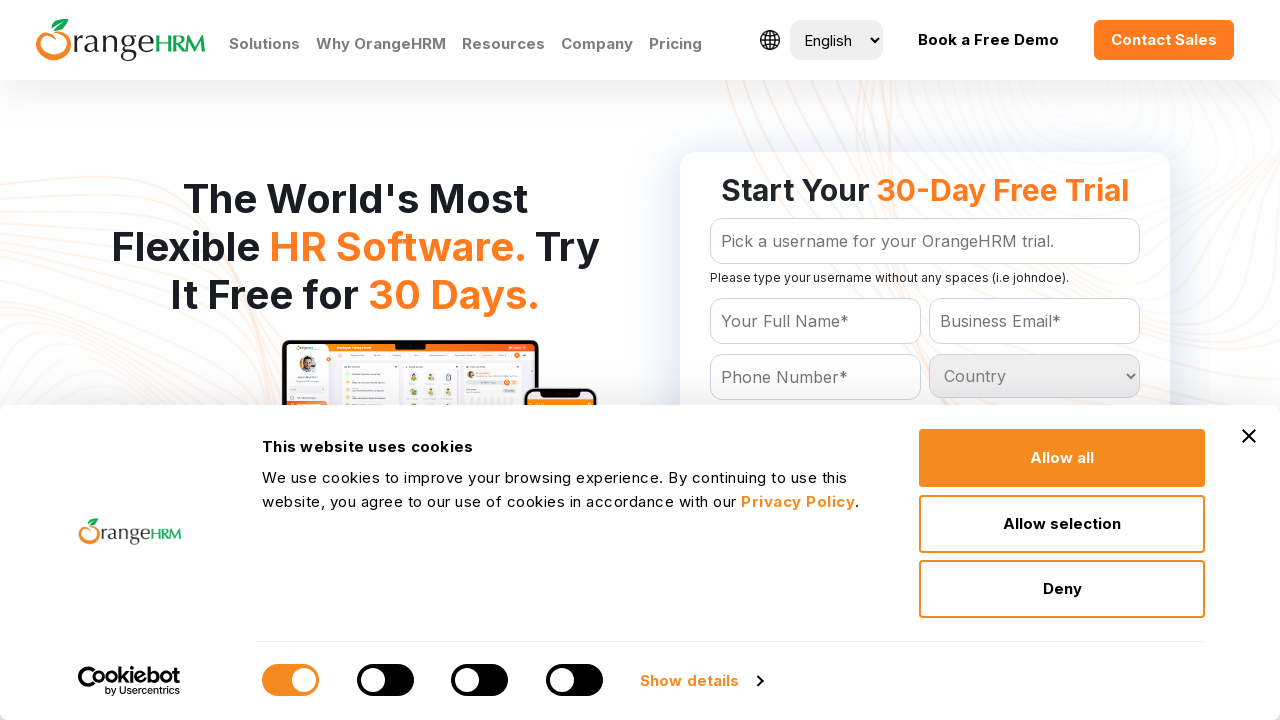

Retrieved country option: Togo
	
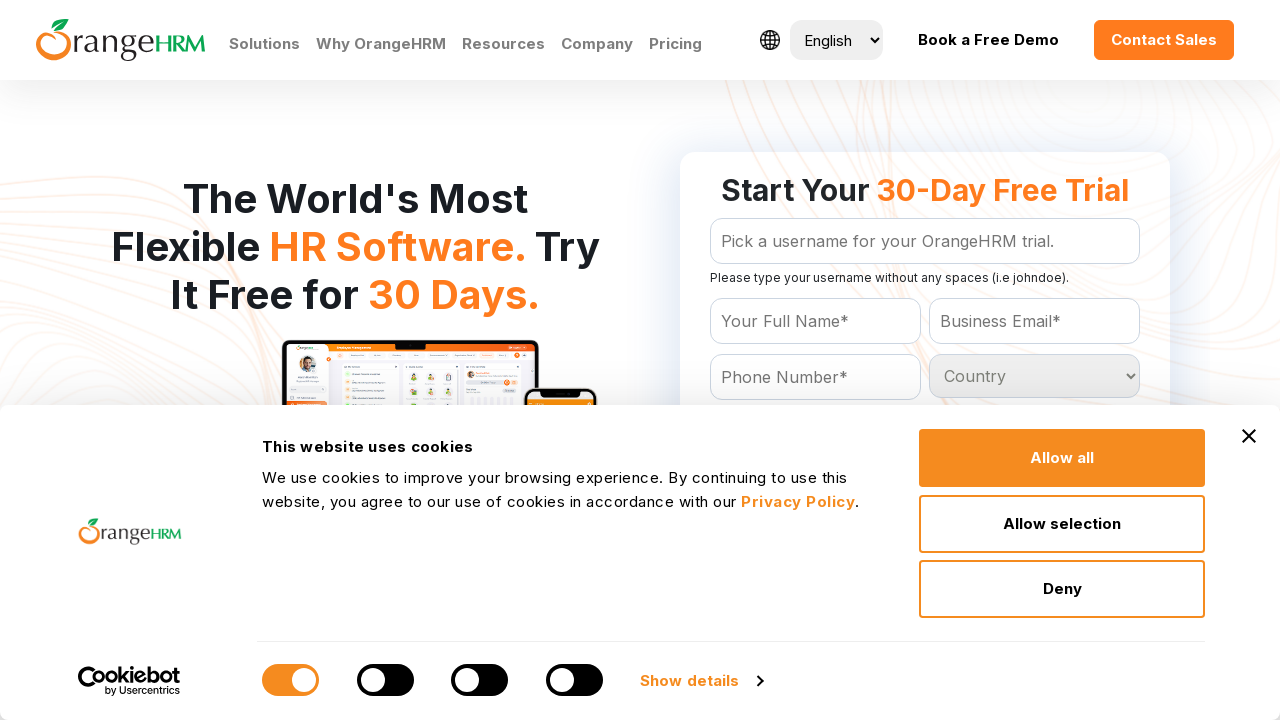

Retrieved country option: Tokelau
	
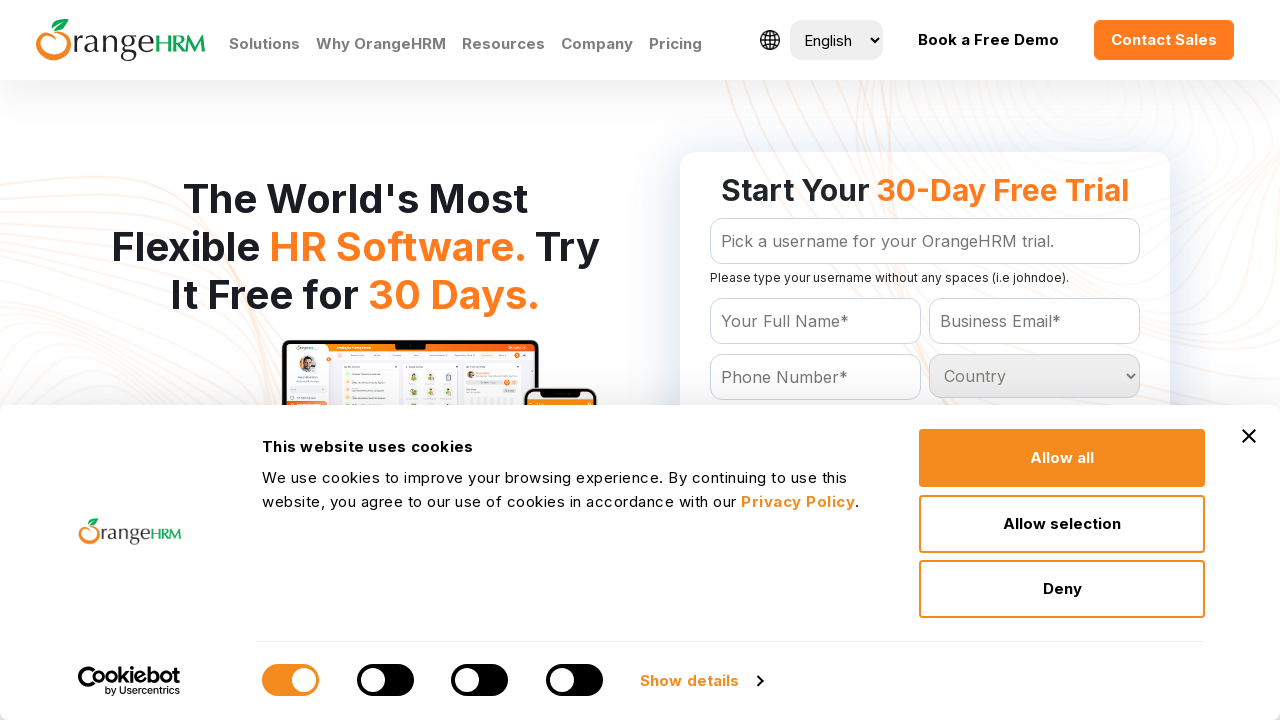

Retrieved country option: Tonga
	
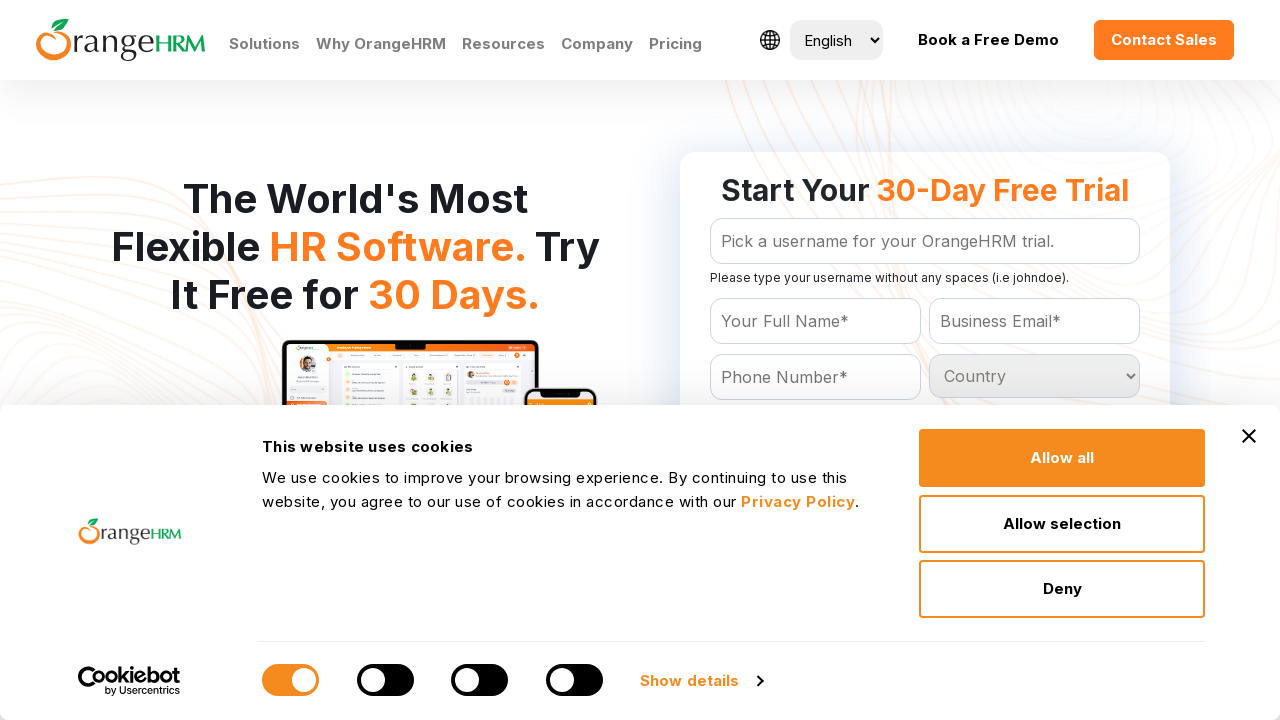

Retrieved country option: Trinidad and Tobago
	
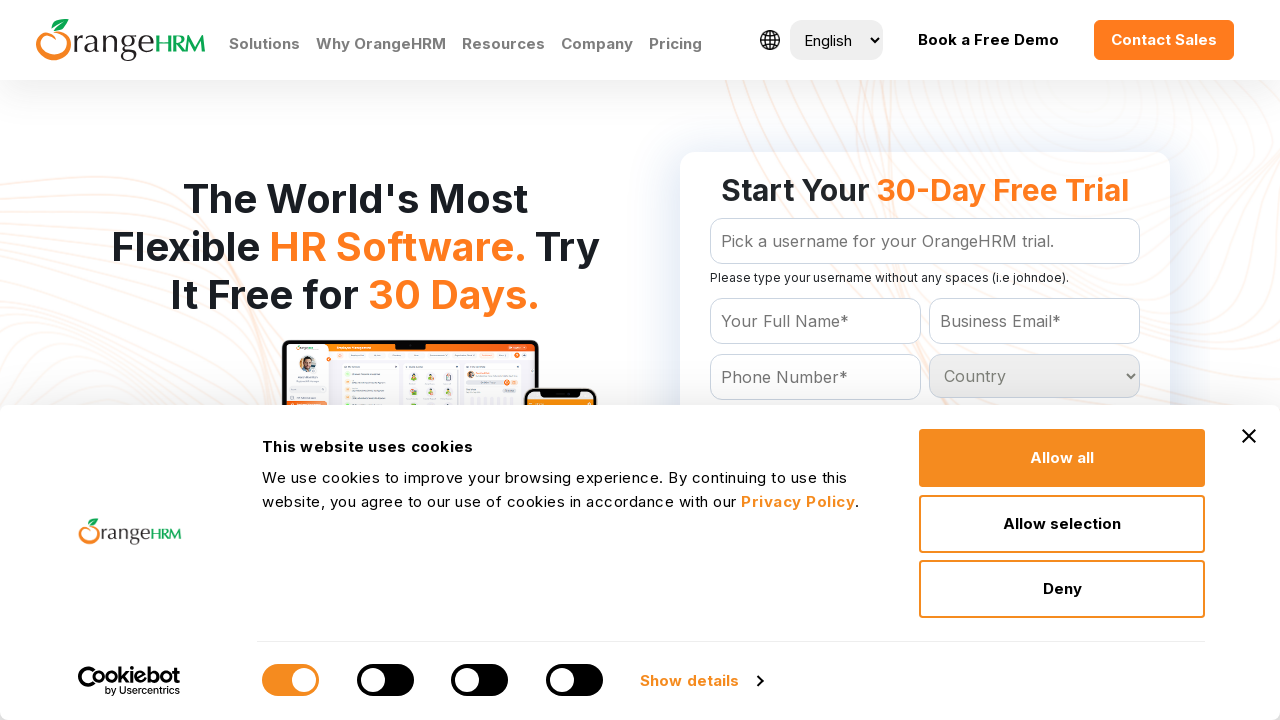

Retrieved country option: Tunisia
	
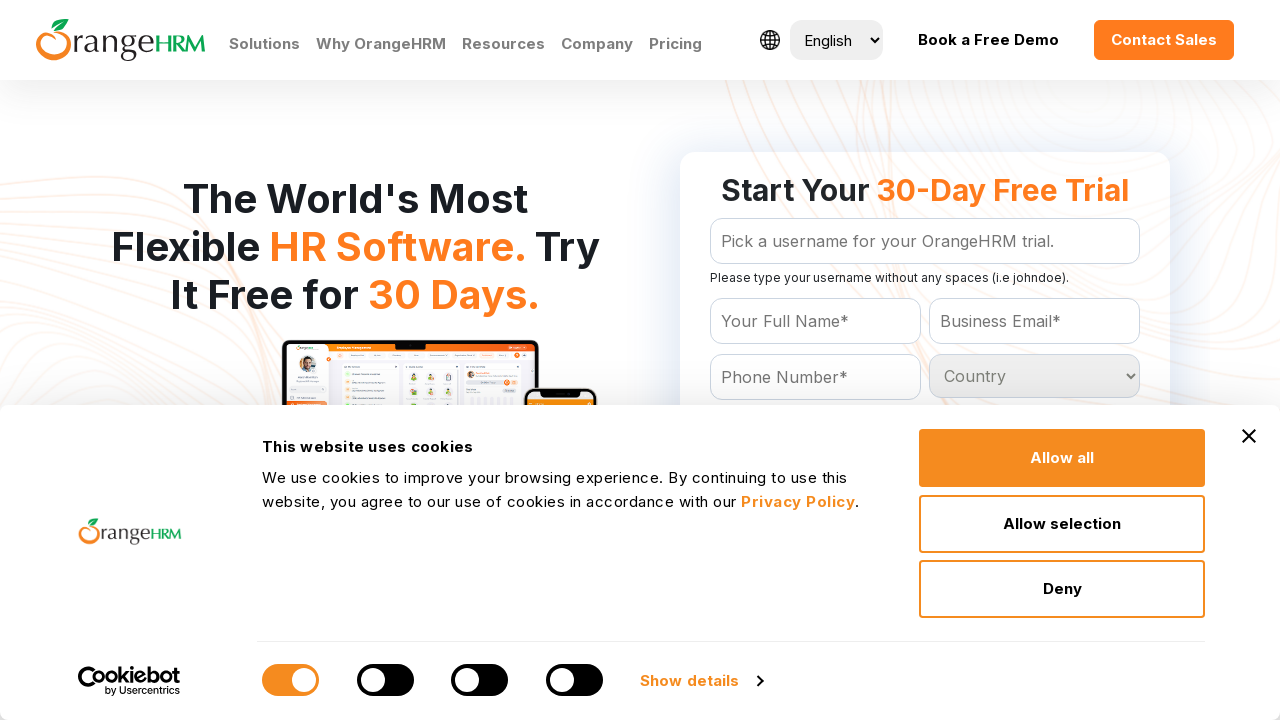

Retrieved country option: Turkey
	
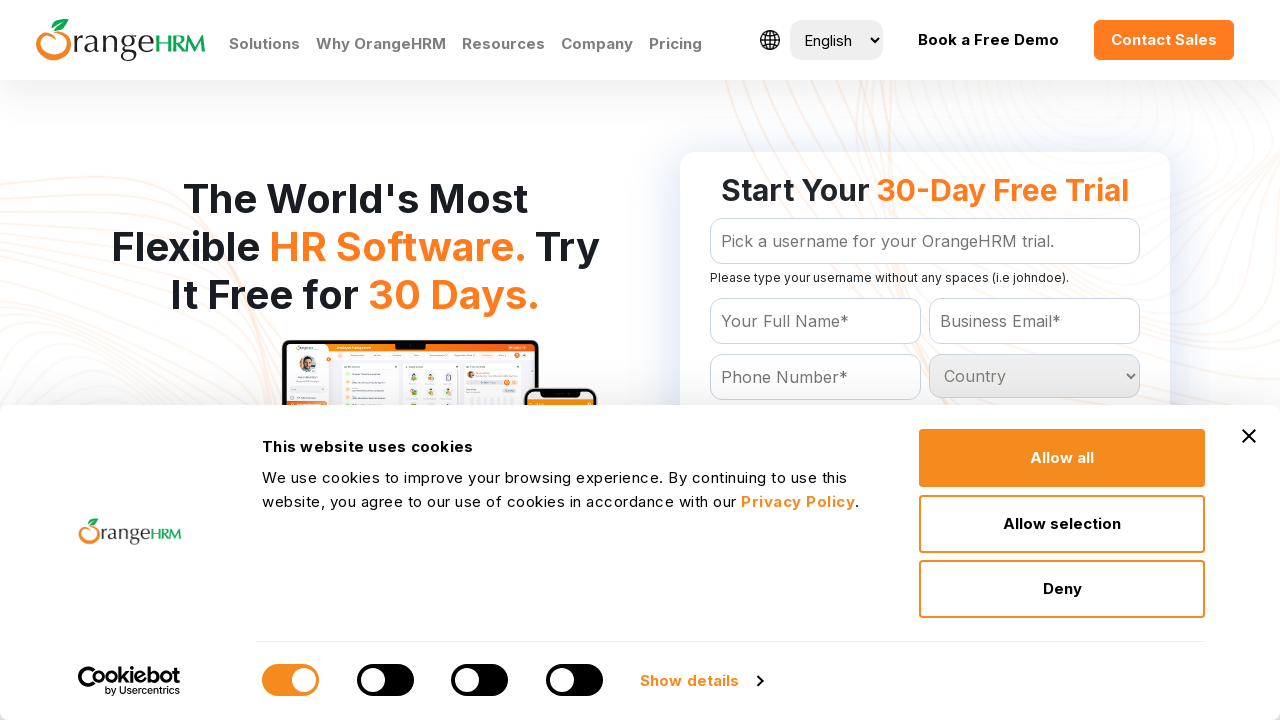

Retrieved country option: Turkmenistan
	
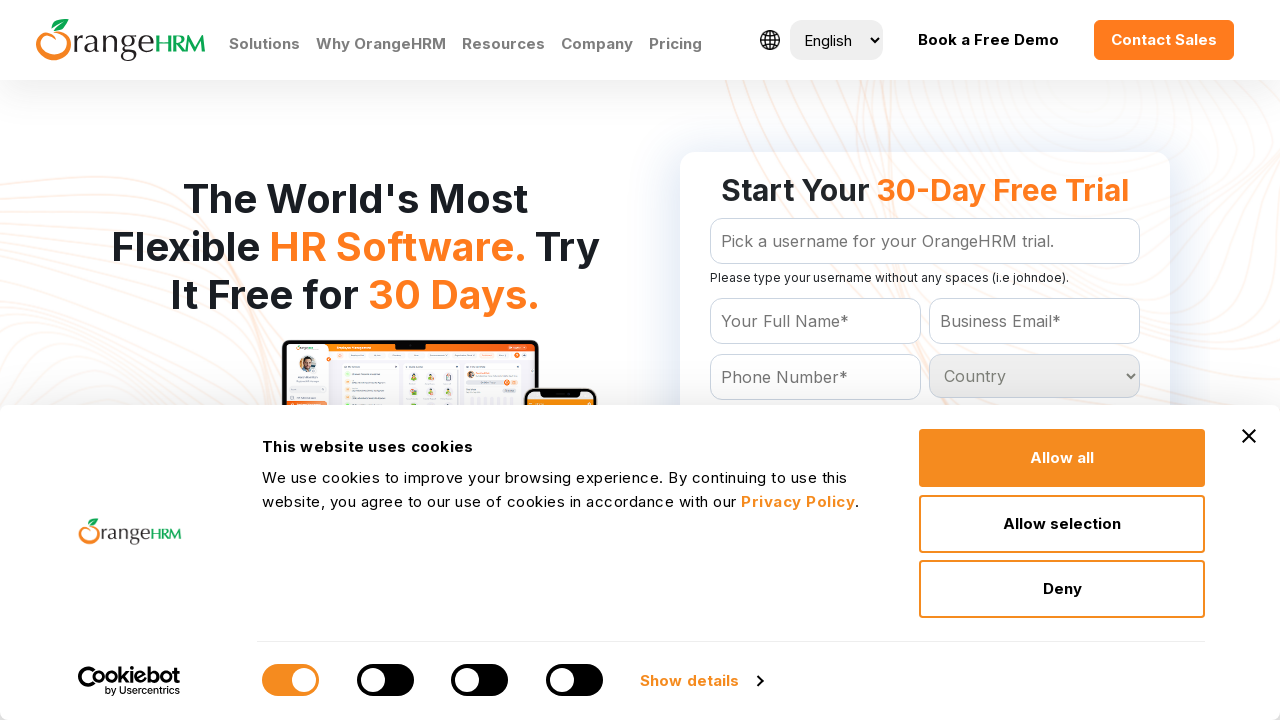

Retrieved country option: Turks and Caicos Islands
	
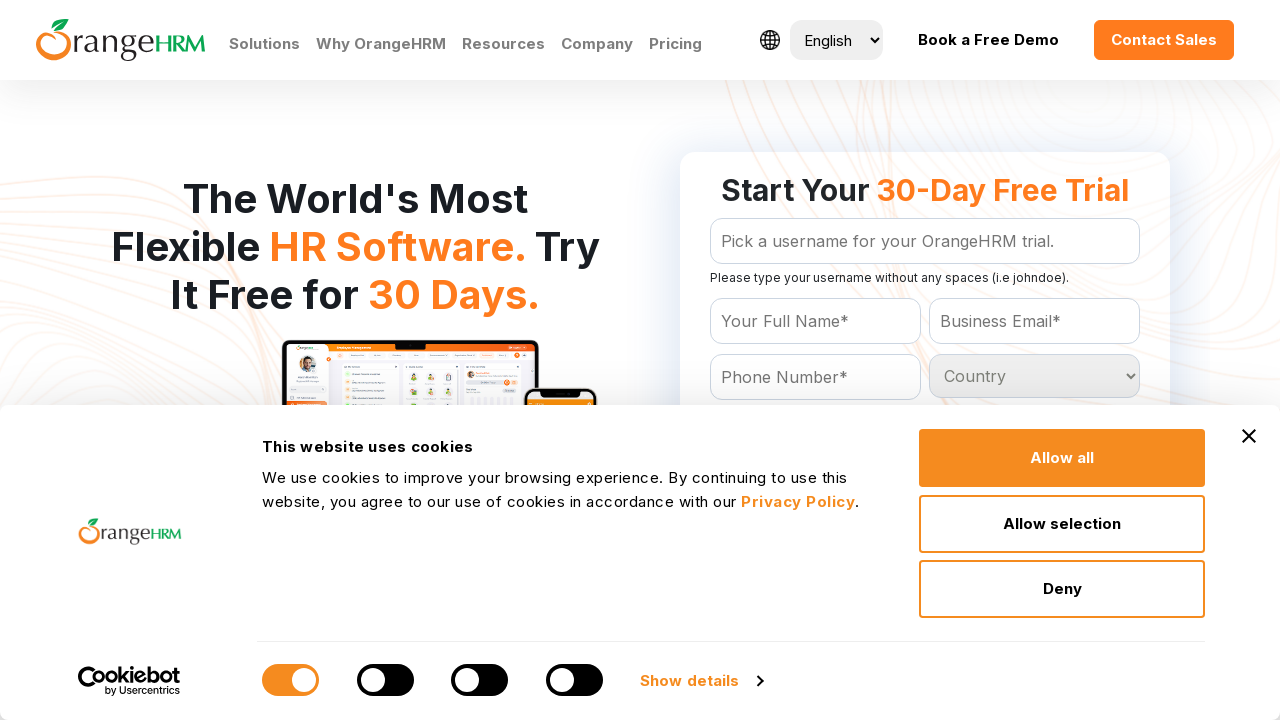

Retrieved country option: Tuvalu
	
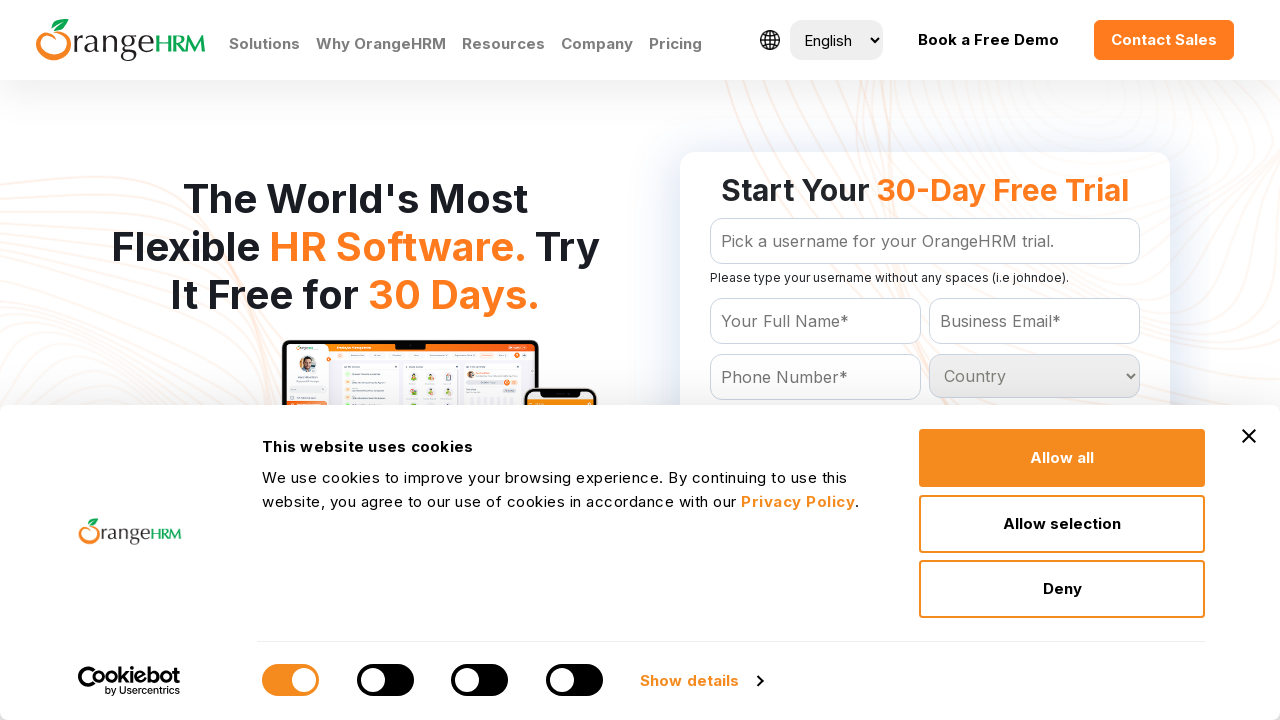

Retrieved country option: Uganda
	
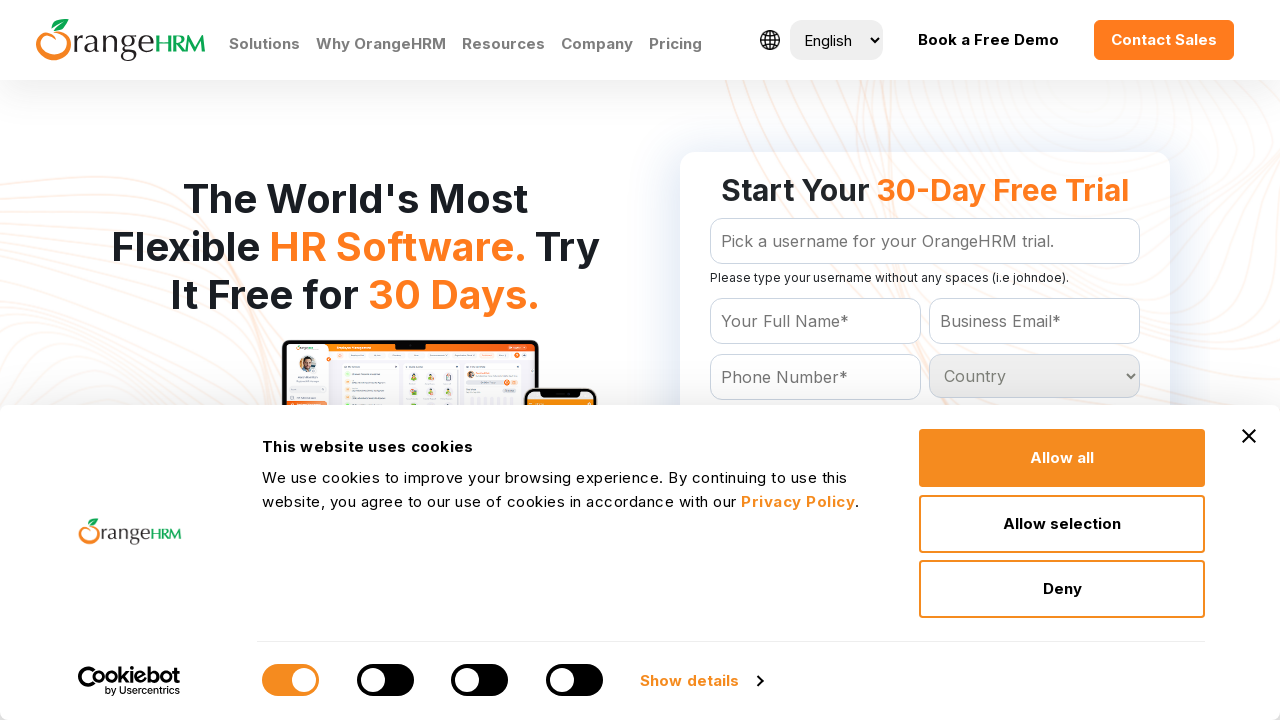

Retrieved country option: Ukraine
	
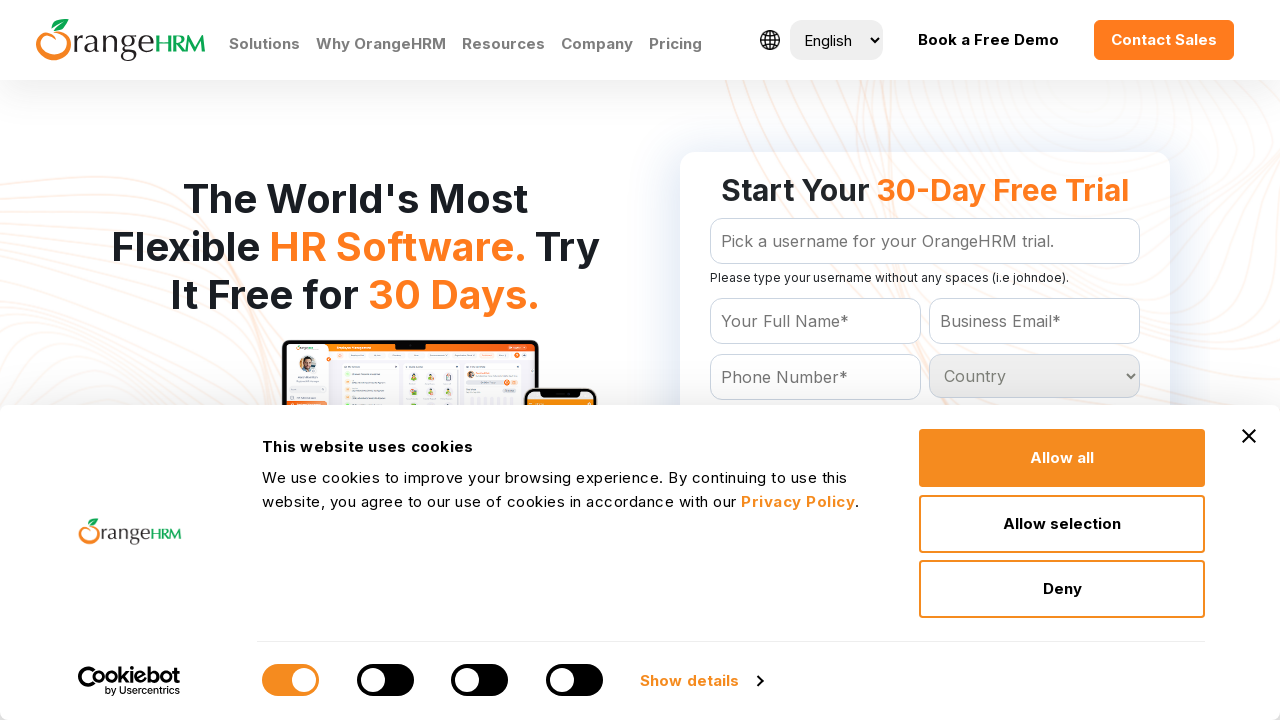

Retrieved country option: United Arab Emirates
	
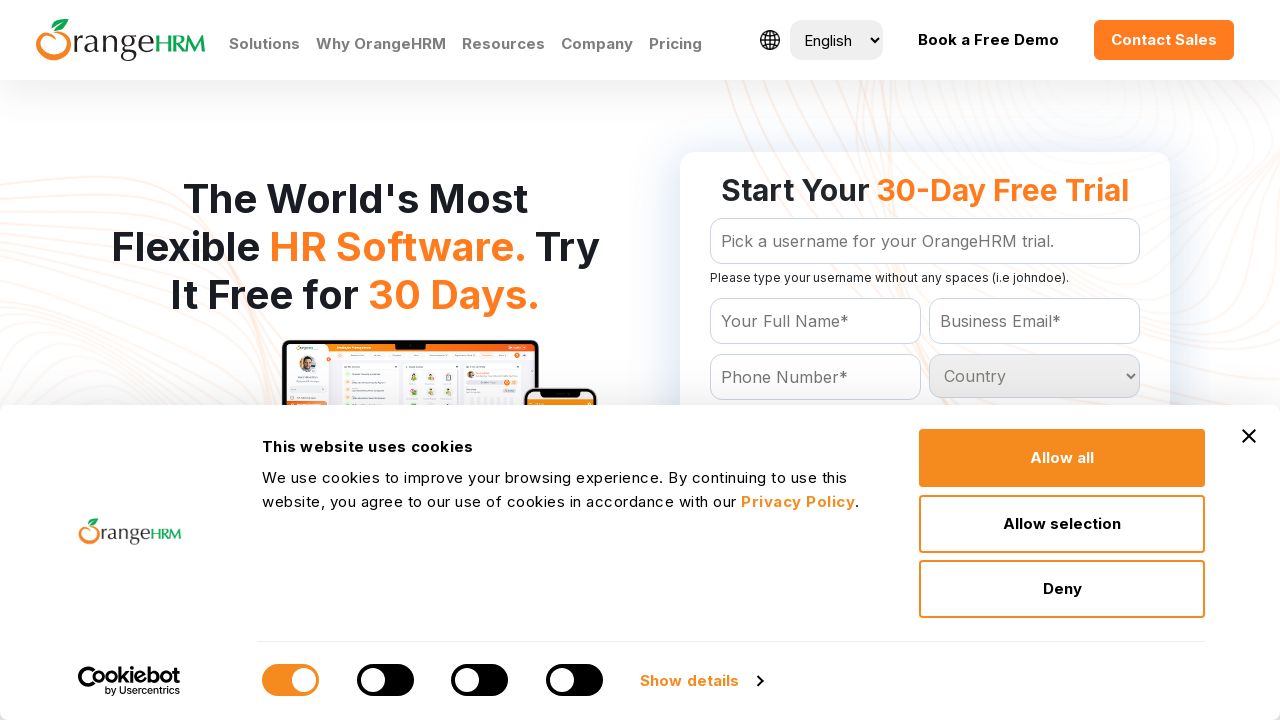

Retrieved country option: United Kingdom
	
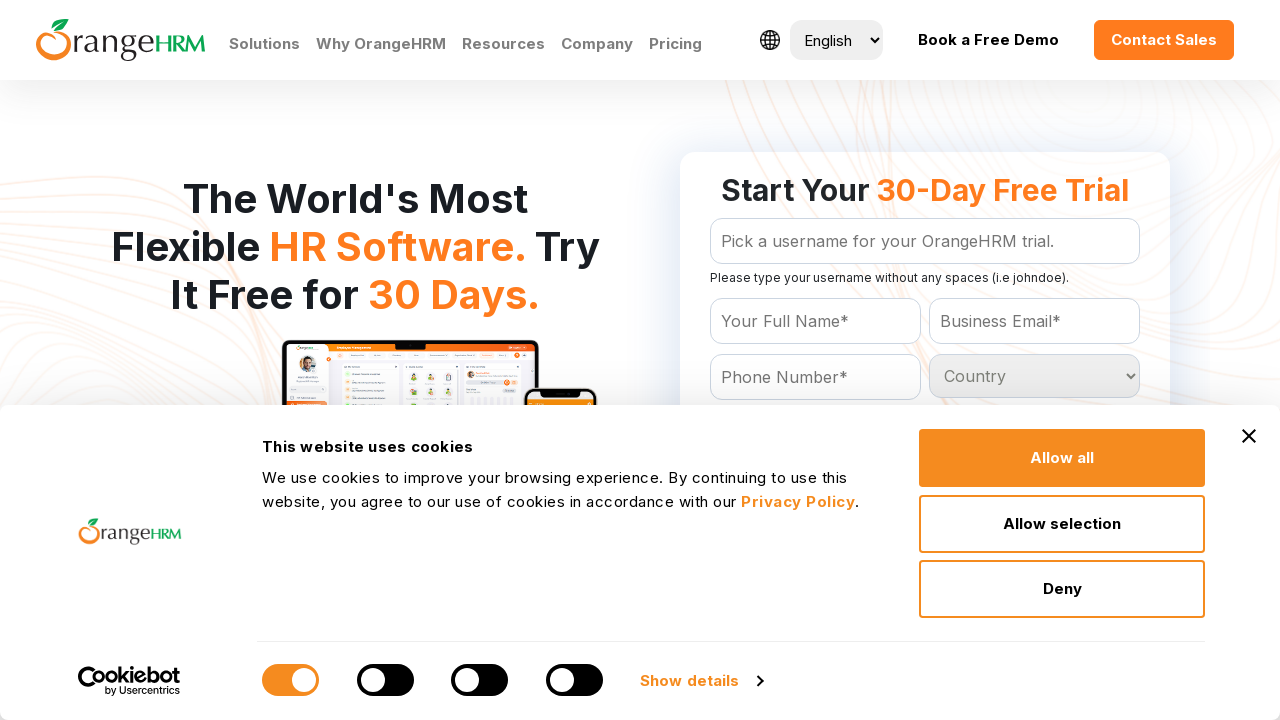

Retrieved country option: United States
	
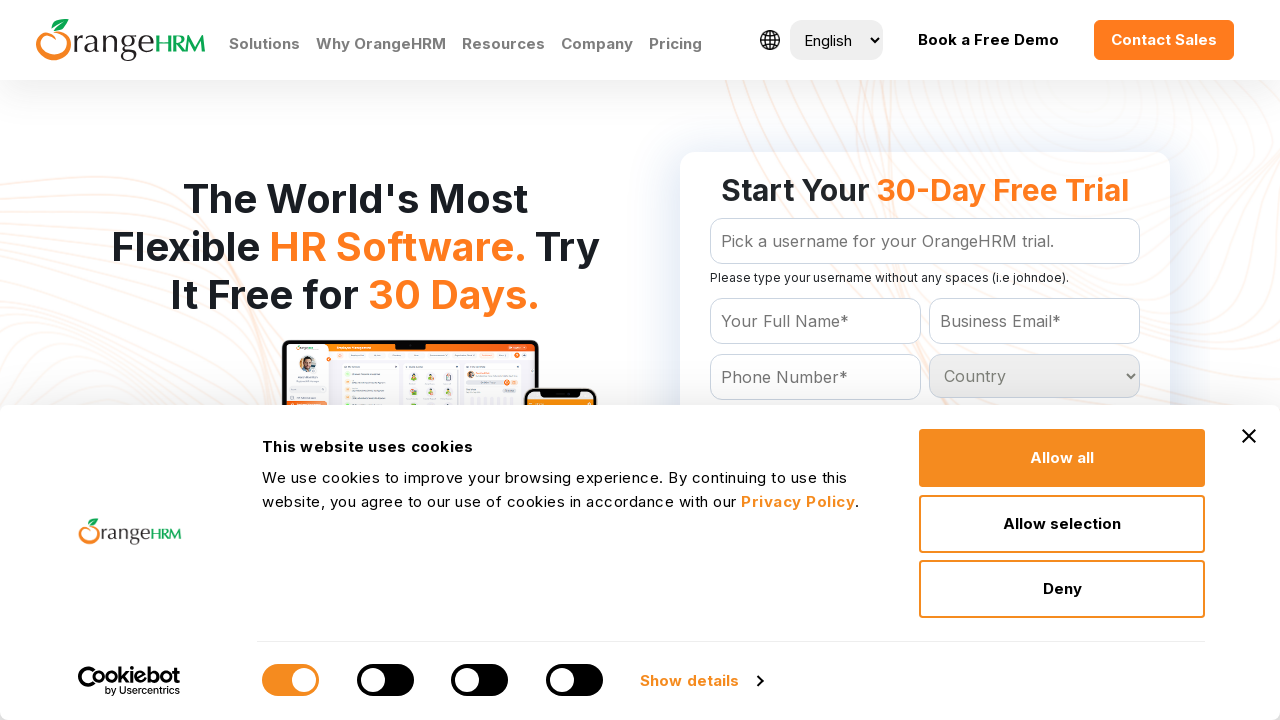

Retrieved country option: Uruguay
	
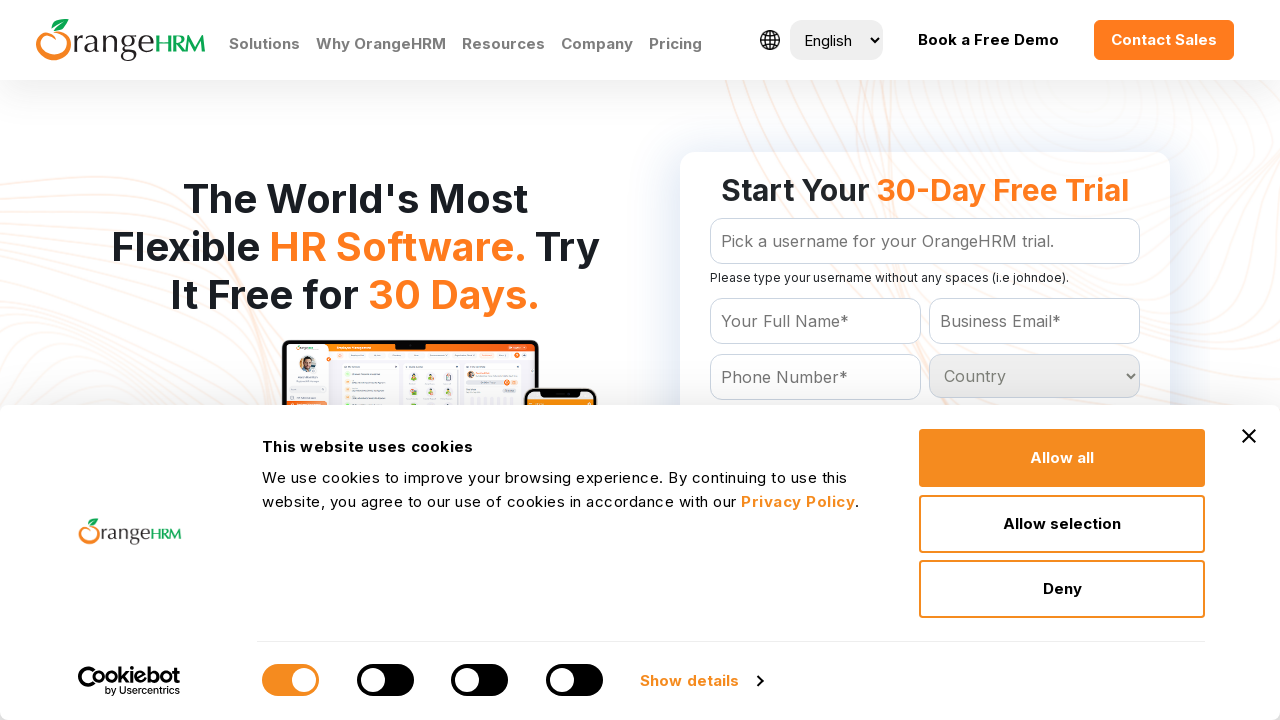

Retrieved country option: Uzbekistan
	
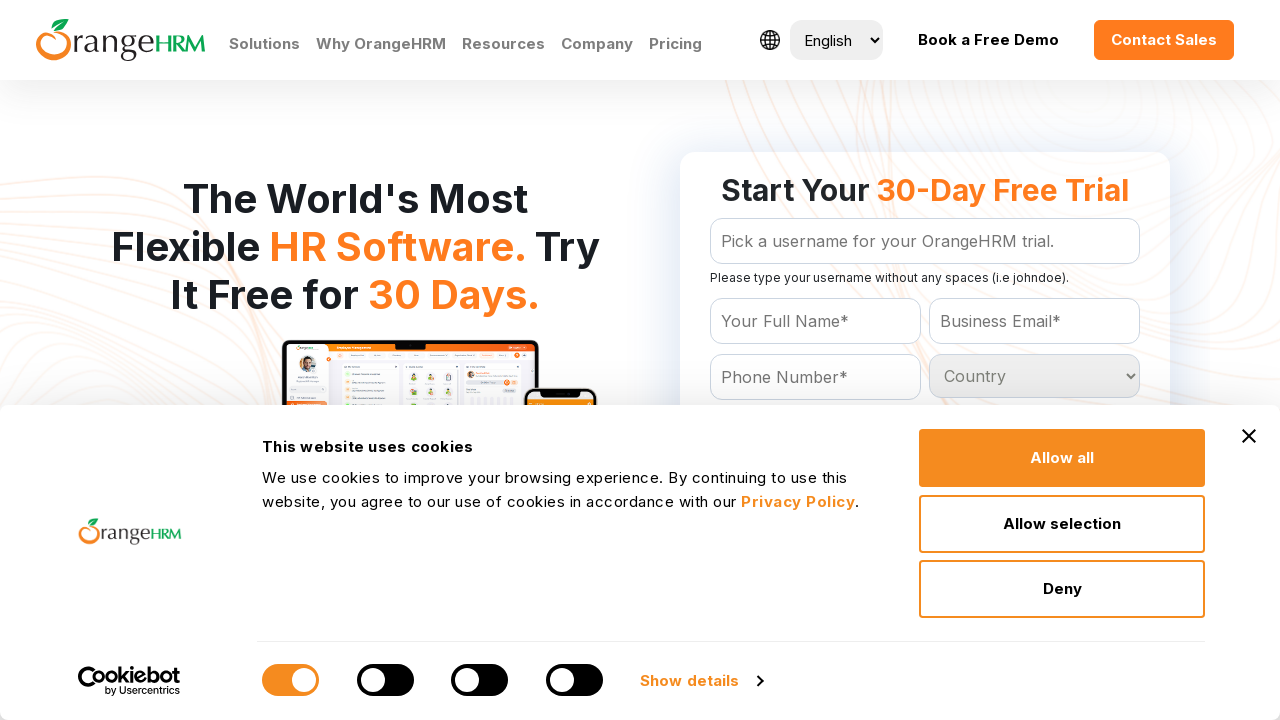

Retrieved country option: Vanuatu
	
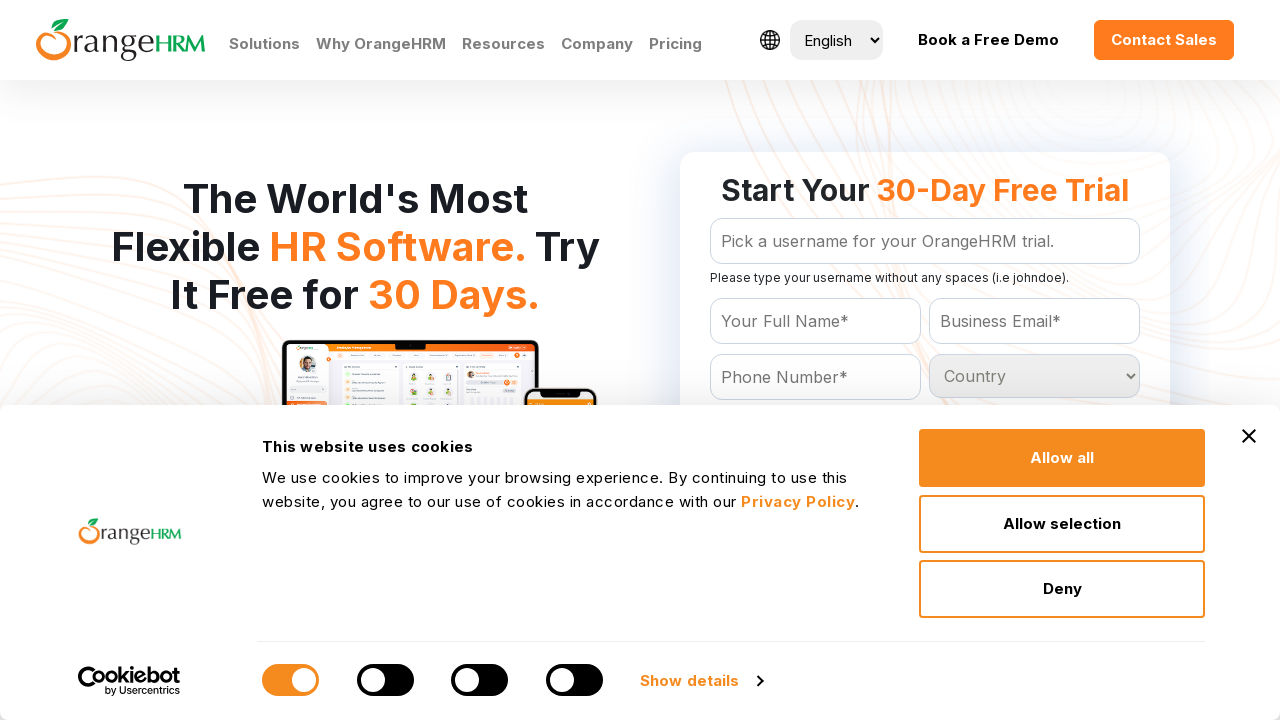

Retrieved country option: Venezuela
	
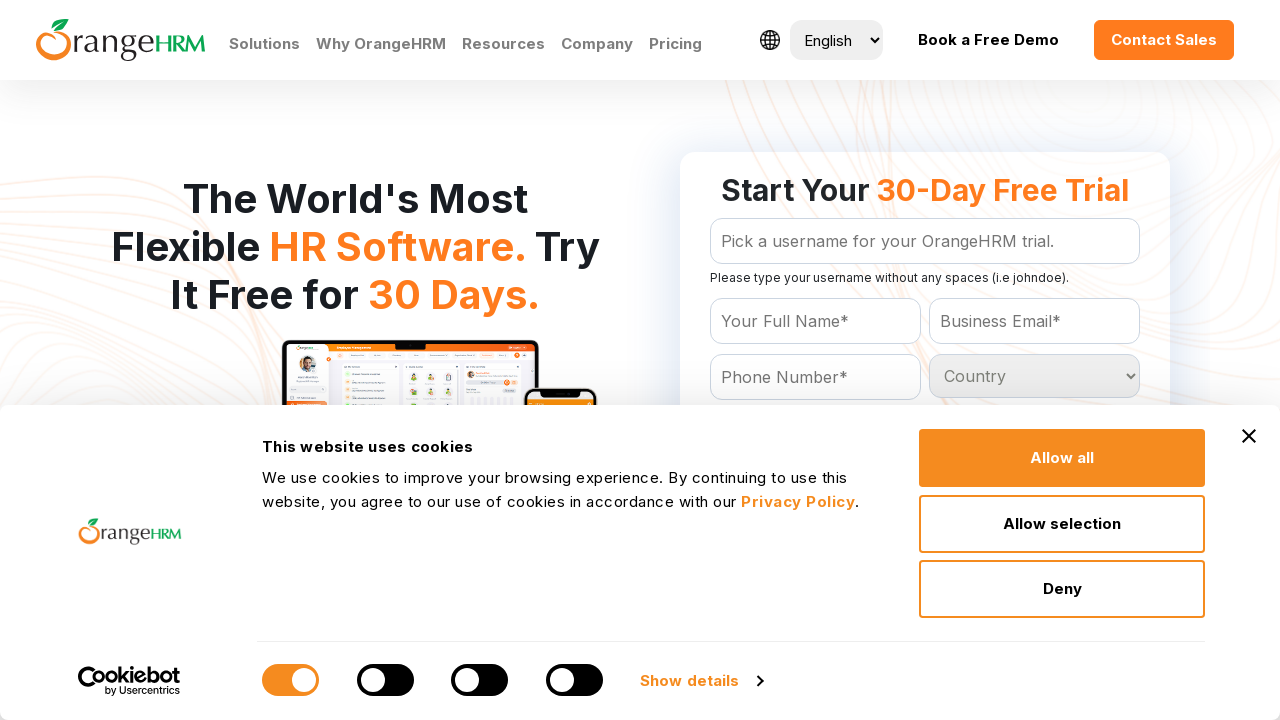

Retrieved country option: Vietnam
	
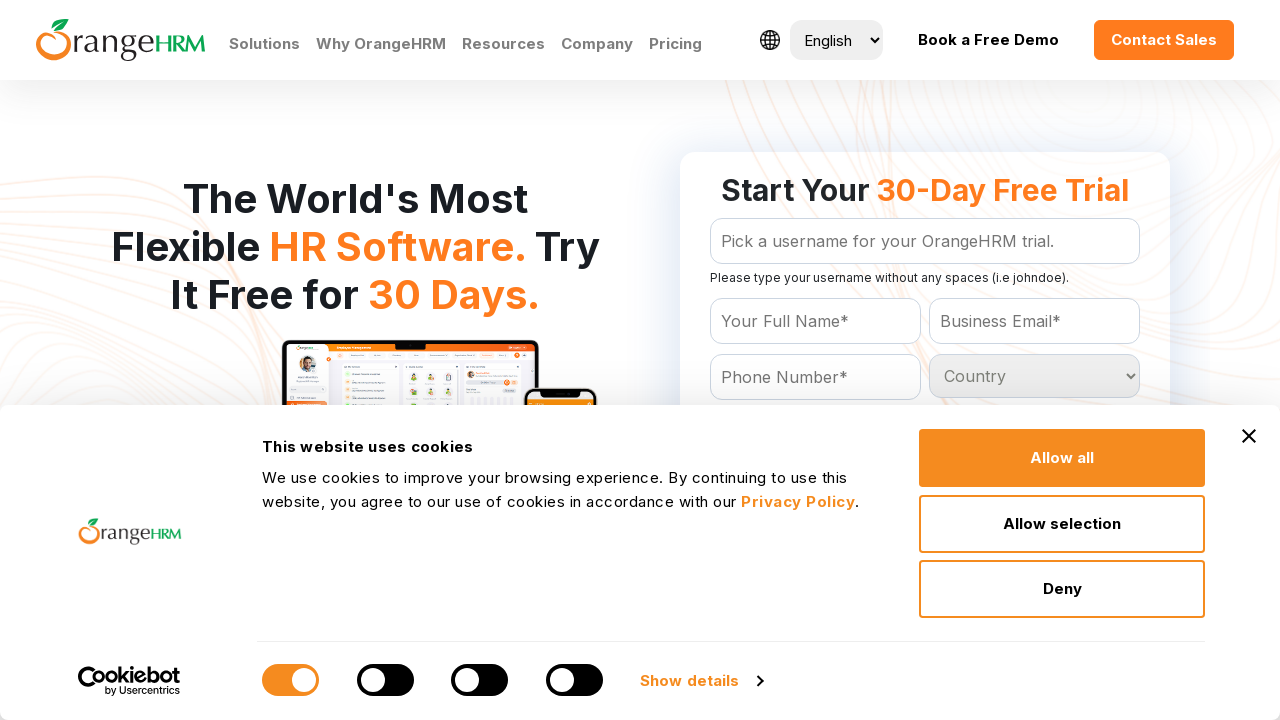

Retrieved country option: Virgin Islands
	
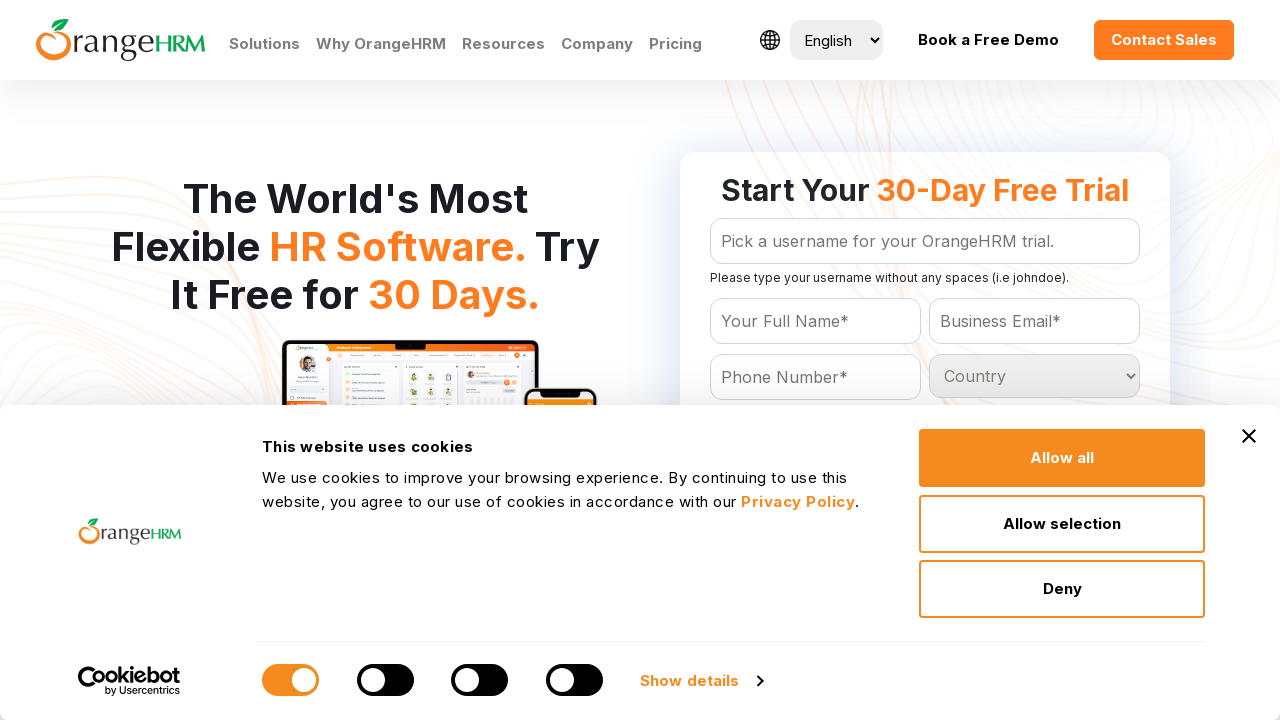

Retrieved country option: Western Sahara
	
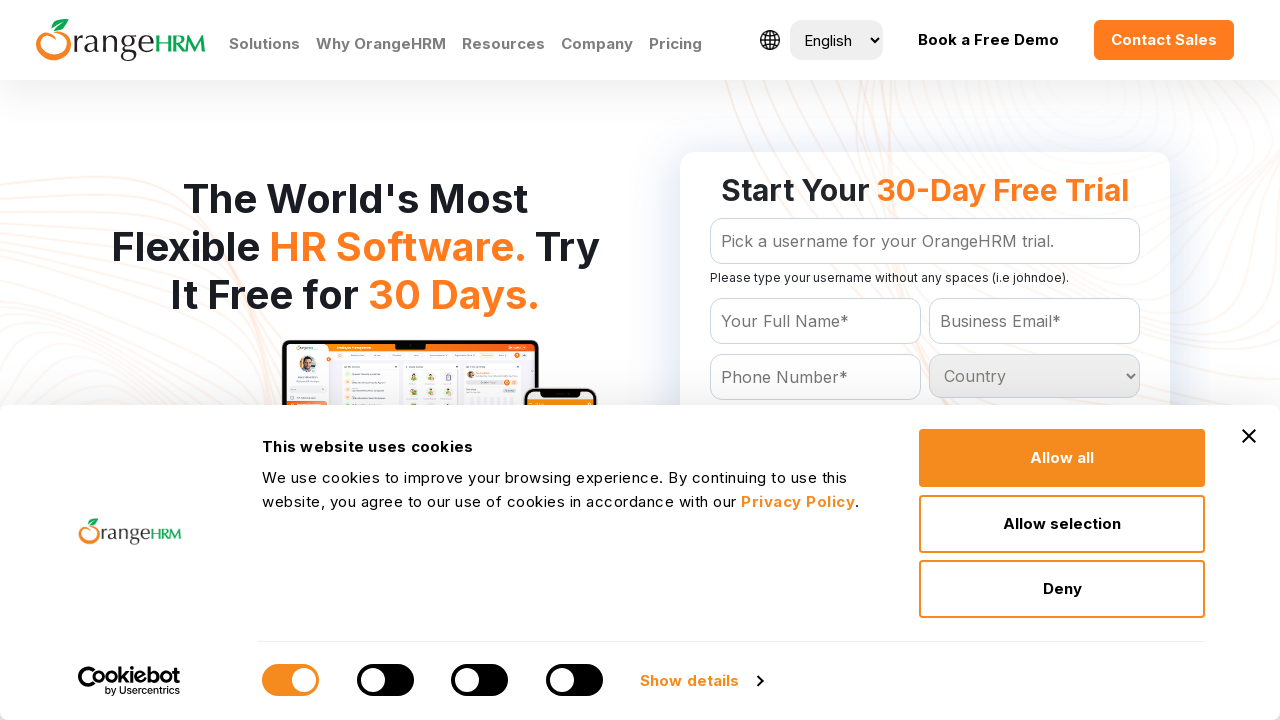

Retrieved country option: Yemen
	
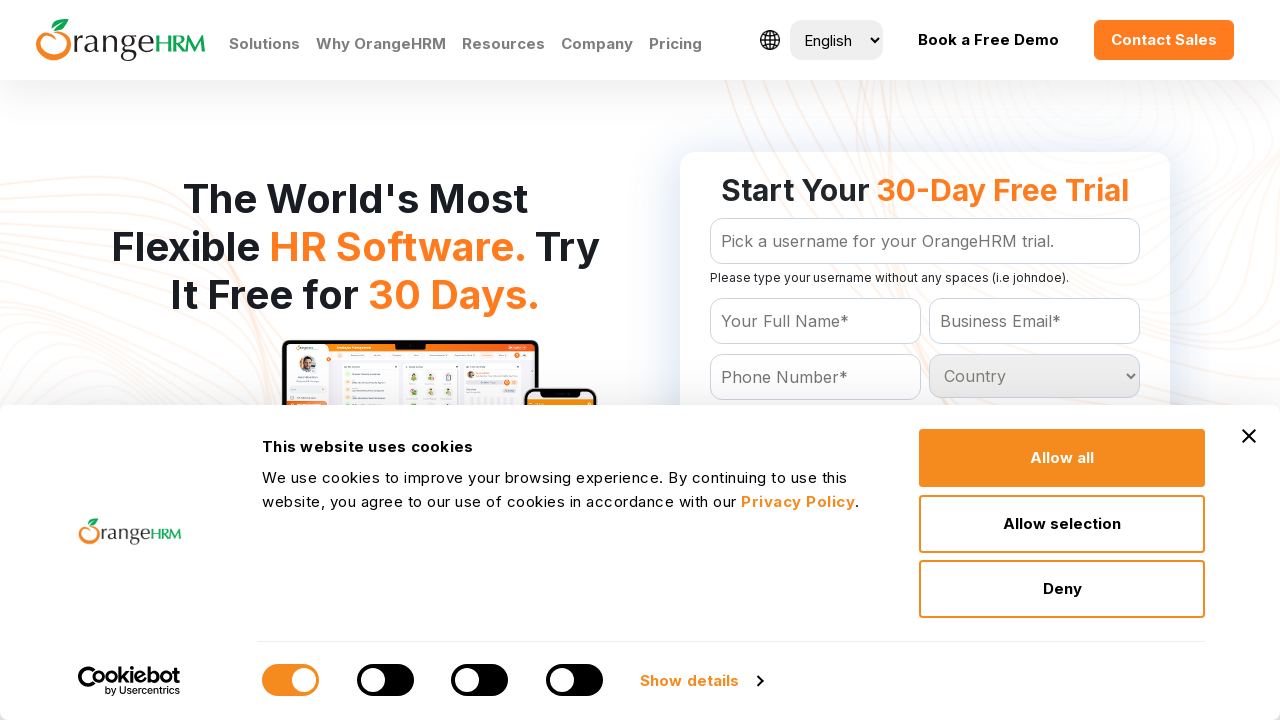

Retrieved country option: Zambia
	
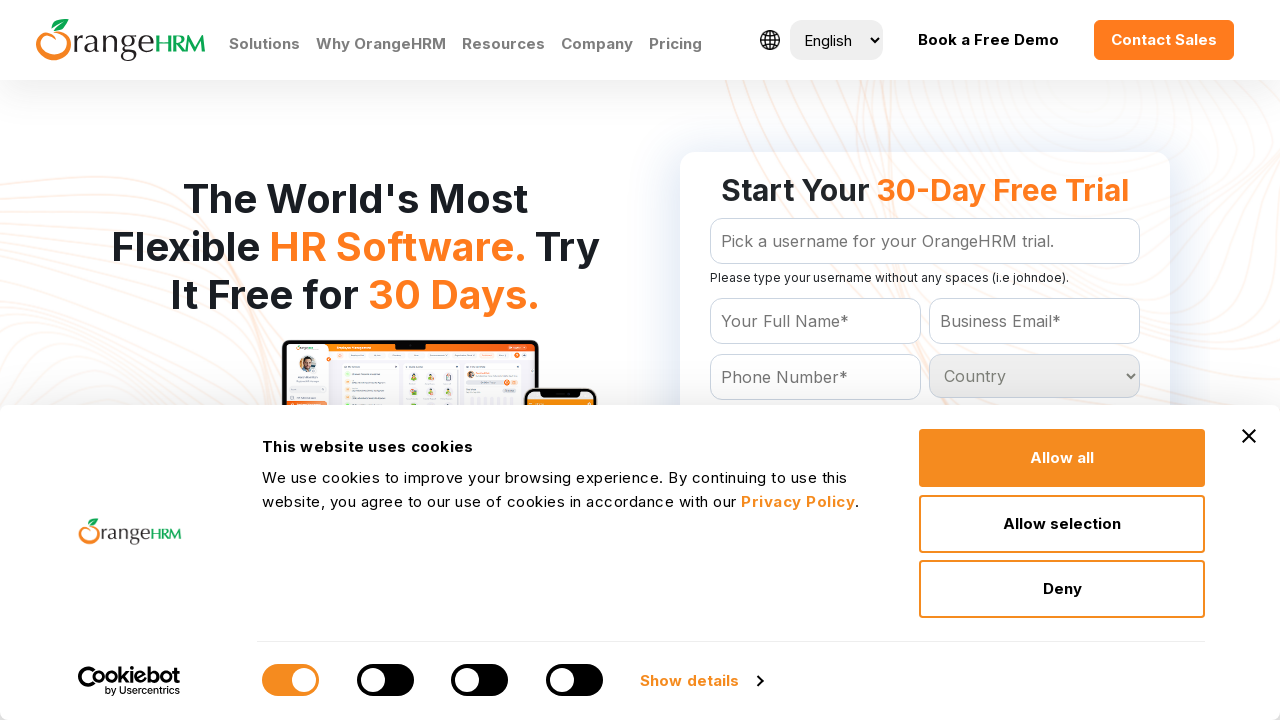

Retrieved country option: Zimbabwe
	
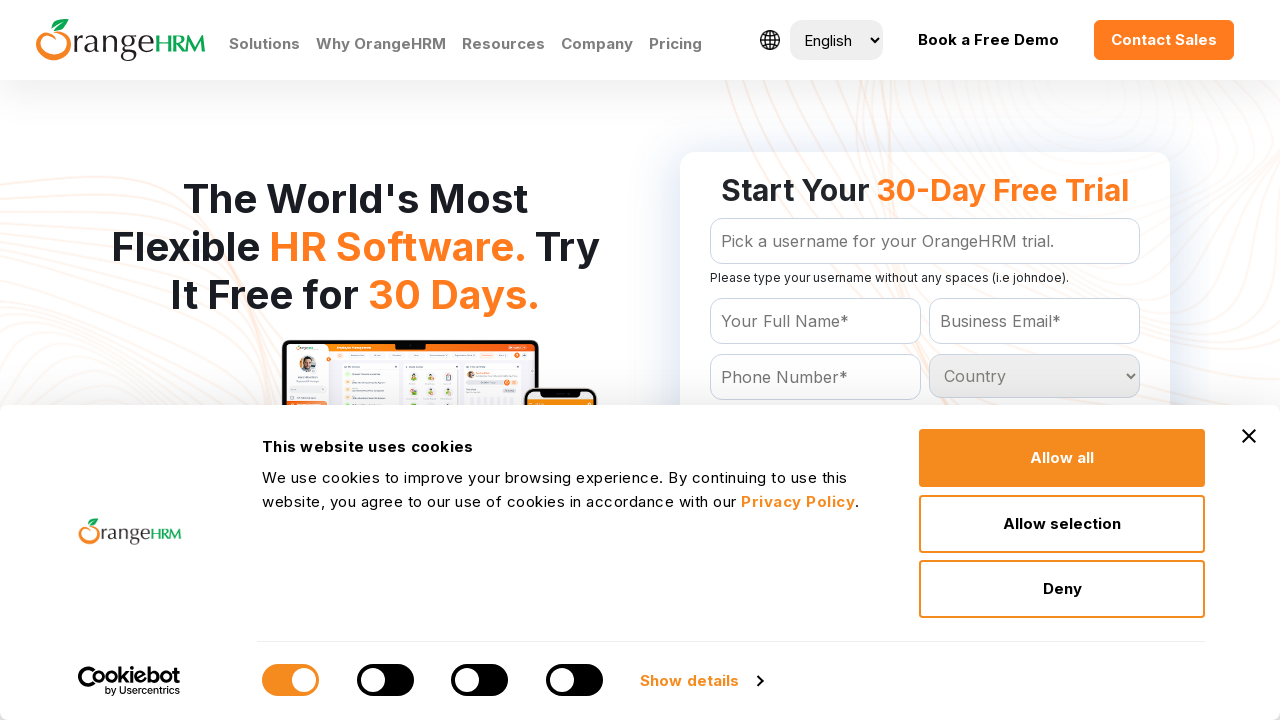

Retrieved country option: South Sandwich Islands
	
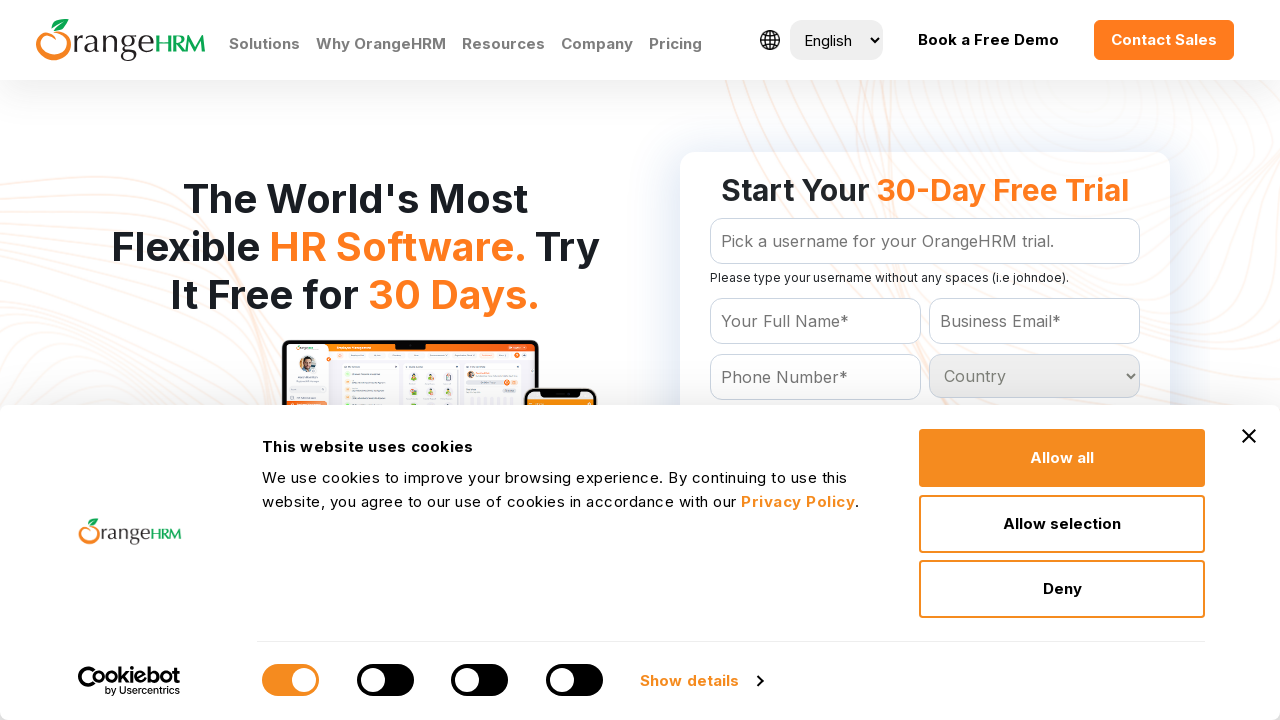

Retrieved country option: St Helena
	
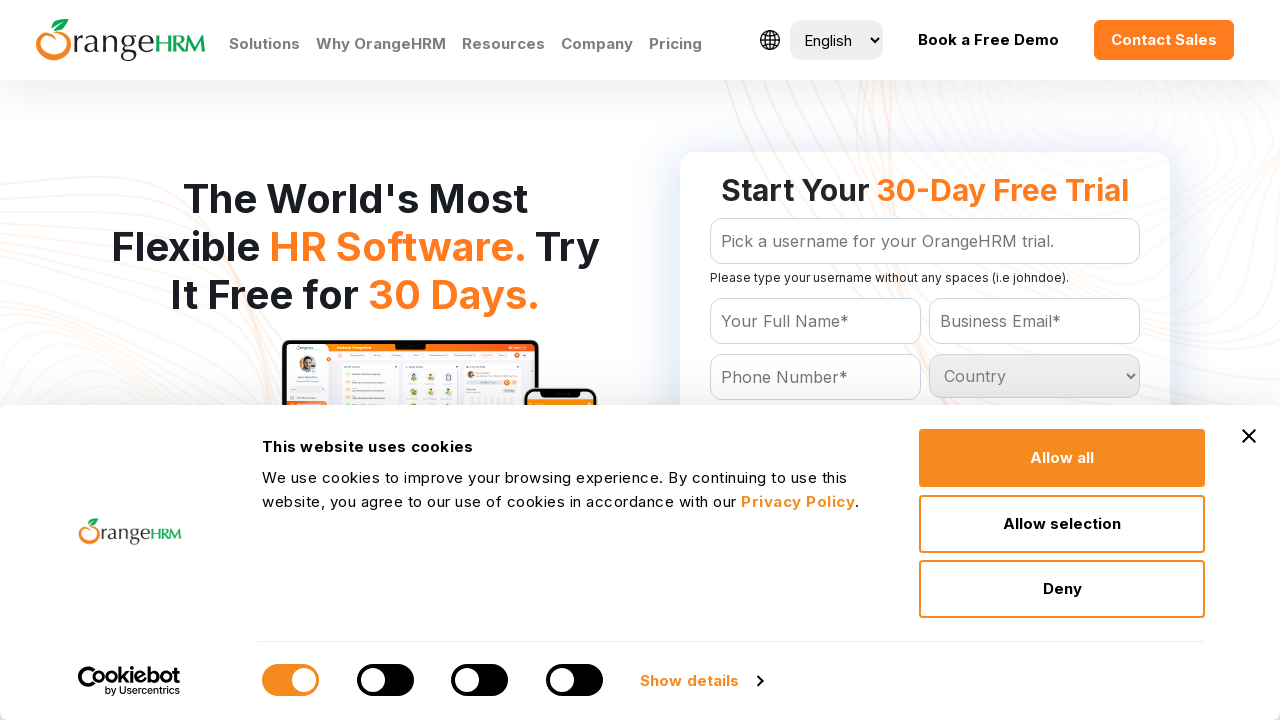

Retrieved country option: St Pierre and Miquelon
	
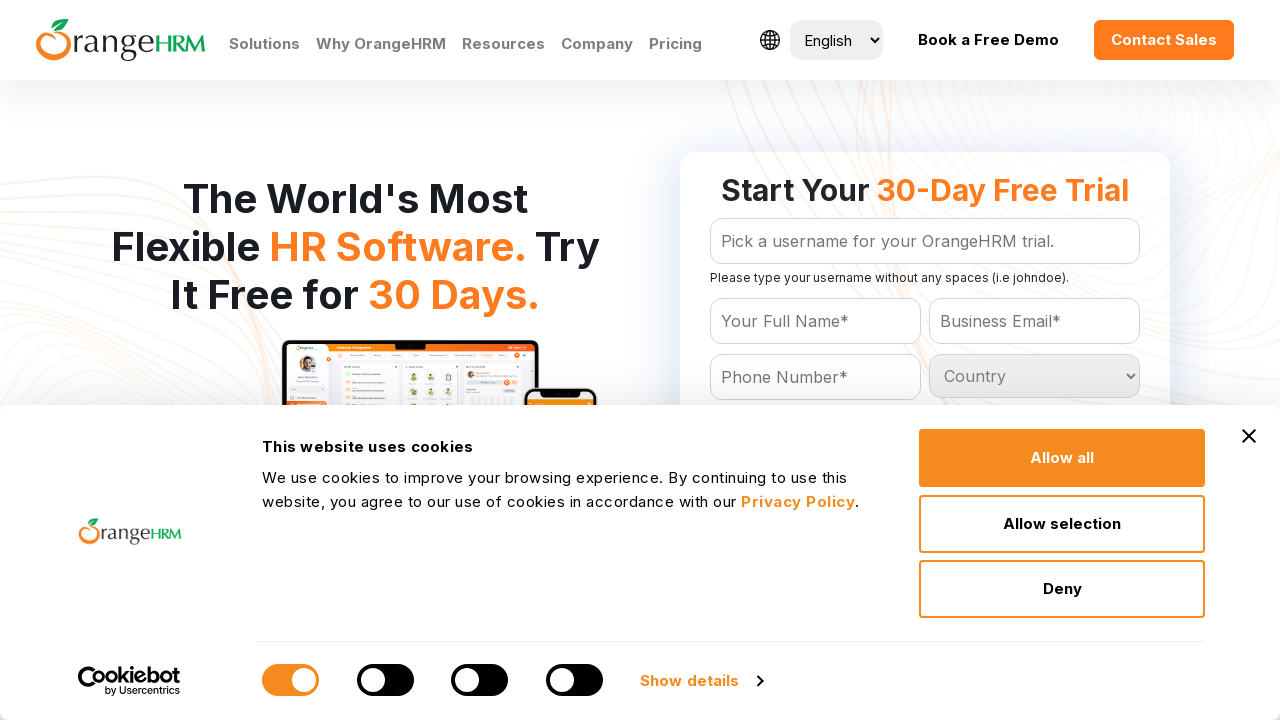

Retrieved country option: Vatican City
	
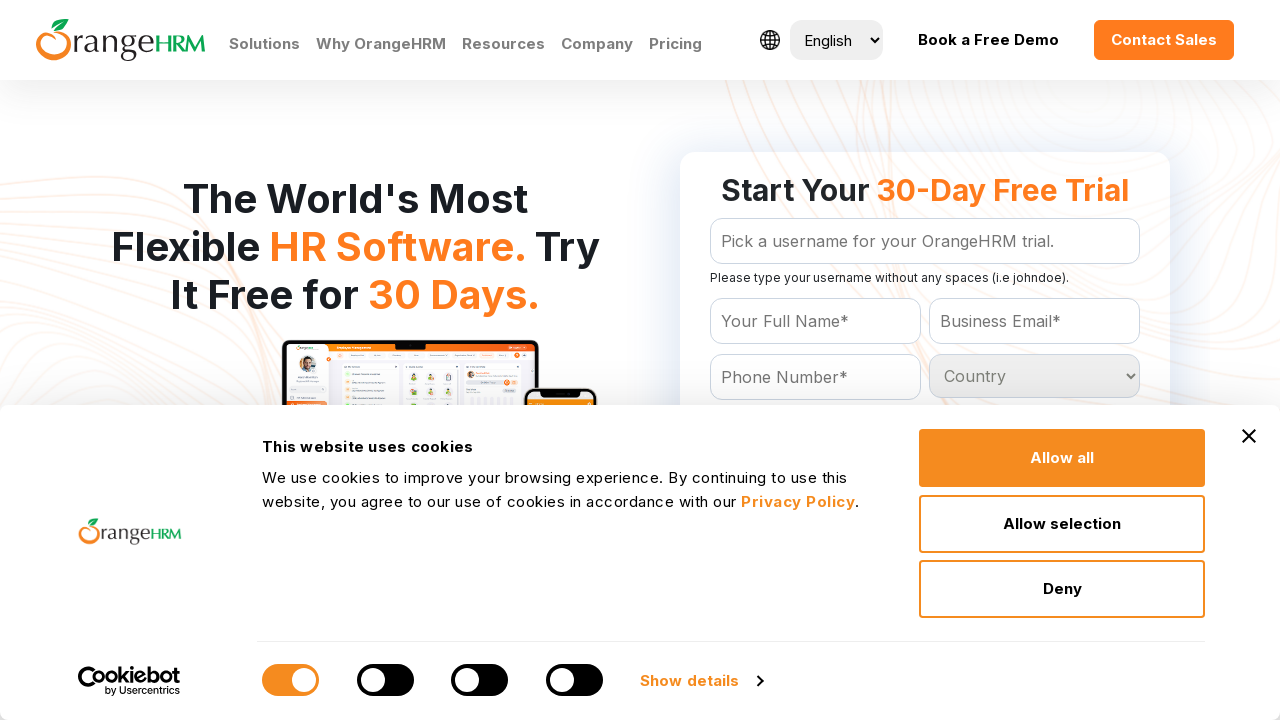

Retrieved country option: Wallis and Futuna Islands
	
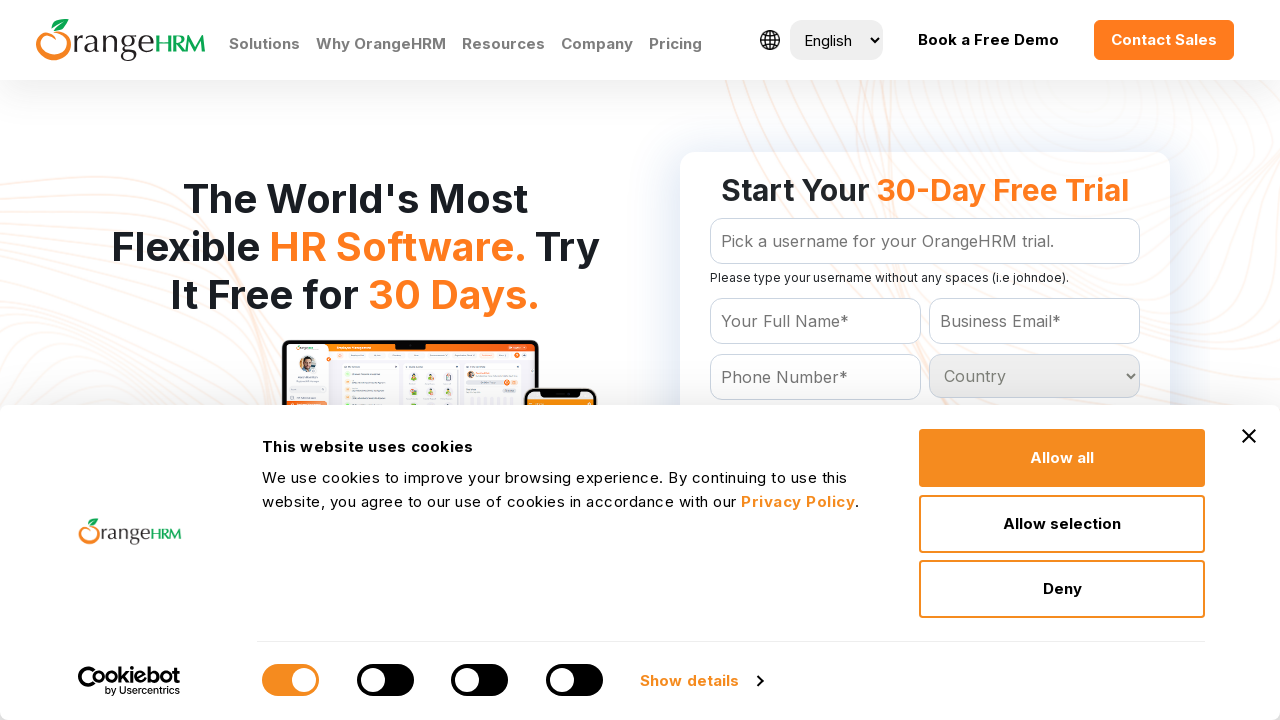

Retrieved country option: Zaire
	
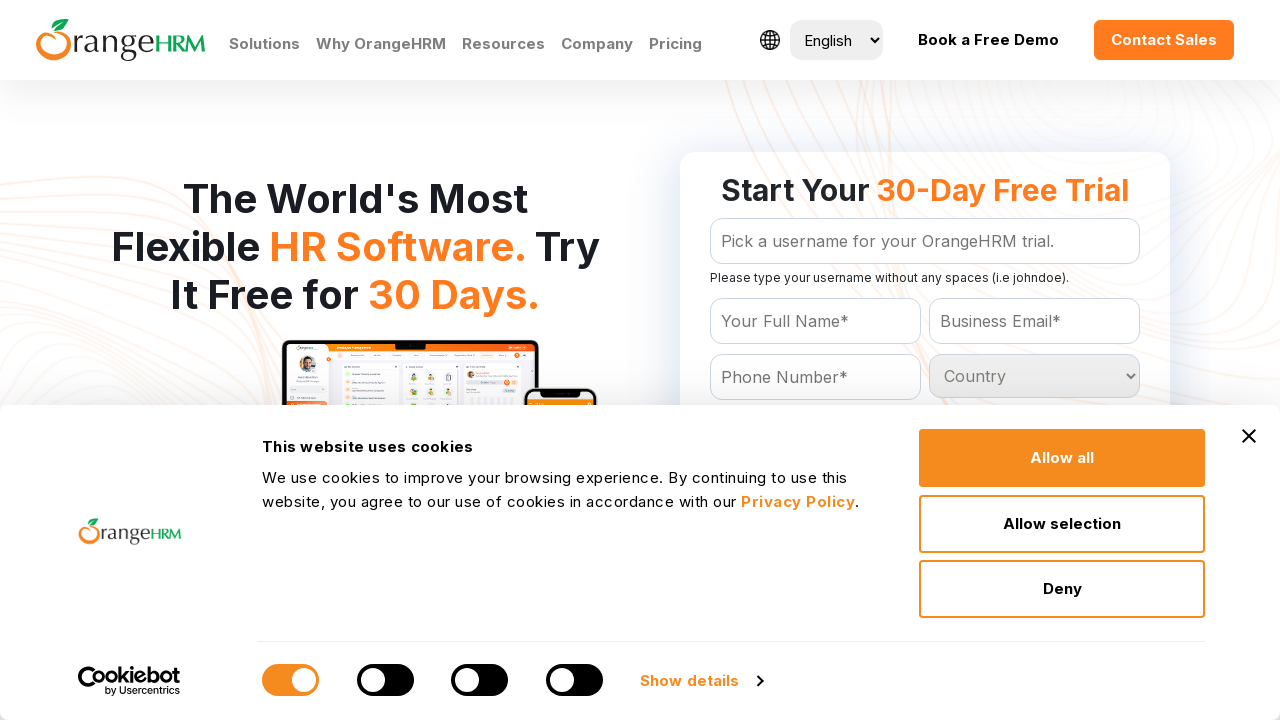

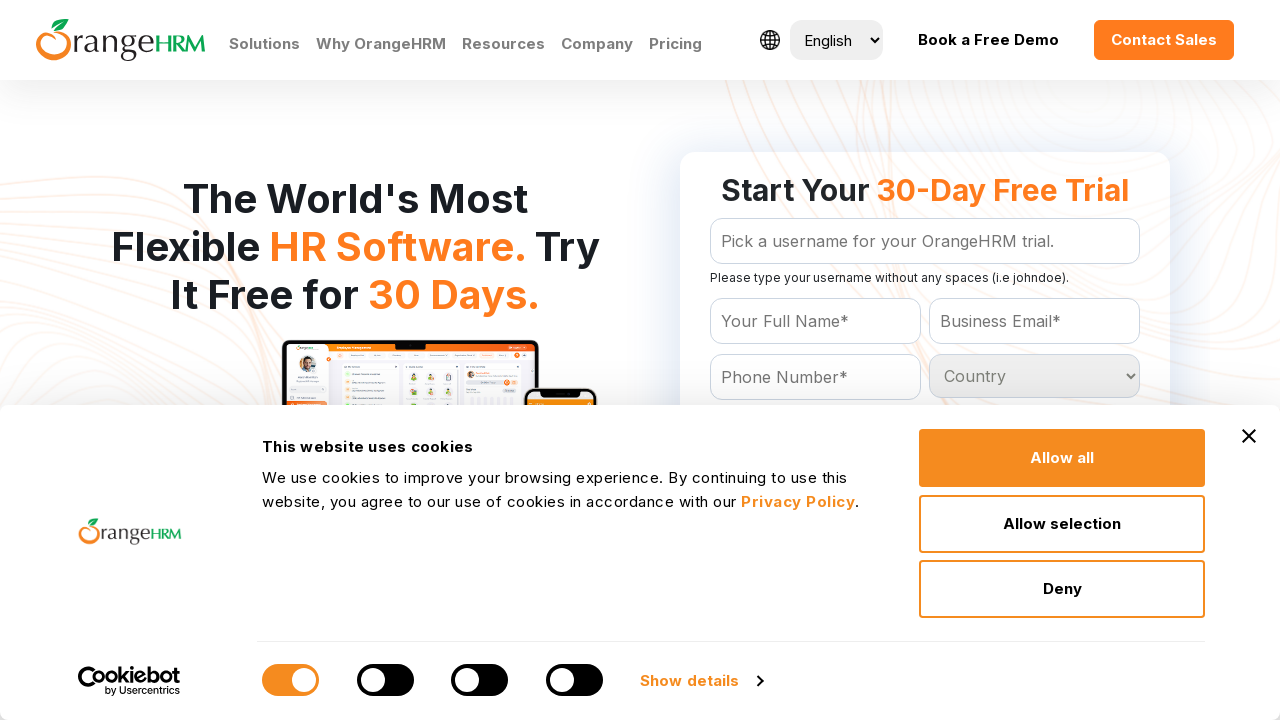